Tests date picker functionality by navigating through mouse hover dropdown to the datepicker page and selecting a specific date from the calendar widget

Starting URL: http://demo.automationtesting.in/Register.html

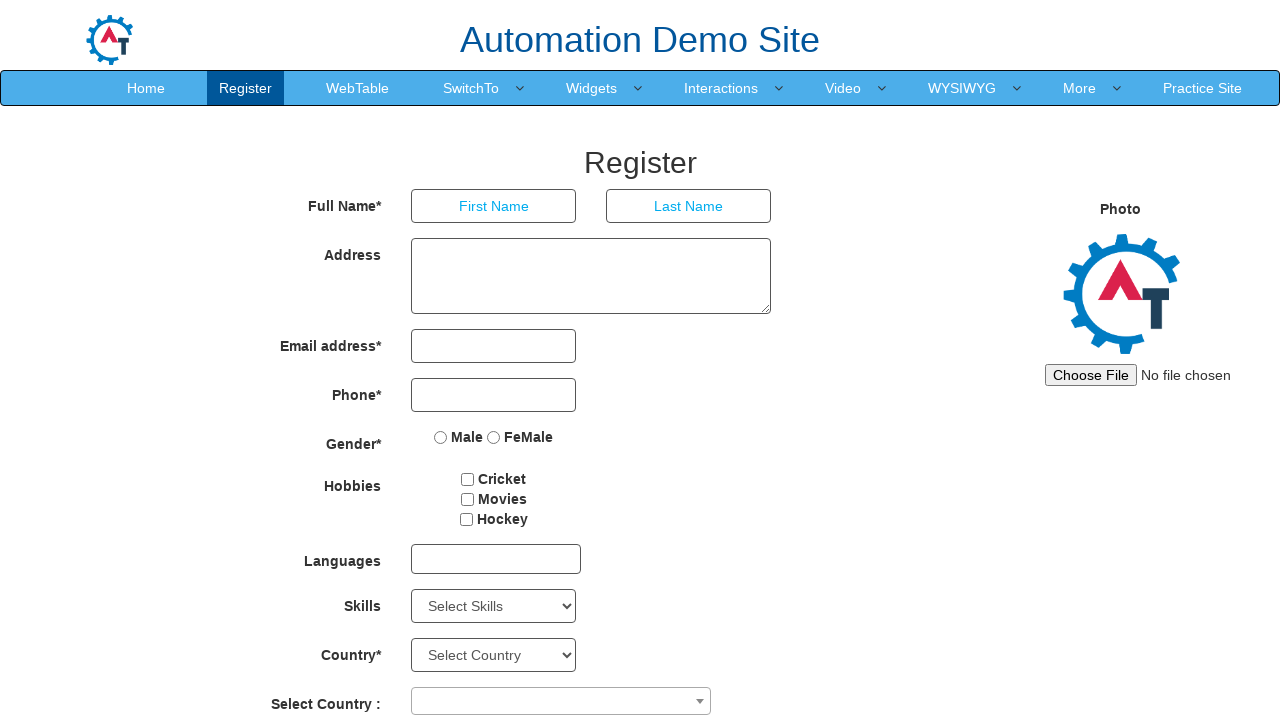

Hovered over navigation menu item to reveal dropdown at (592, 88) on xpath=//*[@id='header']/nav/div/div[2]/ul/li[5]/a
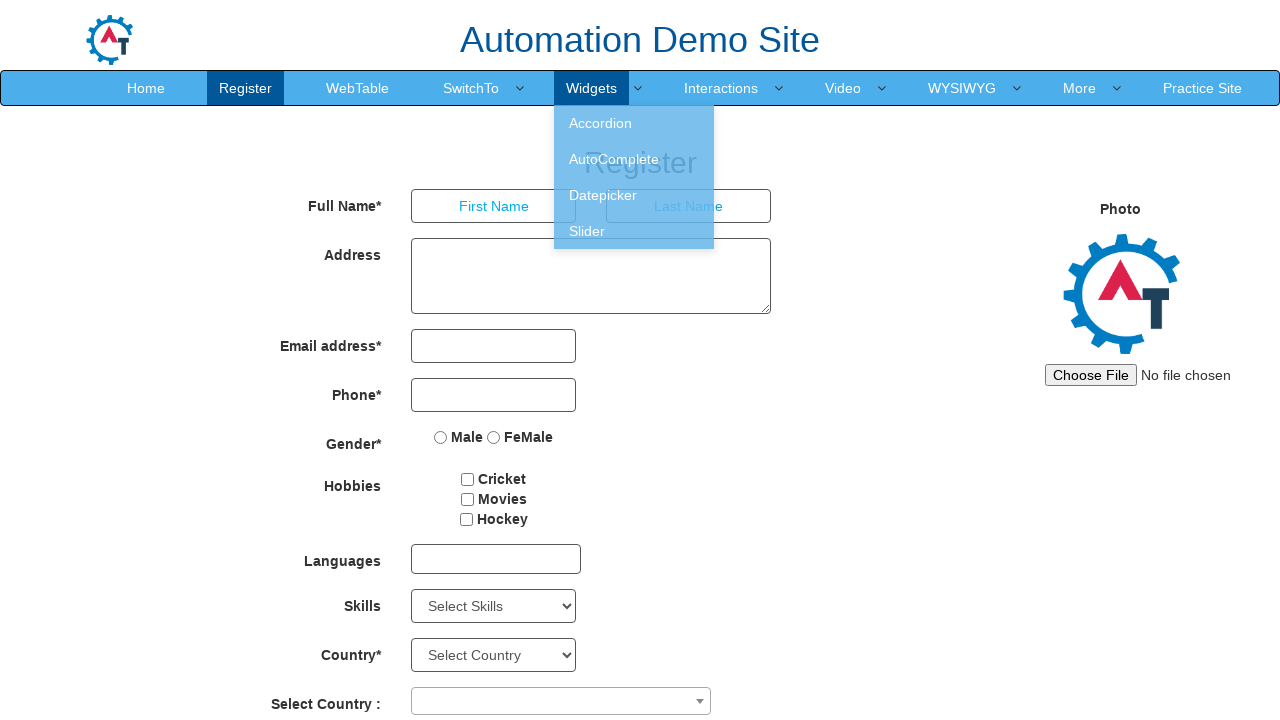

Clicked on date picker menu option from dropdown at (634, 195) on xpath=//*[@id='header']/nav/div/div[2]/ul/li[5]/ul/li[3]/a
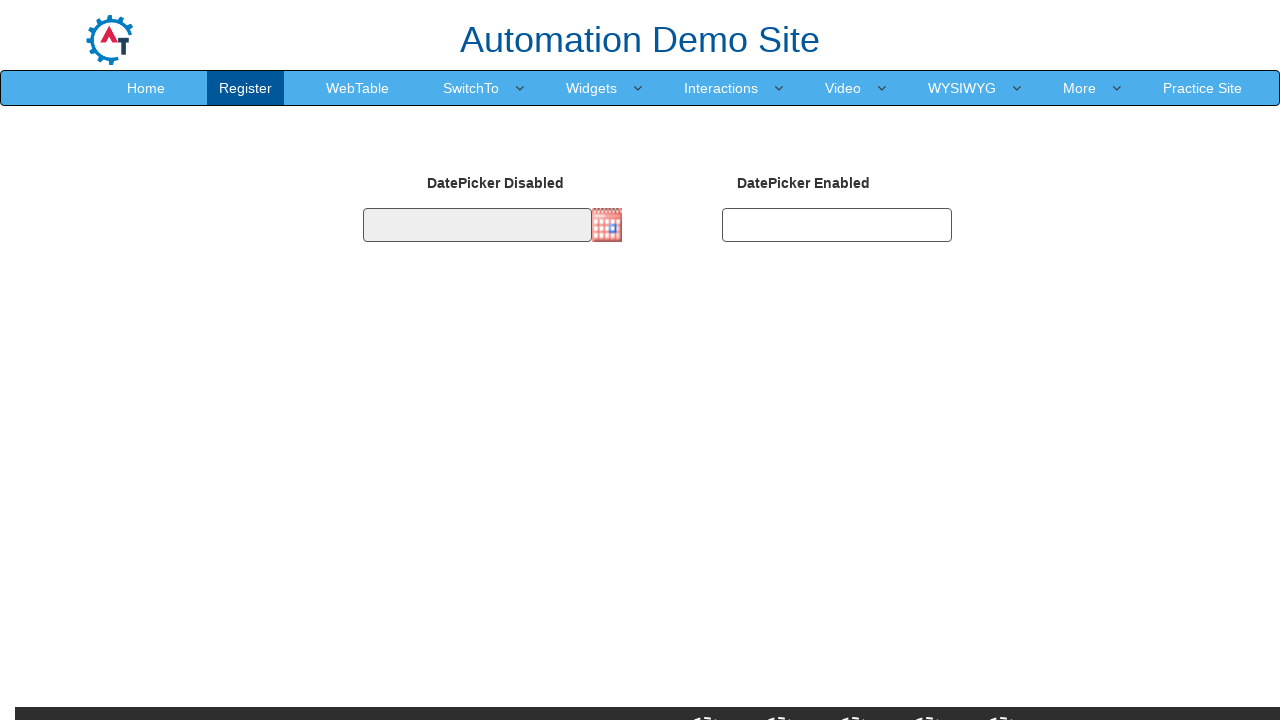

Clicked date picker image to open calendar widget at (607, 225) on xpath=/html/body/section/div[1]/div/div/form/div[2]/div[2]/img
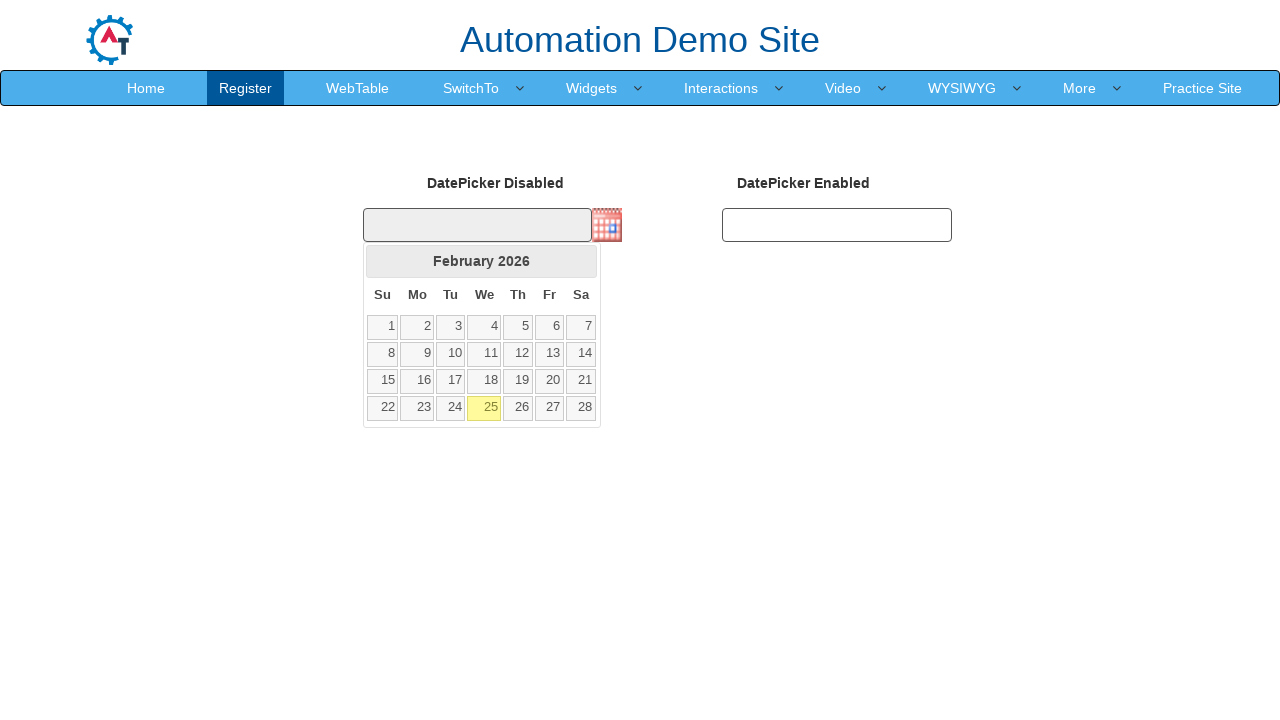

Retrieved calendar year: 2026
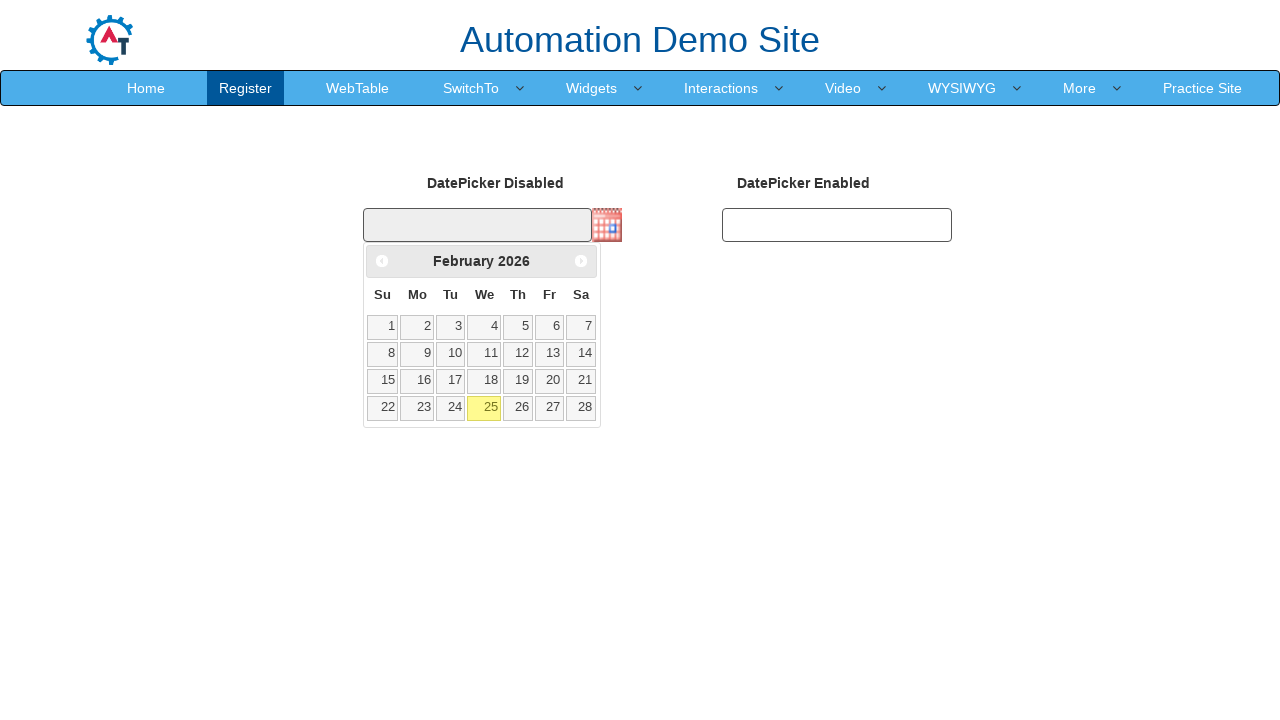

Retrieved calendar month: February
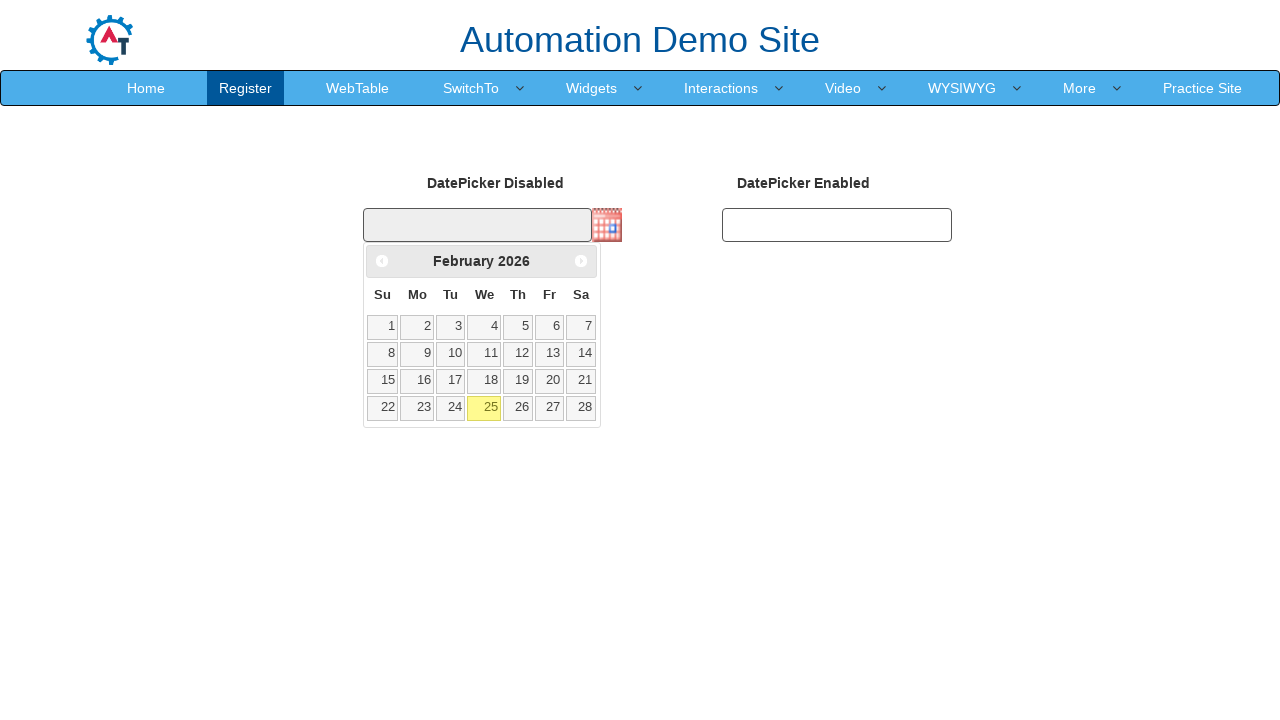

Clicked back arrow to navigate to previous month (current: February 2026) at (382, 261) on xpath=//*[@class='ui-icon ui-icon-circle-triangle-w']
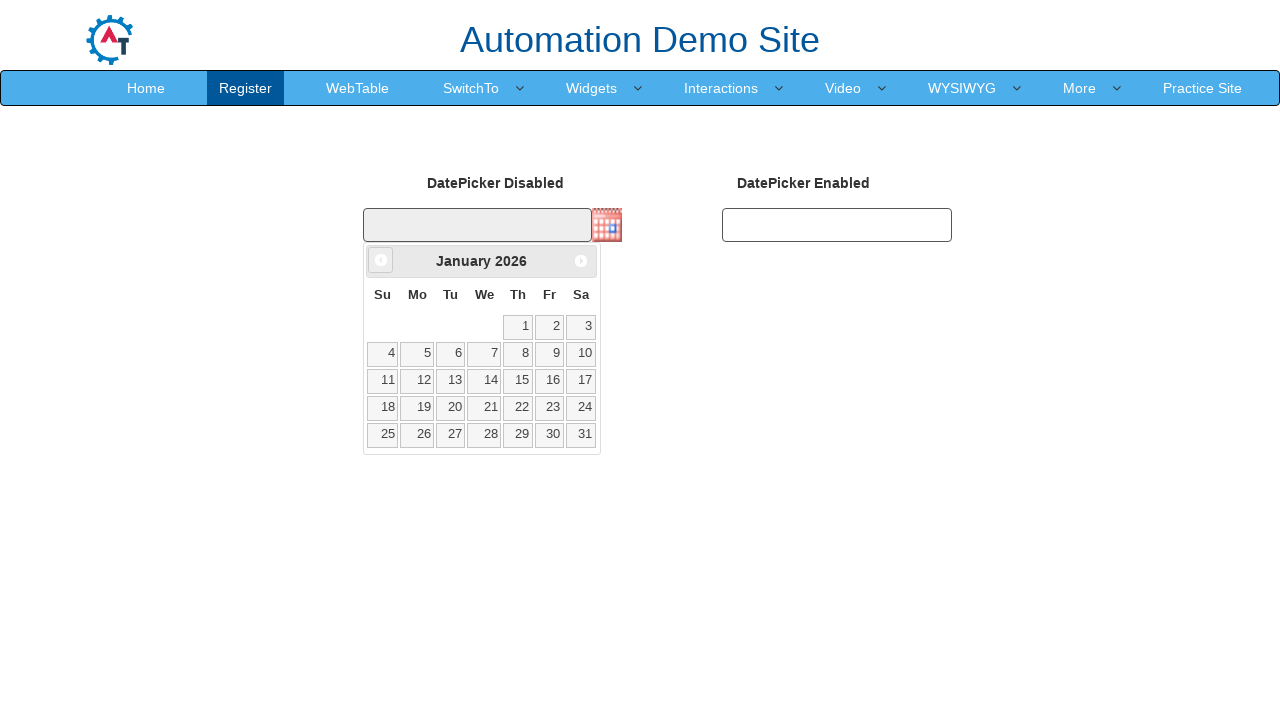

Retrieved calendar year: 2026
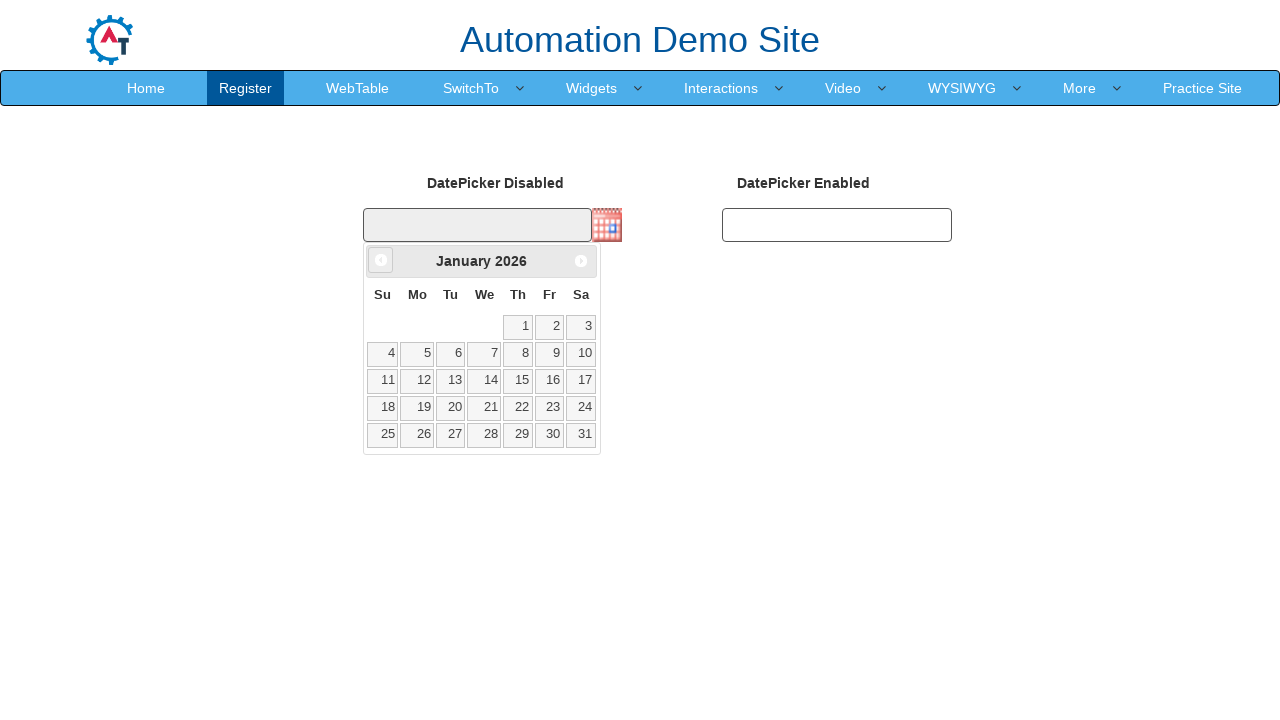

Retrieved calendar month: January
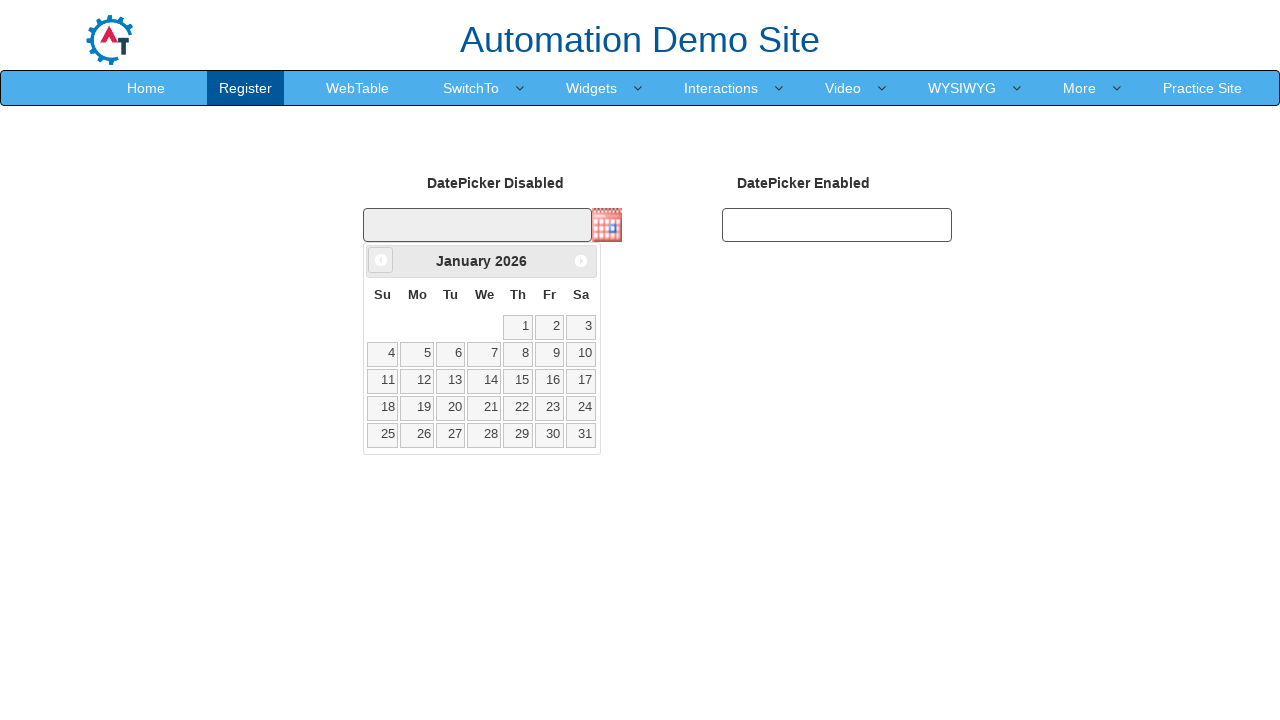

Clicked back arrow to navigate to previous month (current: January 2026) at (381, 260) on xpath=//*[@class='ui-icon ui-icon-circle-triangle-w']
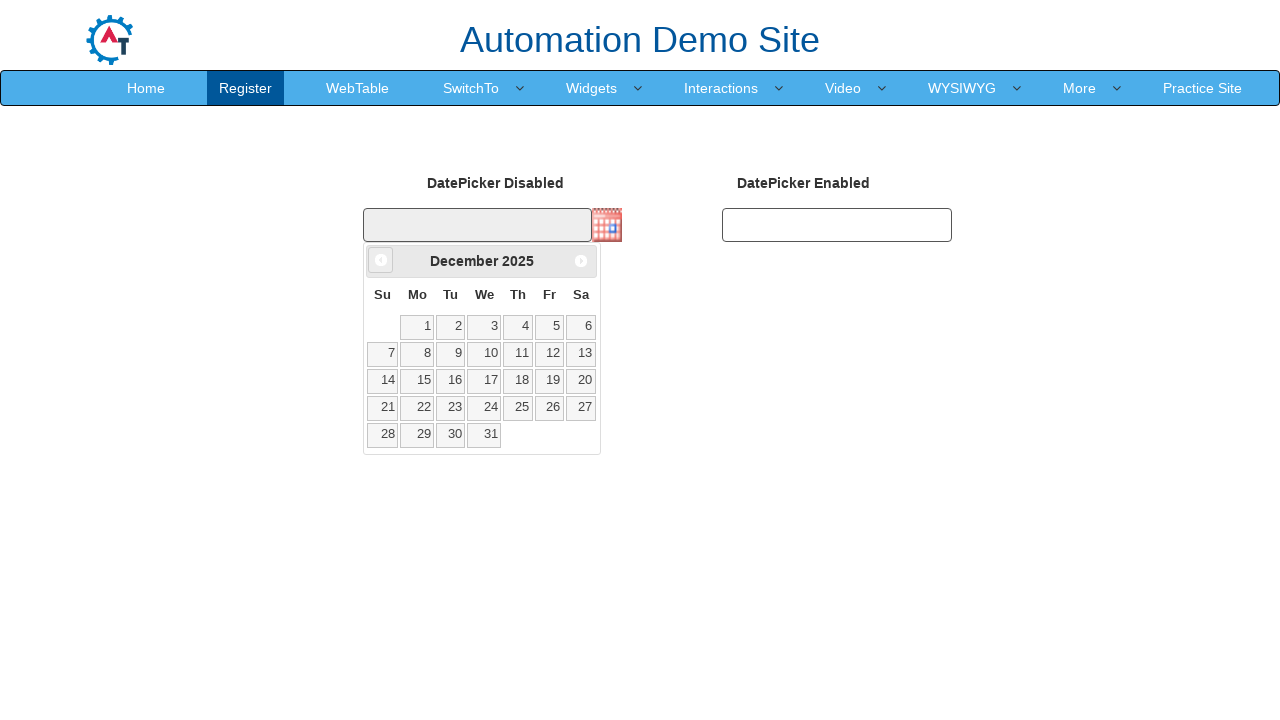

Retrieved calendar year: 2025
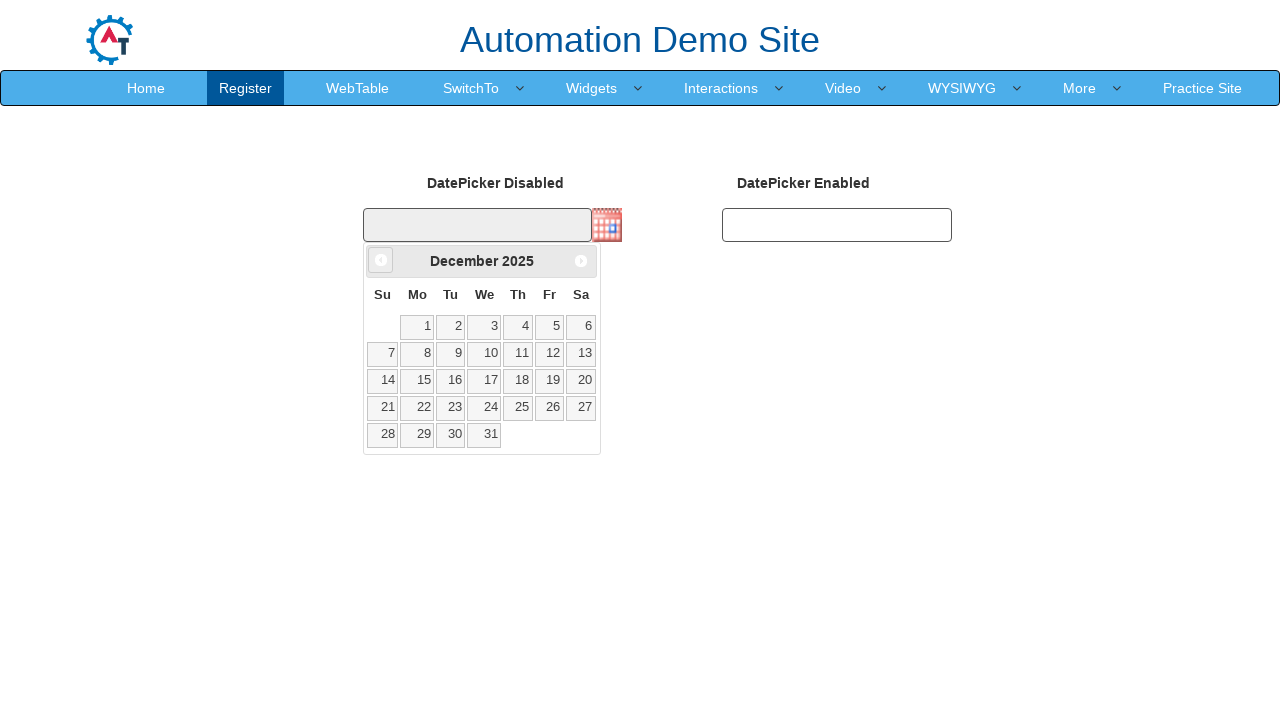

Retrieved calendar month: December
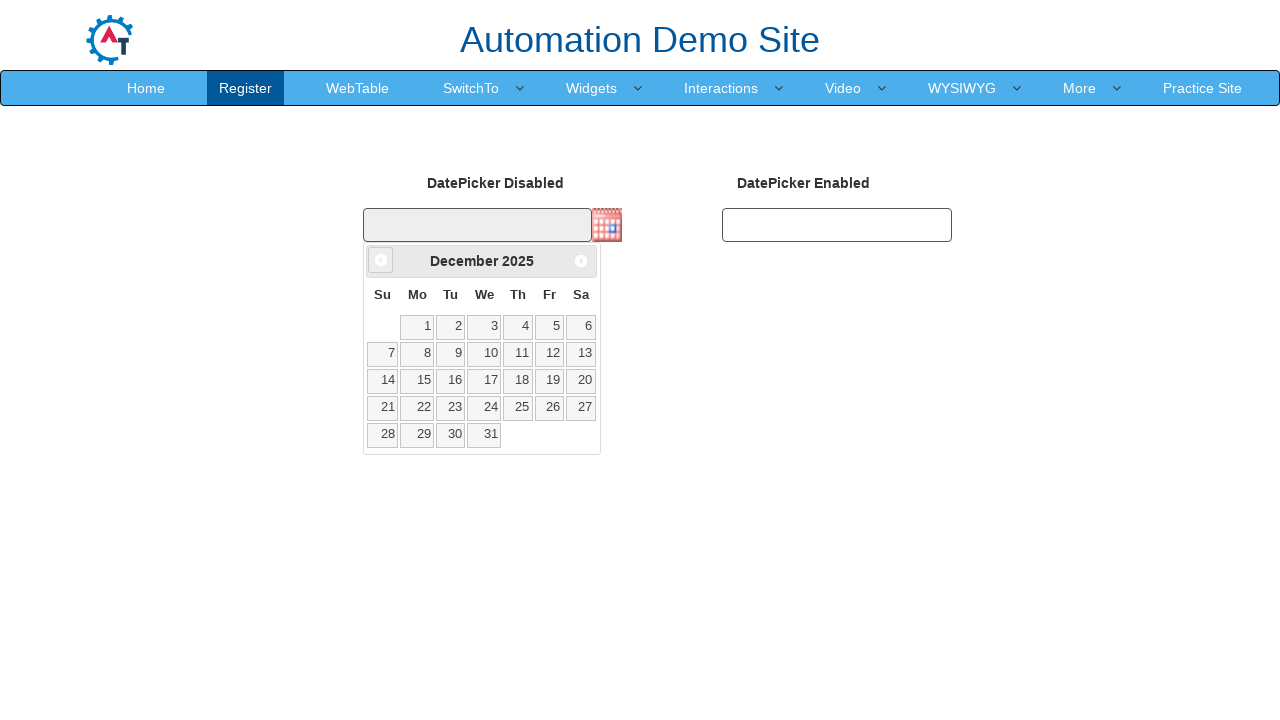

Clicked back arrow to navigate to previous month (current: December 2025) at (381, 260) on xpath=//*[@class='ui-icon ui-icon-circle-triangle-w']
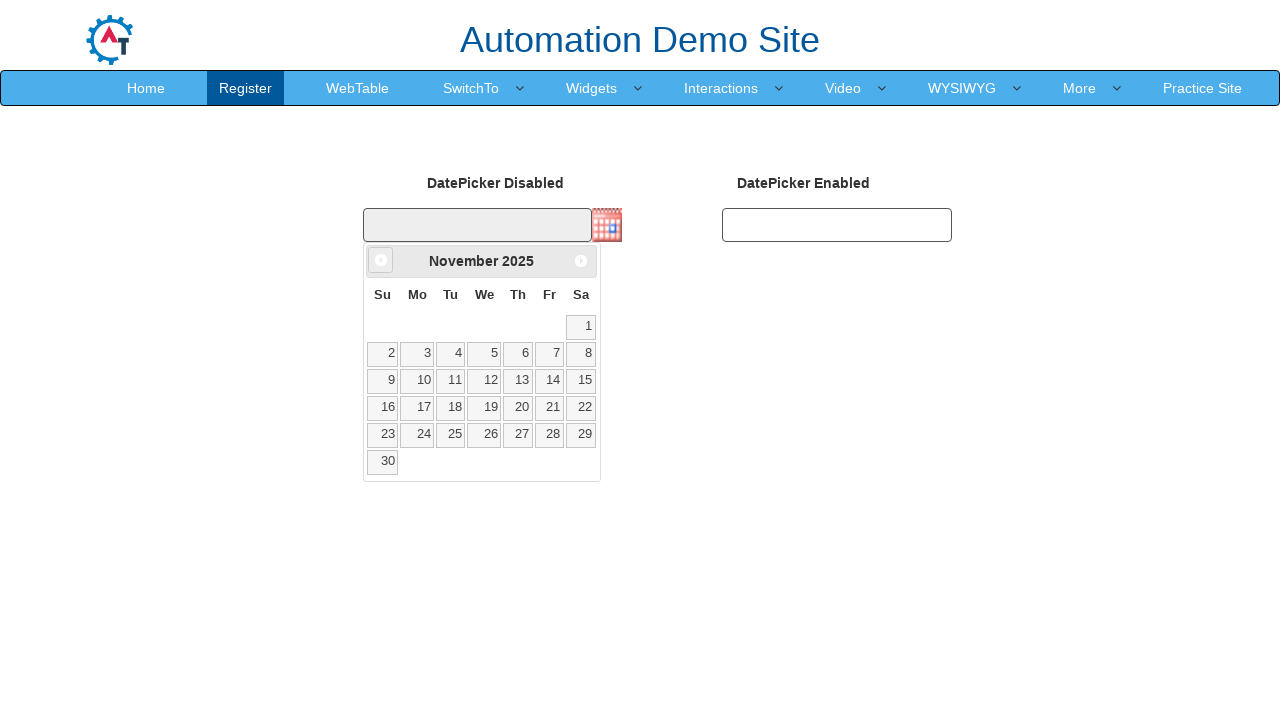

Retrieved calendar year: 2025
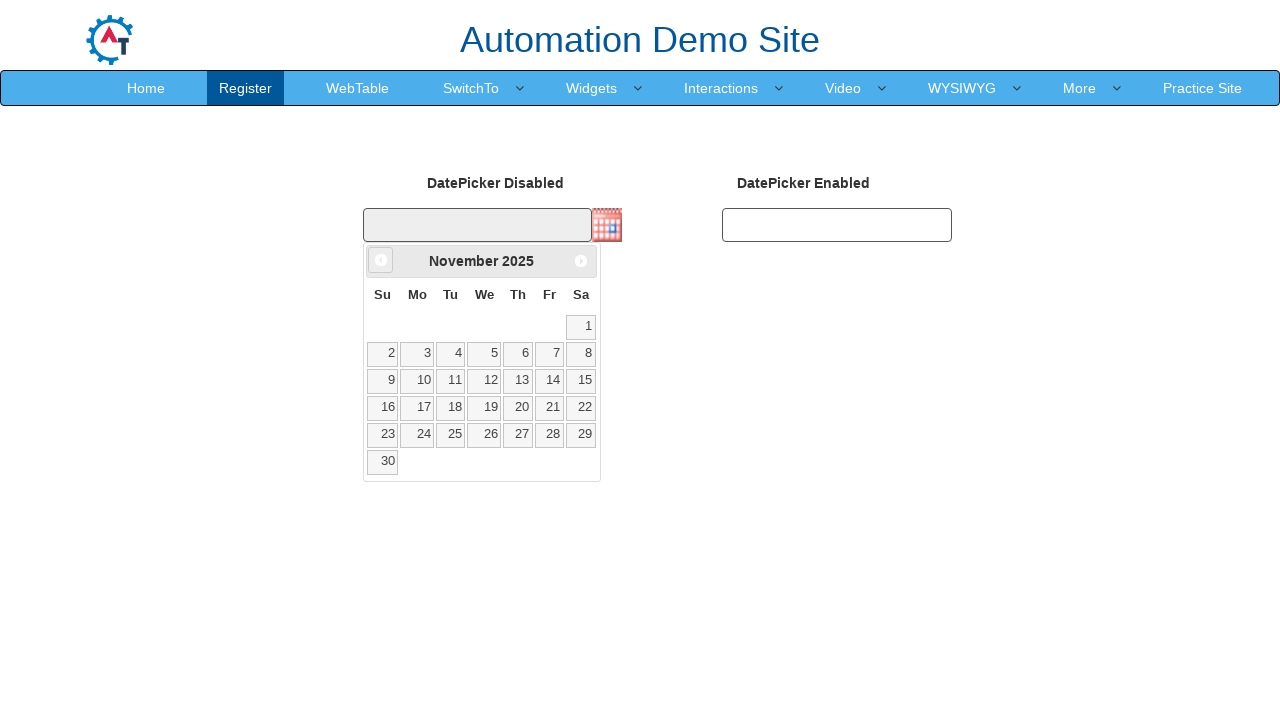

Retrieved calendar month: November
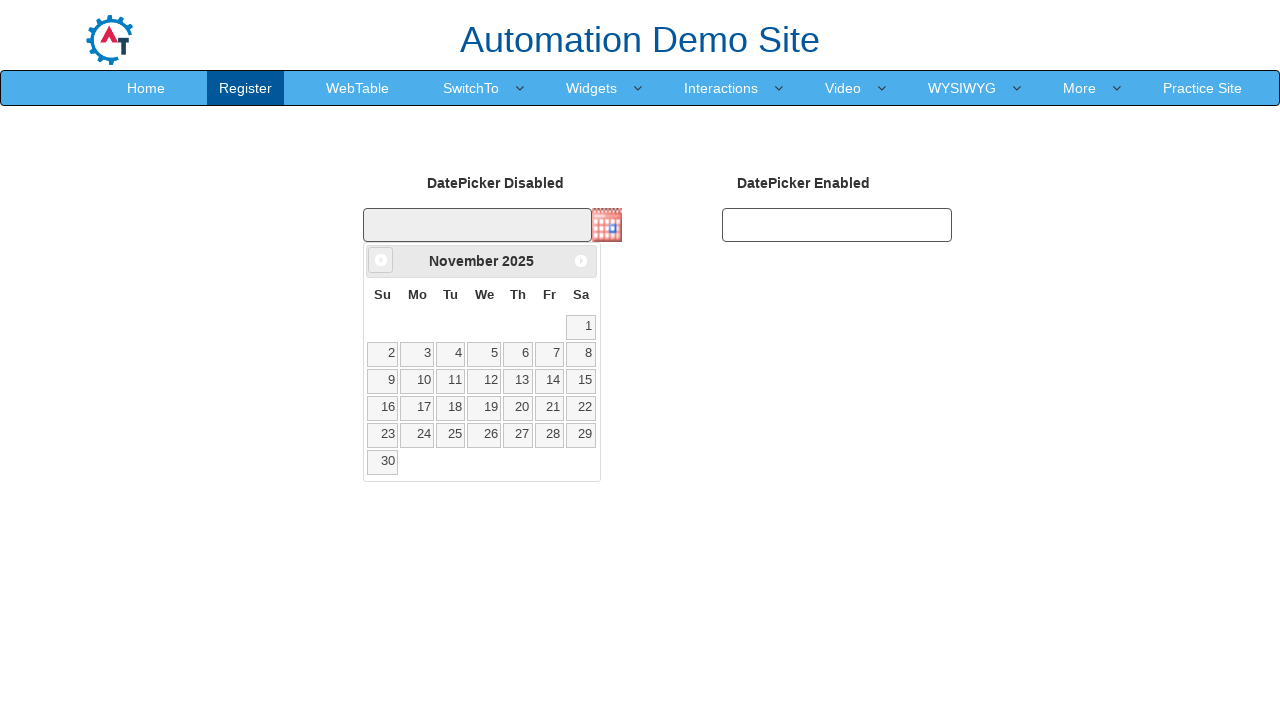

Clicked back arrow to navigate to previous month (current: November 2025) at (381, 260) on xpath=//*[@class='ui-icon ui-icon-circle-triangle-w']
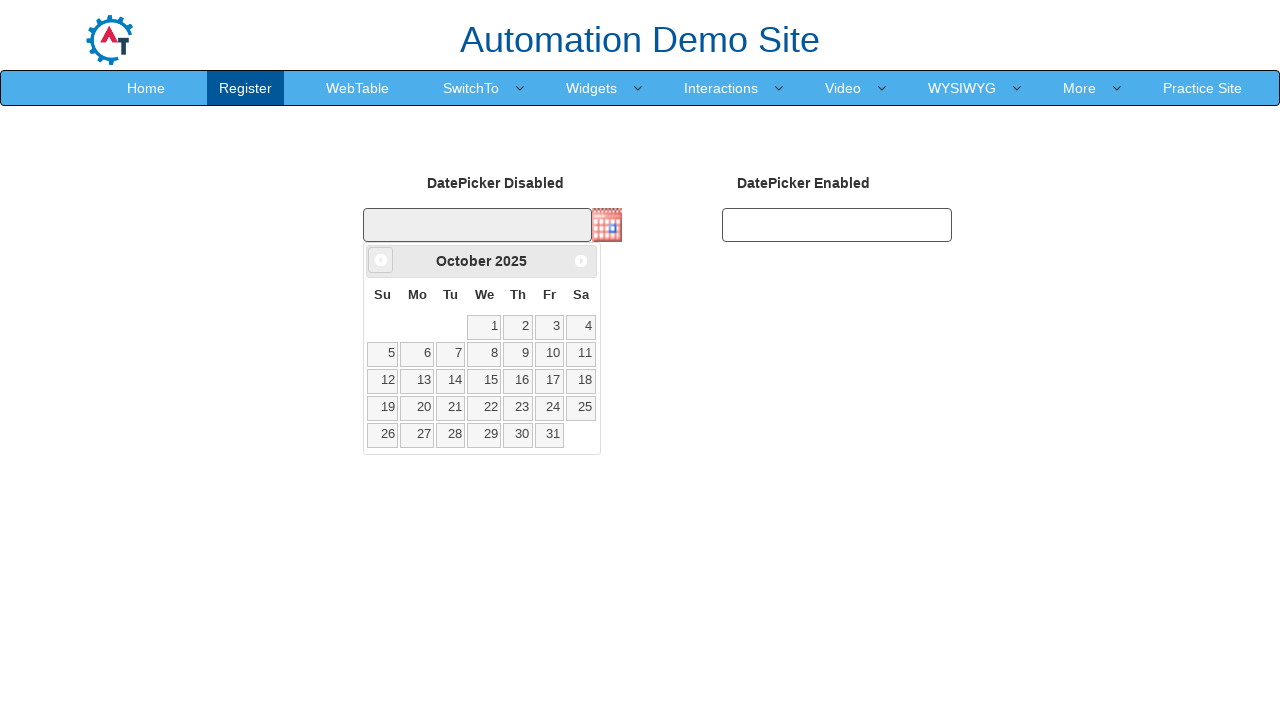

Retrieved calendar year: 2025
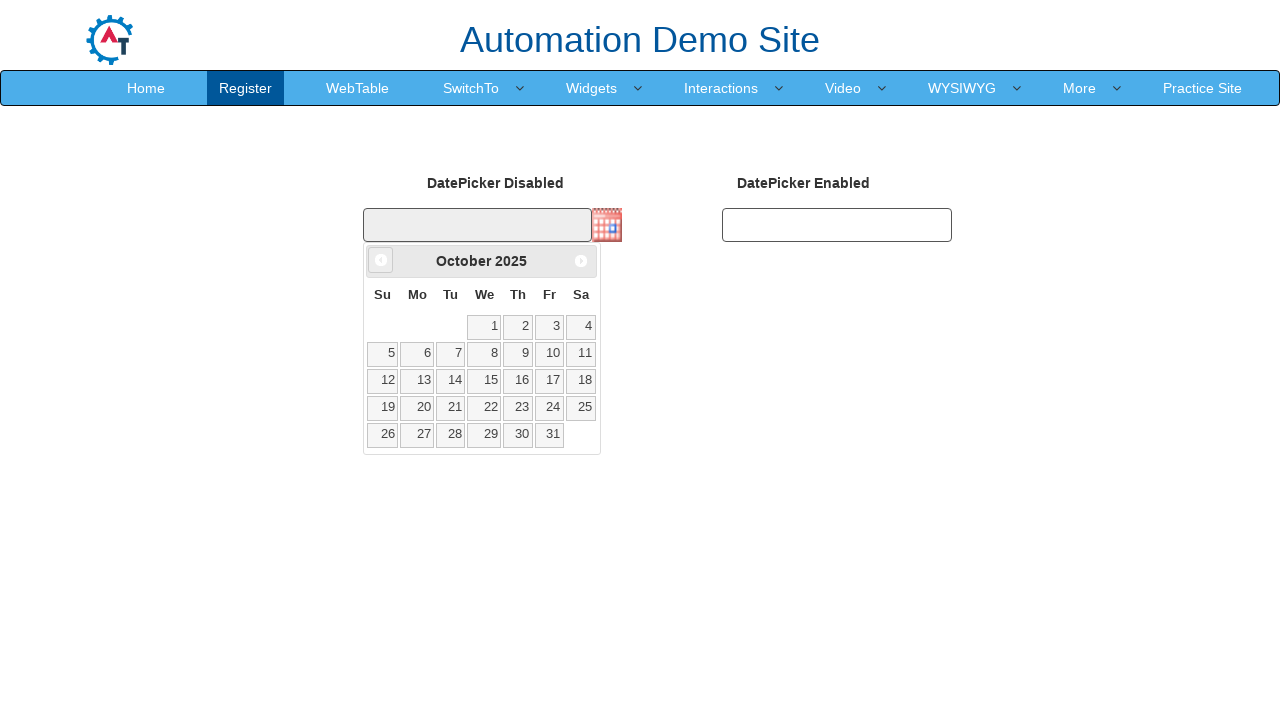

Retrieved calendar month: October
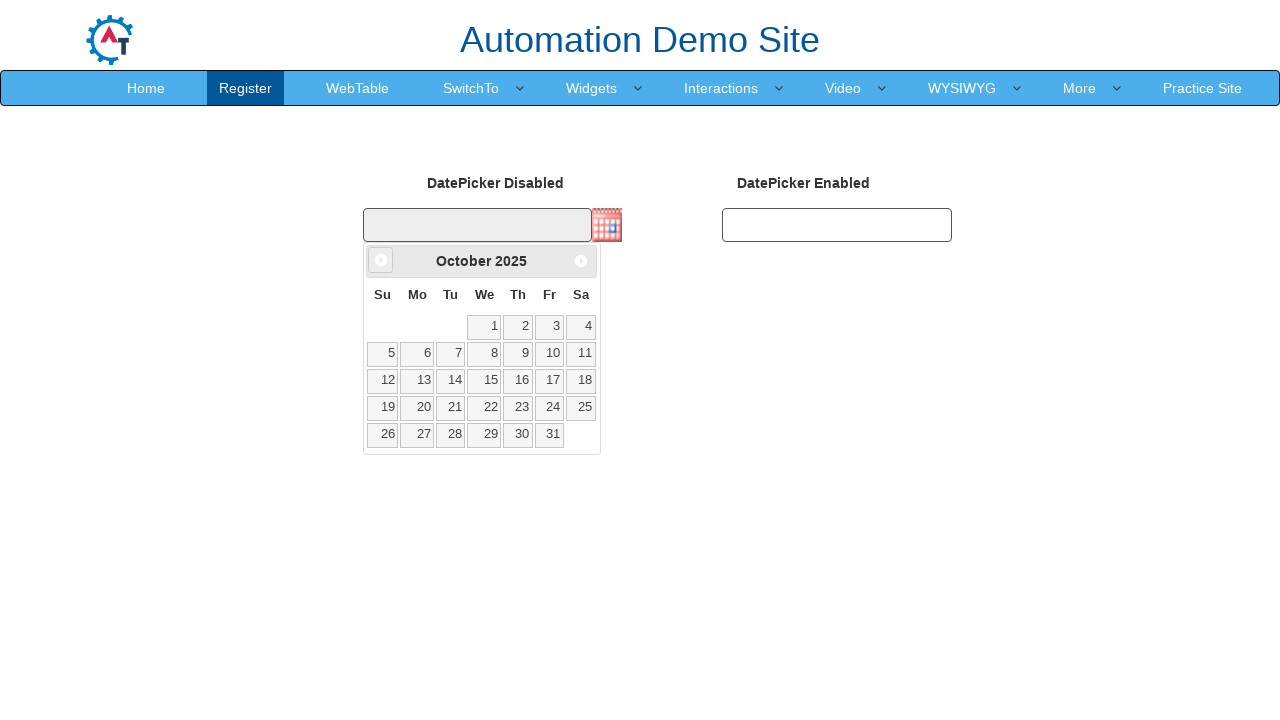

Clicked back arrow to navigate to previous month (current: October 2025) at (381, 260) on xpath=//*[@class='ui-icon ui-icon-circle-triangle-w']
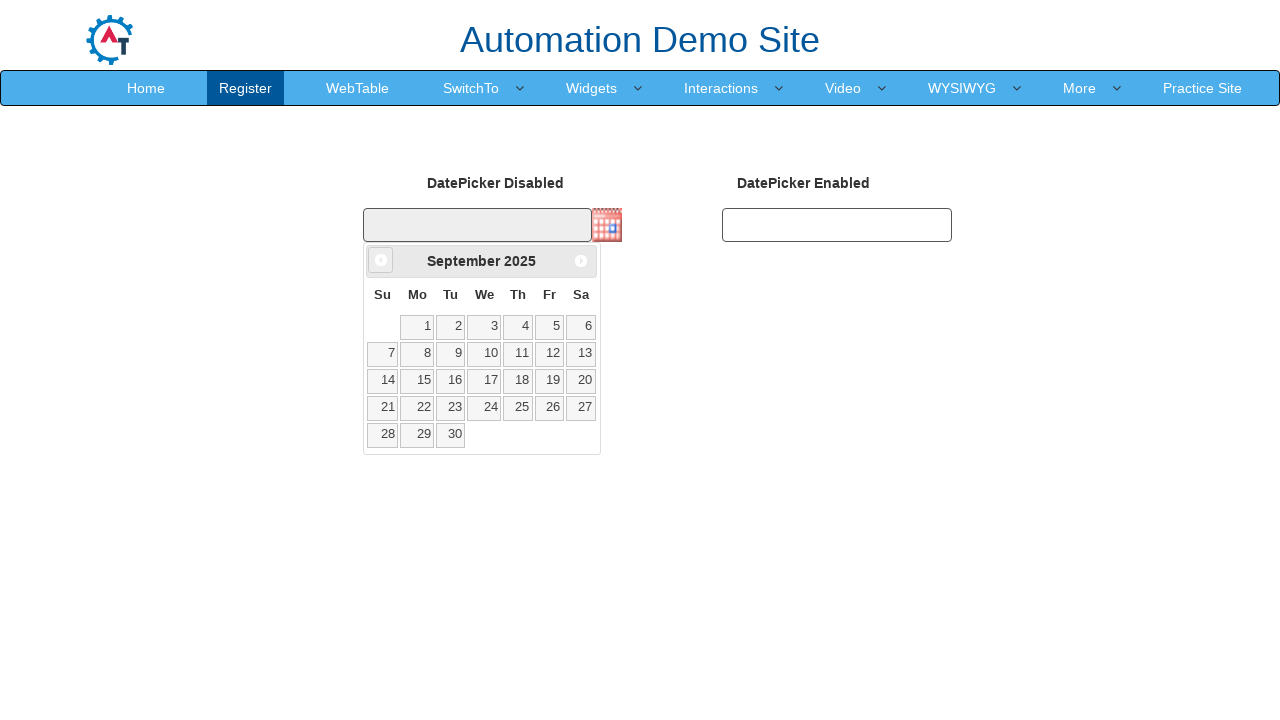

Retrieved calendar year: 2025
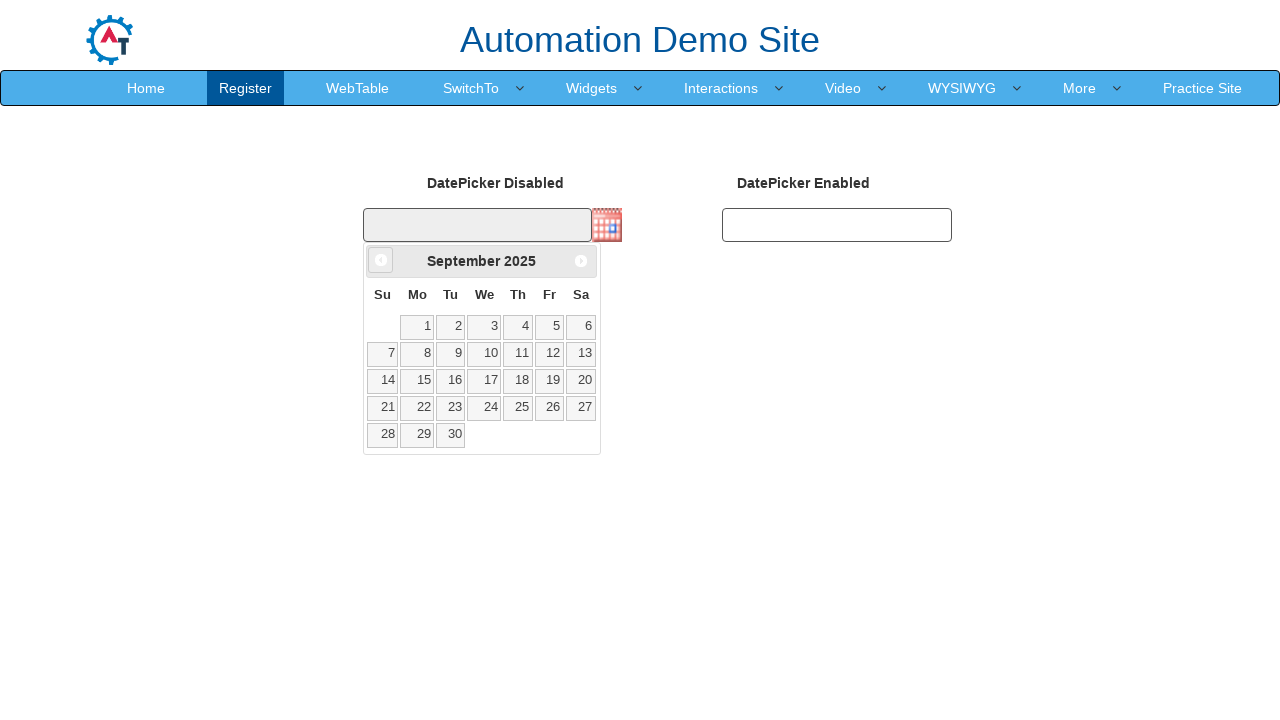

Retrieved calendar month: September
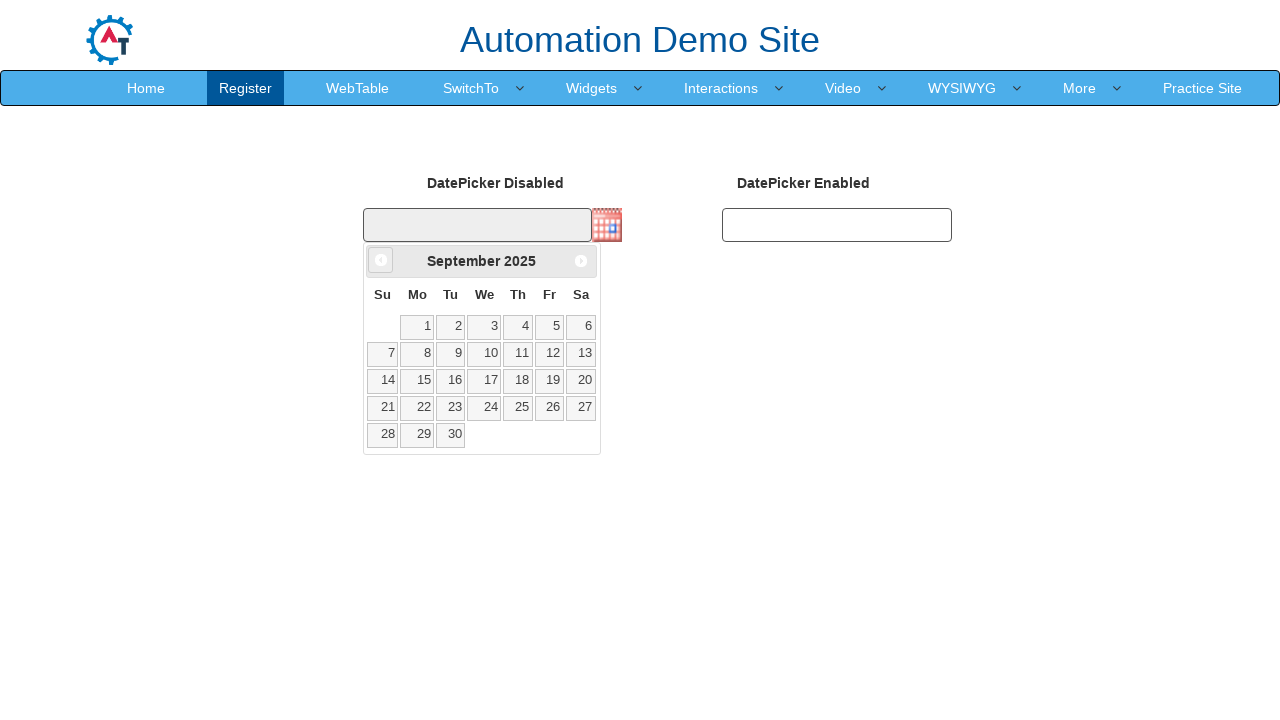

Clicked back arrow to navigate to previous month (current: September 2025) at (381, 260) on xpath=//*[@class='ui-icon ui-icon-circle-triangle-w']
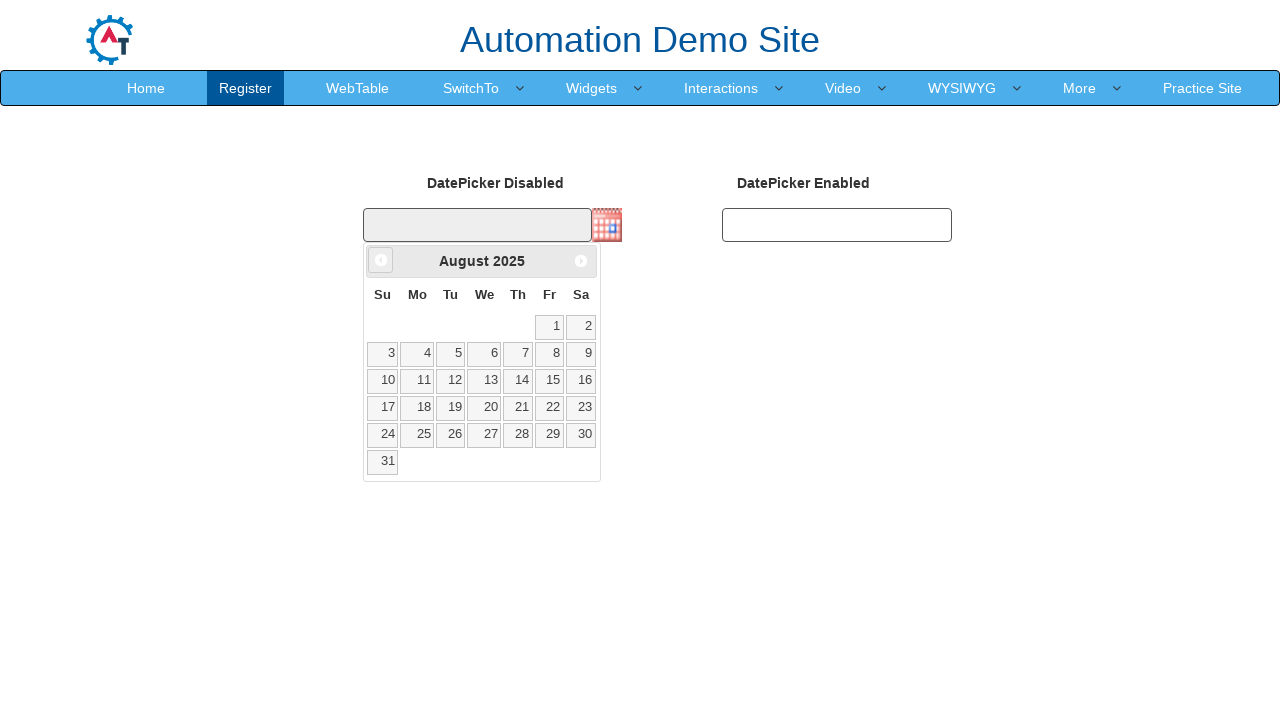

Retrieved calendar year: 2025
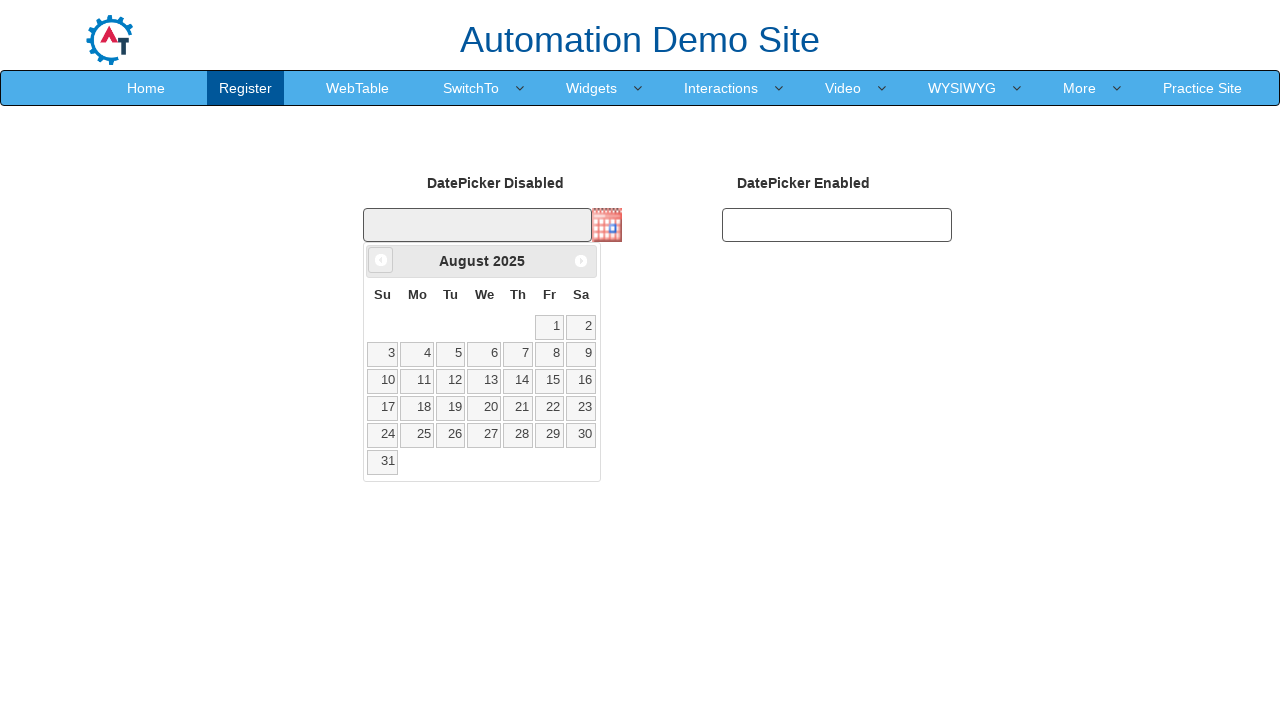

Retrieved calendar month: August
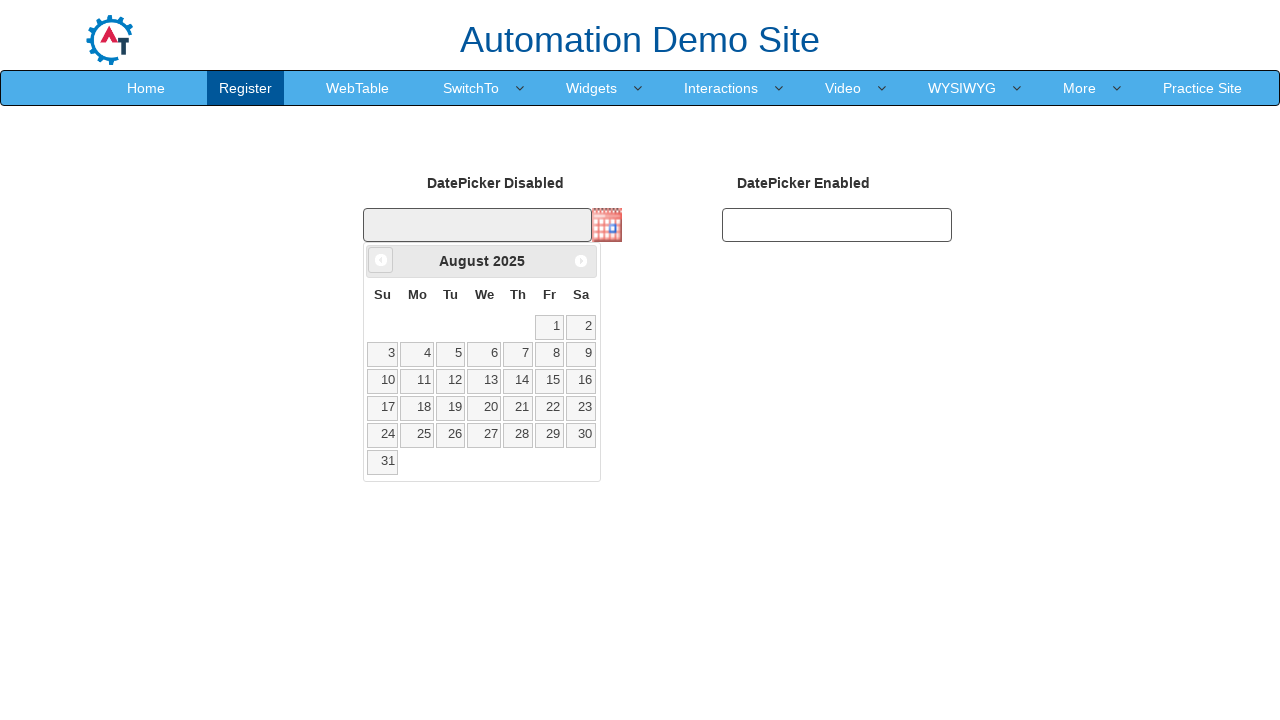

Clicked back arrow to navigate to previous month (current: August 2025) at (381, 260) on xpath=//*[@class='ui-icon ui-icon-circle-triangle-w']
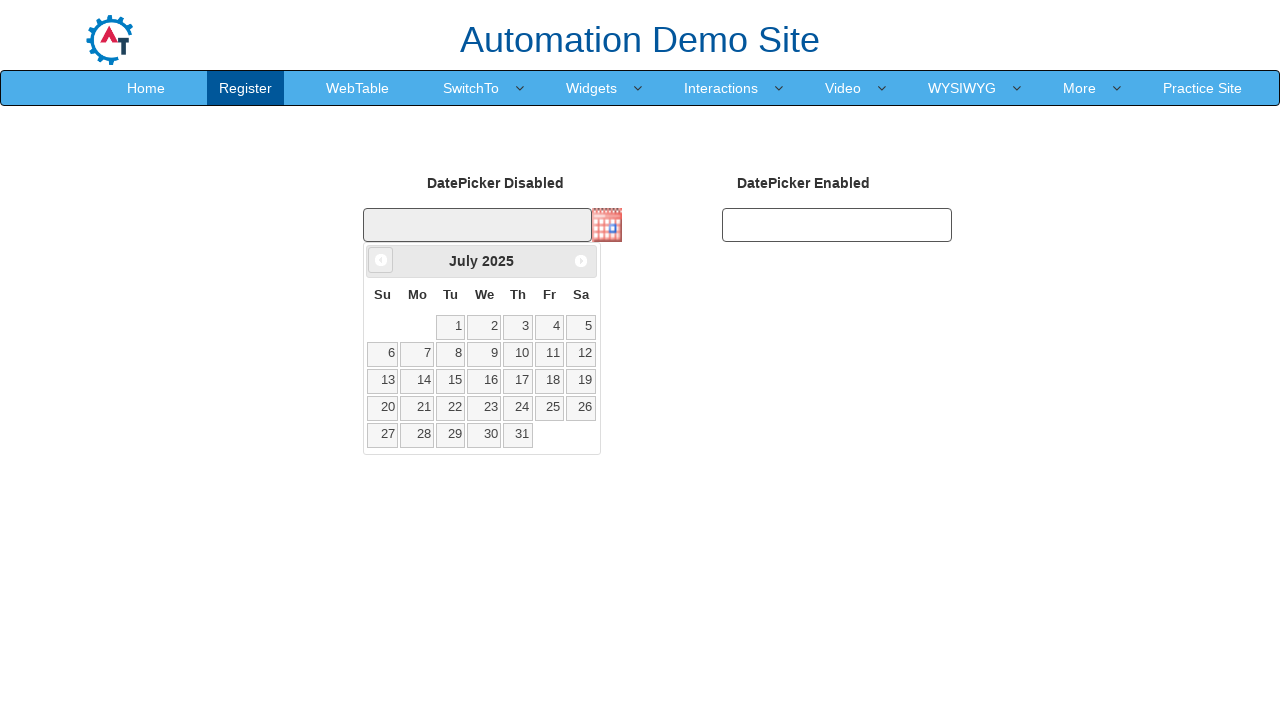

Retrieved calendar year: 2025
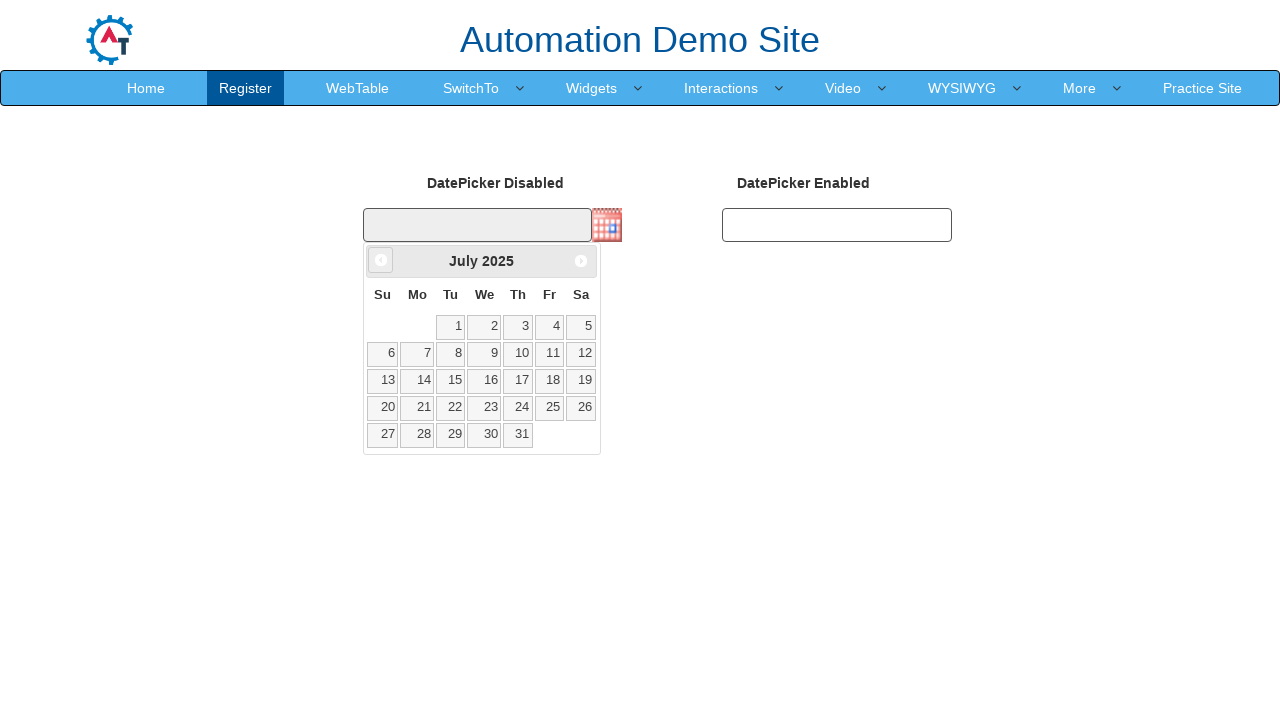

Retrieved calendar month: July
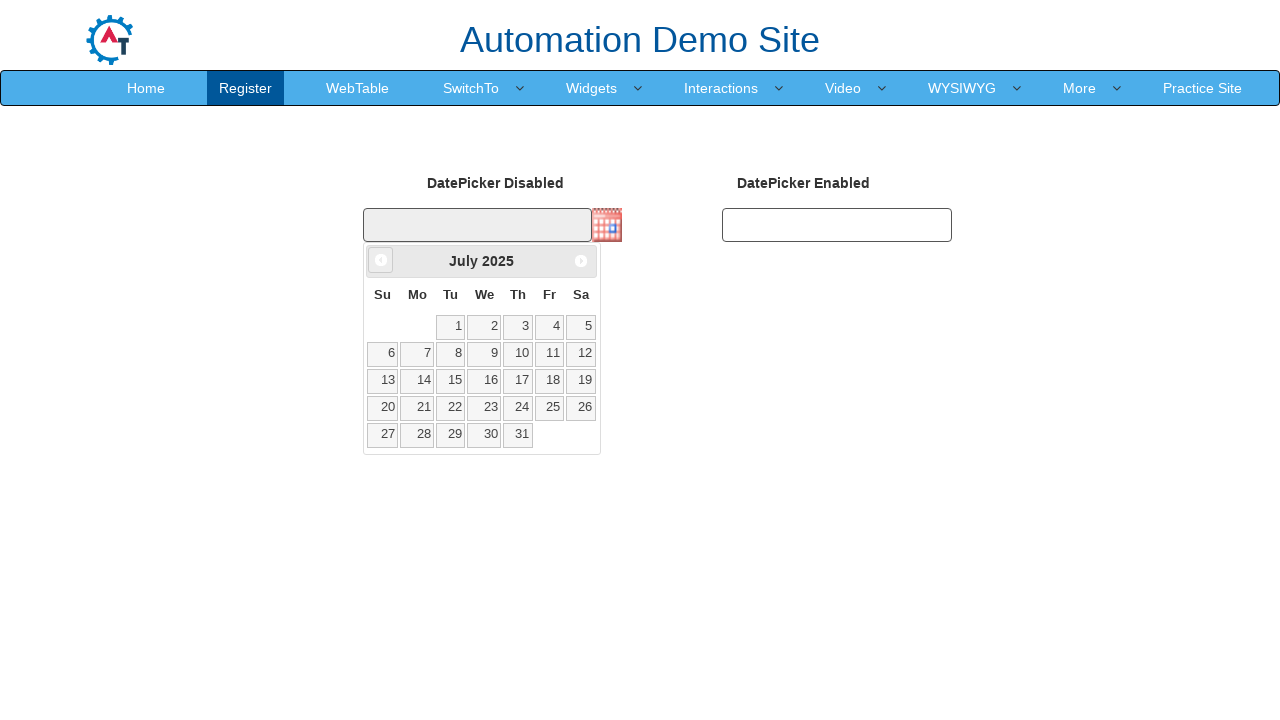

Clicked back arrow to navigate to previous month (current: July 2025) at (381, 260) on xpath=//*[@class='ui-icon ui-icon-circle-triangle-w']
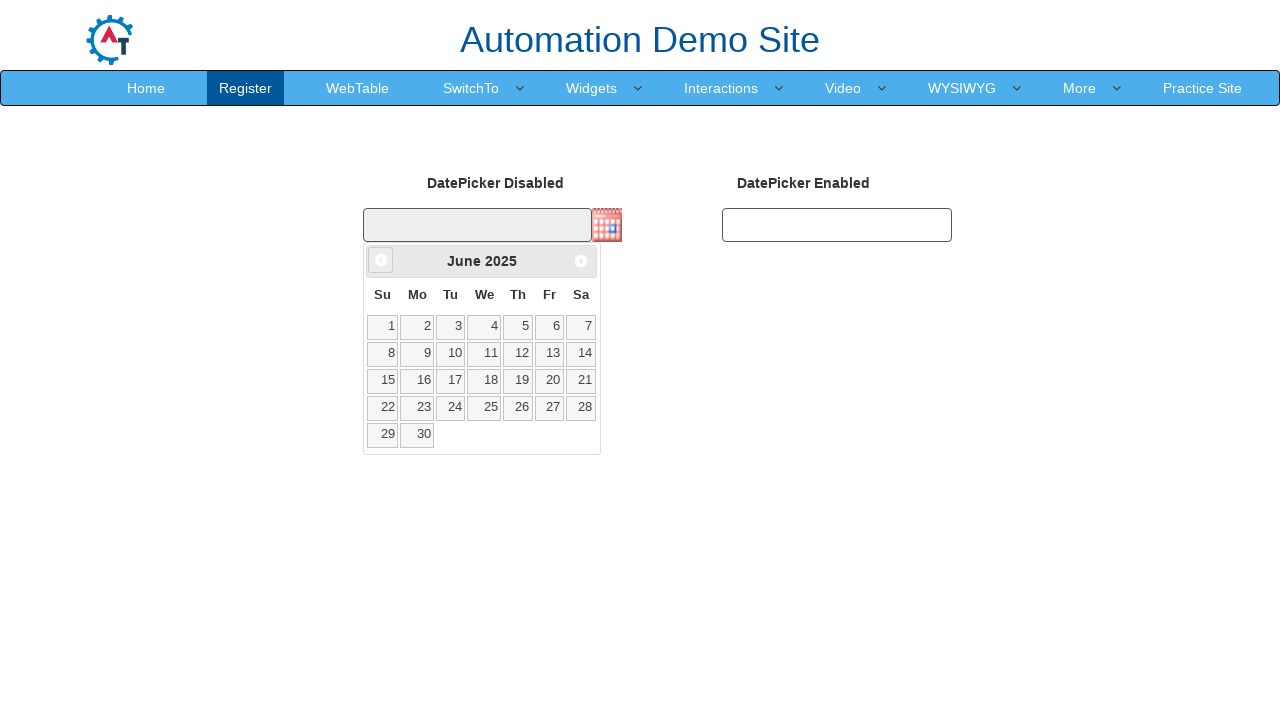

Retrieved calendar year: 2025
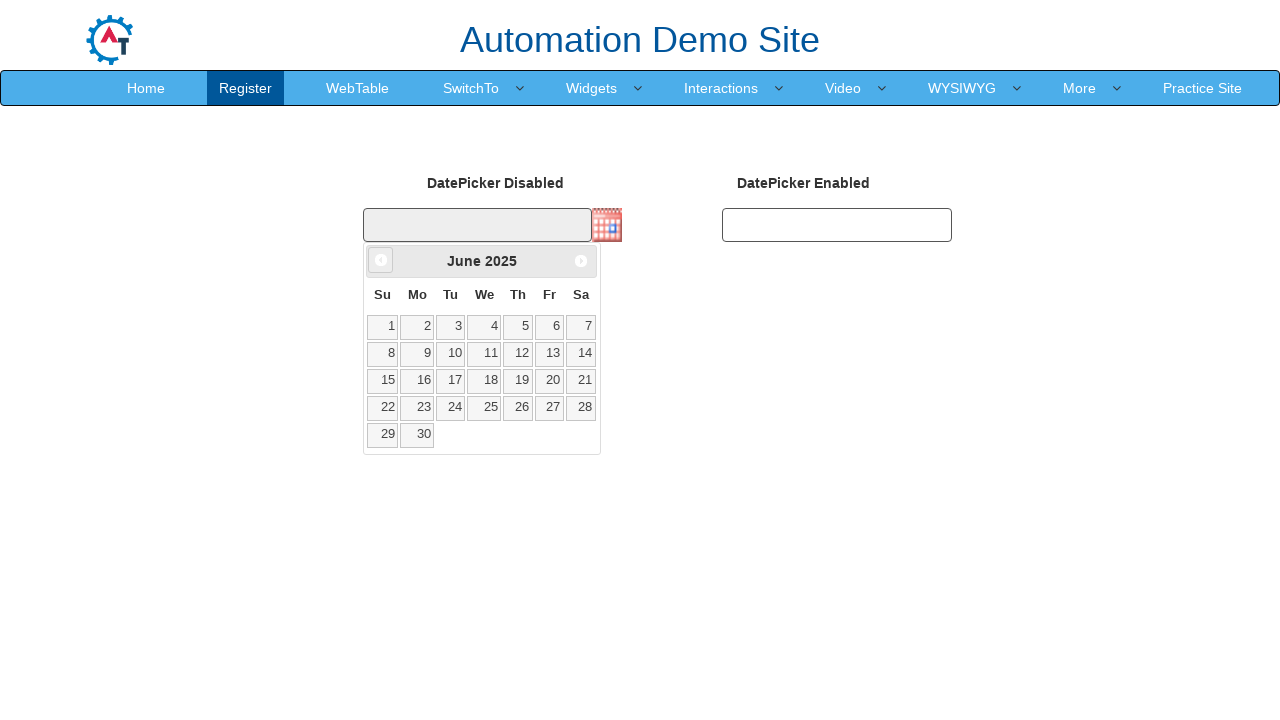

Retrieved calendar month: June
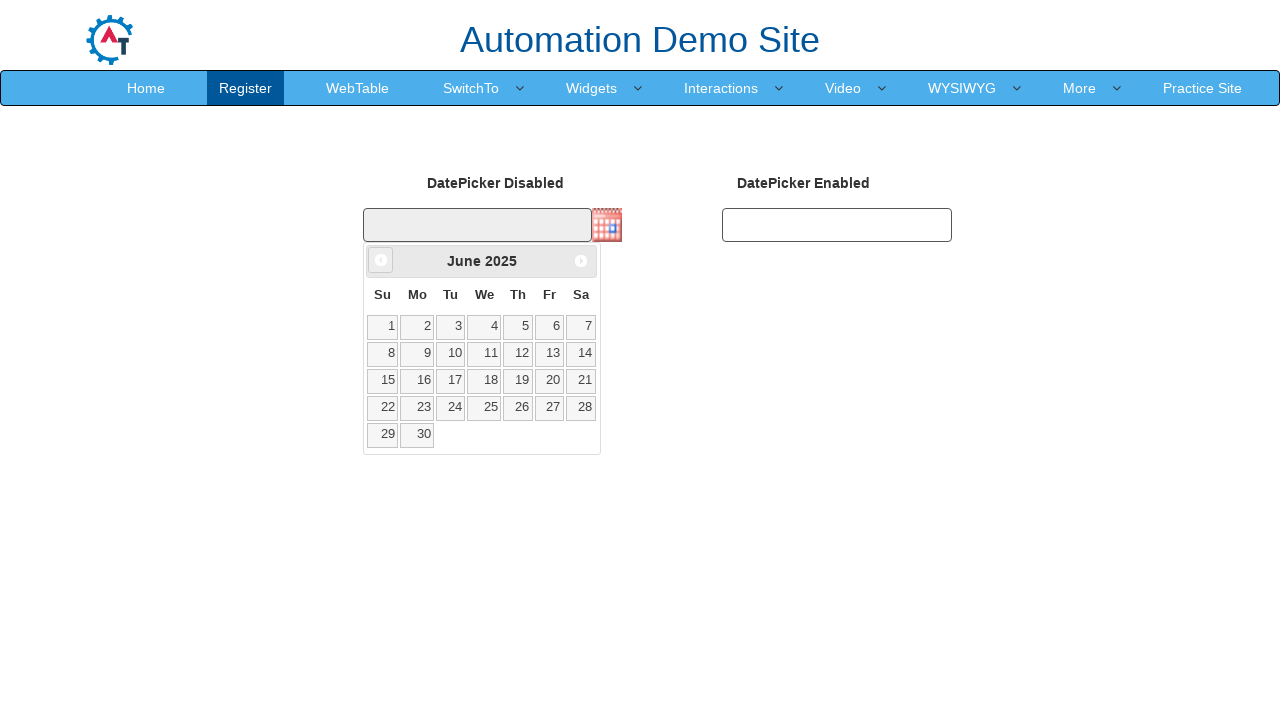

Clicked back arrow to navigate to previous month (current: June 2025) at (381, 260) on xpath=//*[@class='ui-icon ui-icon-circle-triangle-w']
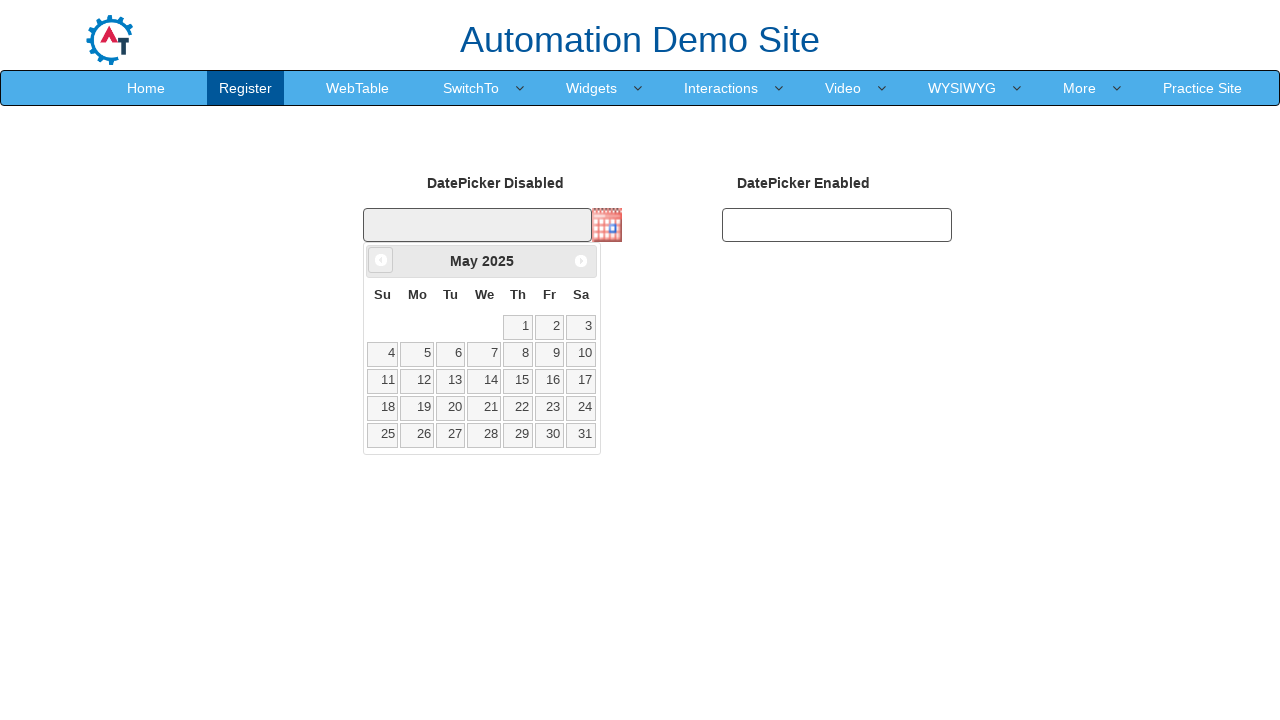

Retrieved calendar year: 2025
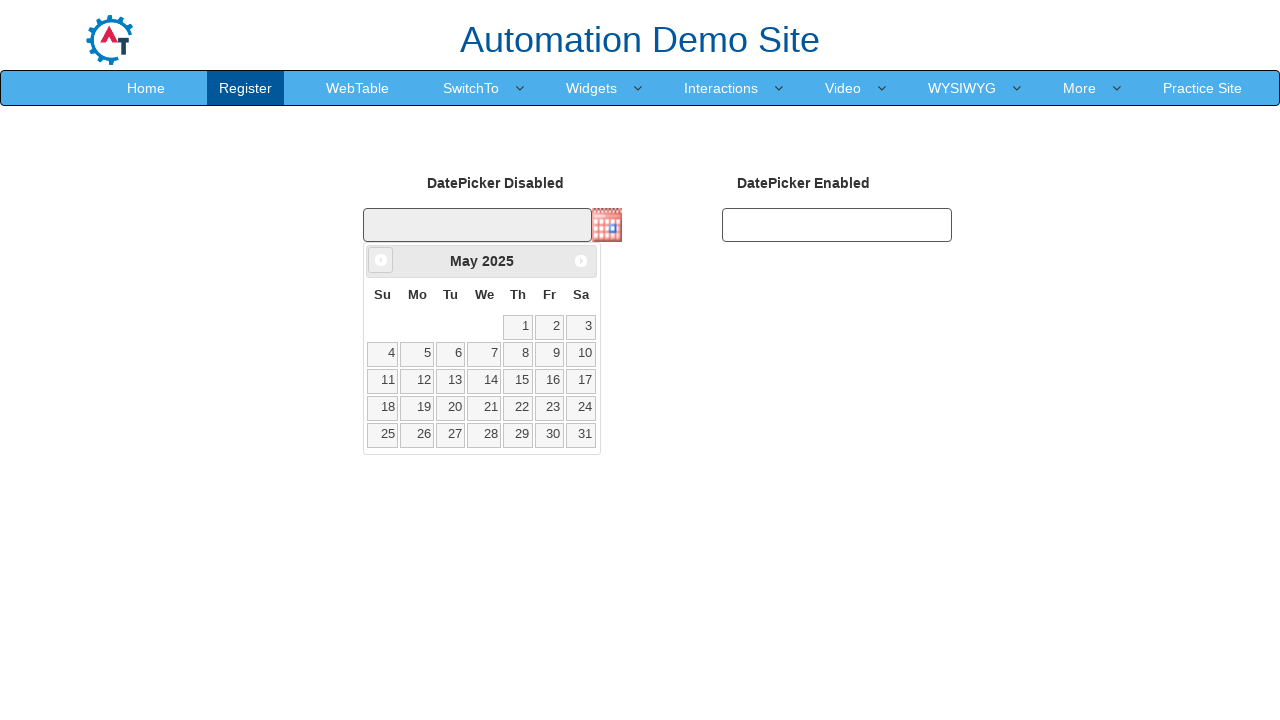

Retrieved calendar month: May
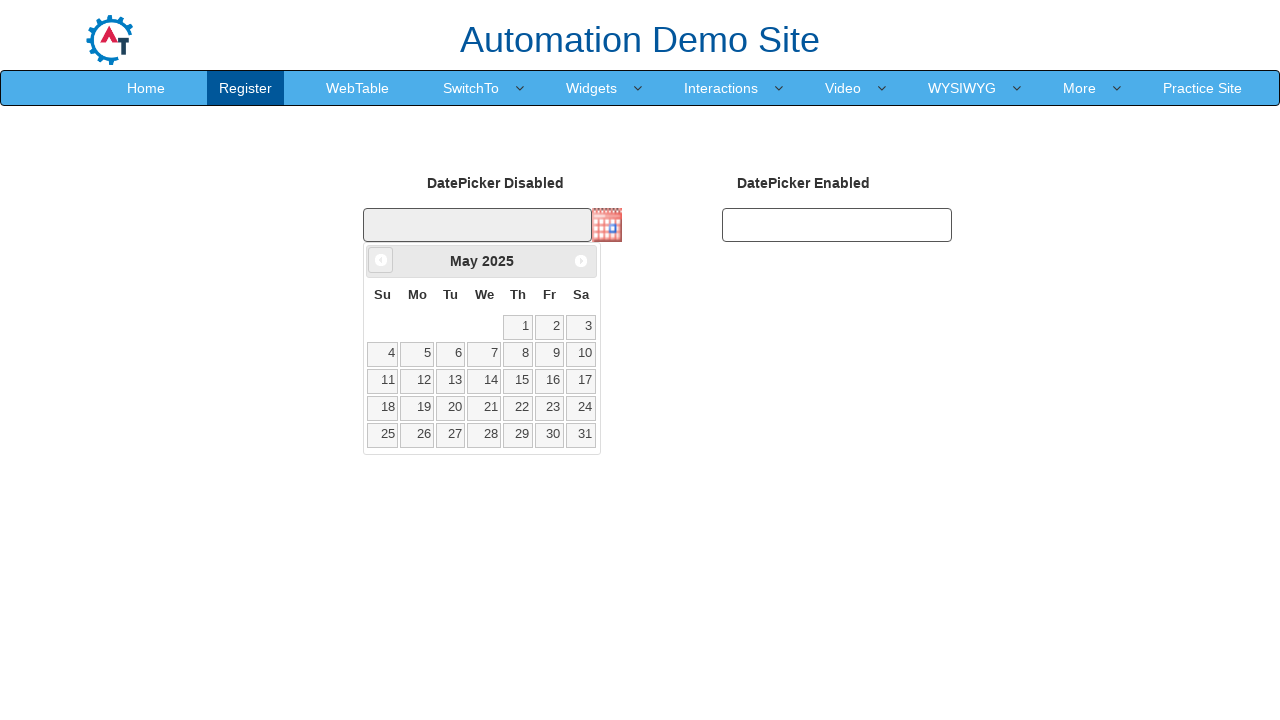

Clicked back arrow to navigate to previous month (current: May 2025) at (381, 260) on xpath=//*[@class='ui-icon ui-icon-circle-triangle-w']
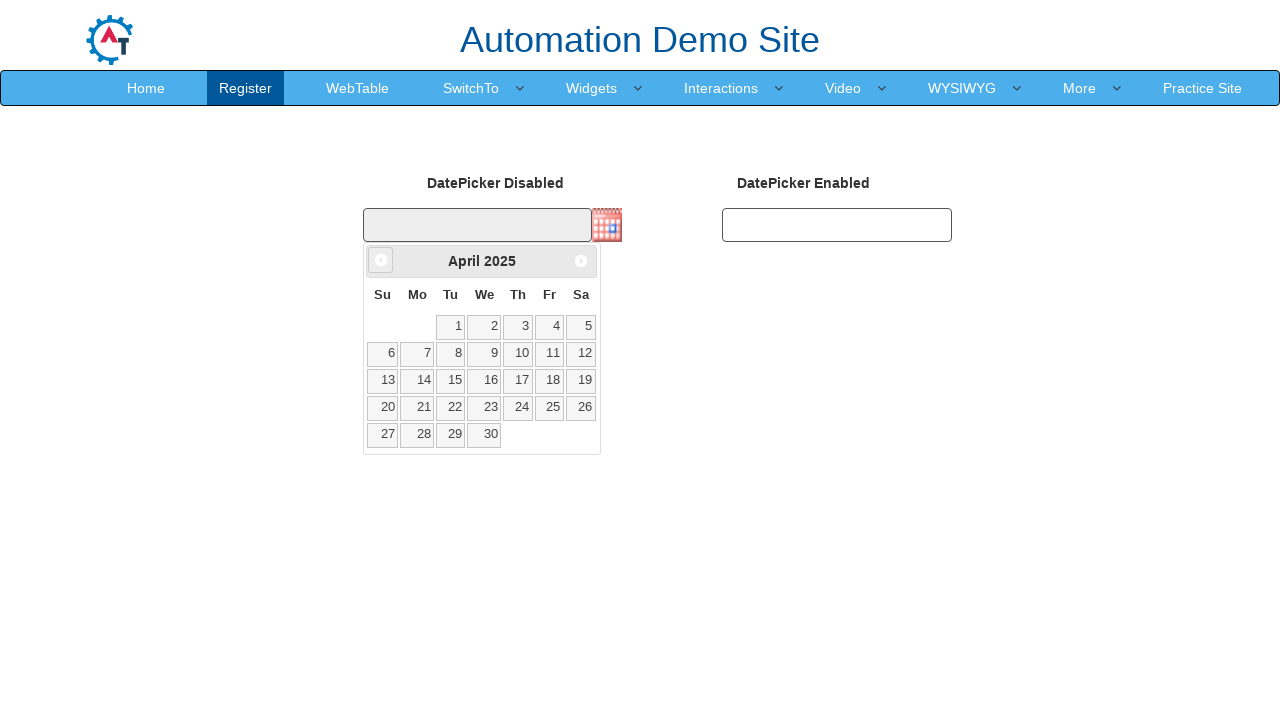

Retrieved calendar year: 2025
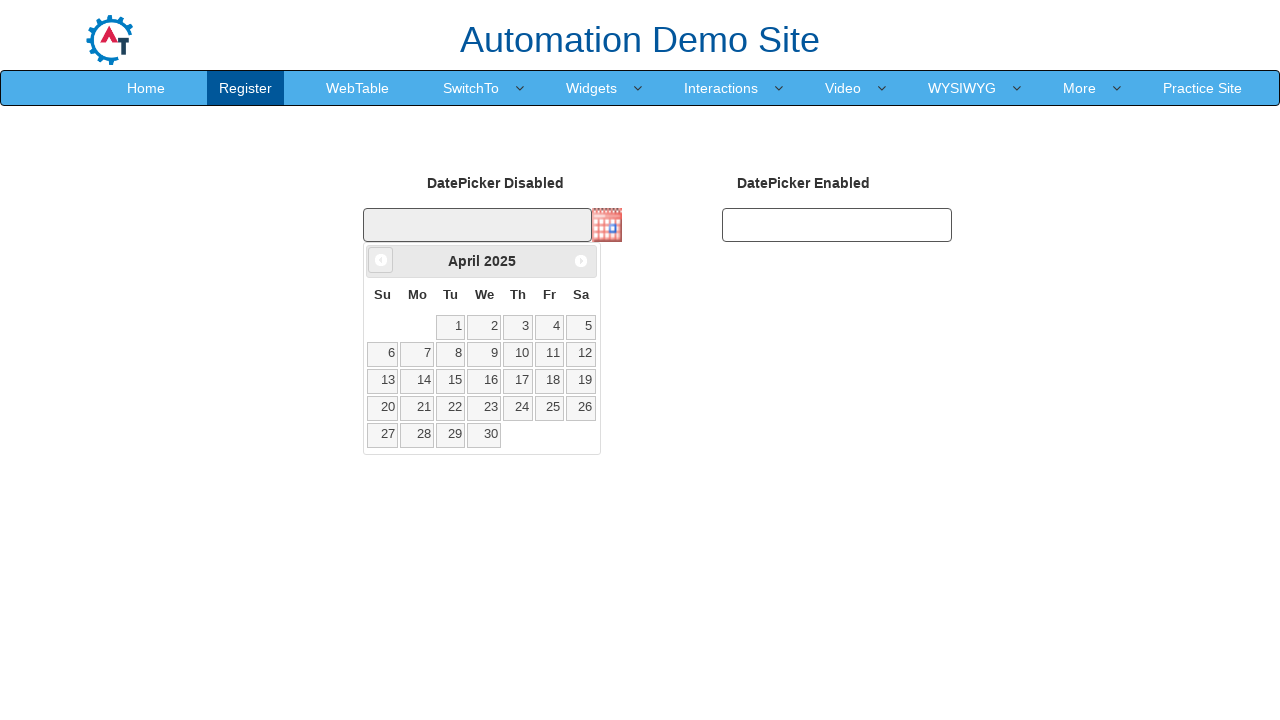

Retrieved calendar month: April
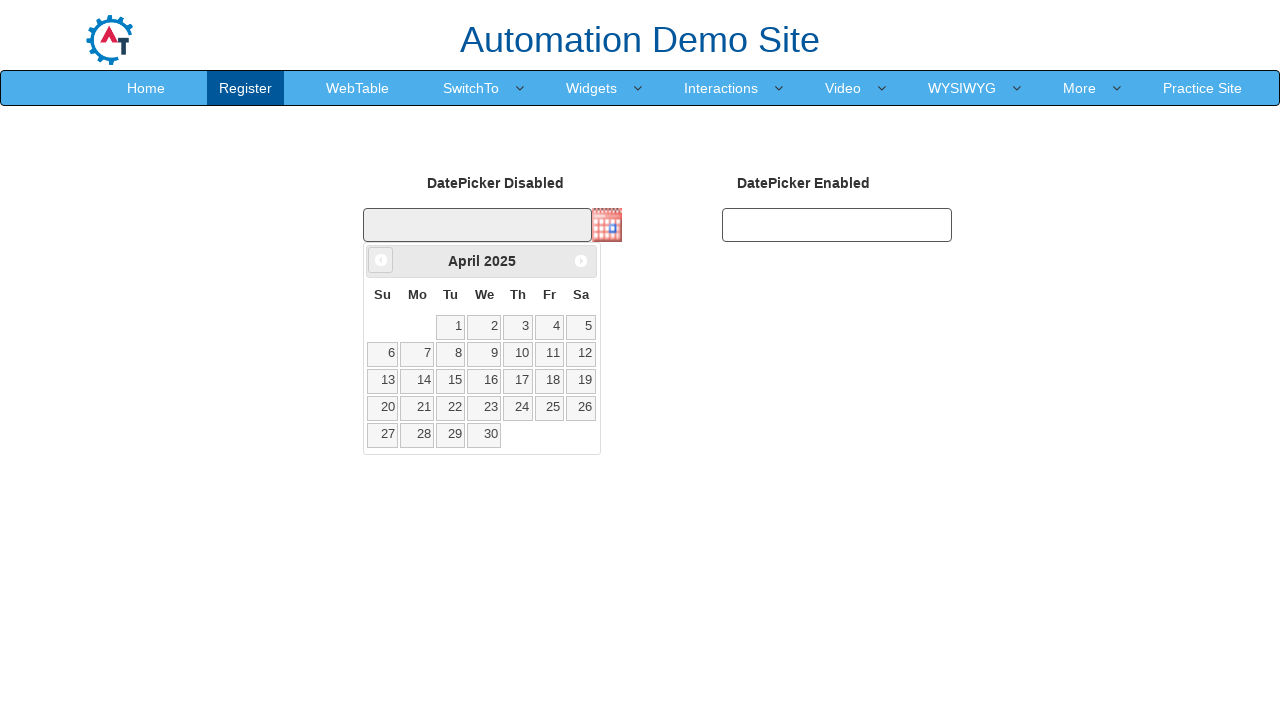

Clicked back arrow to navigate to previous month (current: April 2025) at (381, 260) on xpath=//*[@class='ui-icon ui-icon-circle-triangle-w']
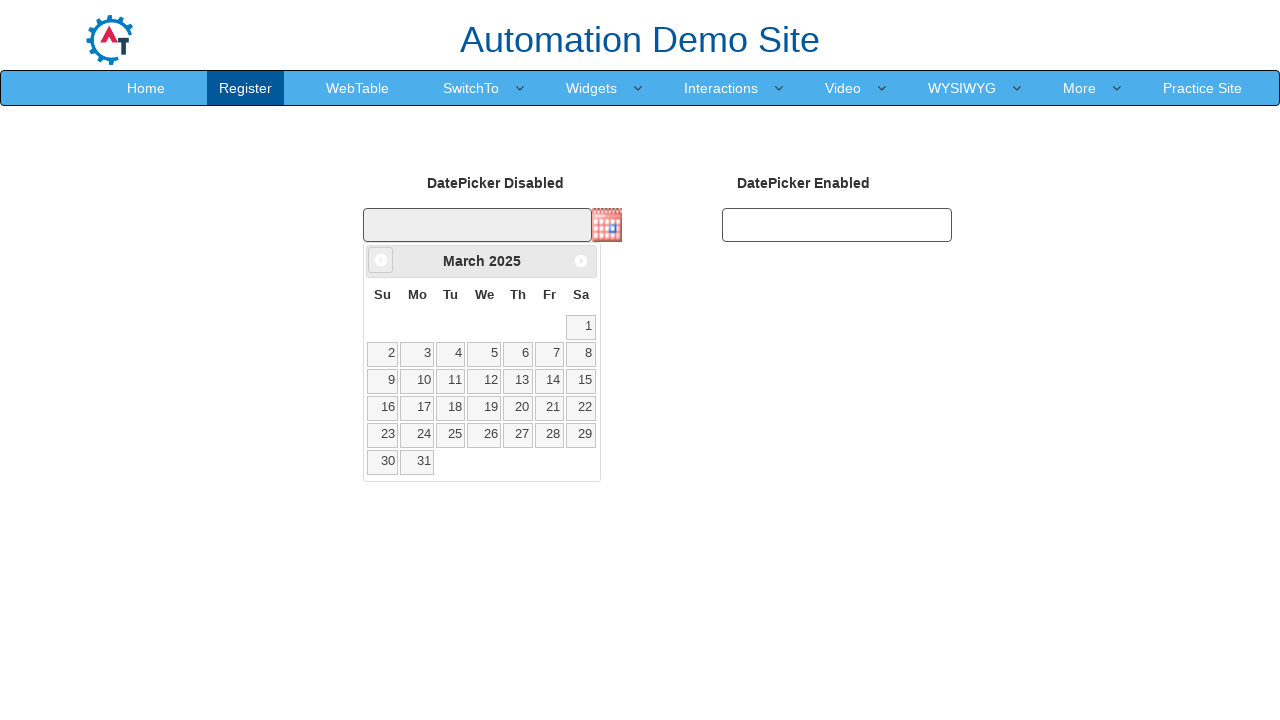

Retrieved calendar year: 2025
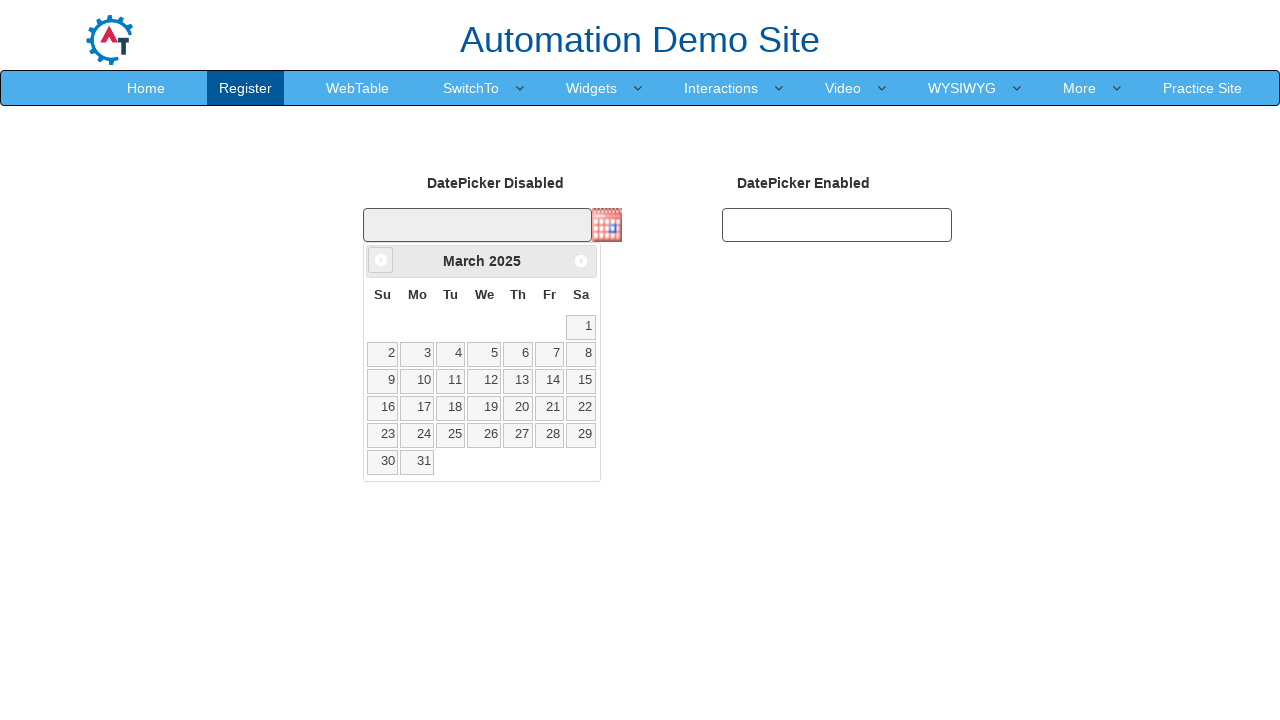

Retrieved calendar month: March
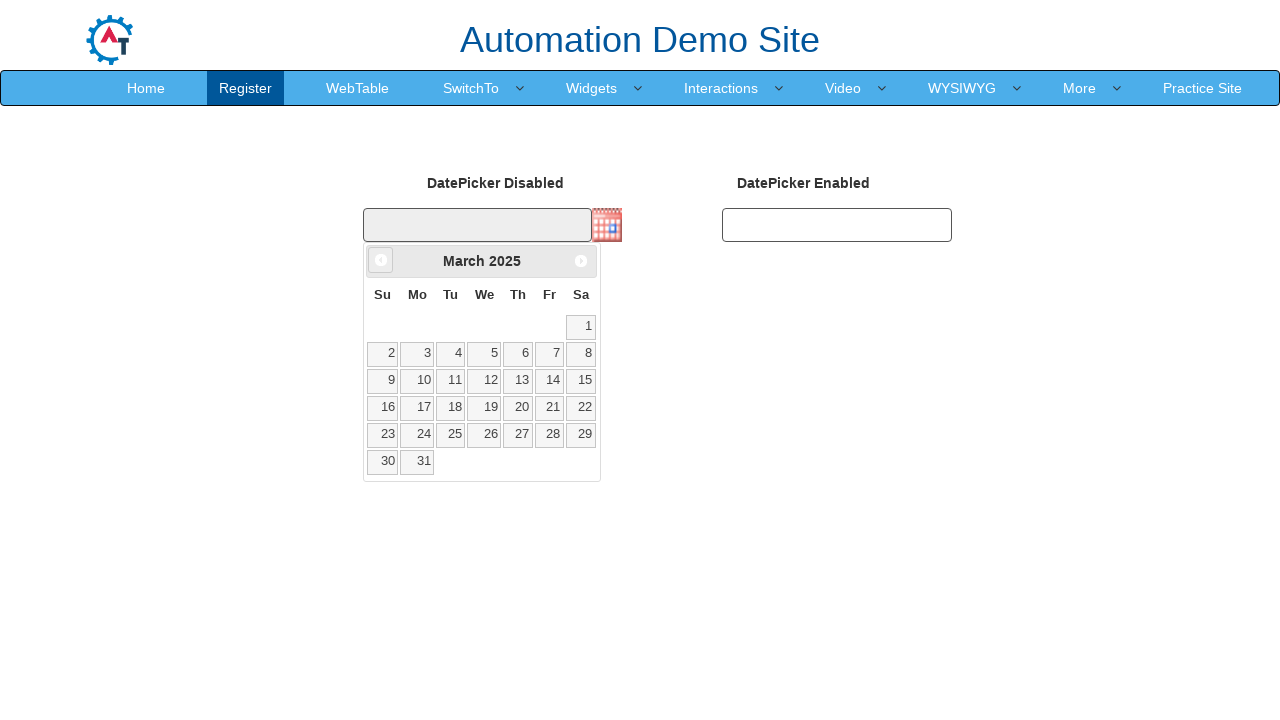

Clicked back arrow to navigate to previous month (current: March 2025) at (381, 260) on xpath=//*[@class='ui-icon ui-icon-circle-triangle-w']
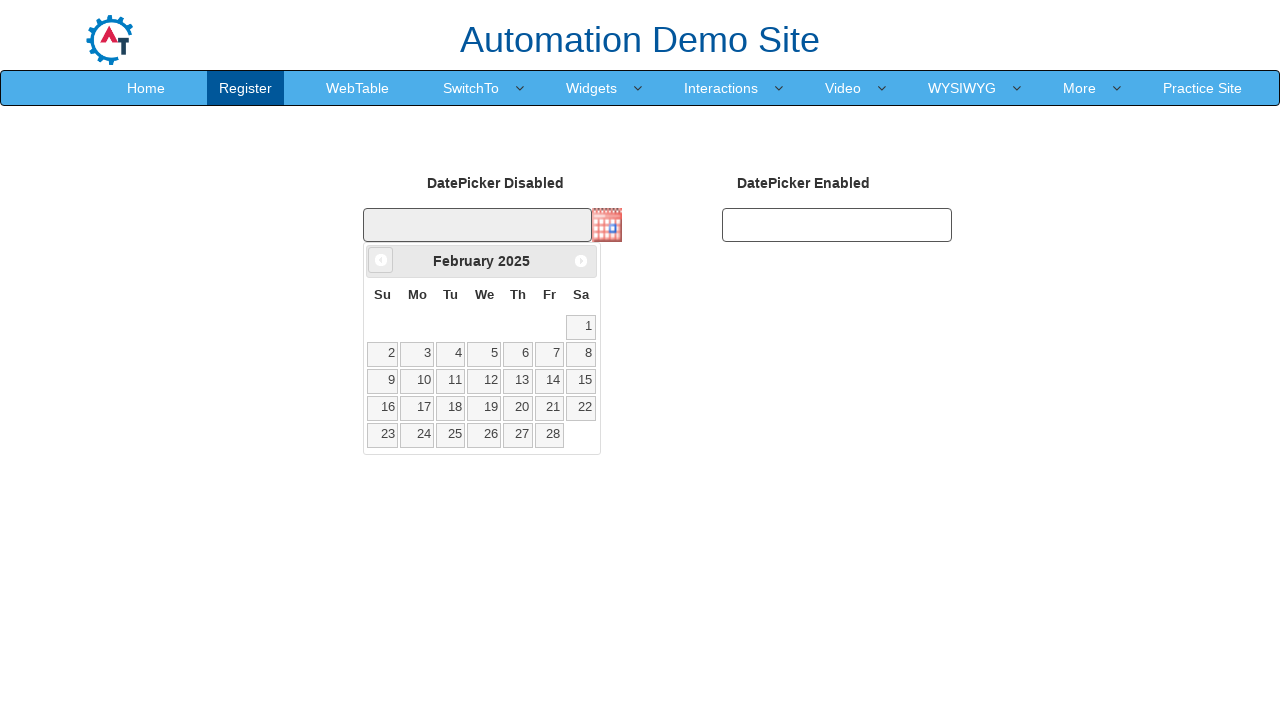

Retrieved calendar year: 2025
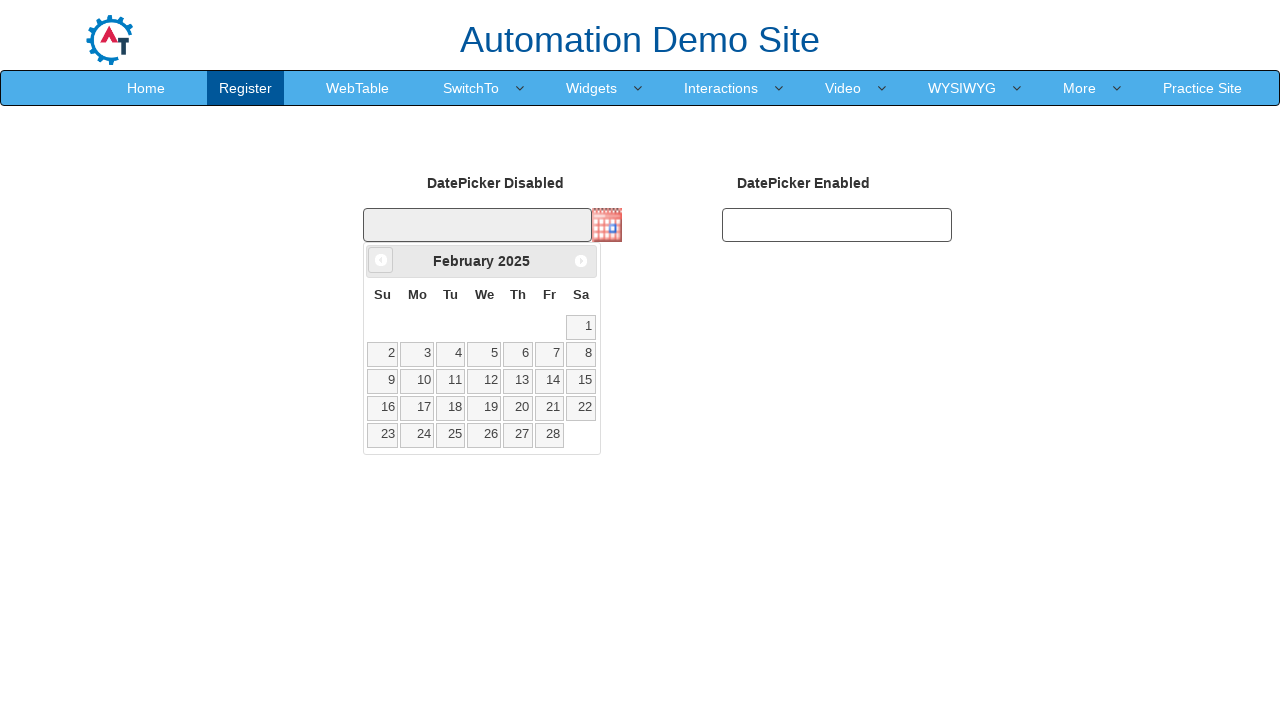

Retrieved calendar month: February
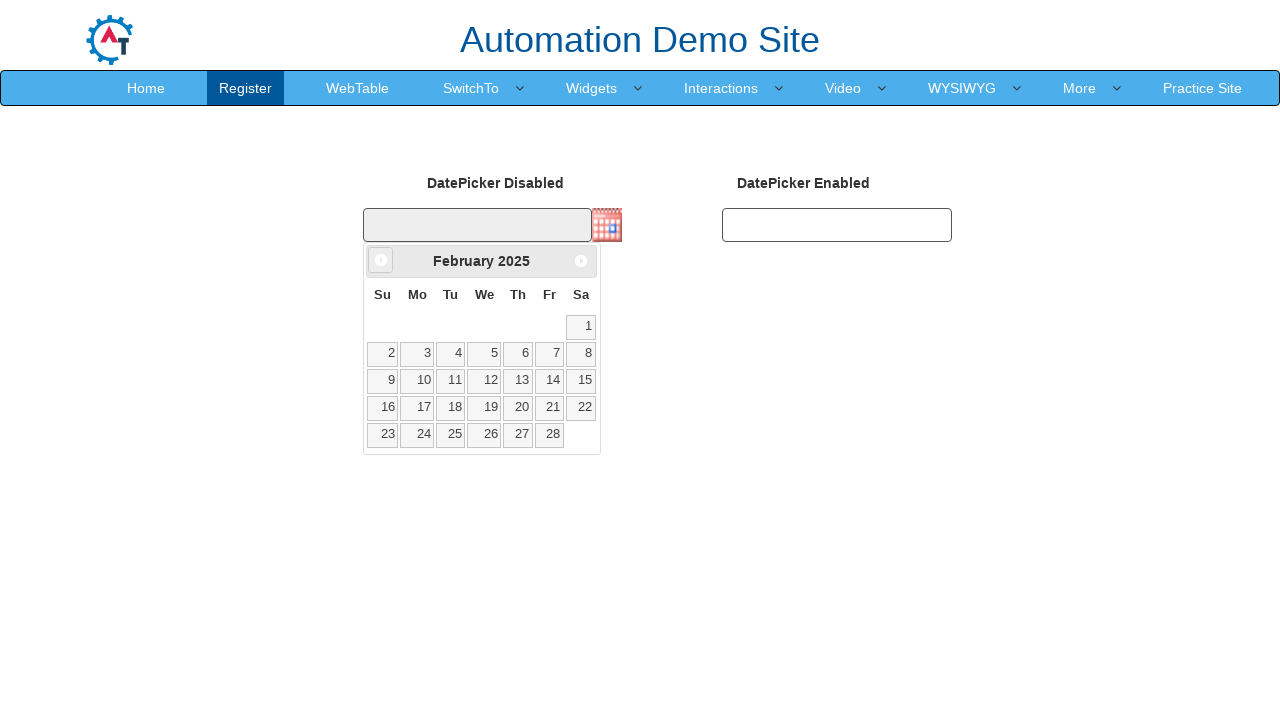

Clicked back arrow to navigate to previous month (current: February 2025) at (381, 260) on xpath=//*[@class='ui-icon ui-icon-circle-triangle-w']
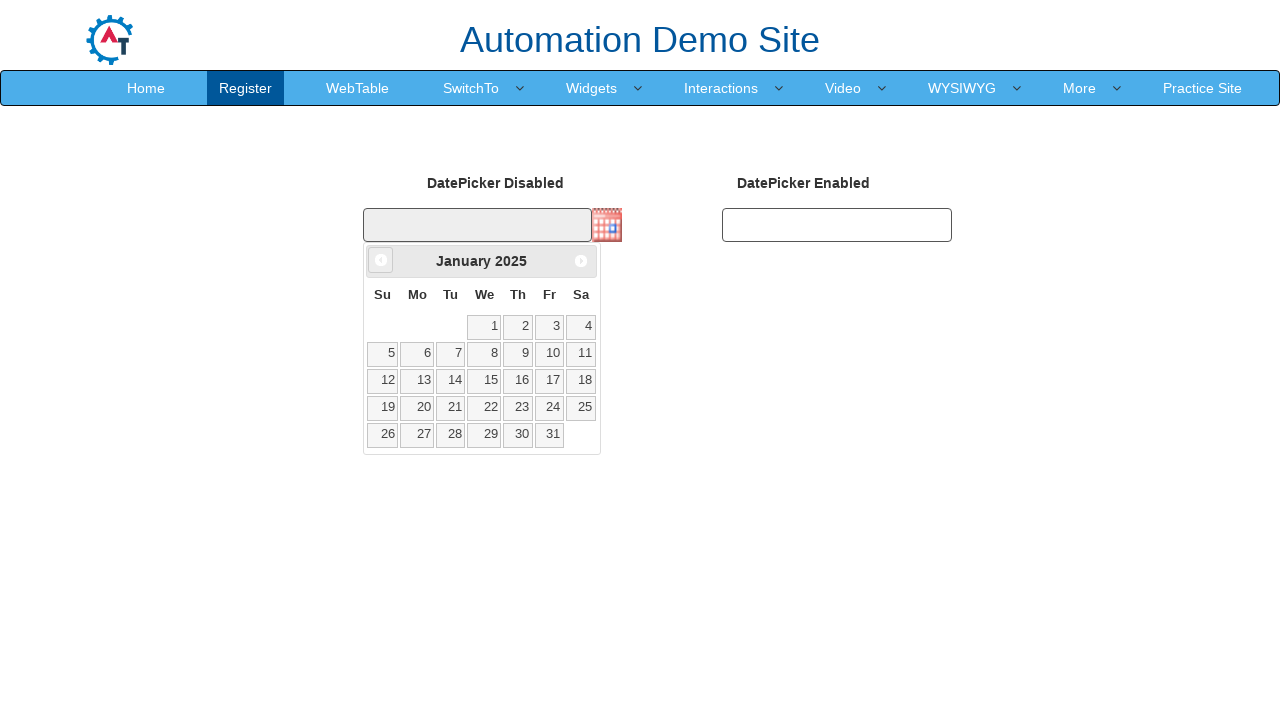

Retrieved calendar year: 2025
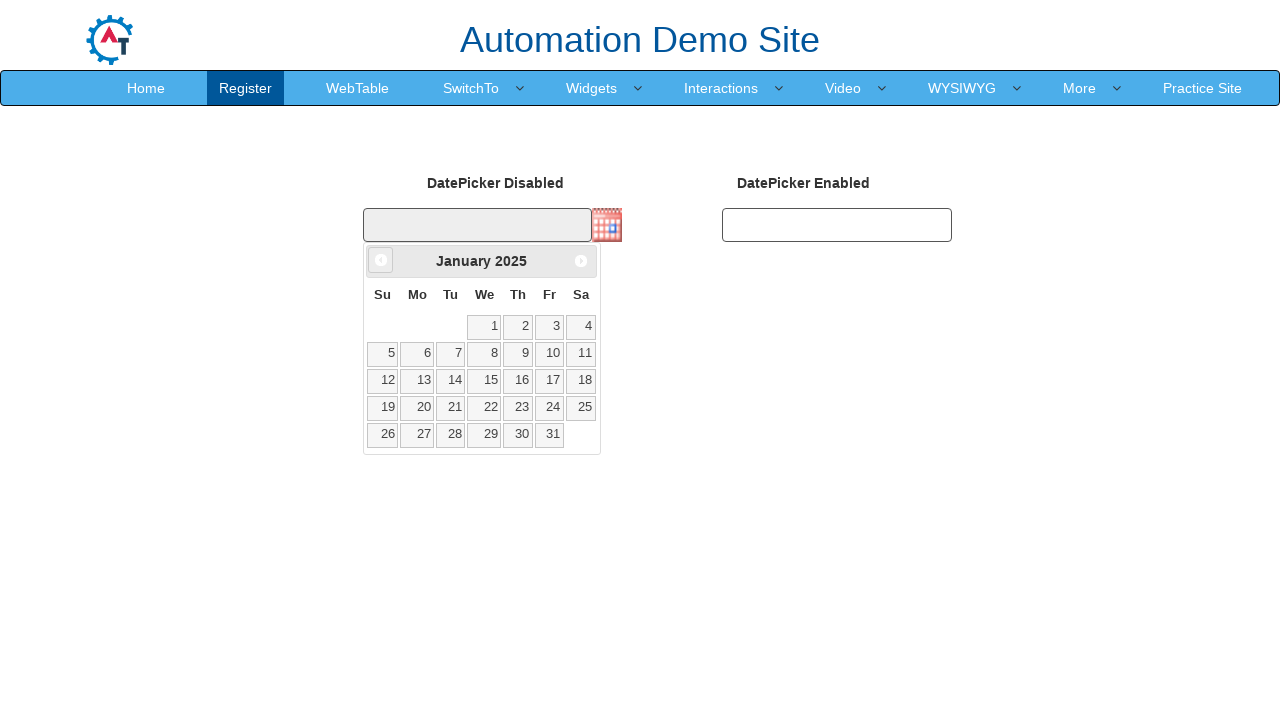

Retrieved calendar month: January
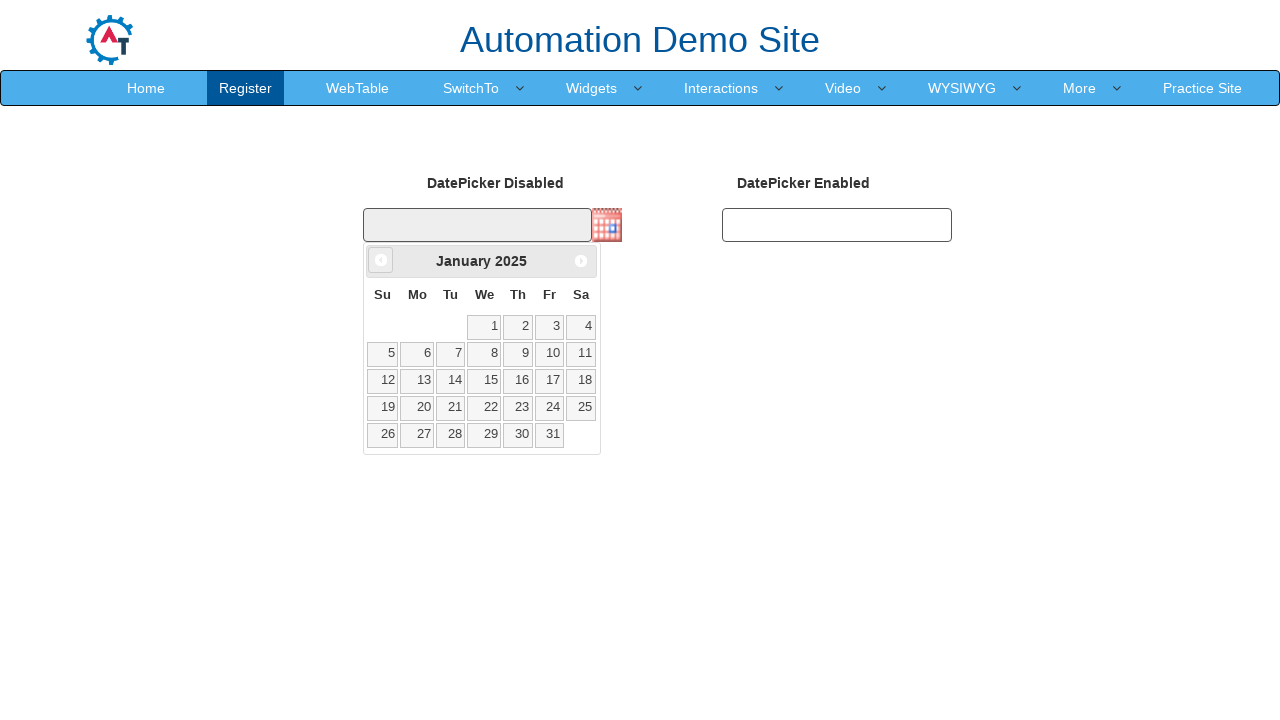

Clicked back arrow to navigate to previous month (current: January 2025) at (381, 260) on xpath=//*[@class='ui-icon ui-icon-circle-triangle-w']
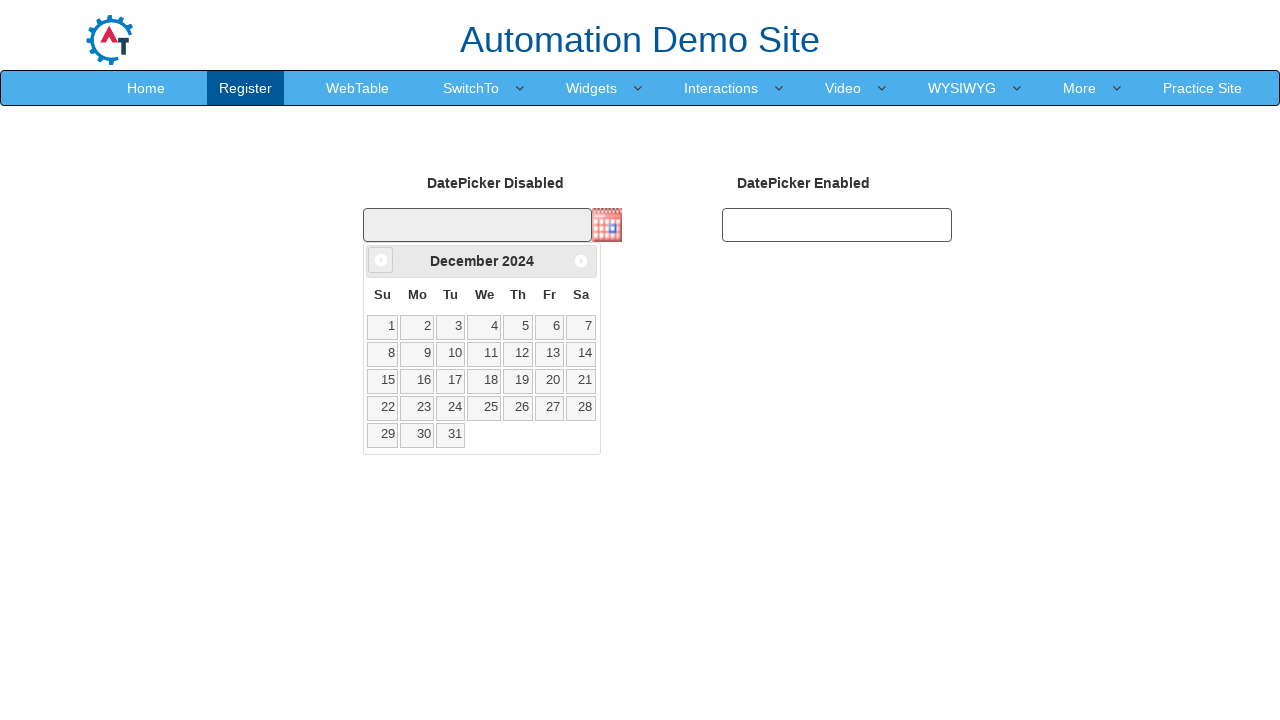

Retrieved calendar year: 2024
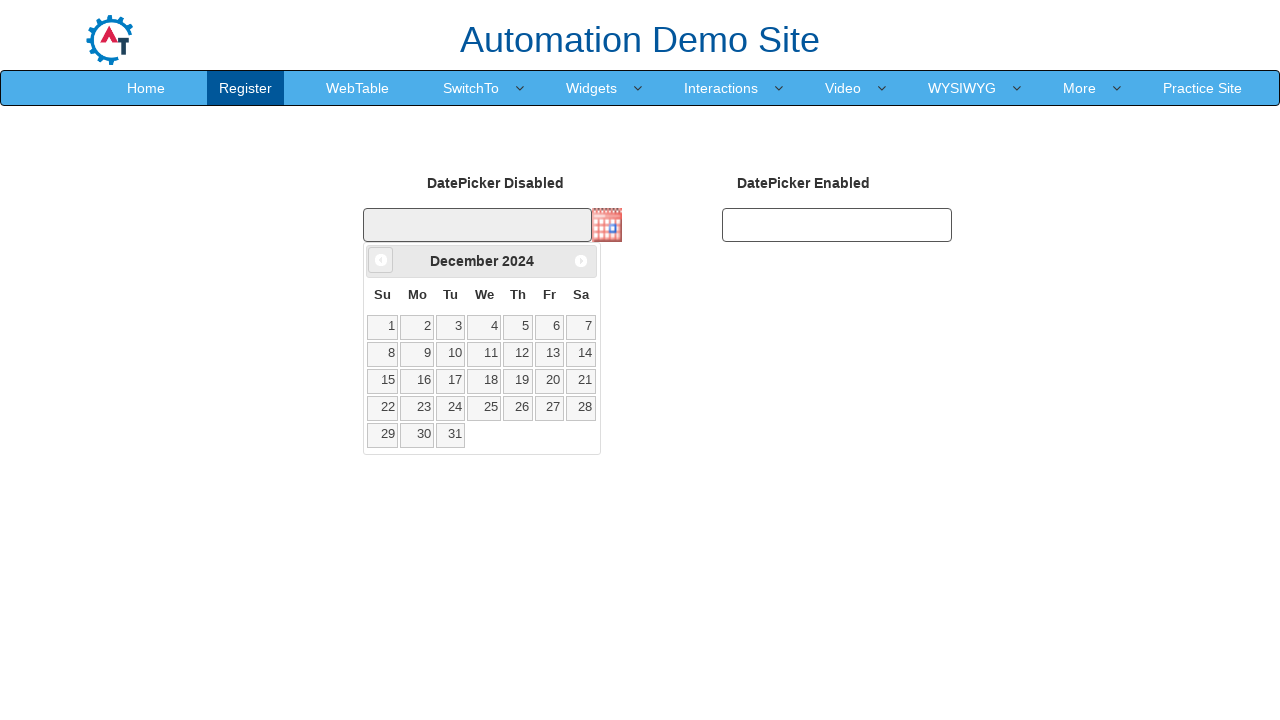

Retrieved calendar month: December
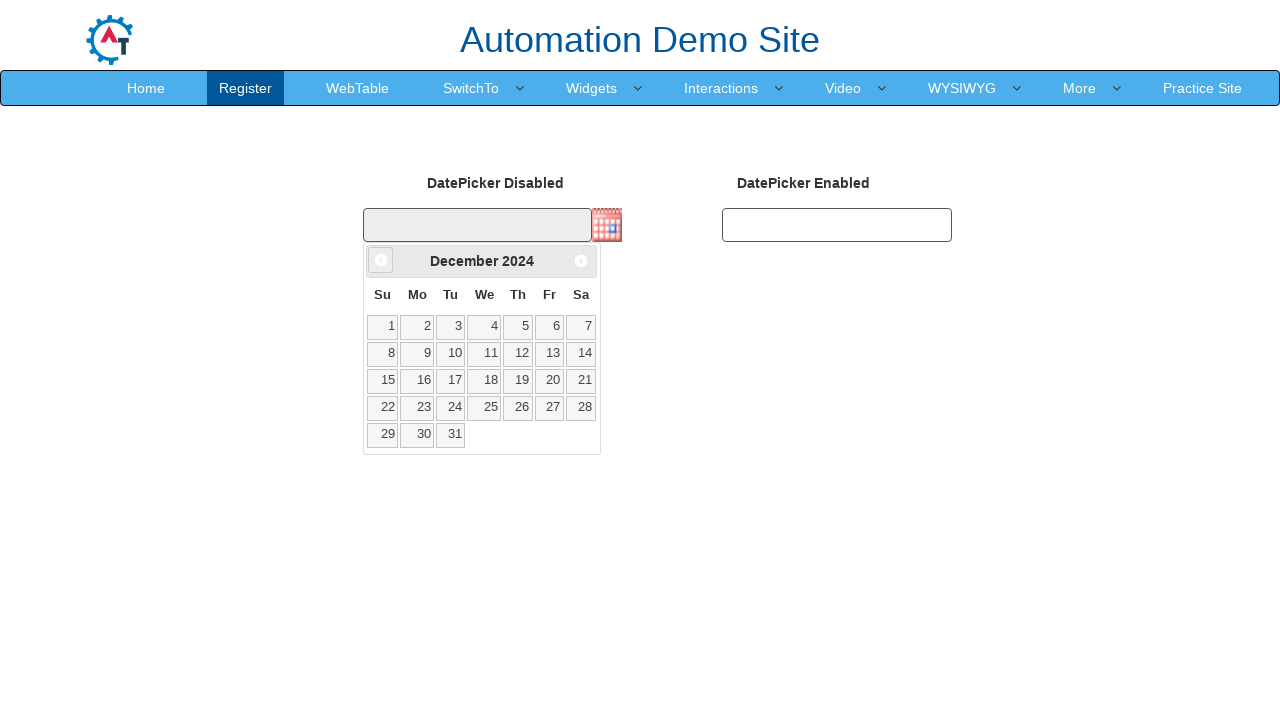

Clicked back arrow to navigate to previous month (current: December 2024) at (381, 260) on xpath=//*[@class='ui-icon ui-icon-circle-triangle-w']
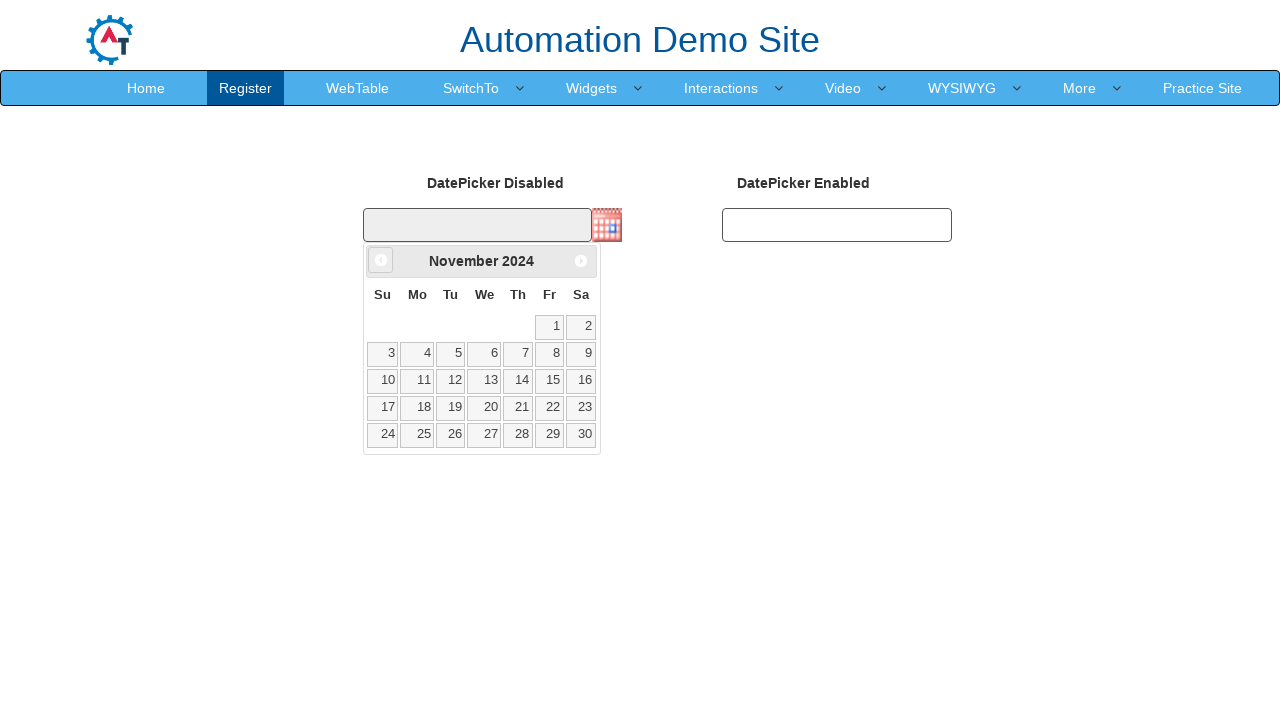

Retrieved calendar year: 2024
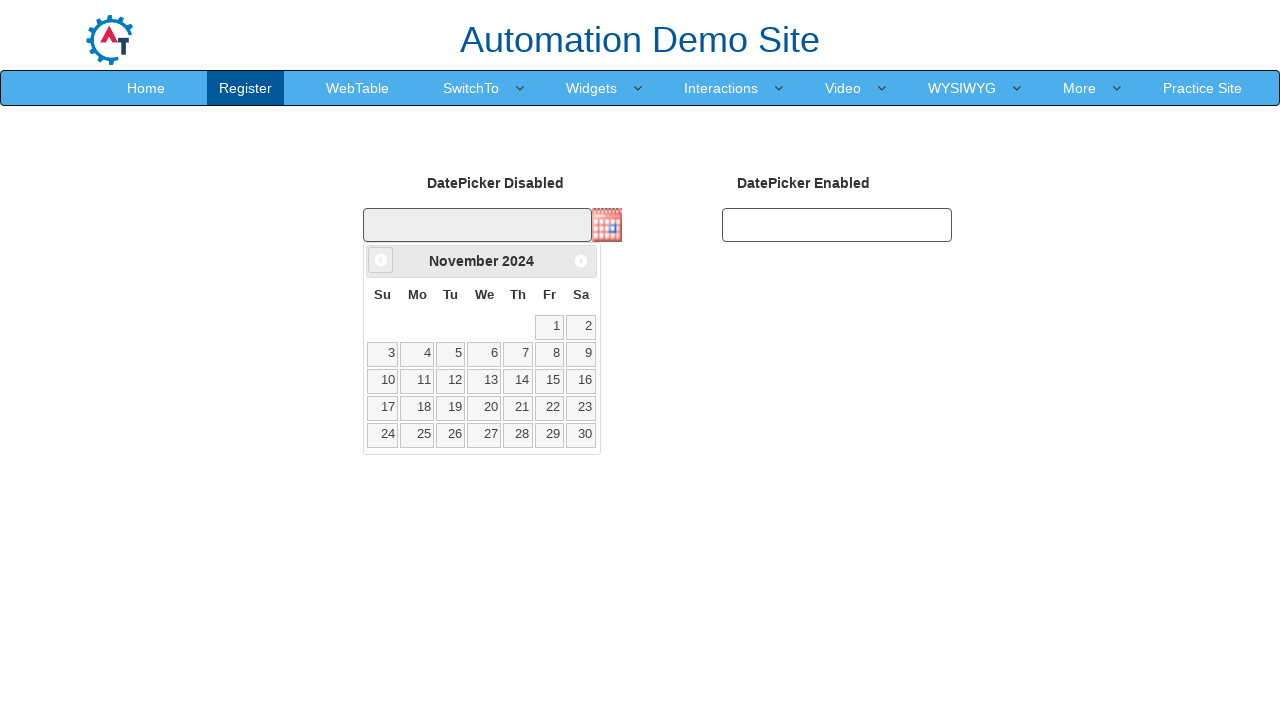

Retrieved calendar month: November
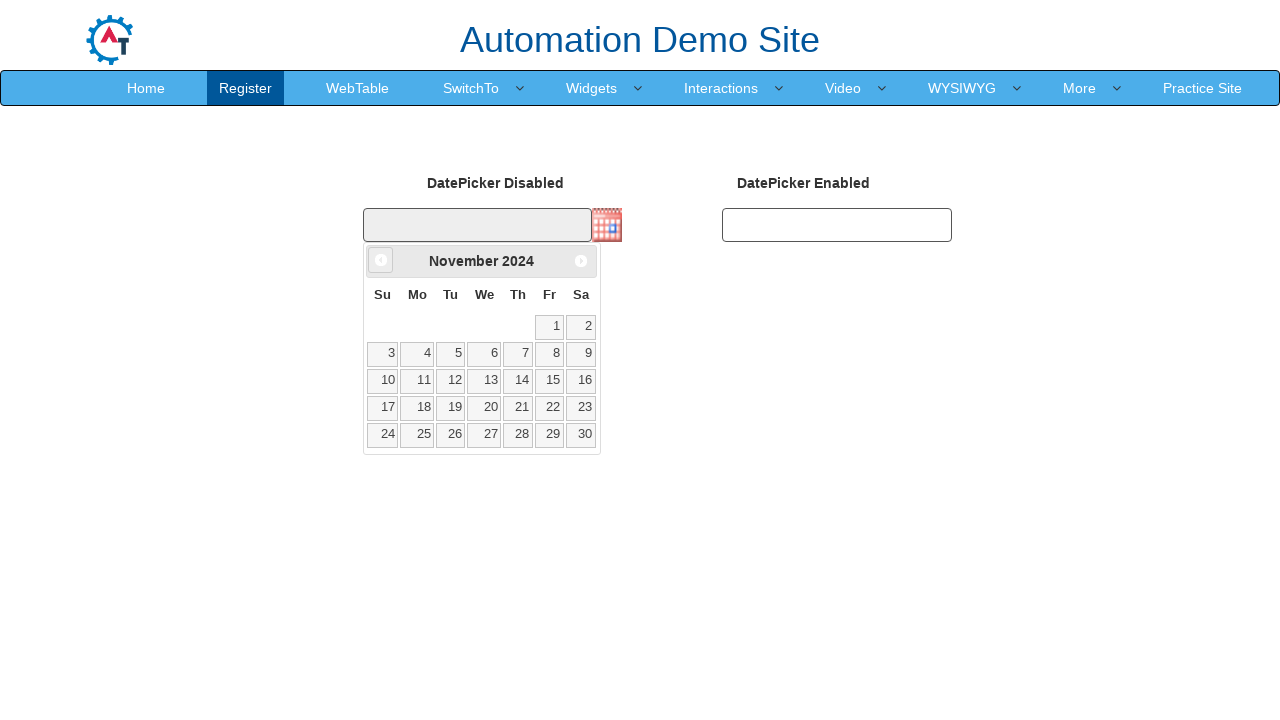

Clicked back arrow to navigate to previous month (current: November 2024) at (381, 260) on xpath=//*[@class='ui-icon ui-icon-circle-triangle-w']
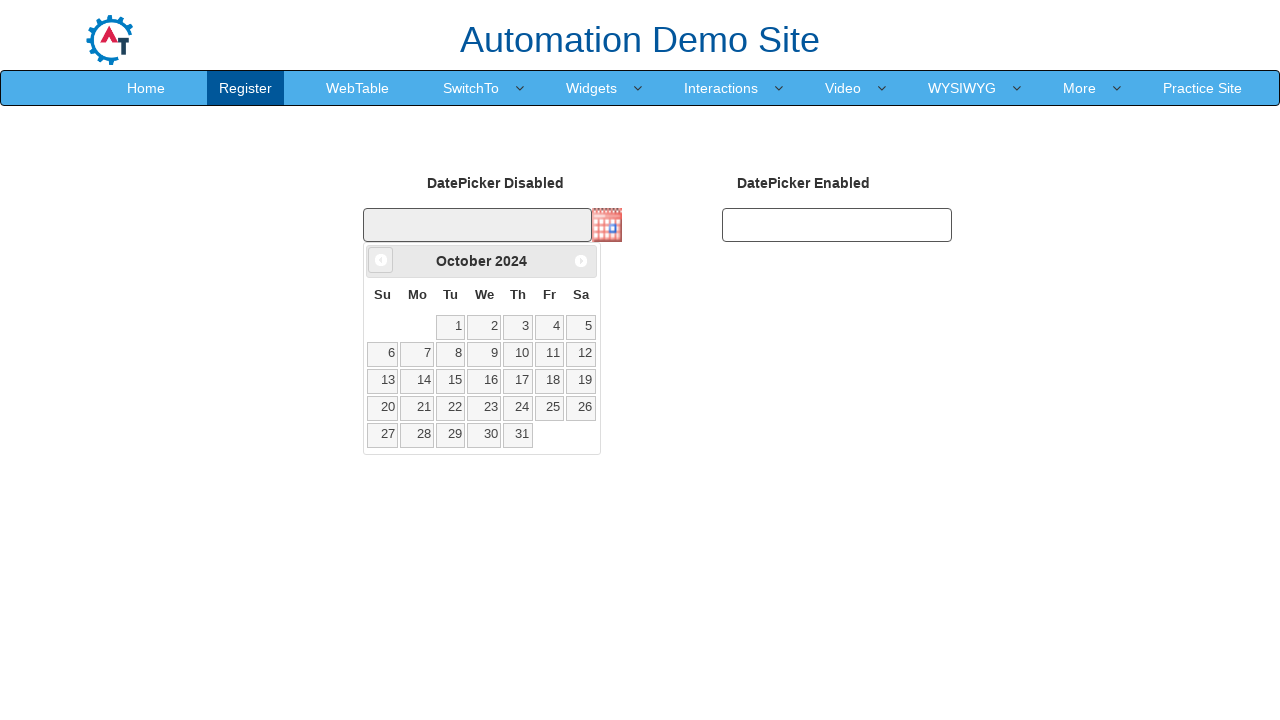

Retrieved calendar year: 2024
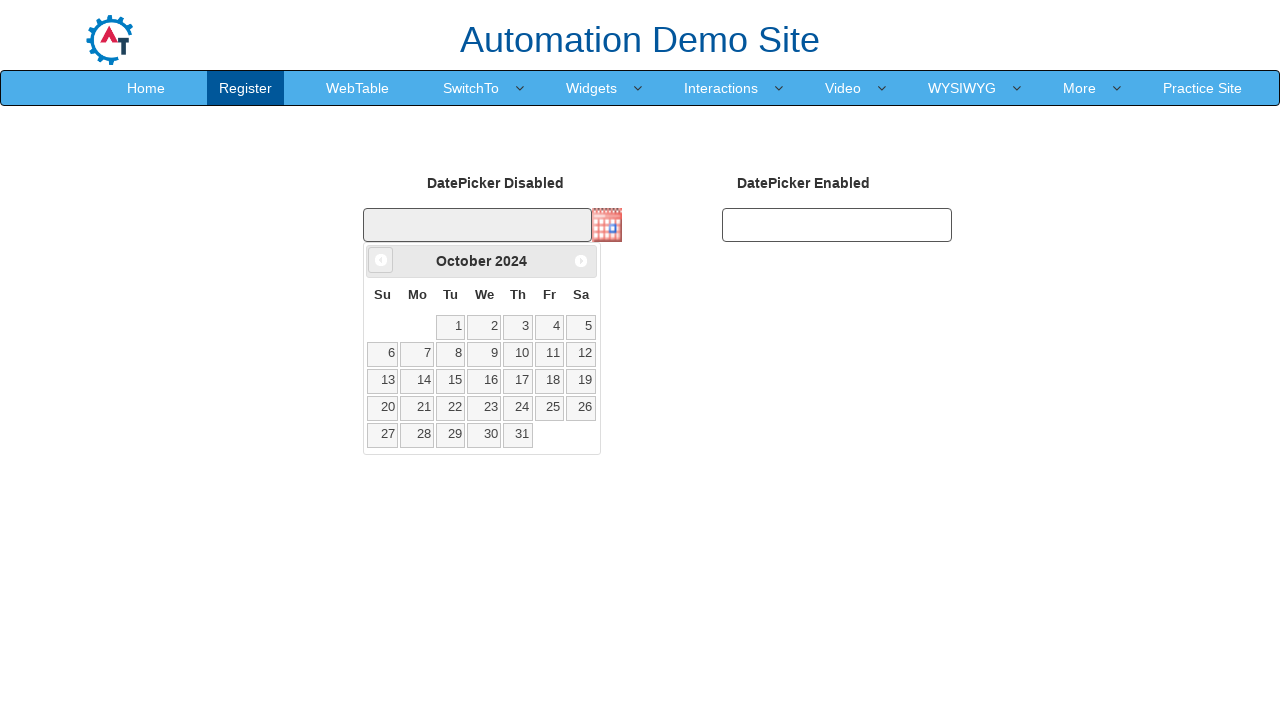

Retrieved calendar month: October
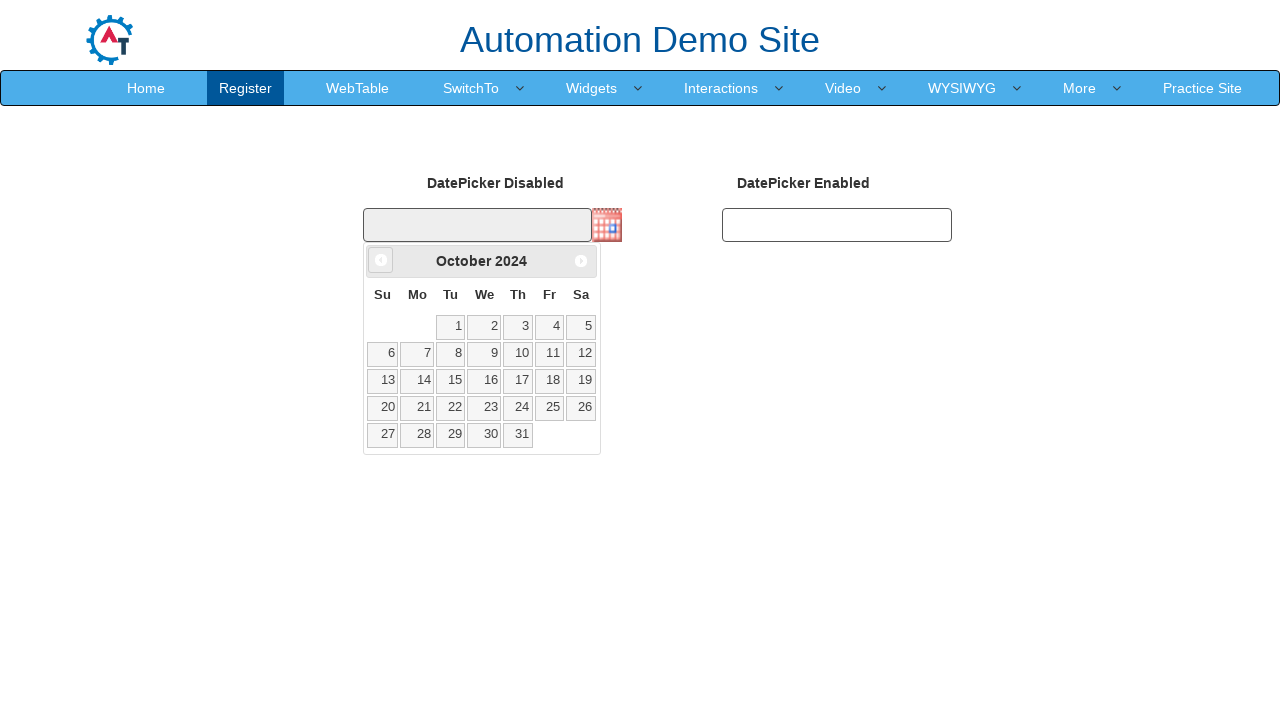

Clicked back arrow to navigate to previous month (current: October 2024) at (381, 260) on xpath=//*[@class='ui-icon ui-icon-circle-triangle-w']
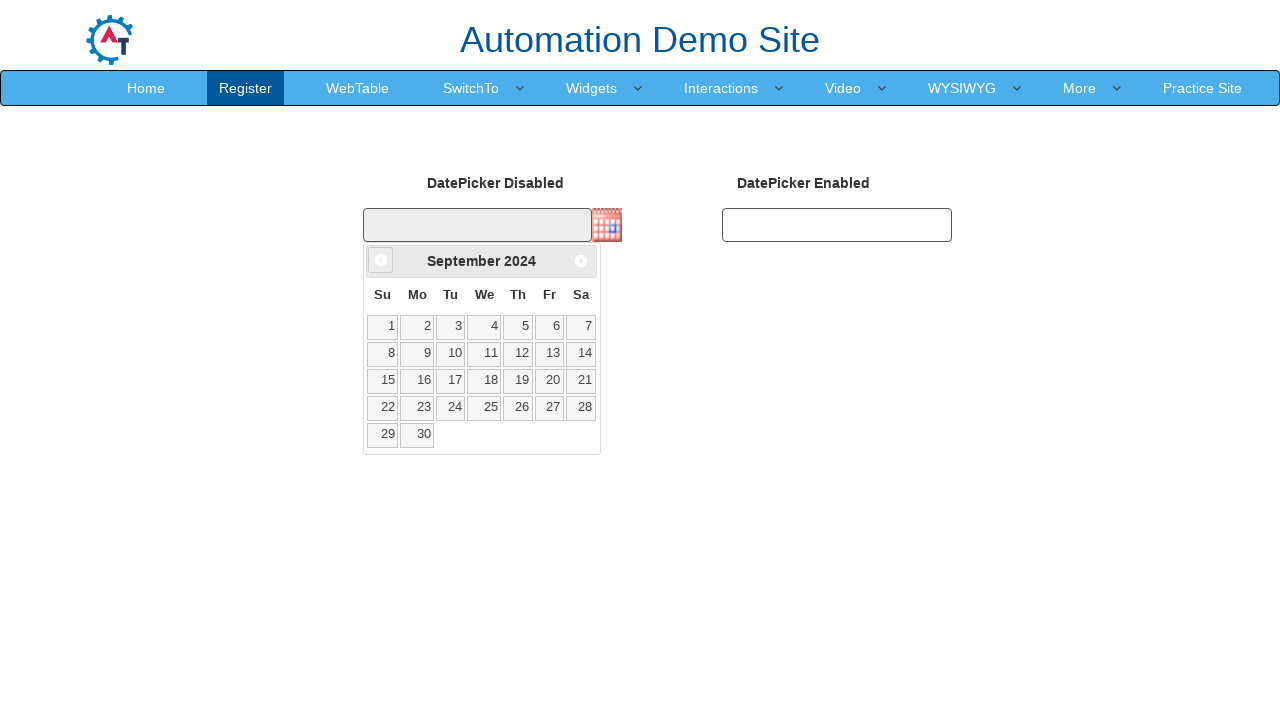

Retrieved calendar year: 2024
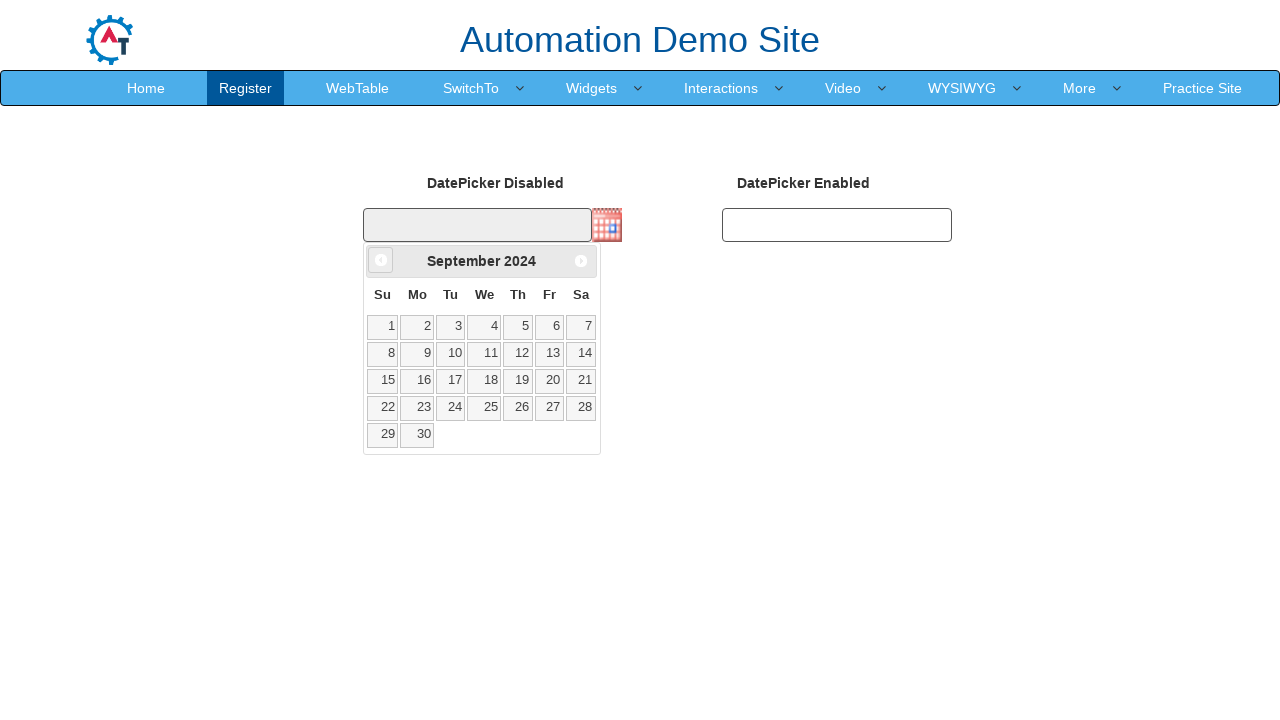

Retrieved calendar month: September
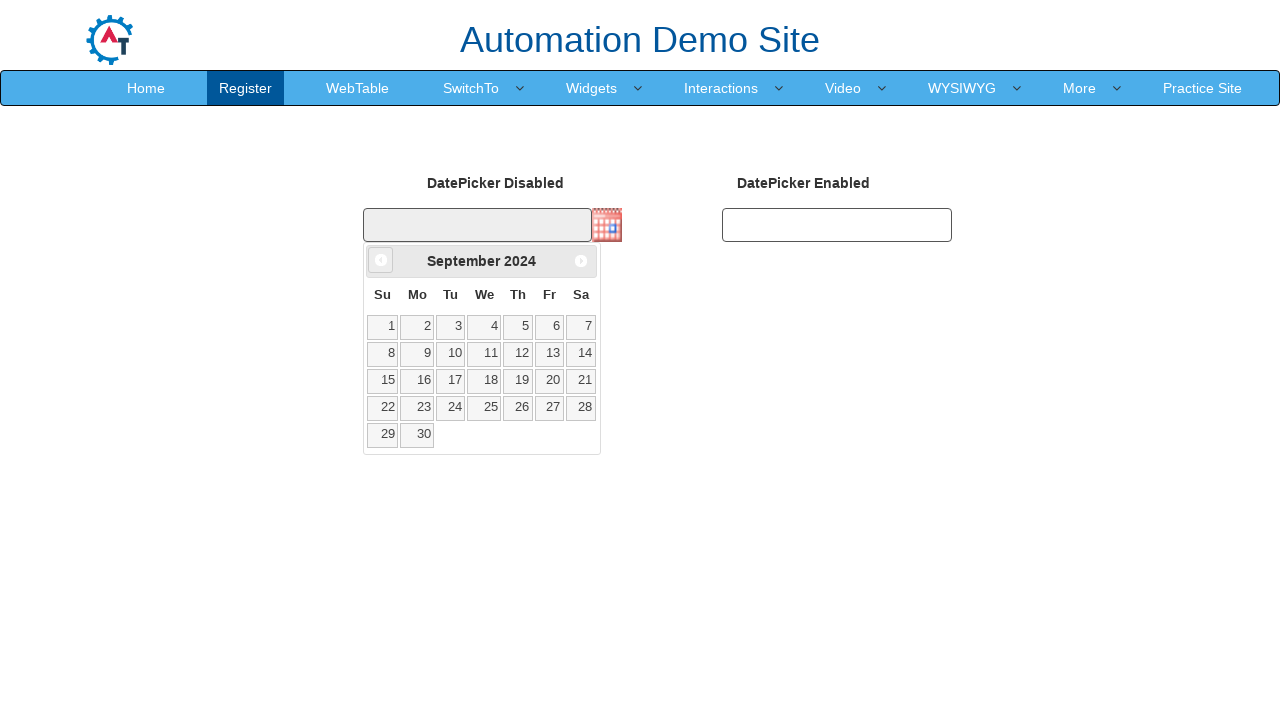

Clicked back arrow to navigate to previous month (current: September 2024) at (381, 260) on xpath=//*[@class='ui-icon ui-icon-circle-triangle-w']
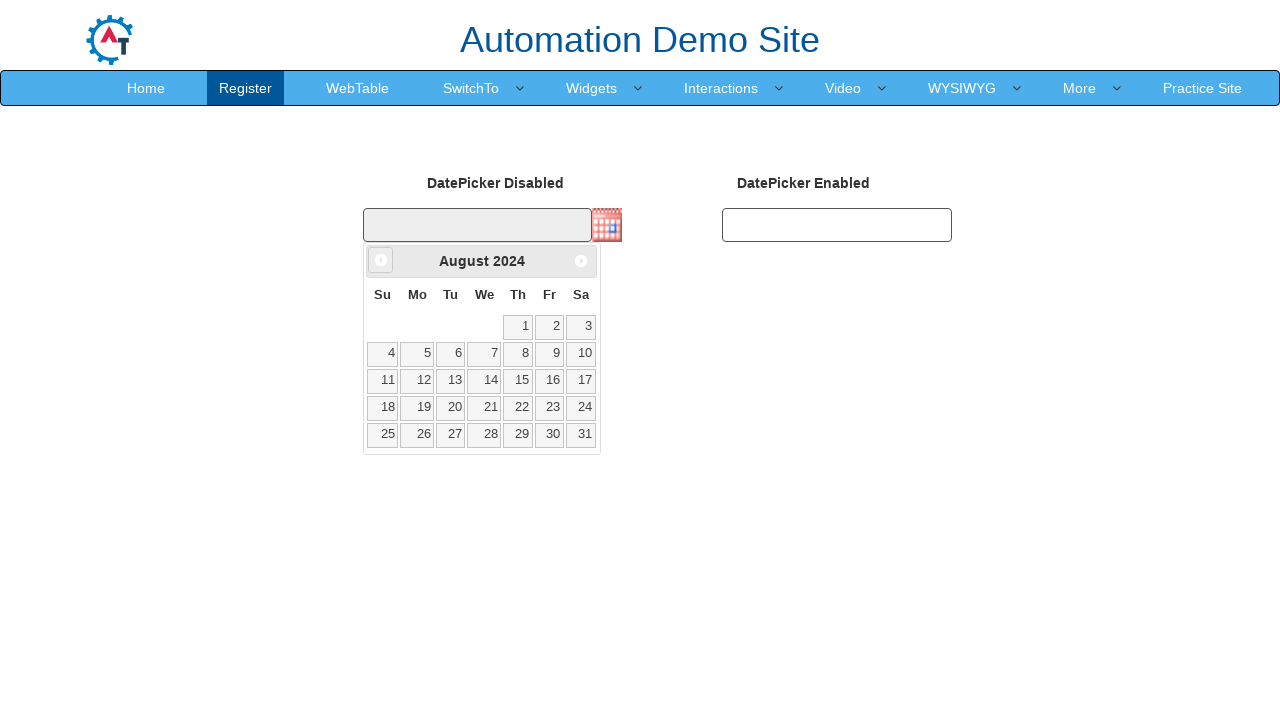

Retrieved calendar year: 2024
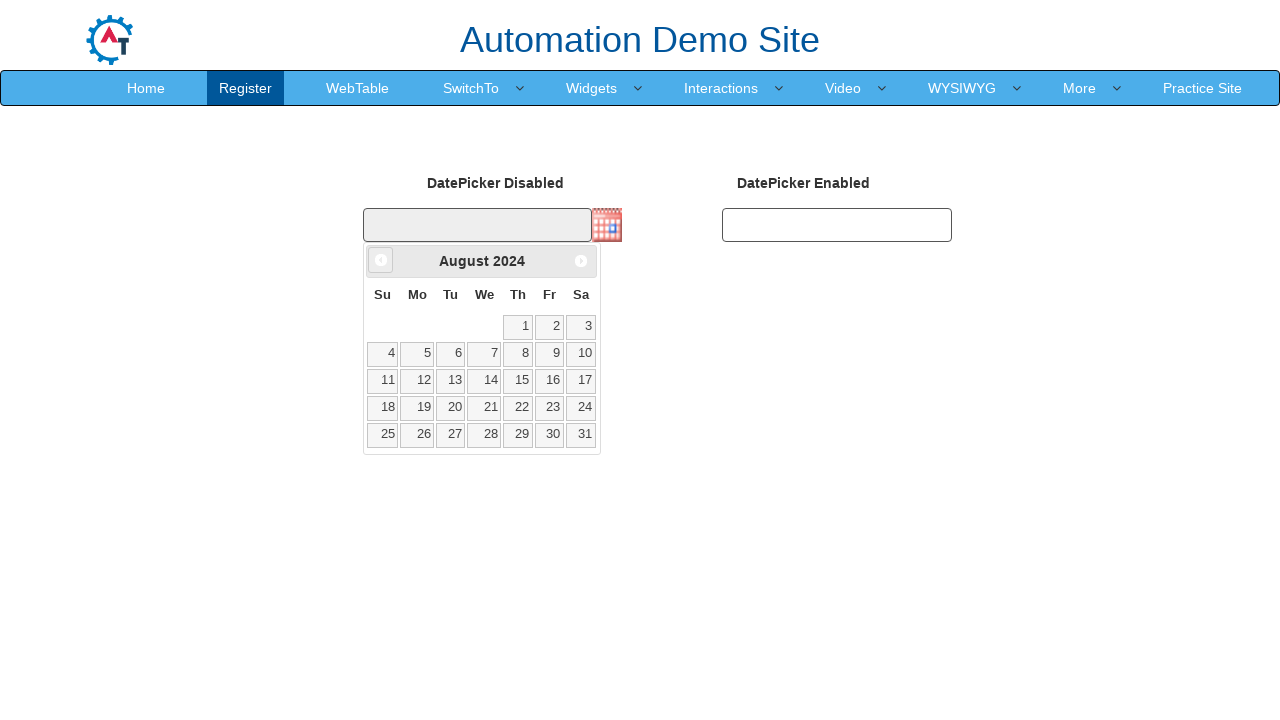

Retrieved calendar month: August
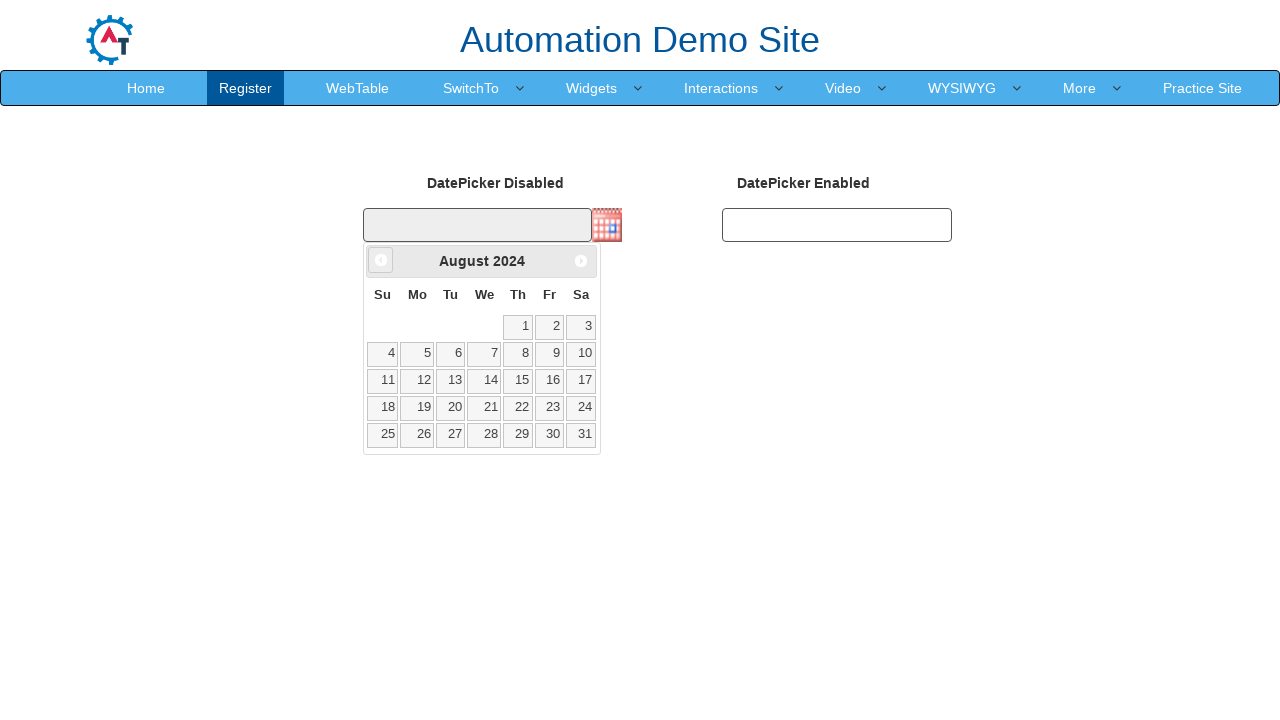

Clicked back arrow to navigate to previous month (current: August 2024) at (381, 260) on xpath=//*[@class='ui-icon ui-icon-circle-triangle-w']
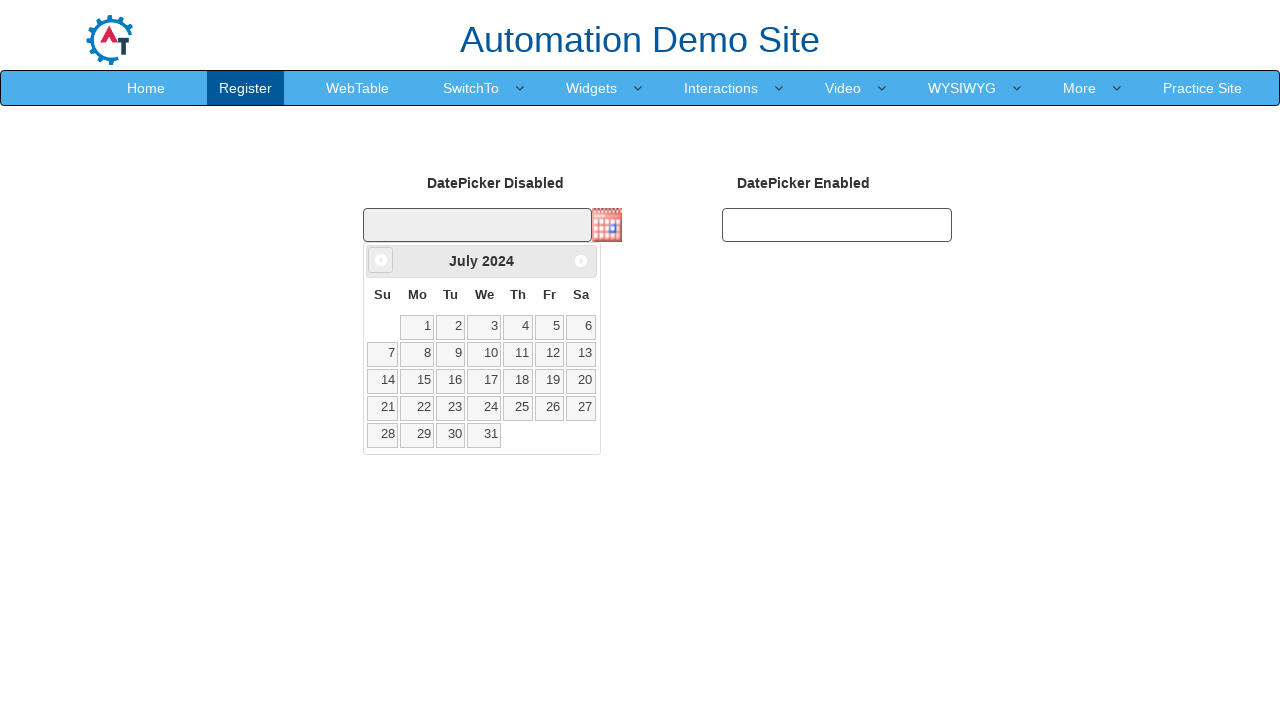

Retrieved calendar year: 2024
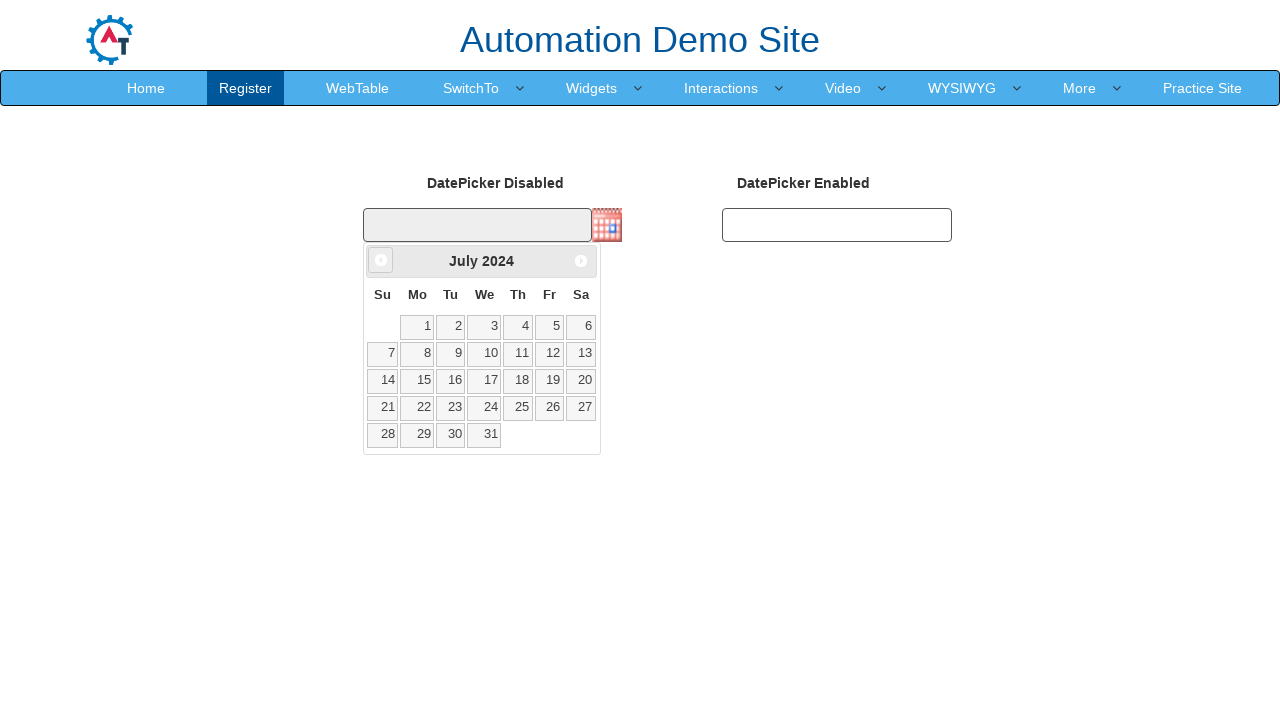

Retrieved calendar month: July
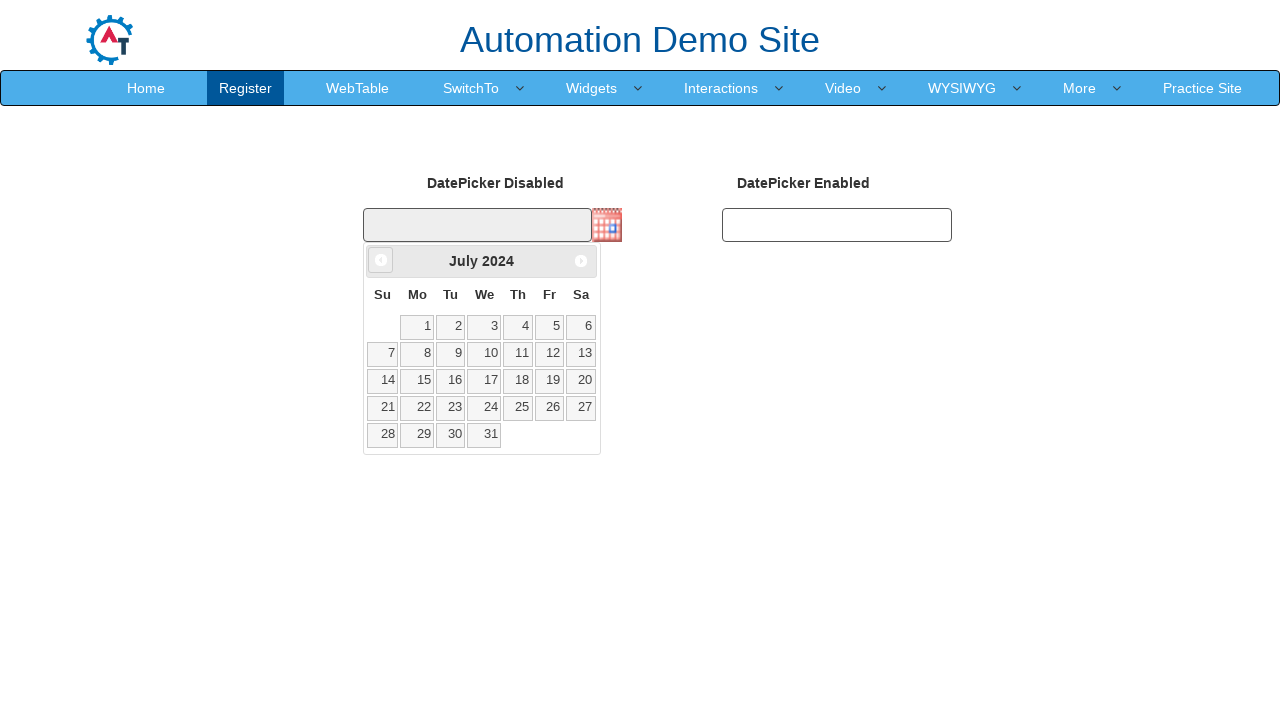

Clicked back arrow to navigate to previous month (current: July 2024) at (381, 260) on xpath=//*[@class='ui-icon ui-icon-circle-triangle-w']
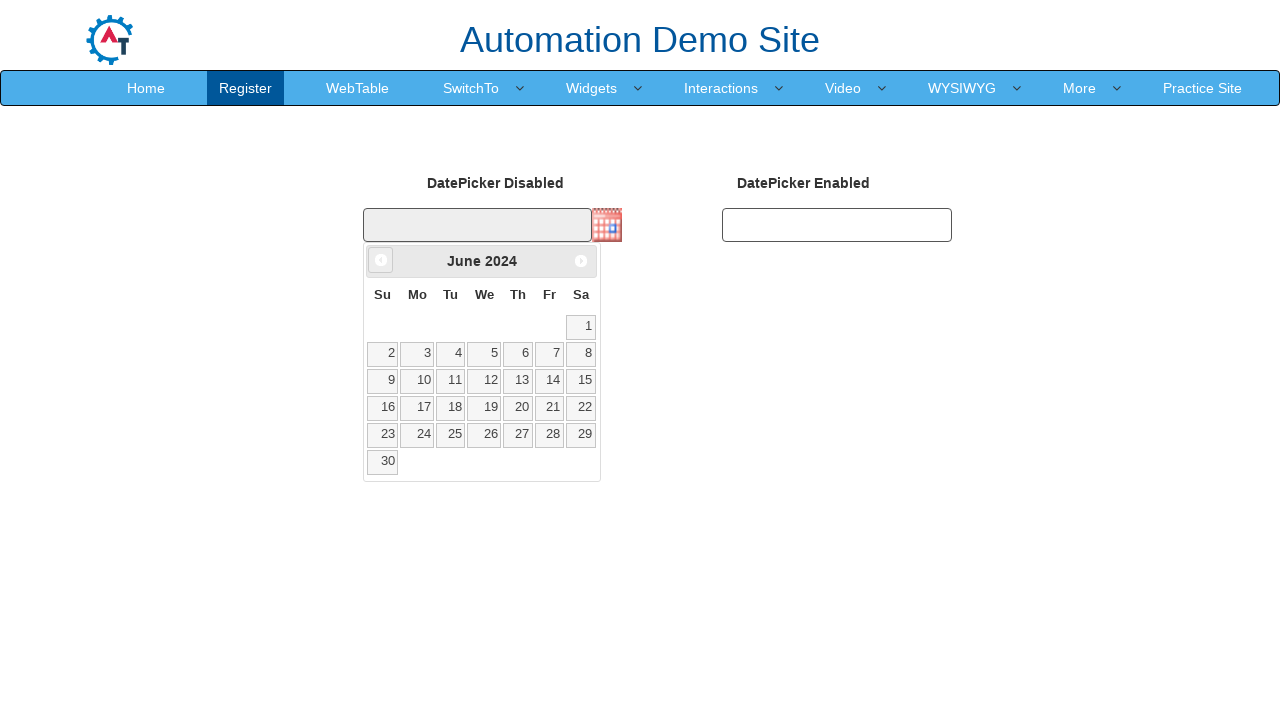

Retrieved calendar year: 2024
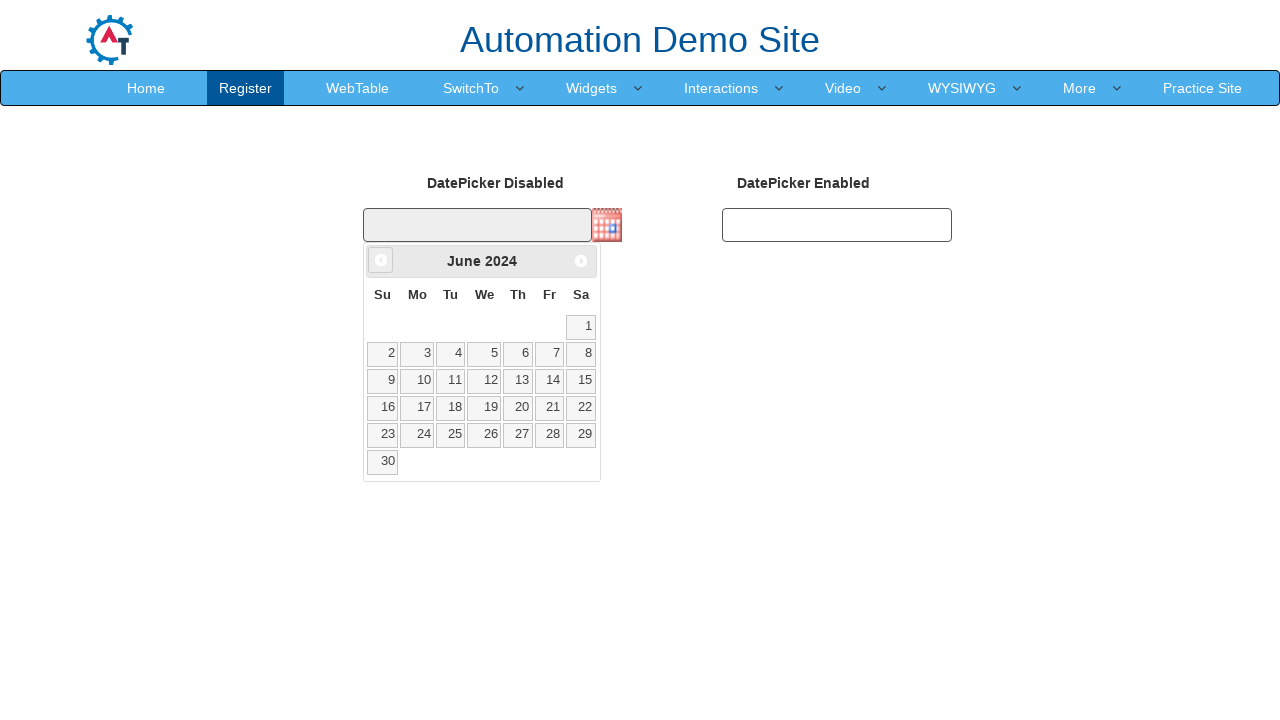

Retrieved calendar month: June
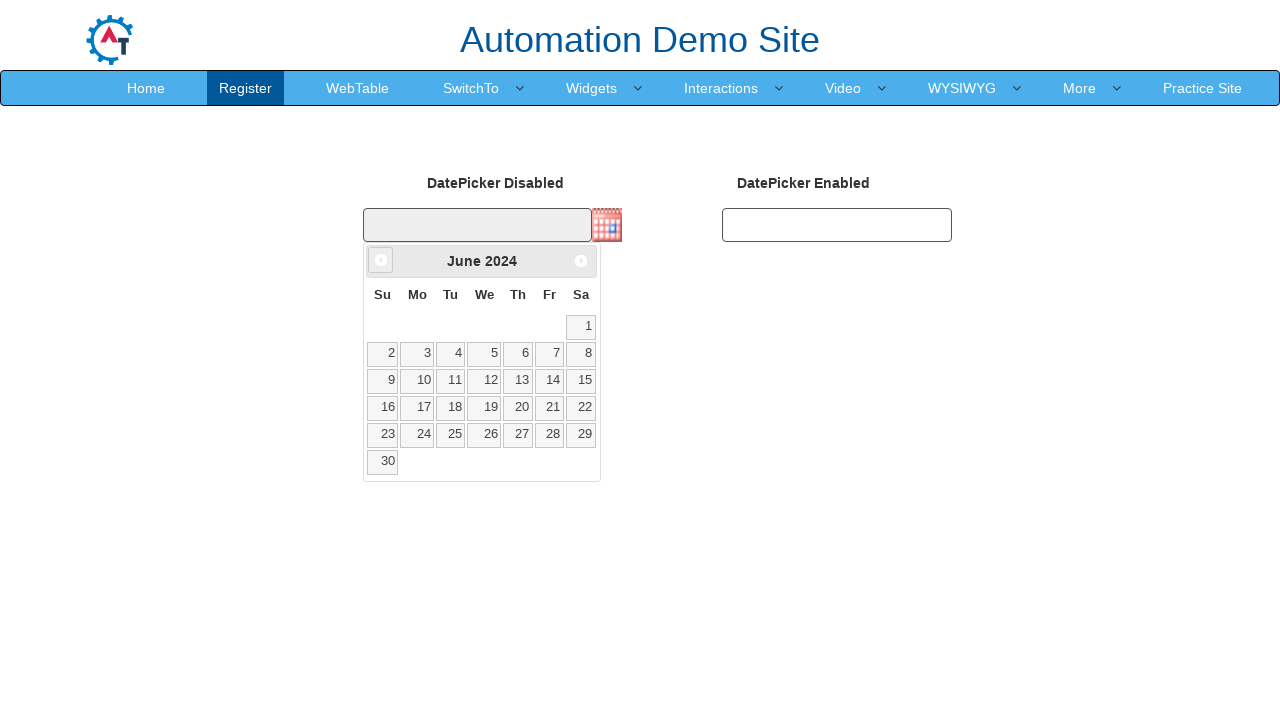

Clicked back arrow to navigate to previous month (current: June 2024) at (381, 260) on xpath=//*[@class='ui-icon ui-icon-circle-triangle-w']
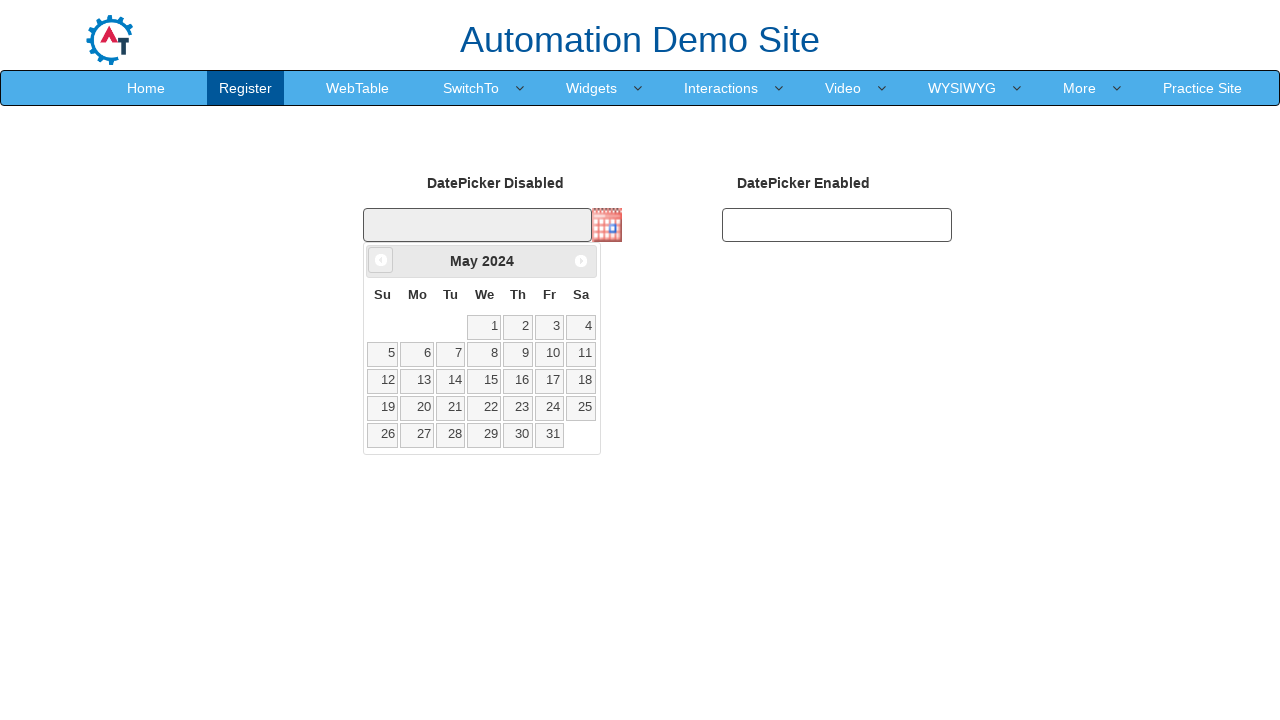

Retrieved calendar year: 2024
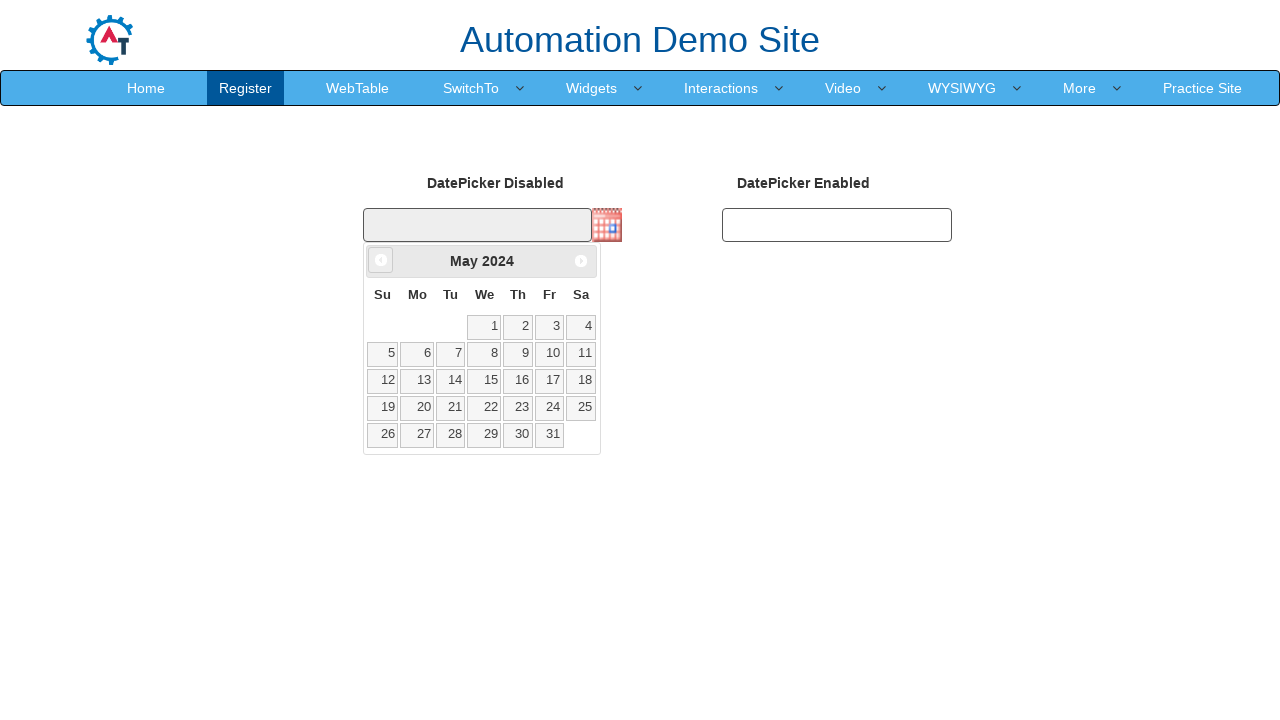

Retrieved calendar month: May
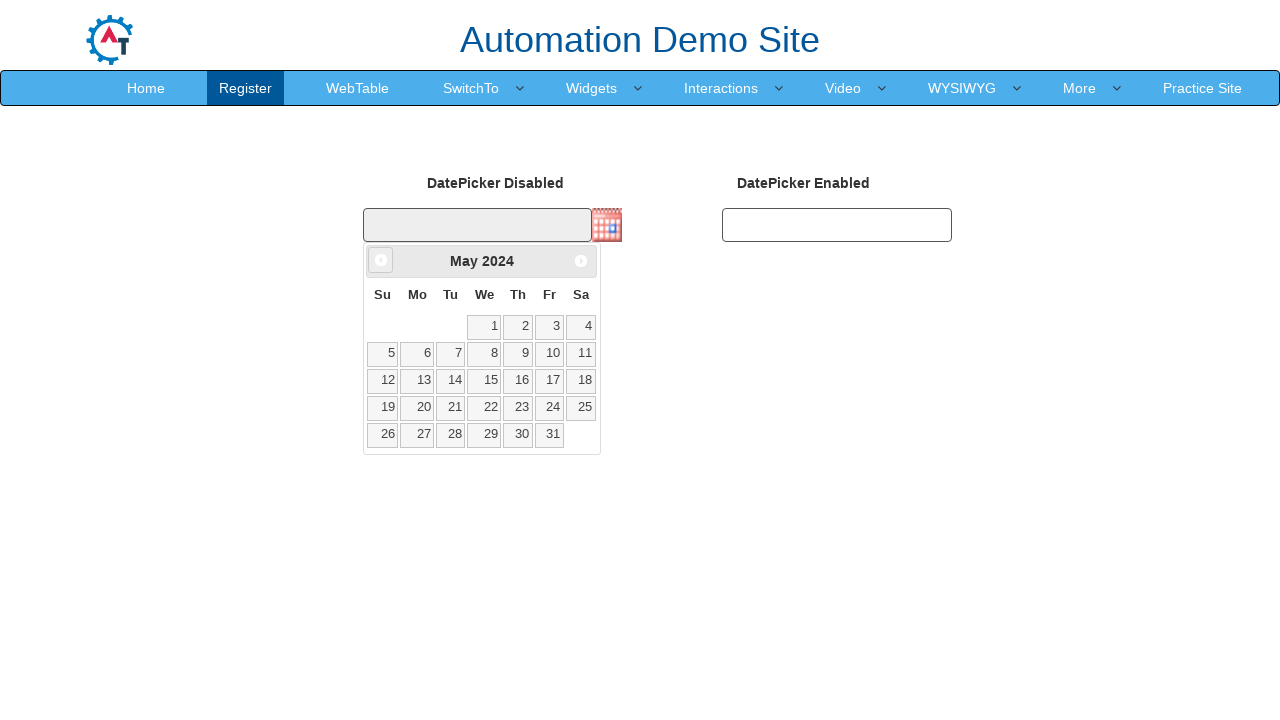

Clicked back arrow to navigate to previous month (current: May 2024) at (381, 260) on xpath=//*[@class='ui-icon ui-icon-circle-triangle-w']
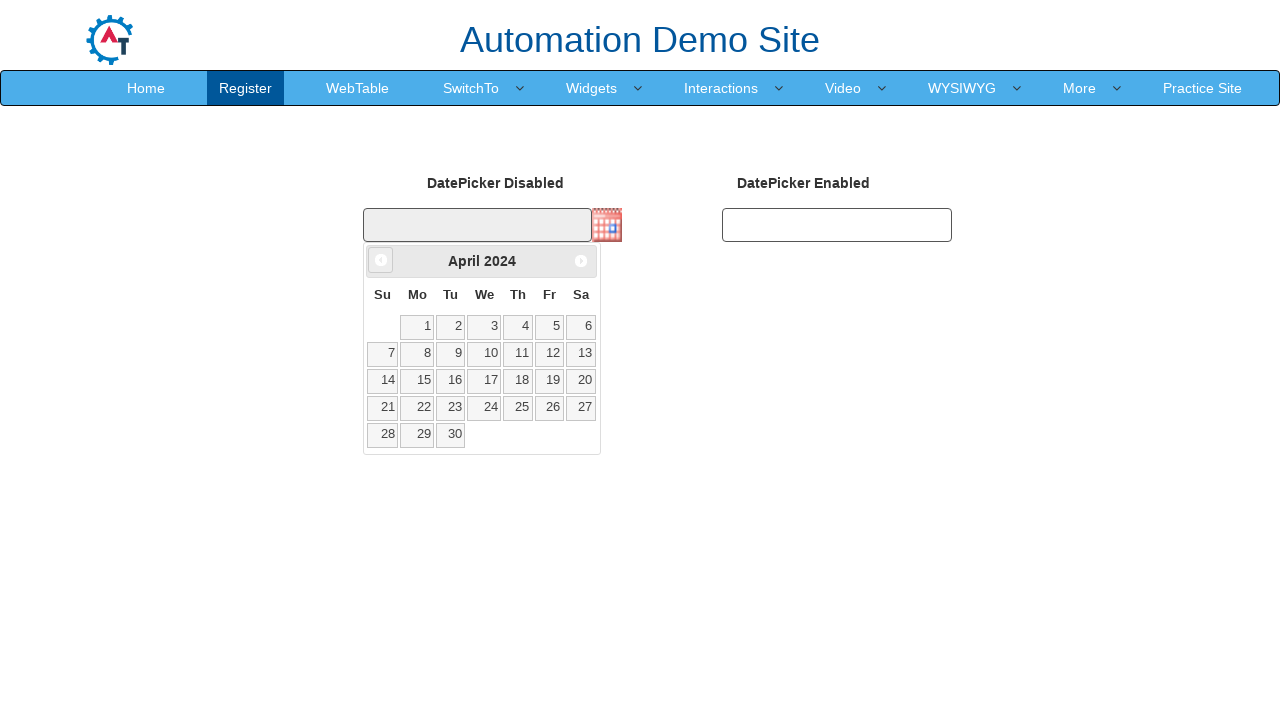

Retrieved calendar year: 2024
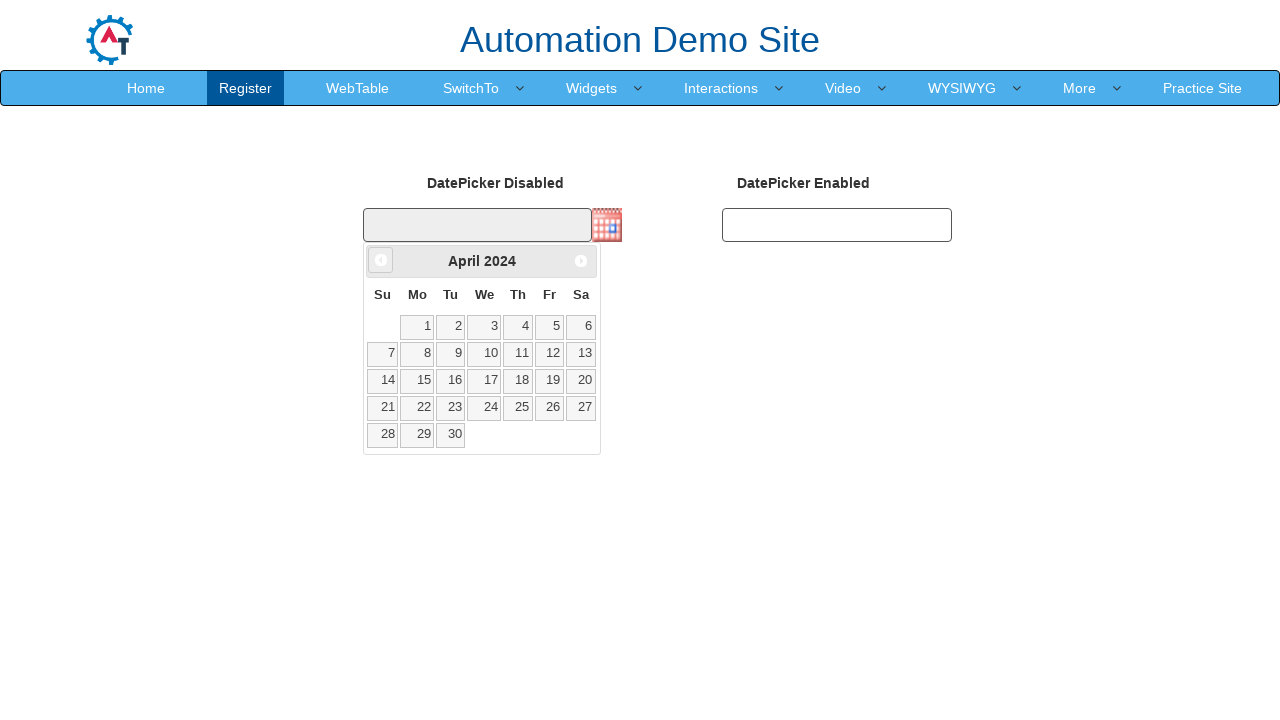

Retrieved calendar month: April
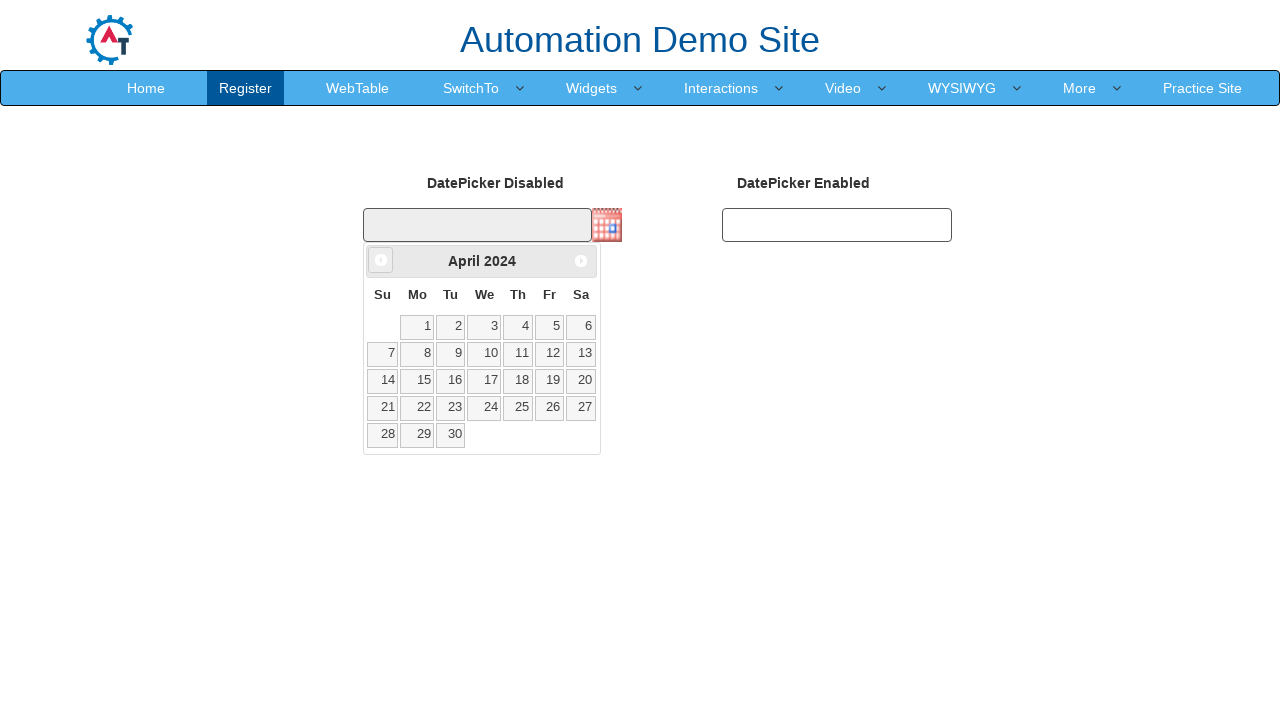

Clicked back arrow to navigate to previous month (current: April 2024) at (381, 260) on xpath=//*[@class='ui-icon ui-icon-circle-triangle-w']
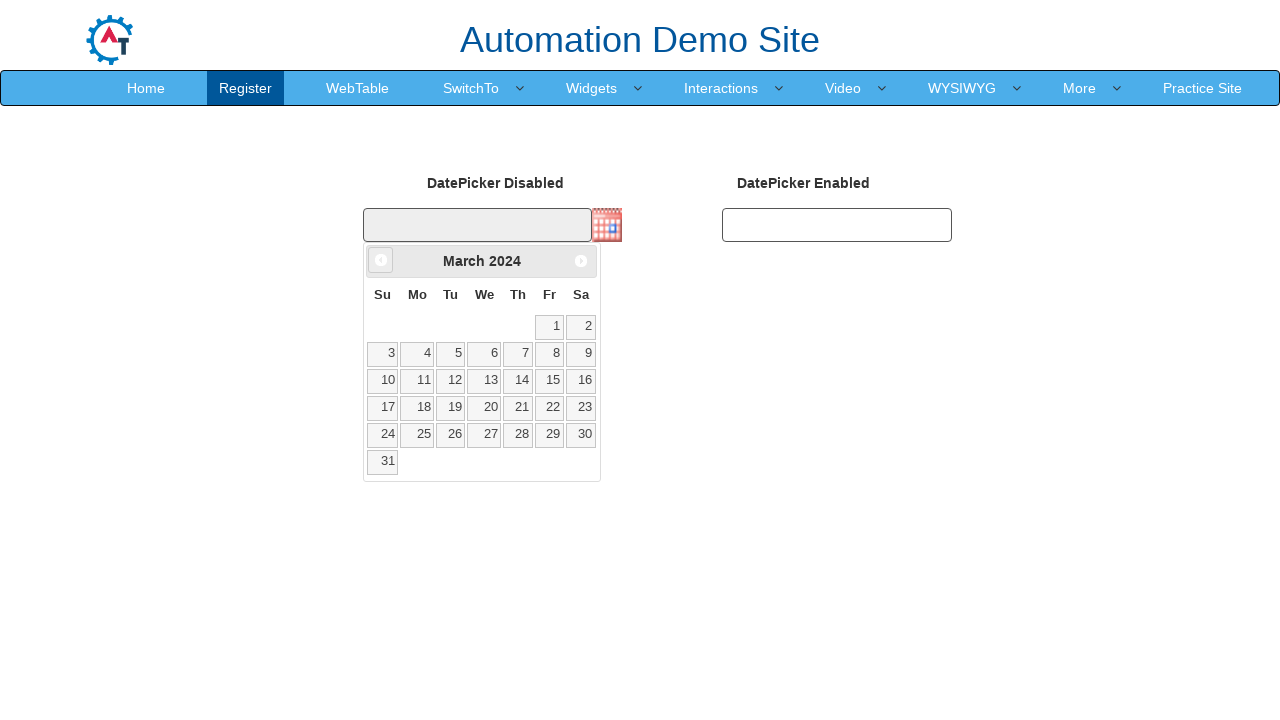

Retrieved calendar year: 2024
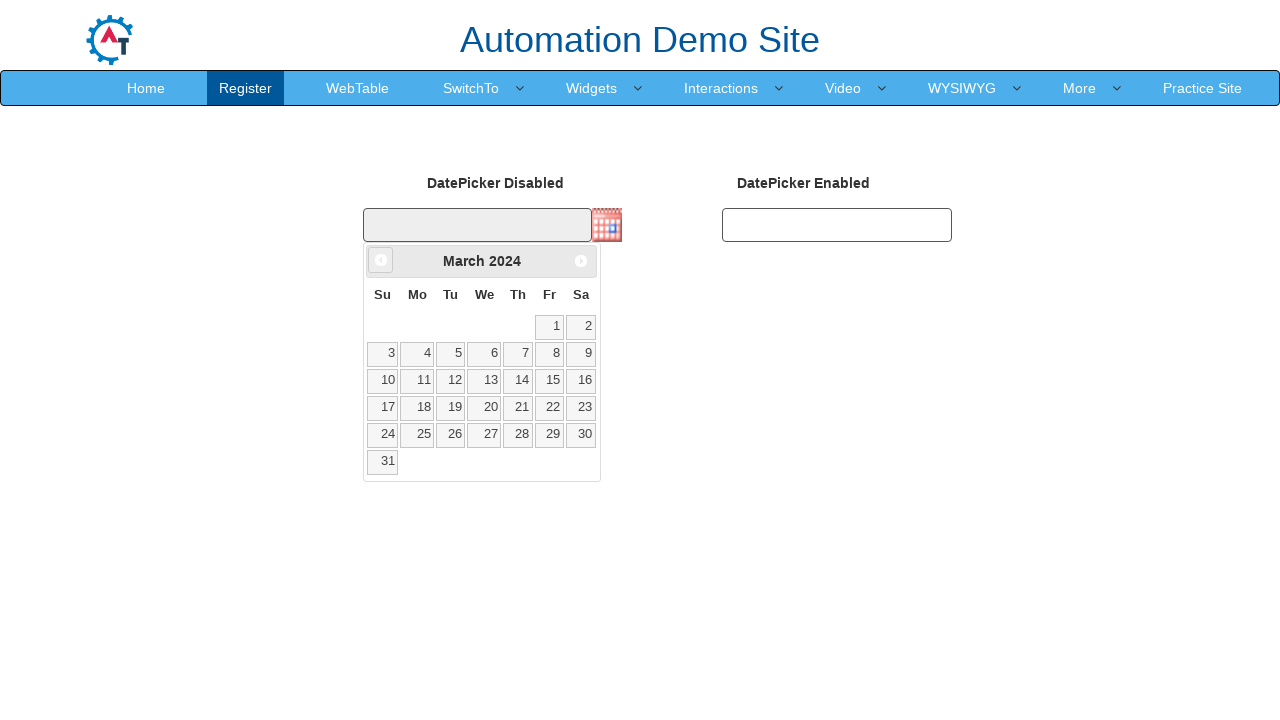

Retrieved calendar month: March
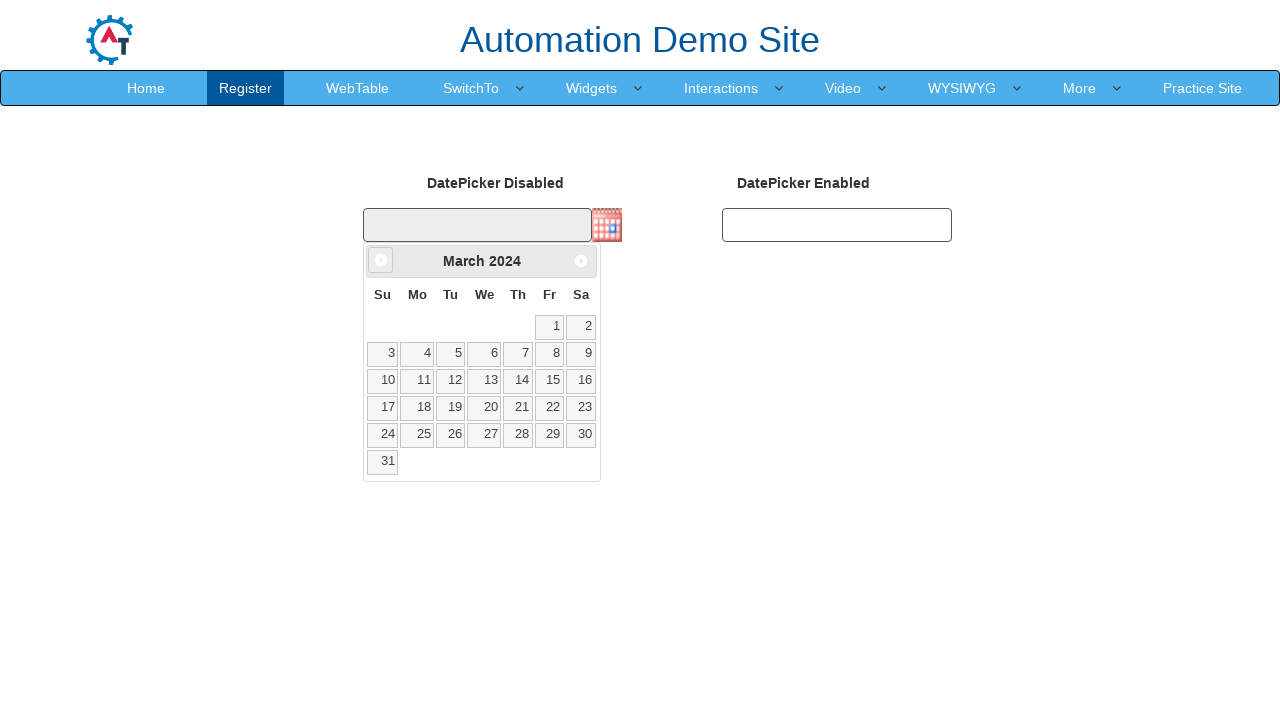

Clicked back arrow to navigate to previous month (current: March 2024) at (381, 260) on xpath=//*[@class='ui-icon ui-icon-circle-triangle-w']
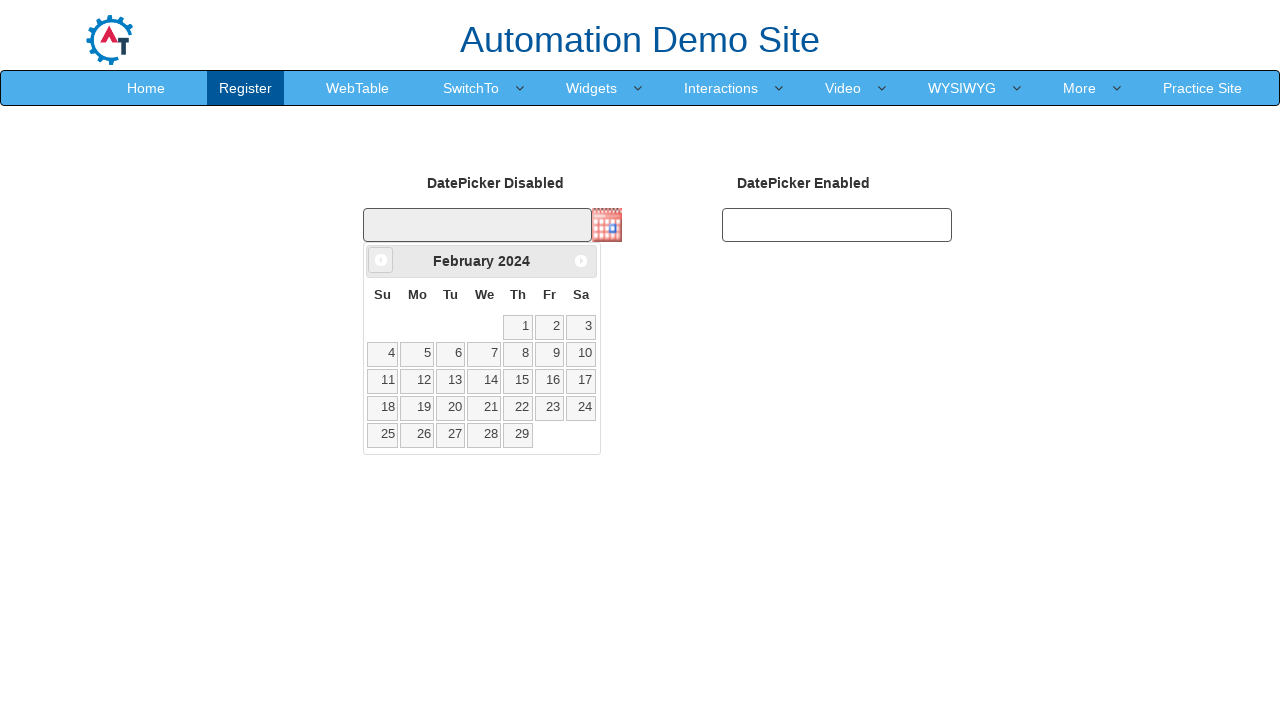

Retrieved calendar year: 2024
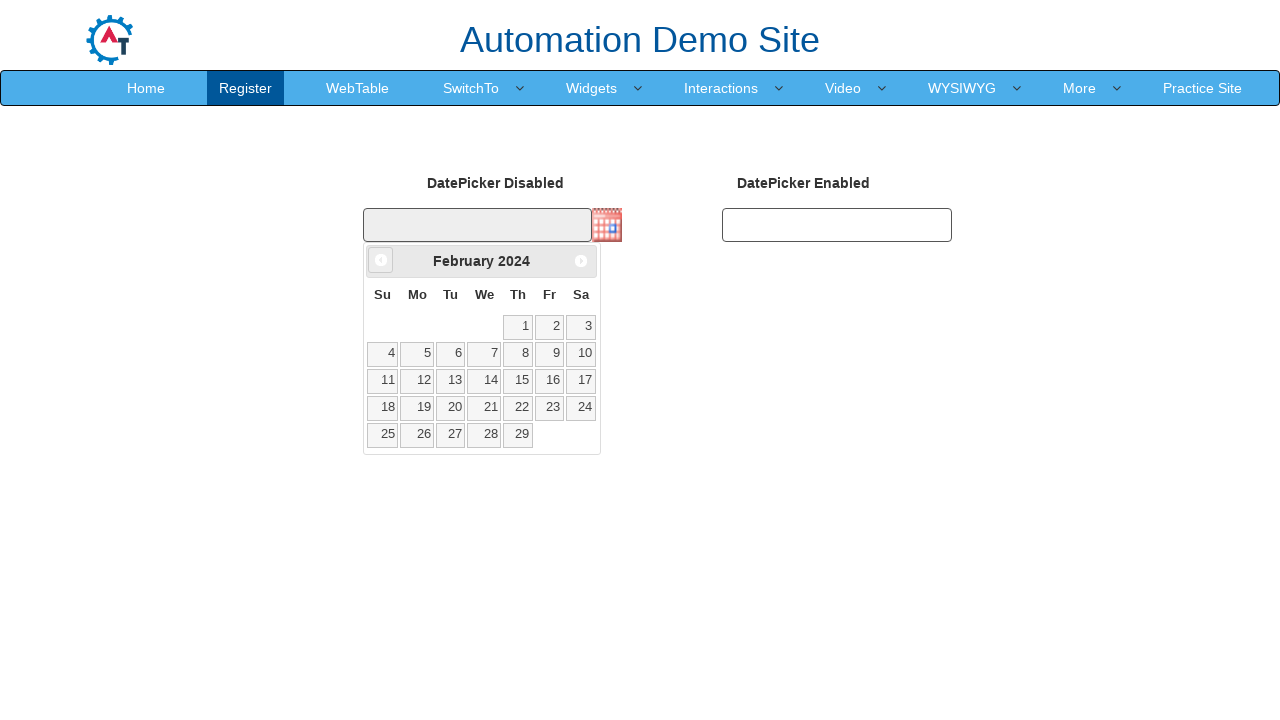

Retrieved calendar month: February
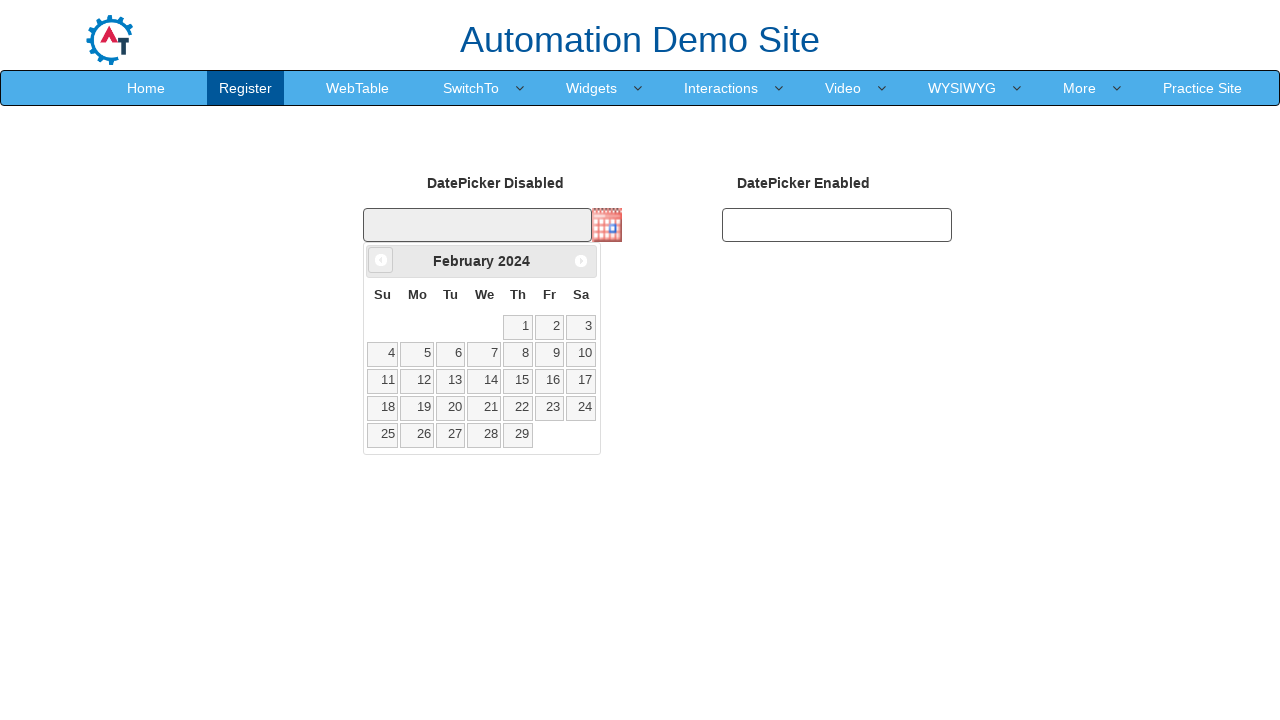

Clicked back arrow to navigate to previous month (current: February 2024) at (381, 260) on xpath=//*[@class='ui-icon ui-icon-circle-triangle-w']
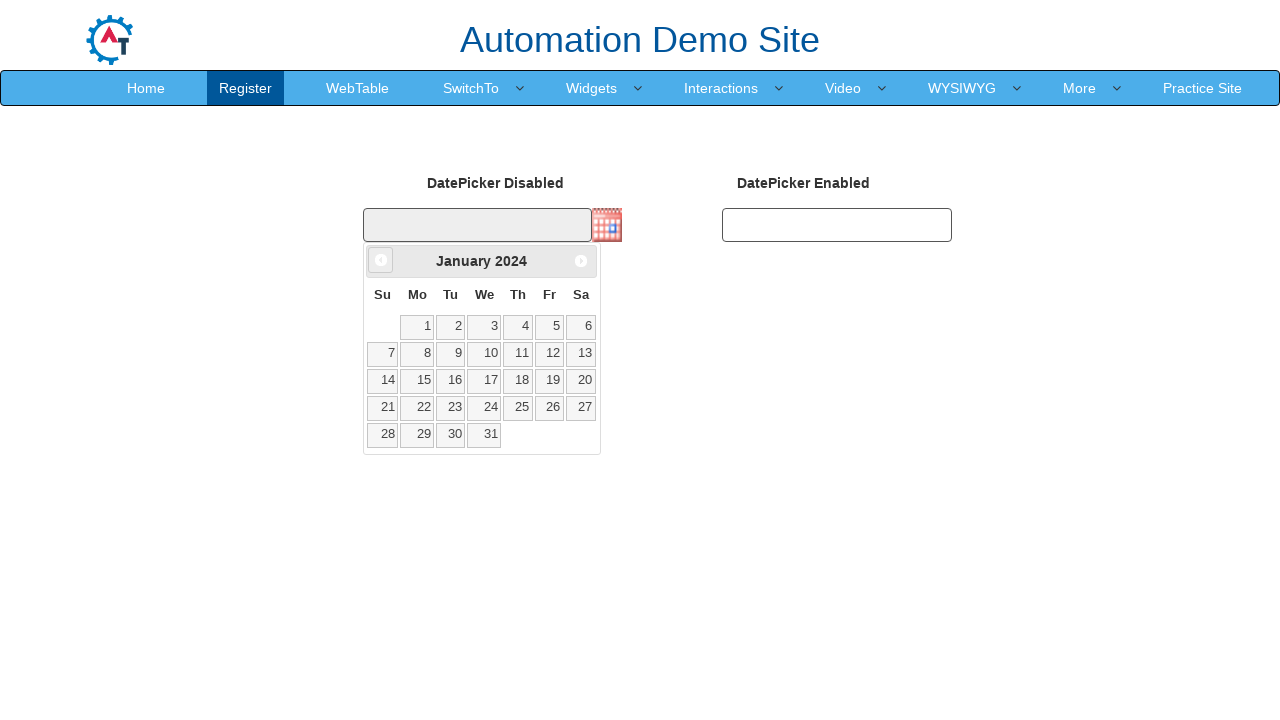

Retrieved calendar year: 2024
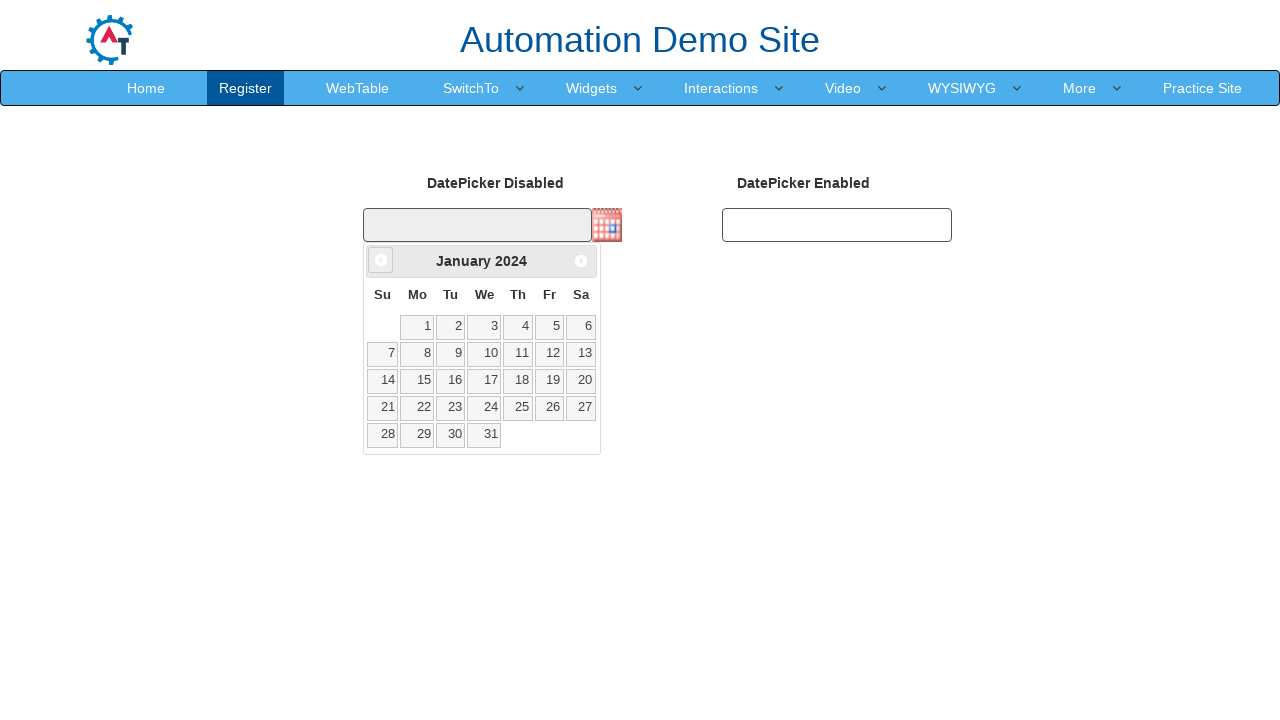

Retrieved calendar month: January
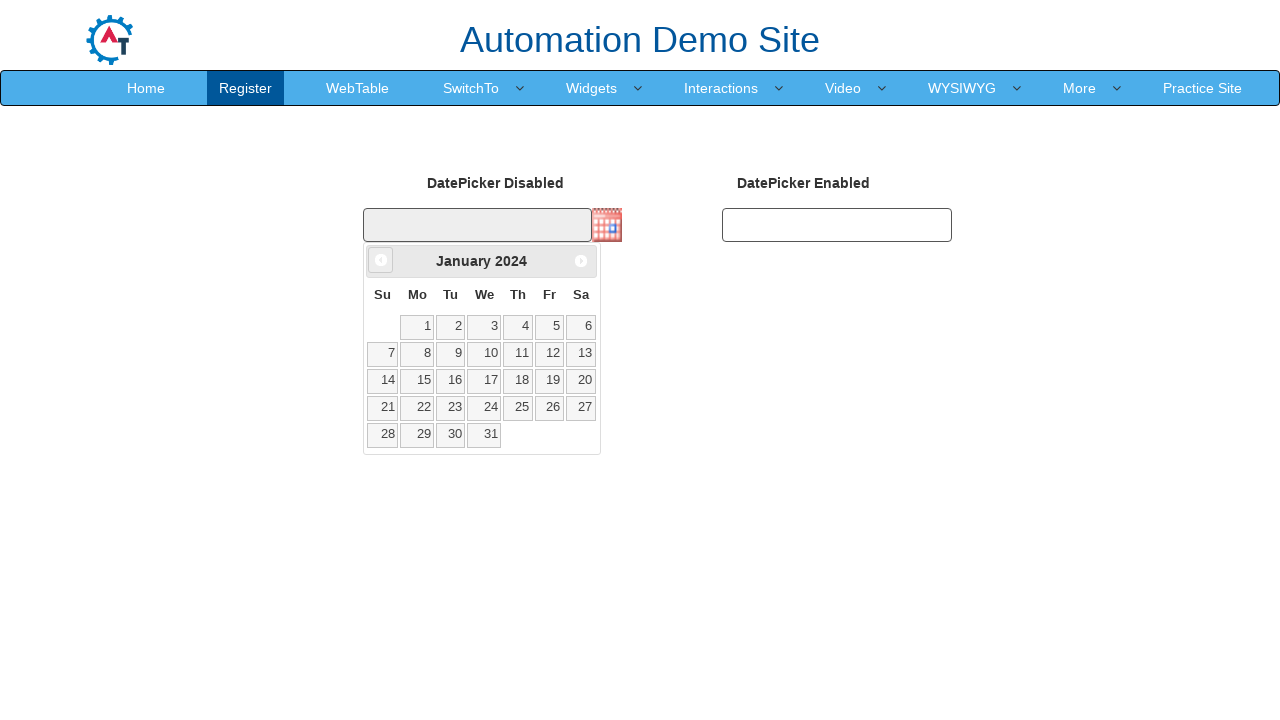

Clicked back arrow to navigate to previous month (current: January 2024) at (381, 260) on xpath=//*[@class='ui-icon ui-icon-circle-triangle-w']
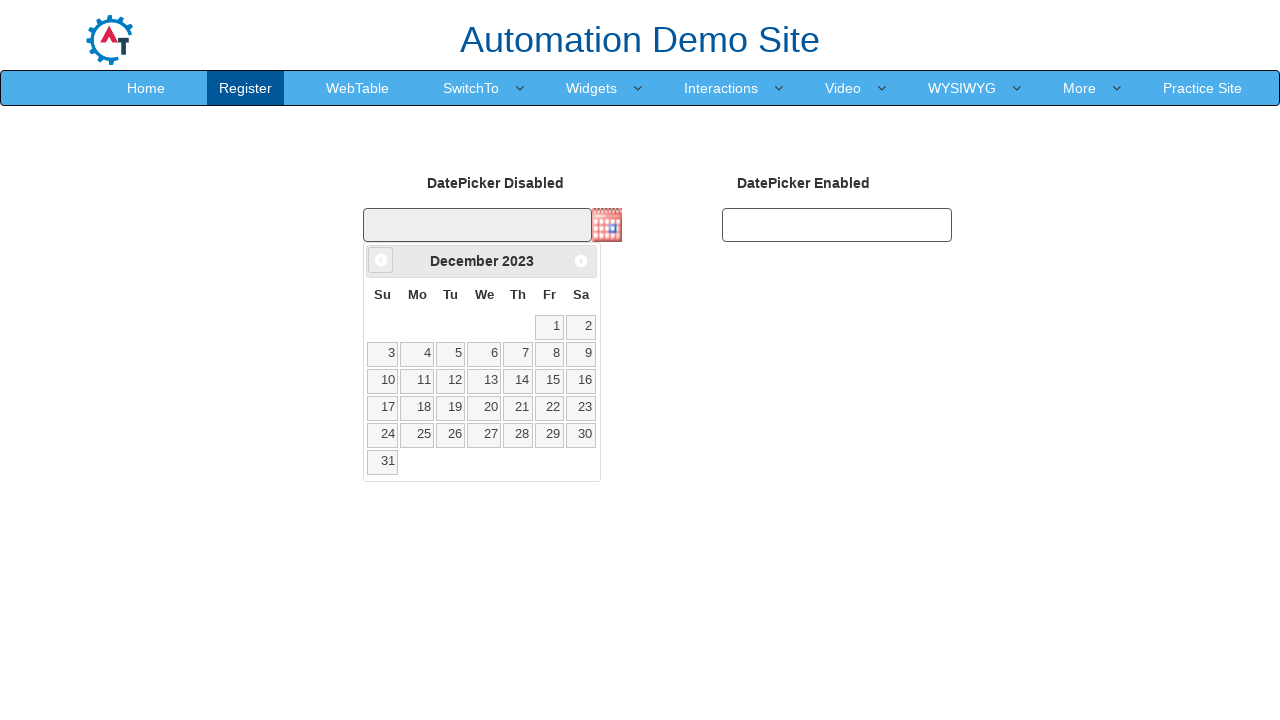

Retrieved calendar year: 2023
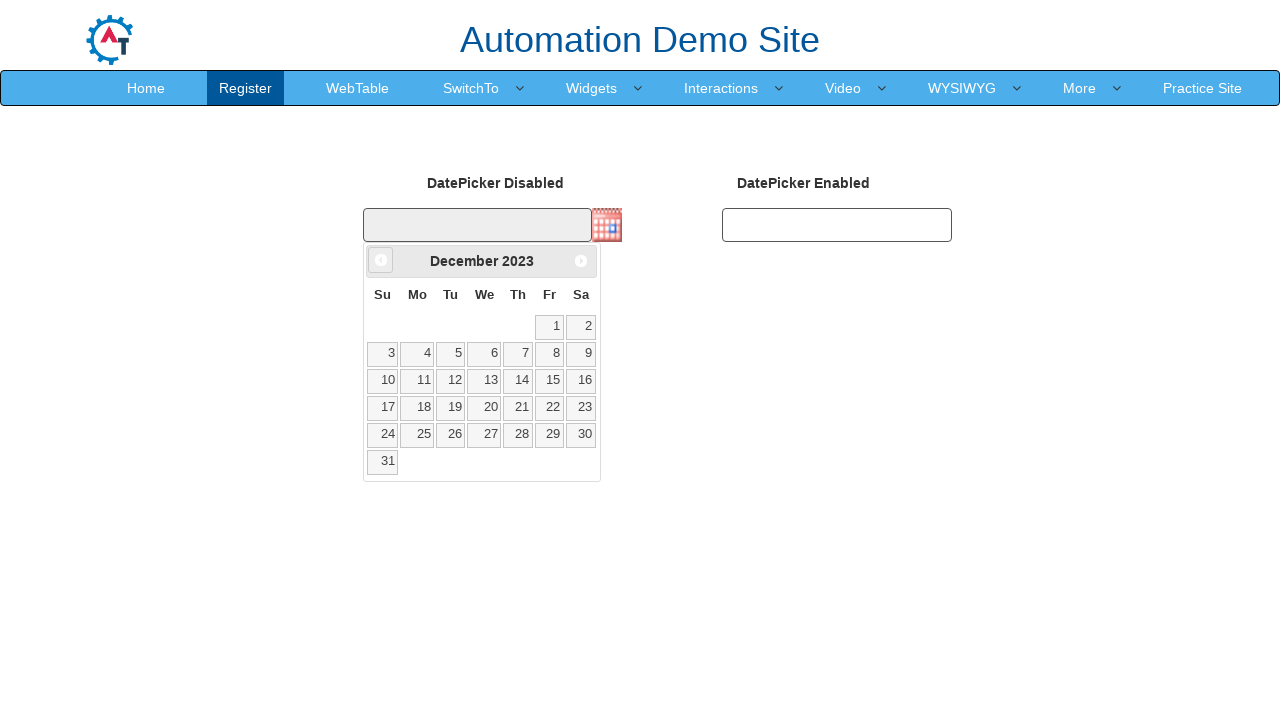

Retrieved calendar month: December
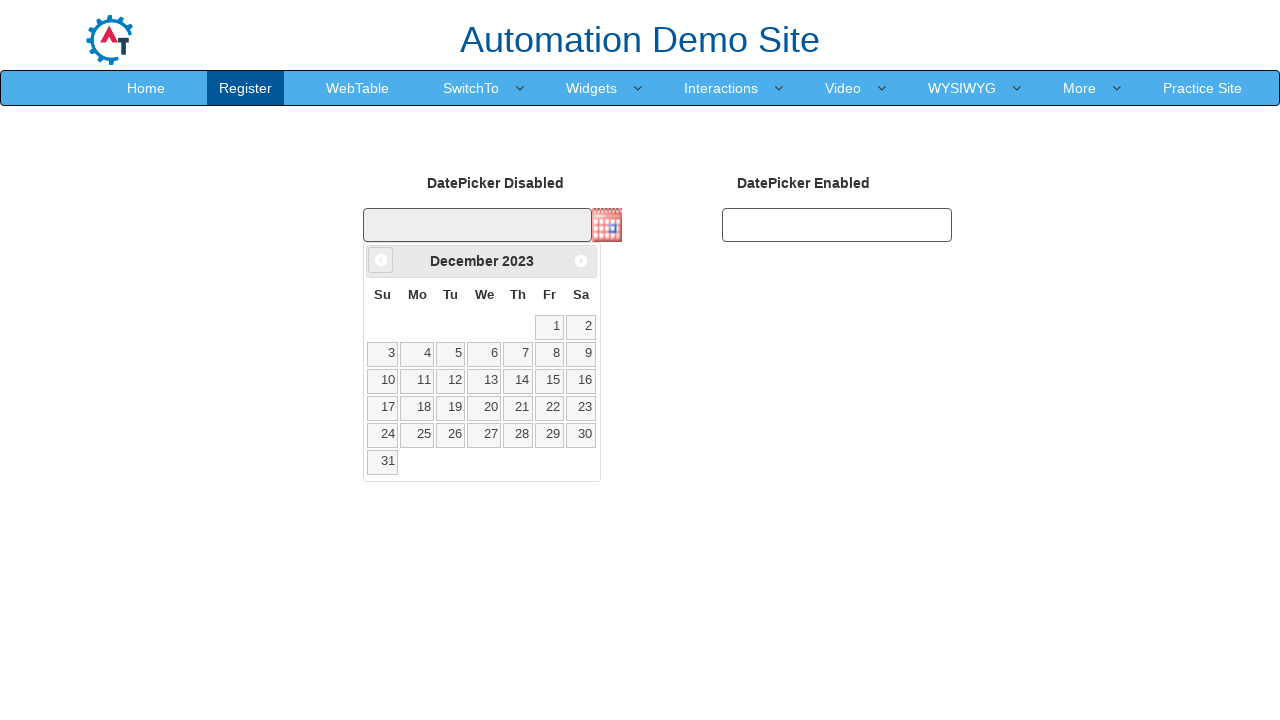

Clicked back arrow to navigate to previous month (current: December 2023) at (381, 260) on xpath=//*[@class='ui-icon ui-icon-circle-triangle-w']
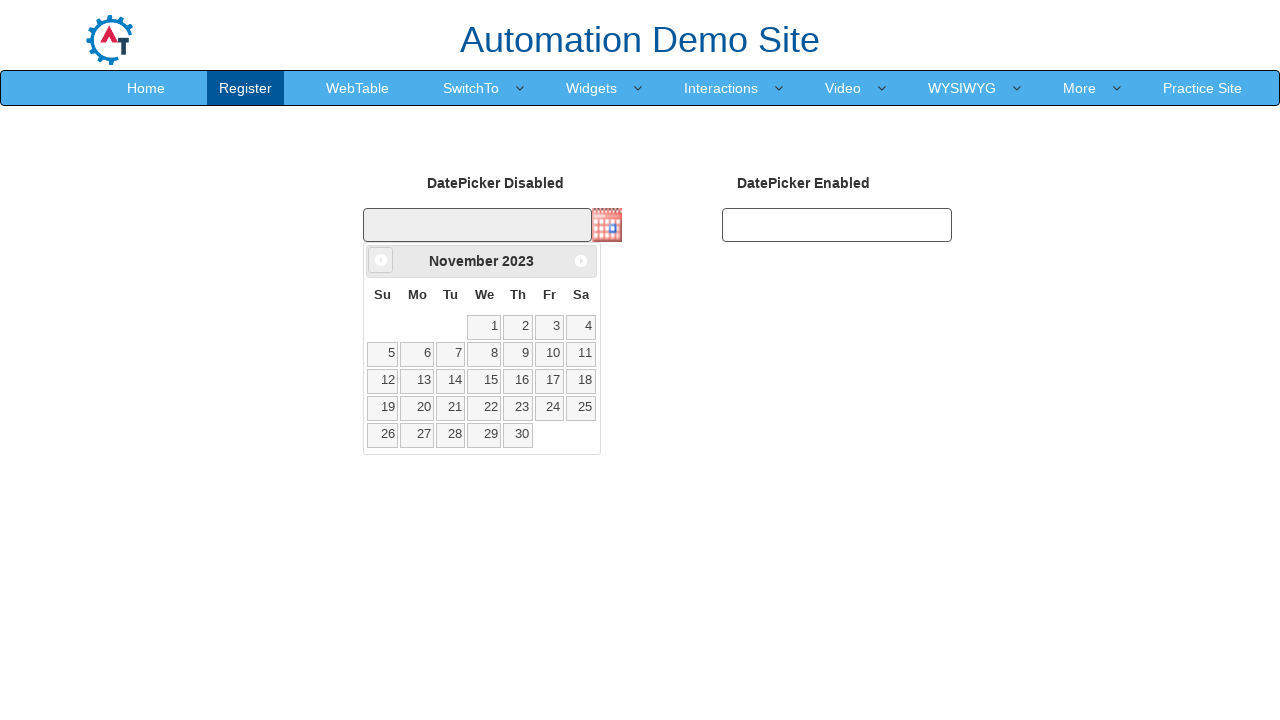

Retrieved calendar year: 2023
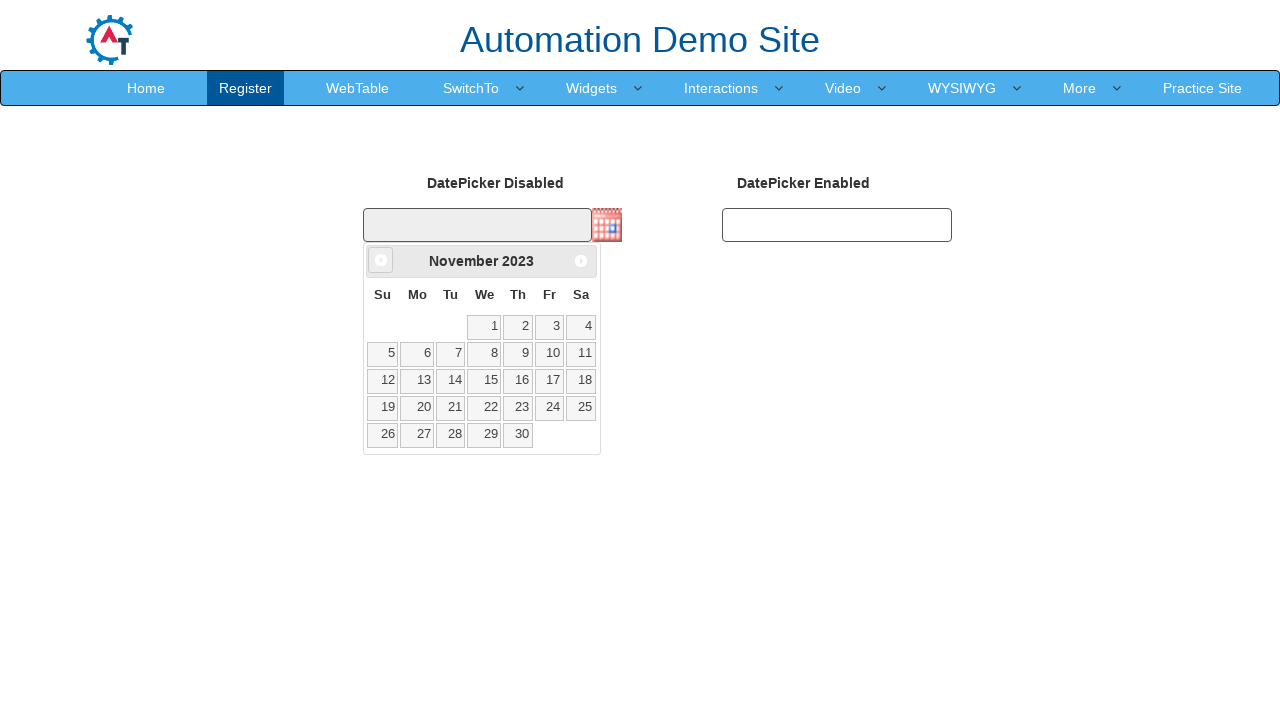

Retrieved calendar month: November
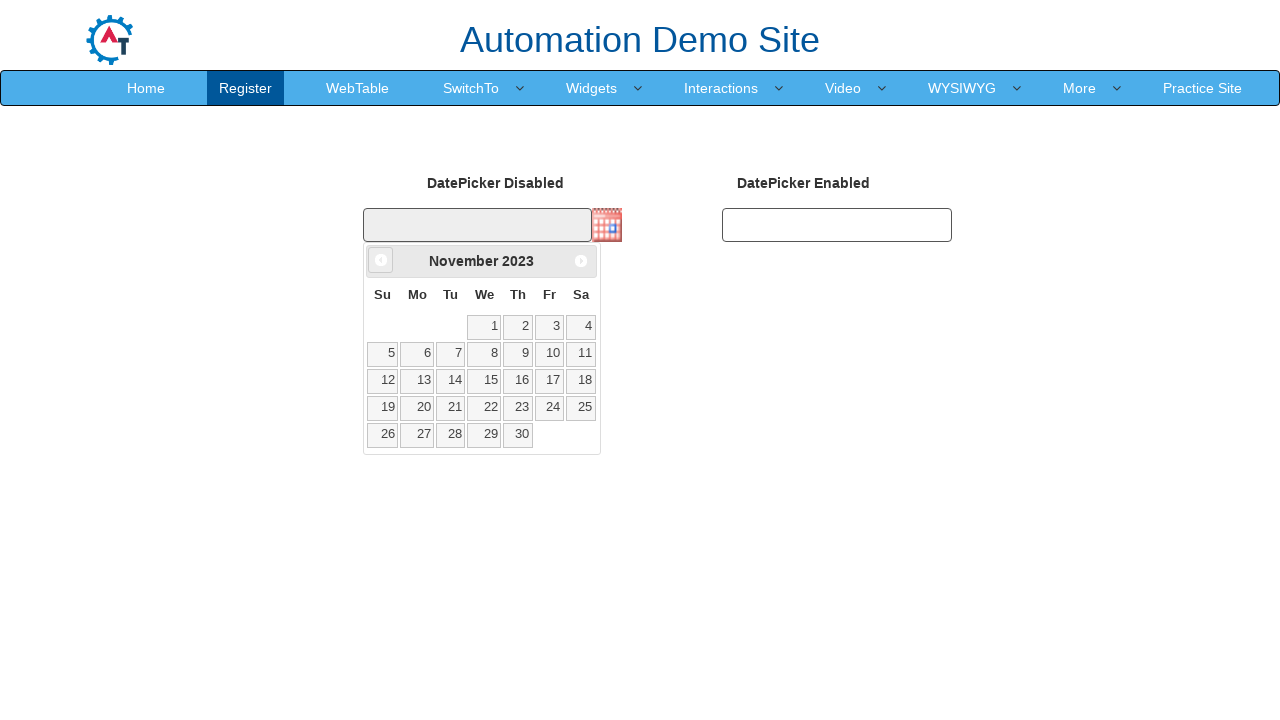

Clicked back arrow to navigate to previous month (current: November 2023) at (381, 260) on xpath=//*[@class='ui-icon ui-icon-circle-triangle-w']
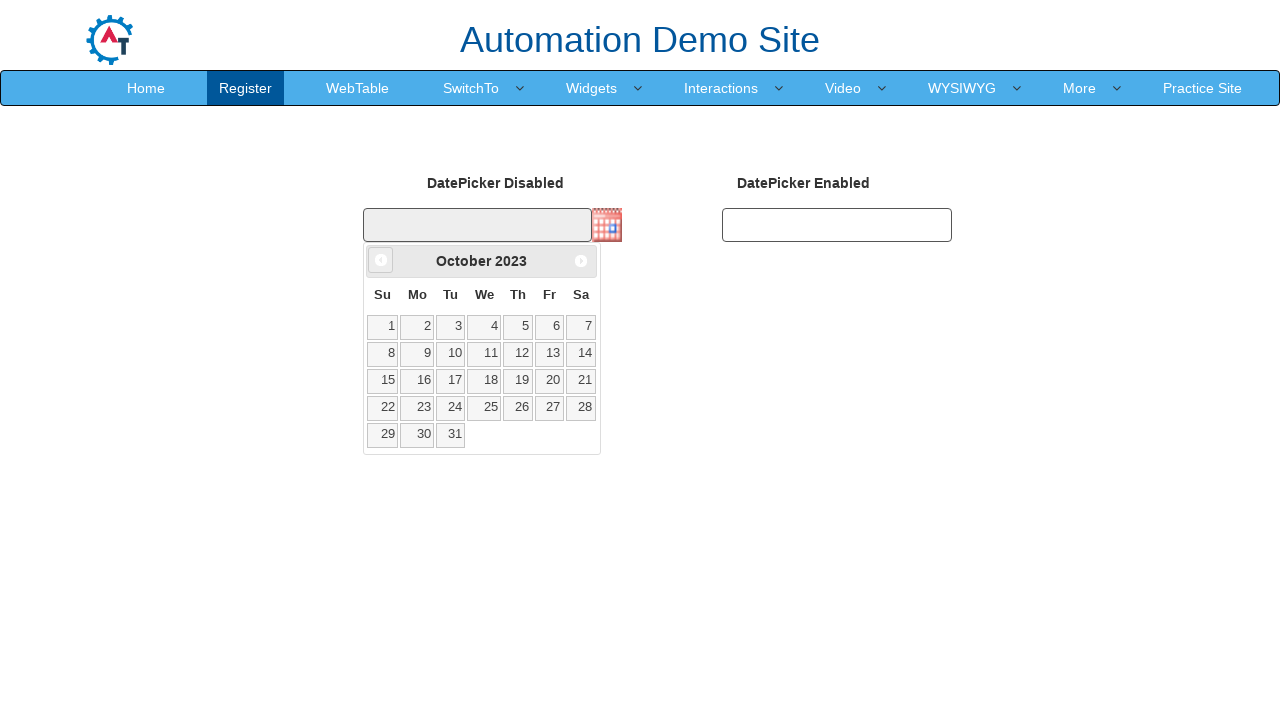

Retrieved calendar year: 2023
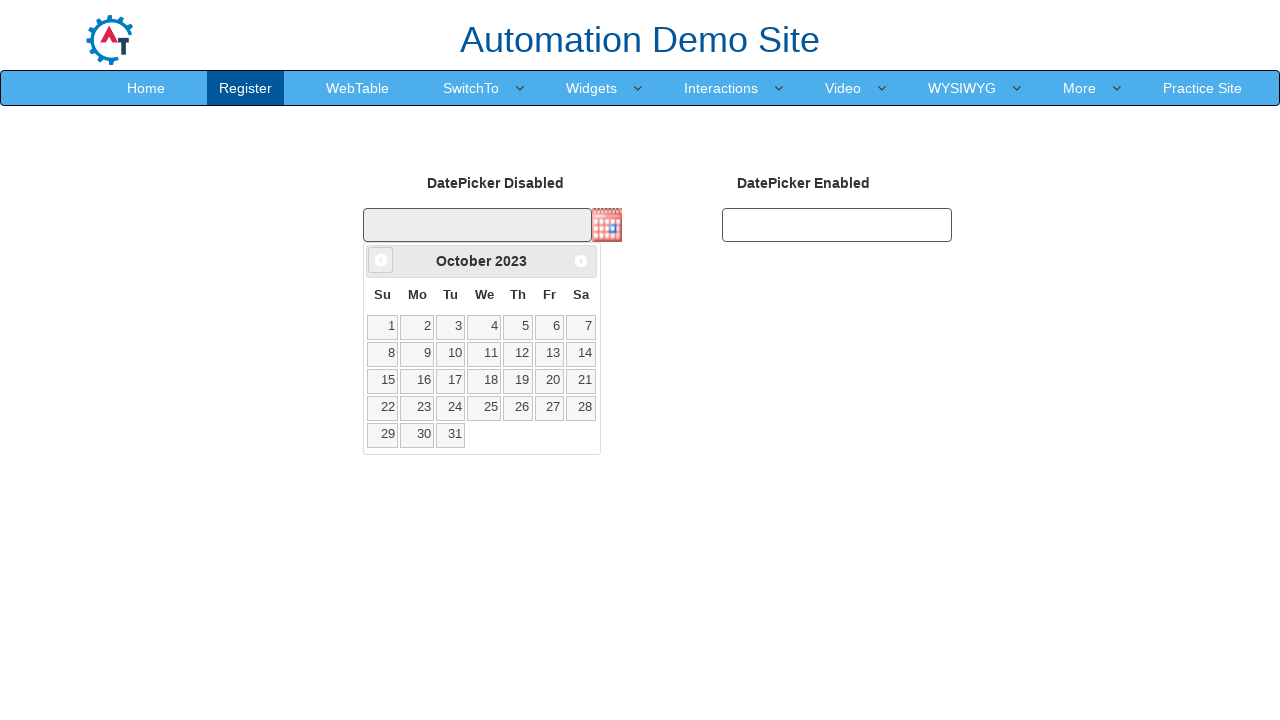

Retrieved calendar month: October
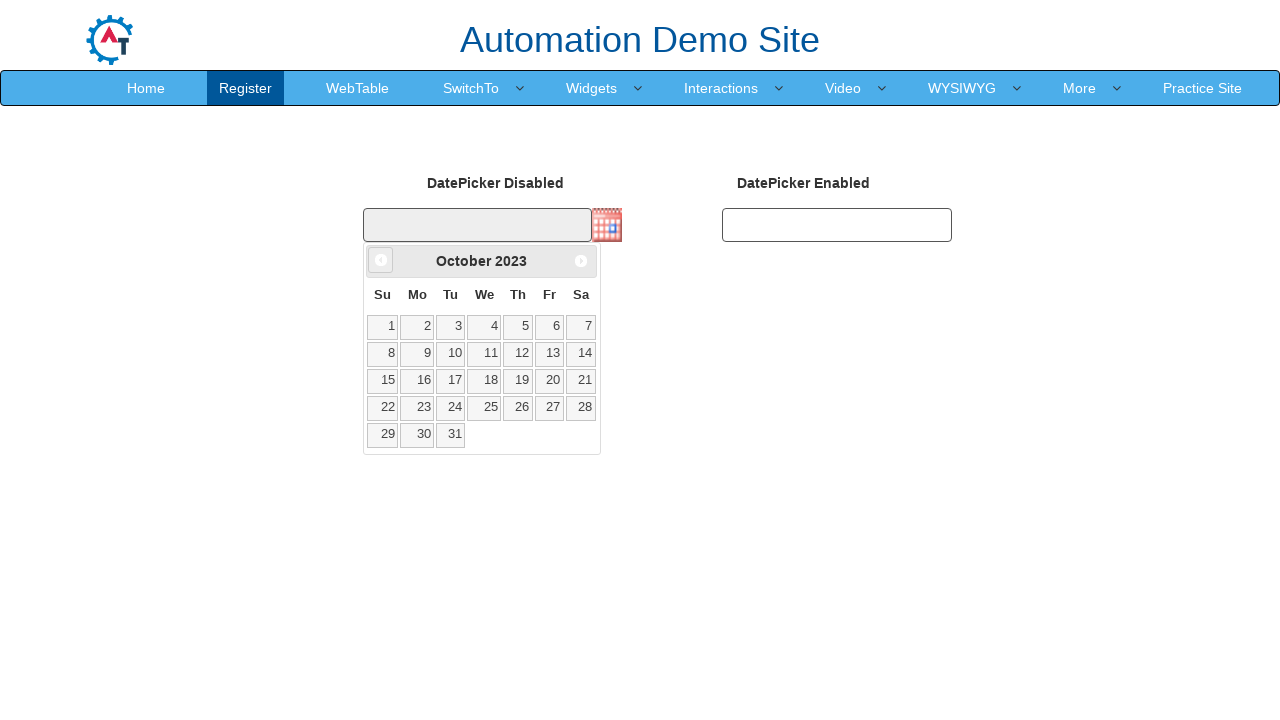

Clicked back arrow to navigate to previous month (current: October 2023) at (381, 260) on xpath=//*[@class='ui-icon ui-icon-circle-triangle-w']
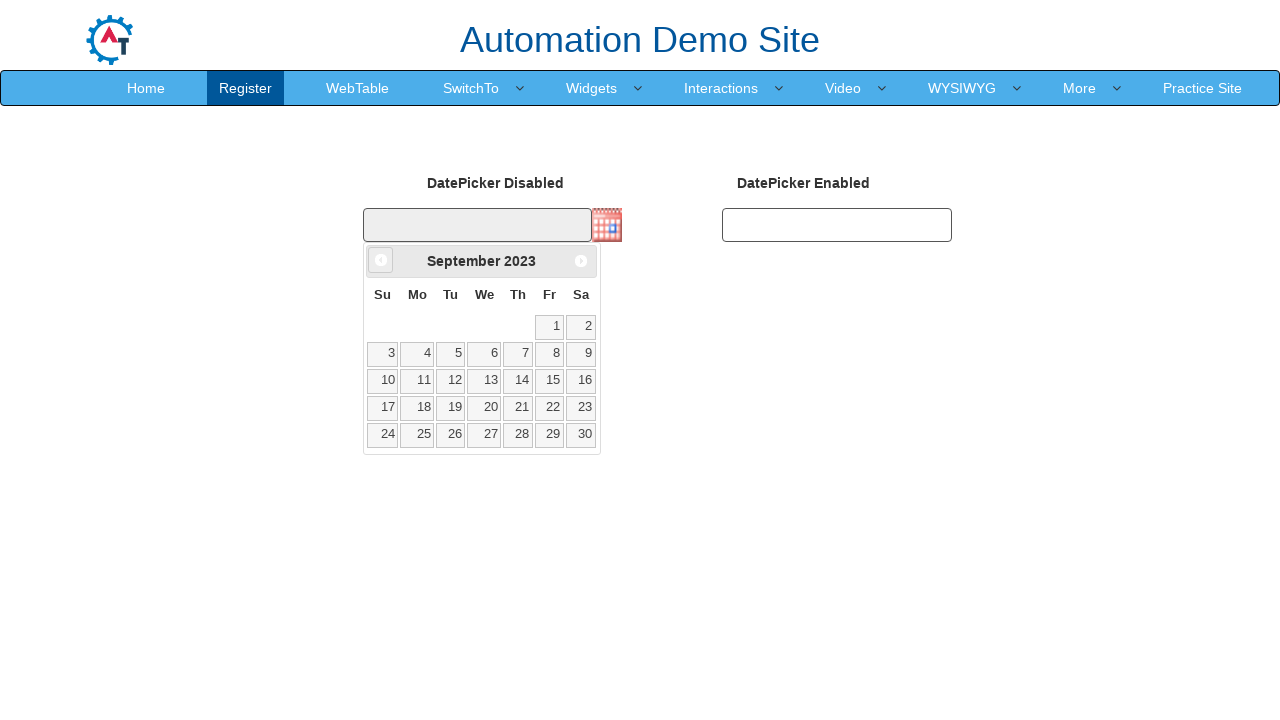

Retrieved calendar year: 2023
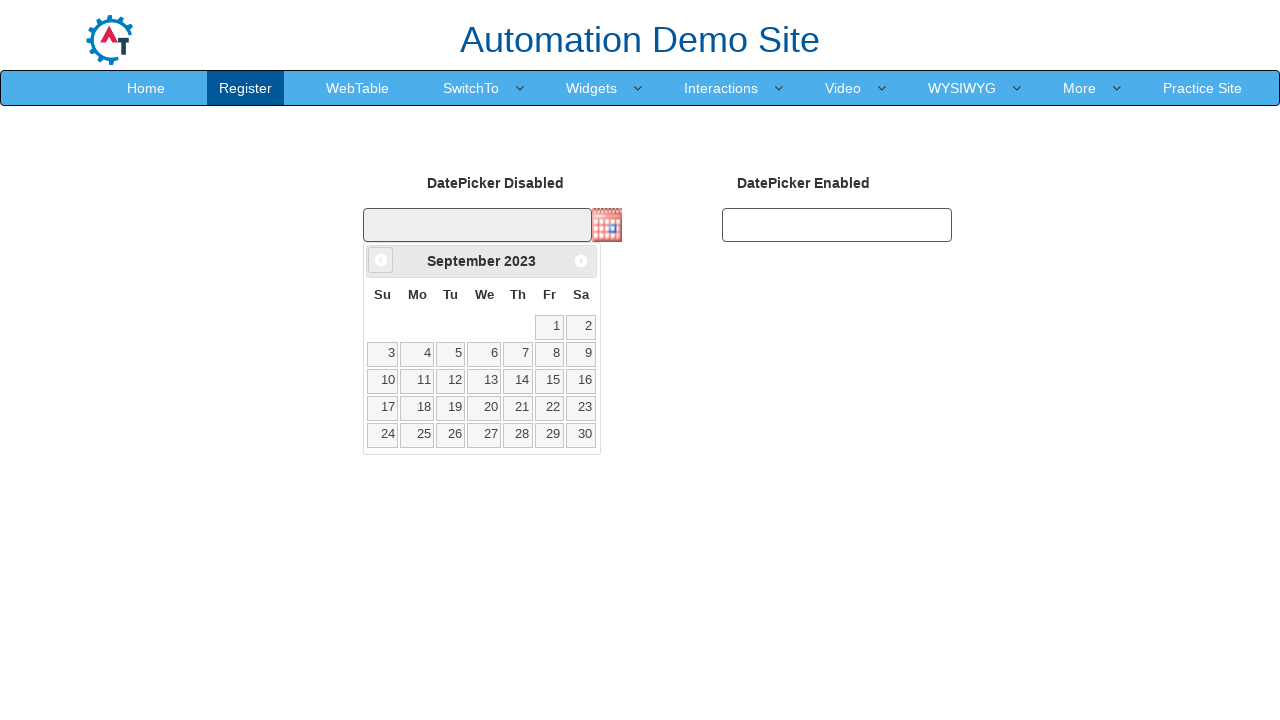

Retrieved calendar month: September
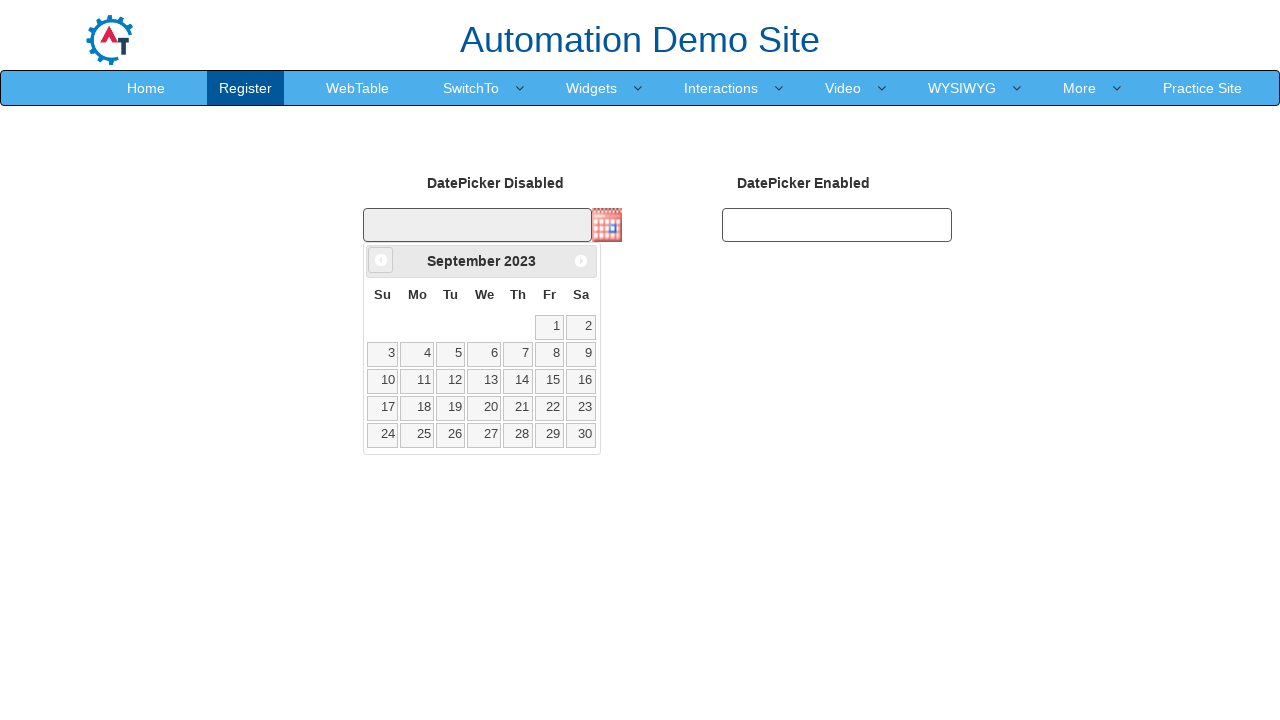

Clicked back arrow to navigate to previous month (current: September 2023) at (381, 260) on xpath=//*[@class='ui-icon ui-icon-circle-triangle-w']
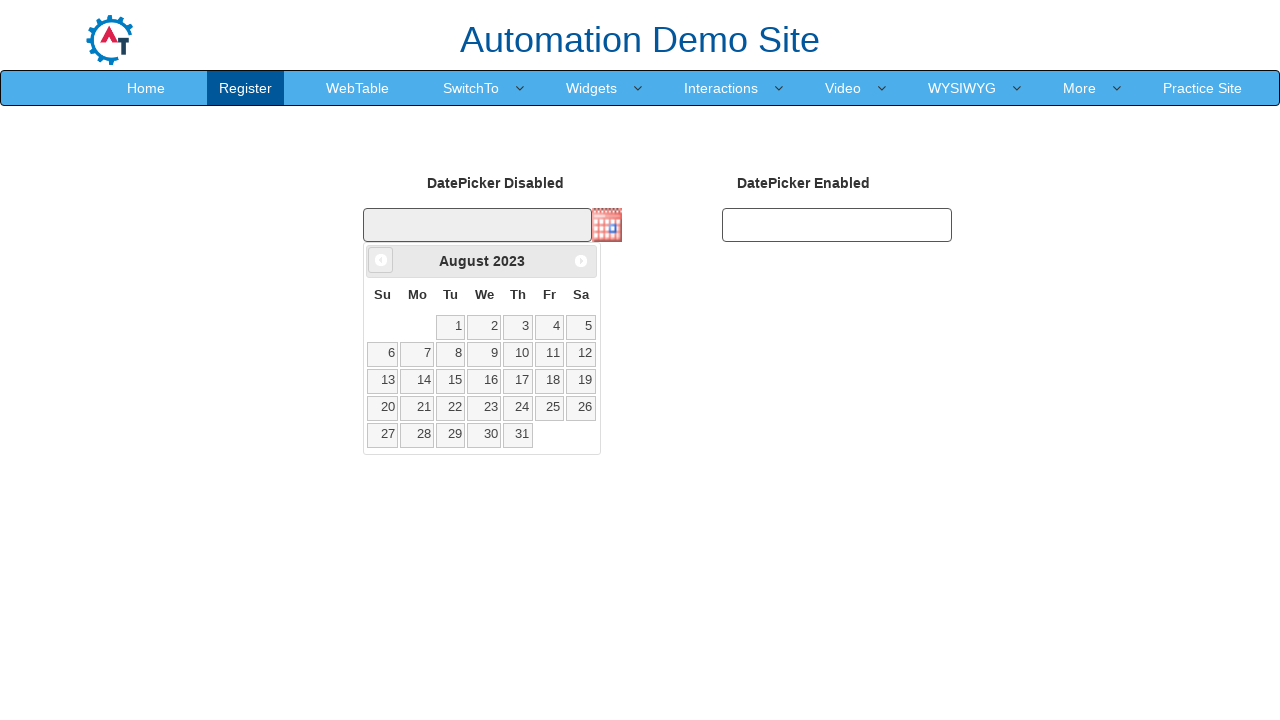

Retrieved calendar year: 2023
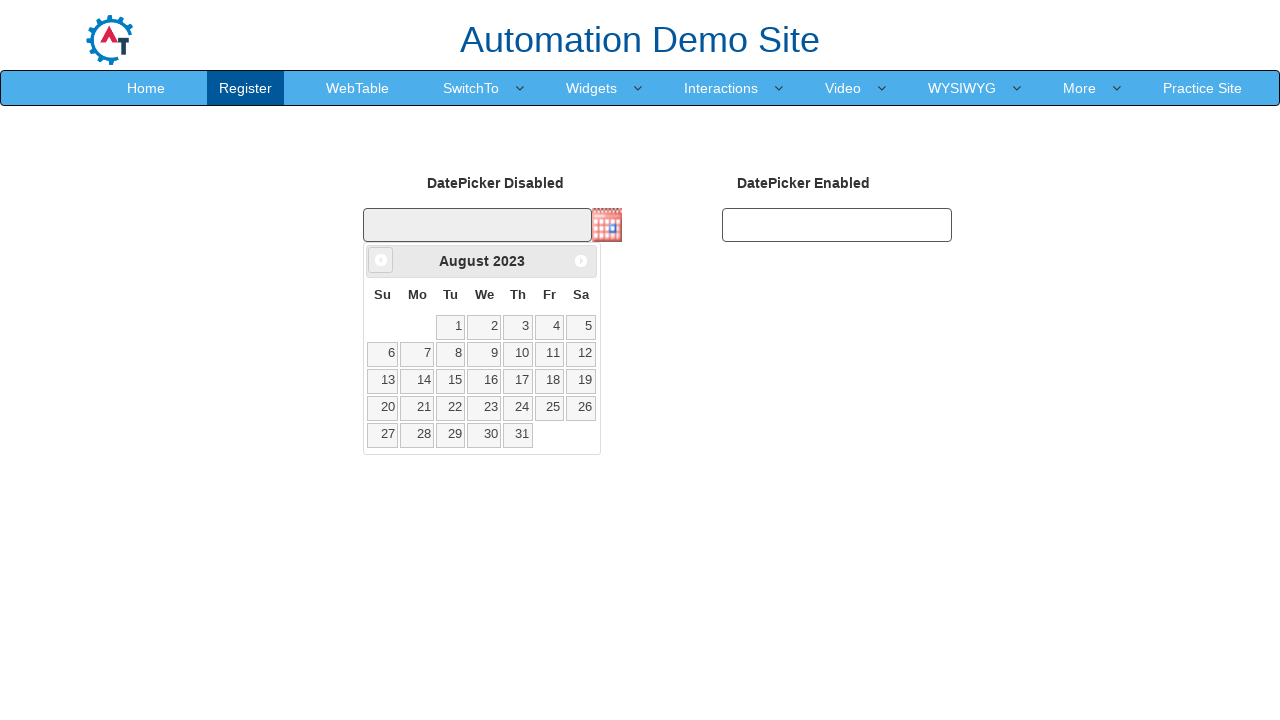

Retrieved calendar month: August
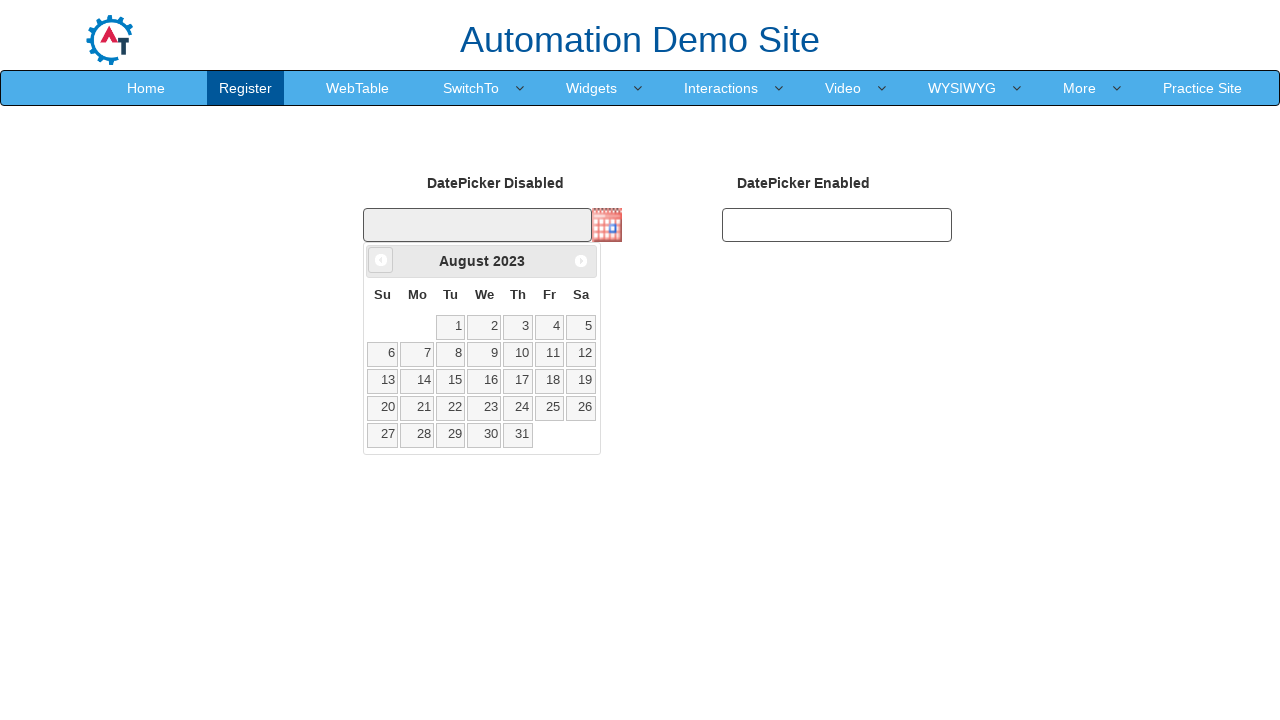

Clicked back arrow to navigate to previous month (current: August 2023) at (381, 260) on xpath=//*[@class='ui-icon ui-icon-circle-triangle-w']
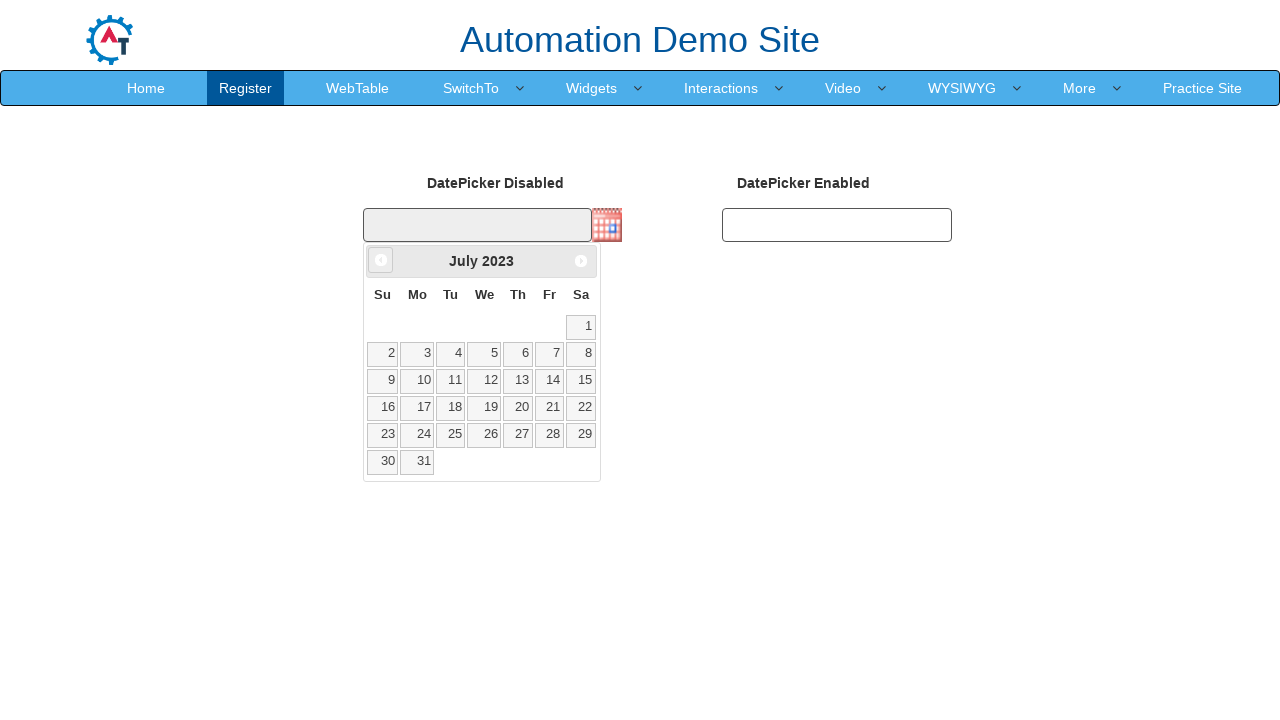

Retrieved calendar year: 2023
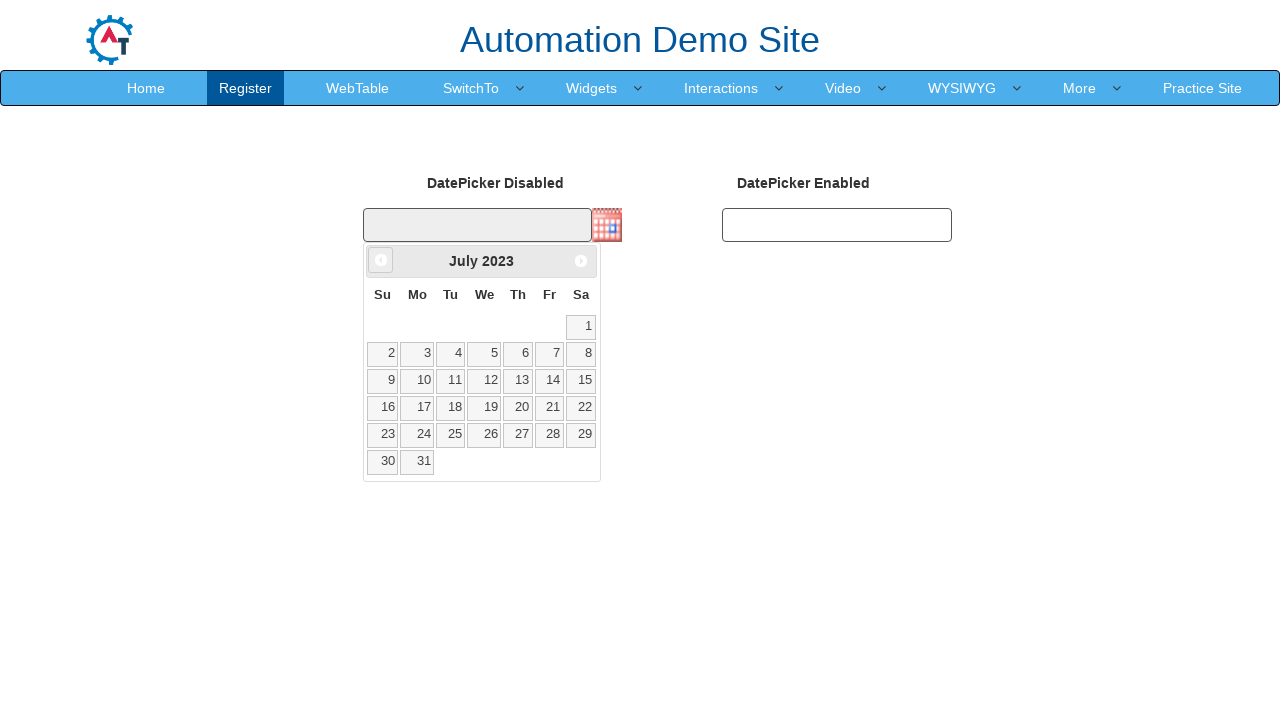

Retrieved calendar month: July
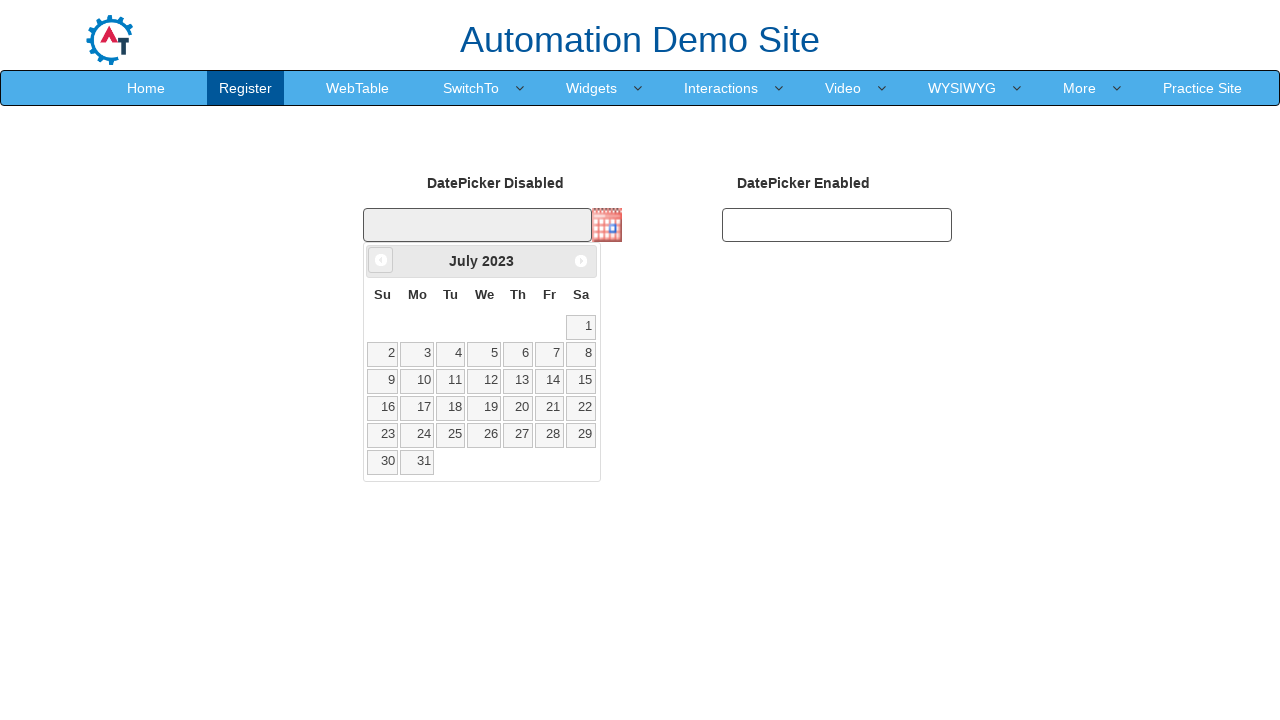

Clicked back arrow to navigate to previous month (current: July 2023) at (381, 260) on xpath=//*[@class='ui-icon ui-icon-circle-triangle-w']
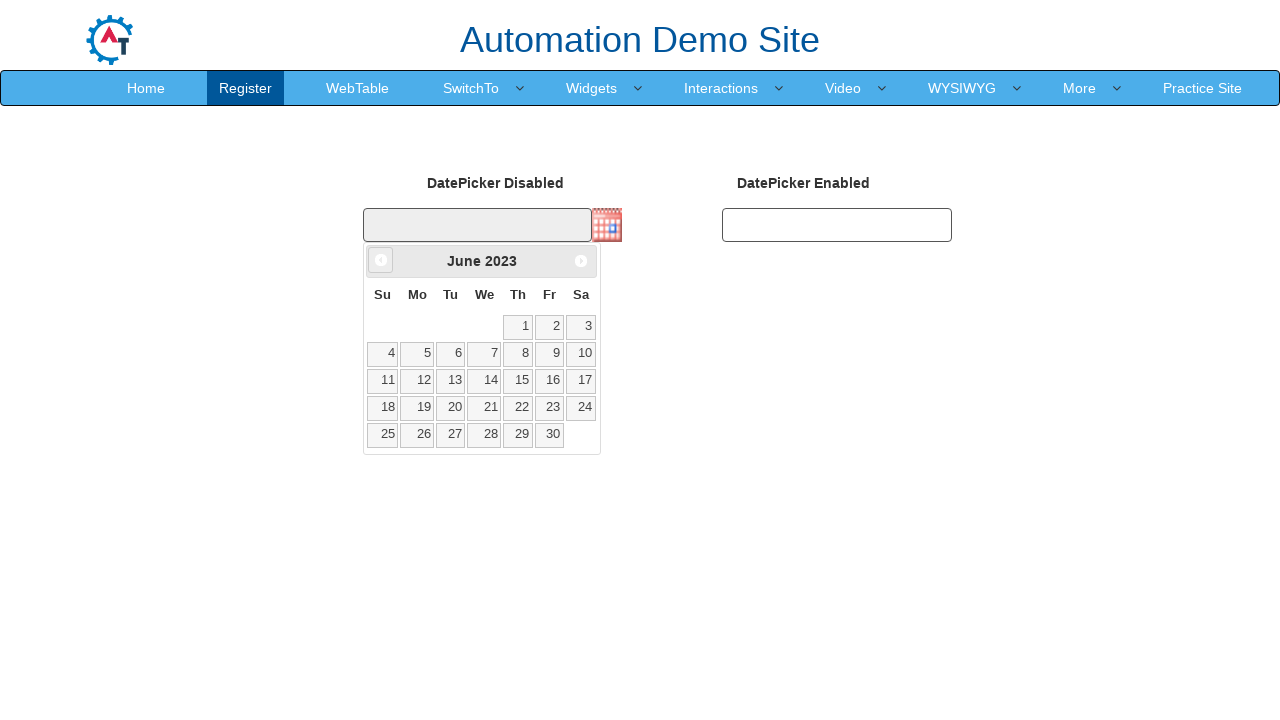

Retrieved calendar year: 2023
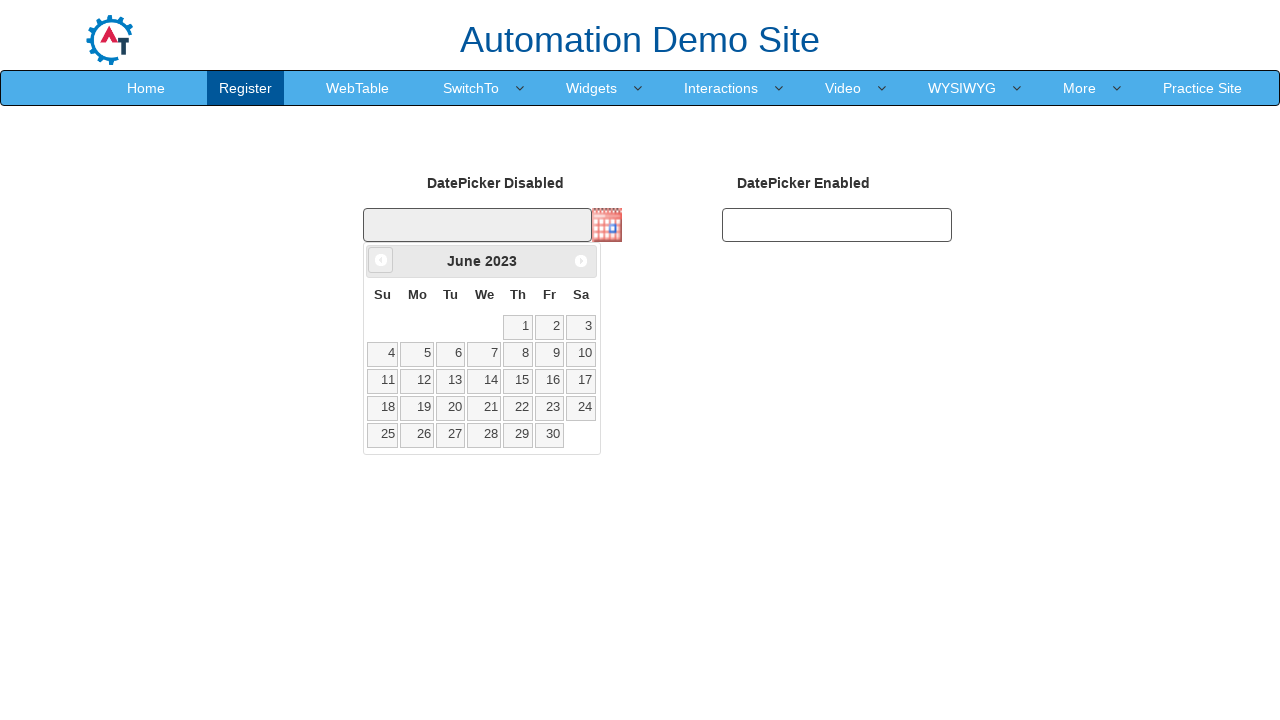

Retrieved calendar month: June
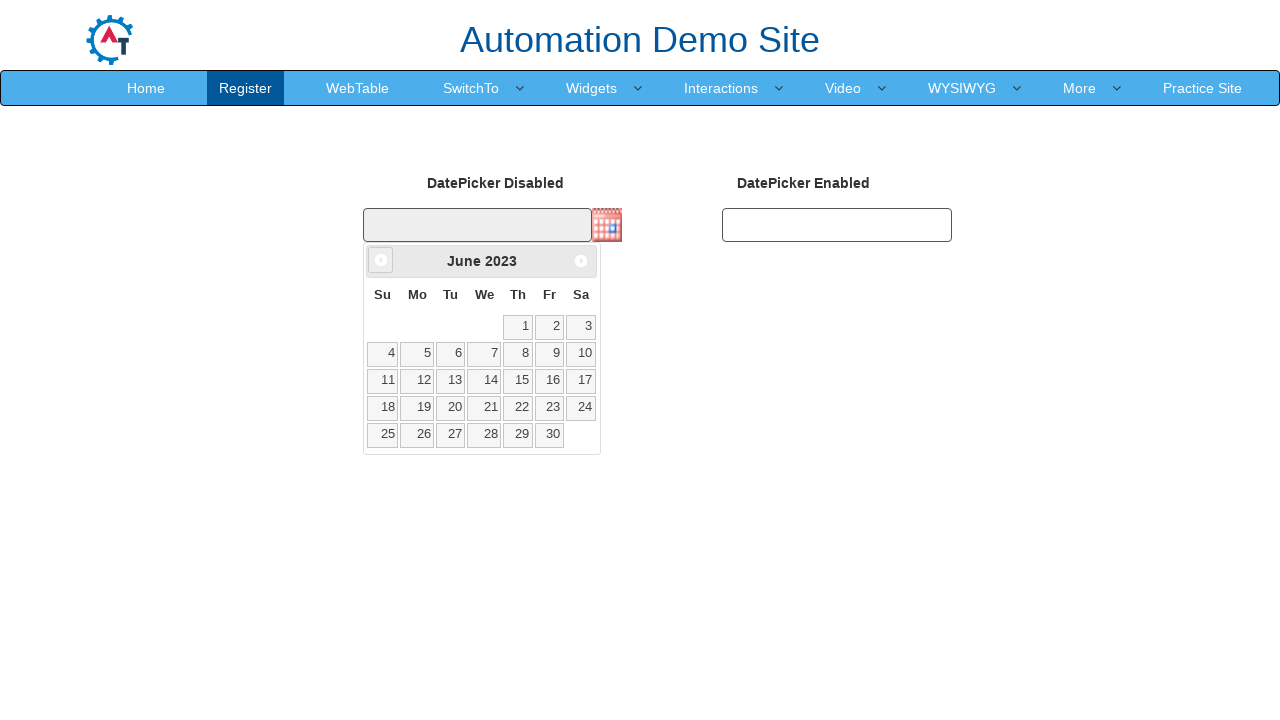

Clicked back arrow to navigate to previous month (current: June 2023) at (381, 260) on xpath=//*[@class='ui-icon ui-icon-circle-triangle-w']
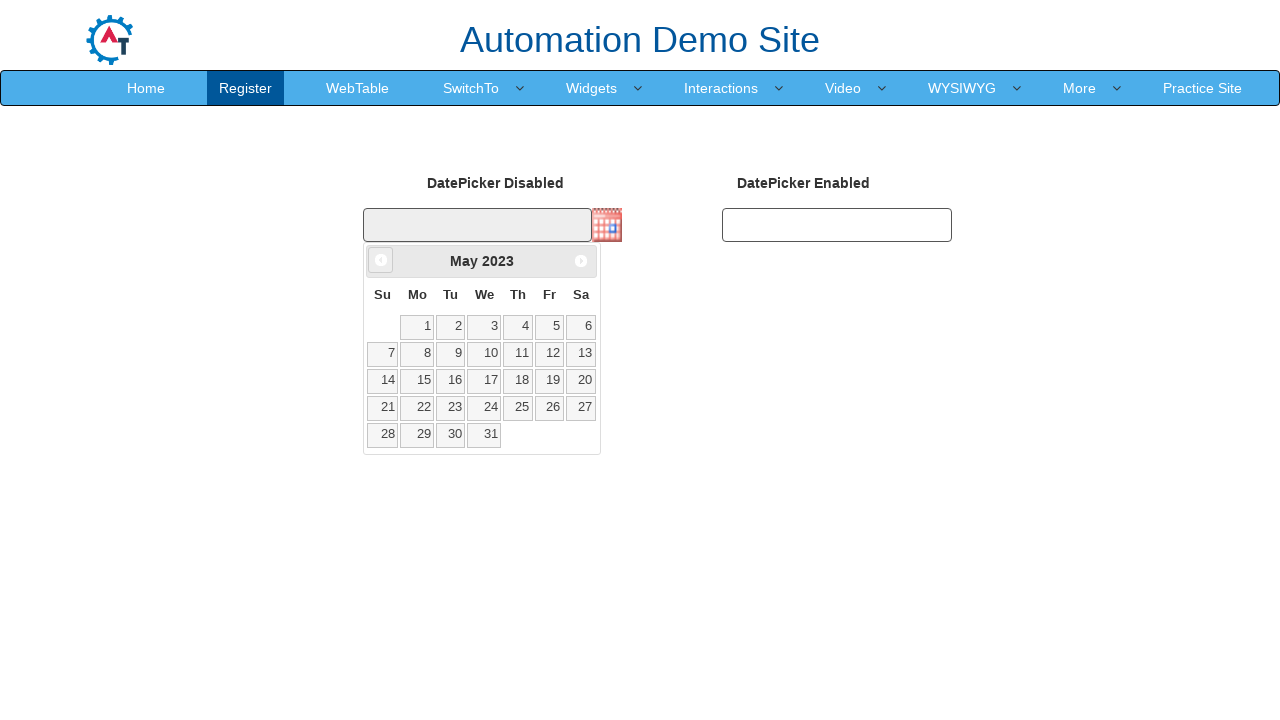

Retrieved calendar year: 2023
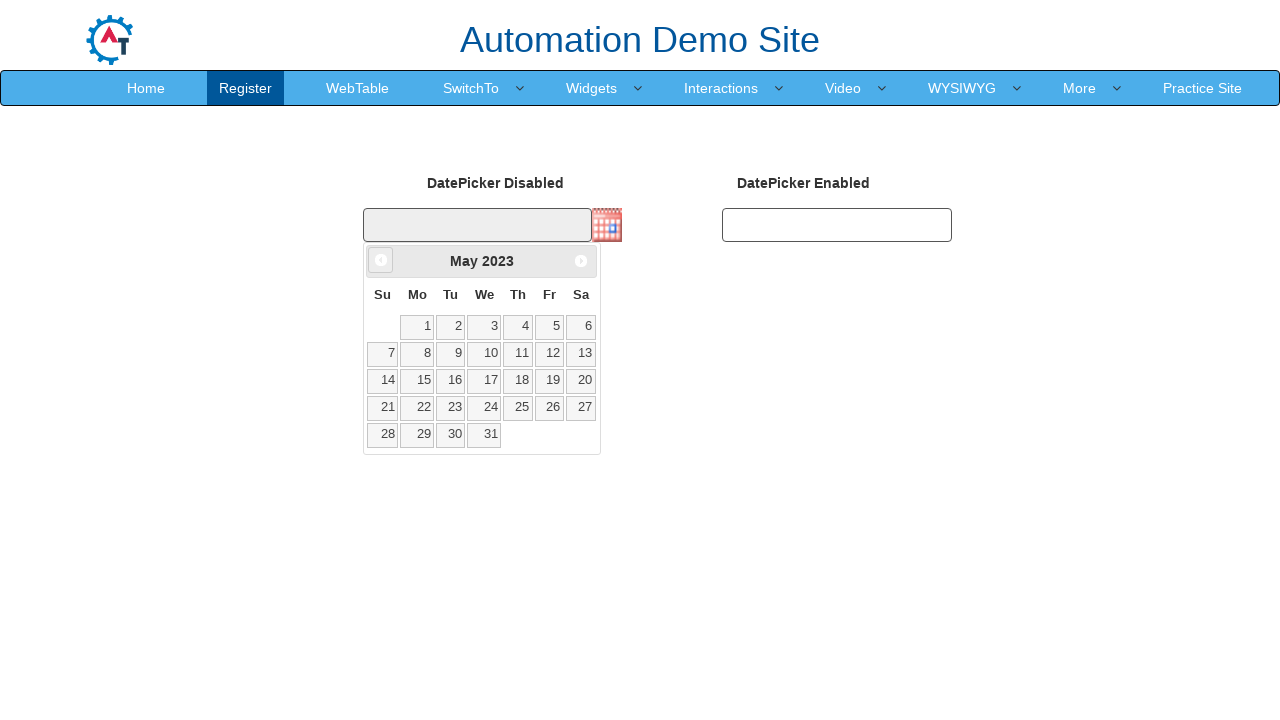

Retrieved calendar month: May
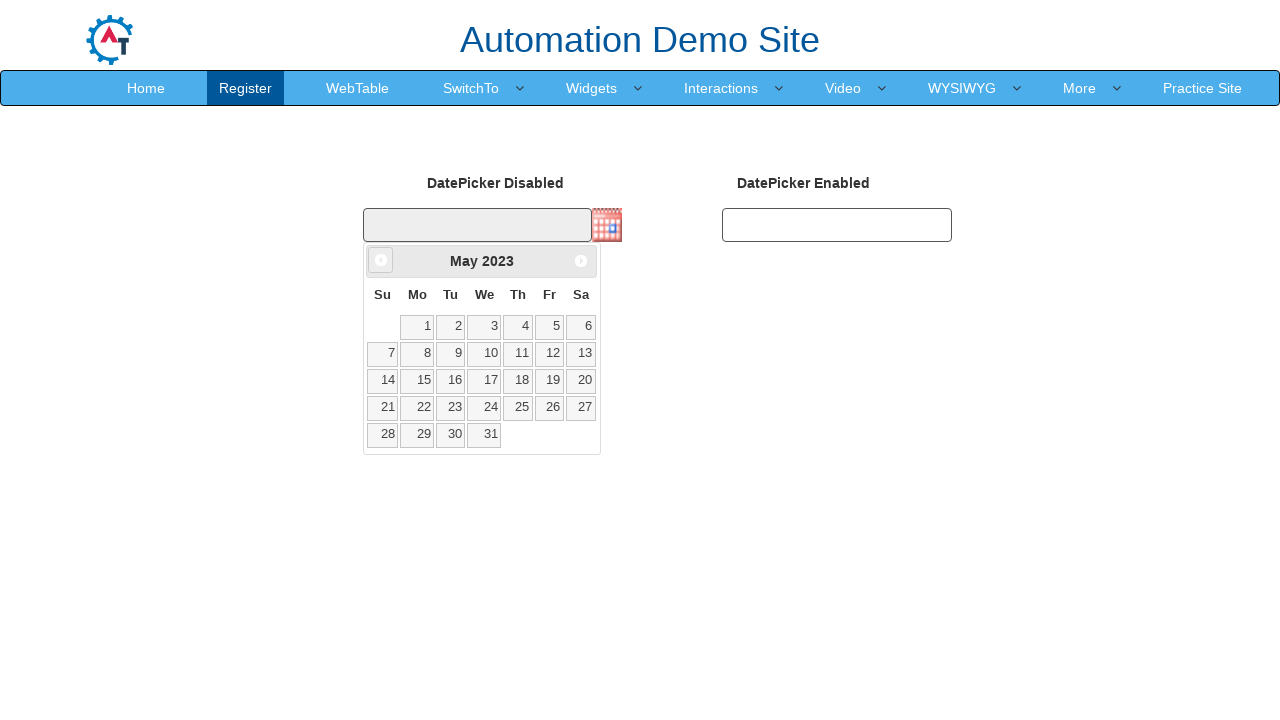

Clicked back arrow to navigate to previous month (current: May 2023) at (381, 260) on xpath=//*[@class='ui-icon ui-icon-circle-triangle-w']
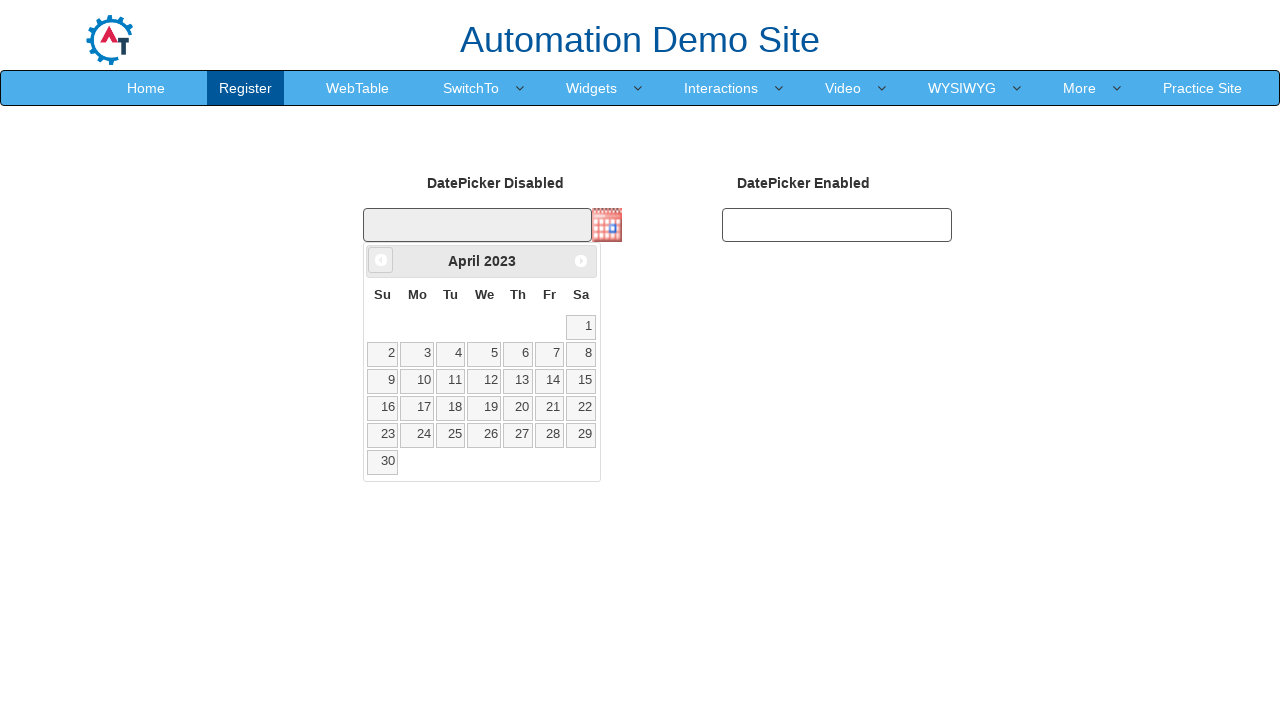

Retrieved calendar year: 2023
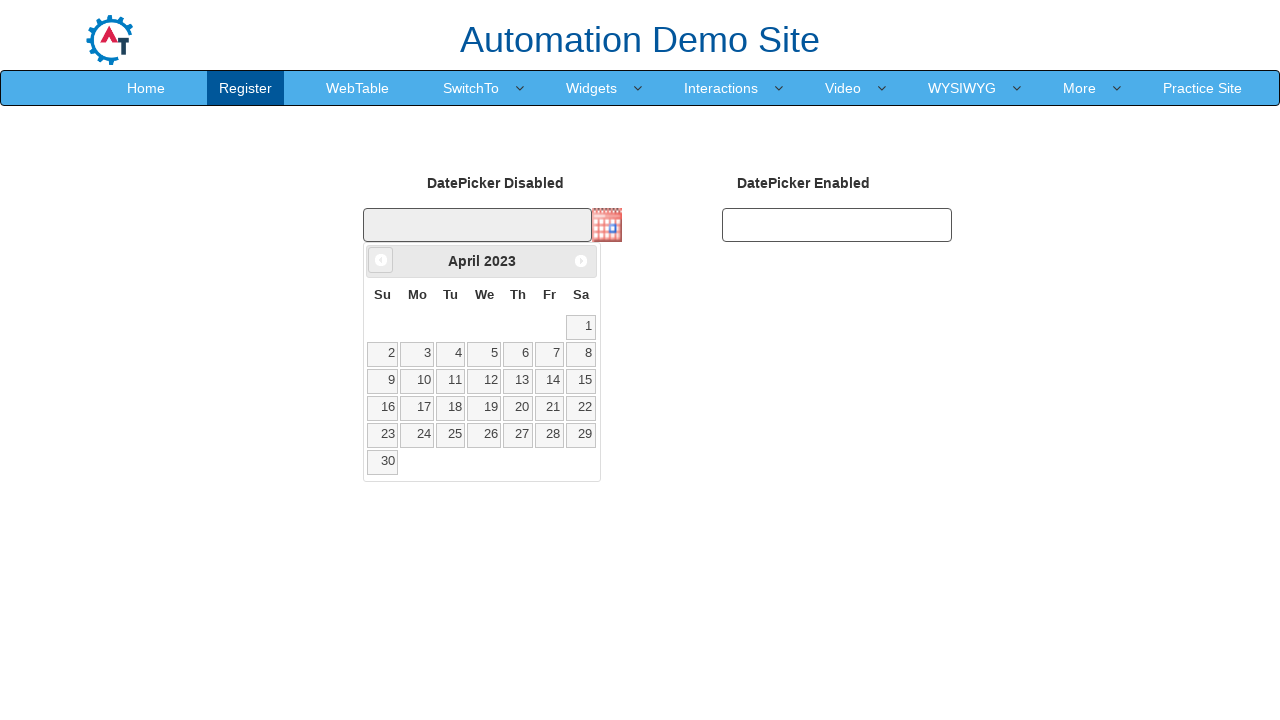

Retrieved calendar month: April
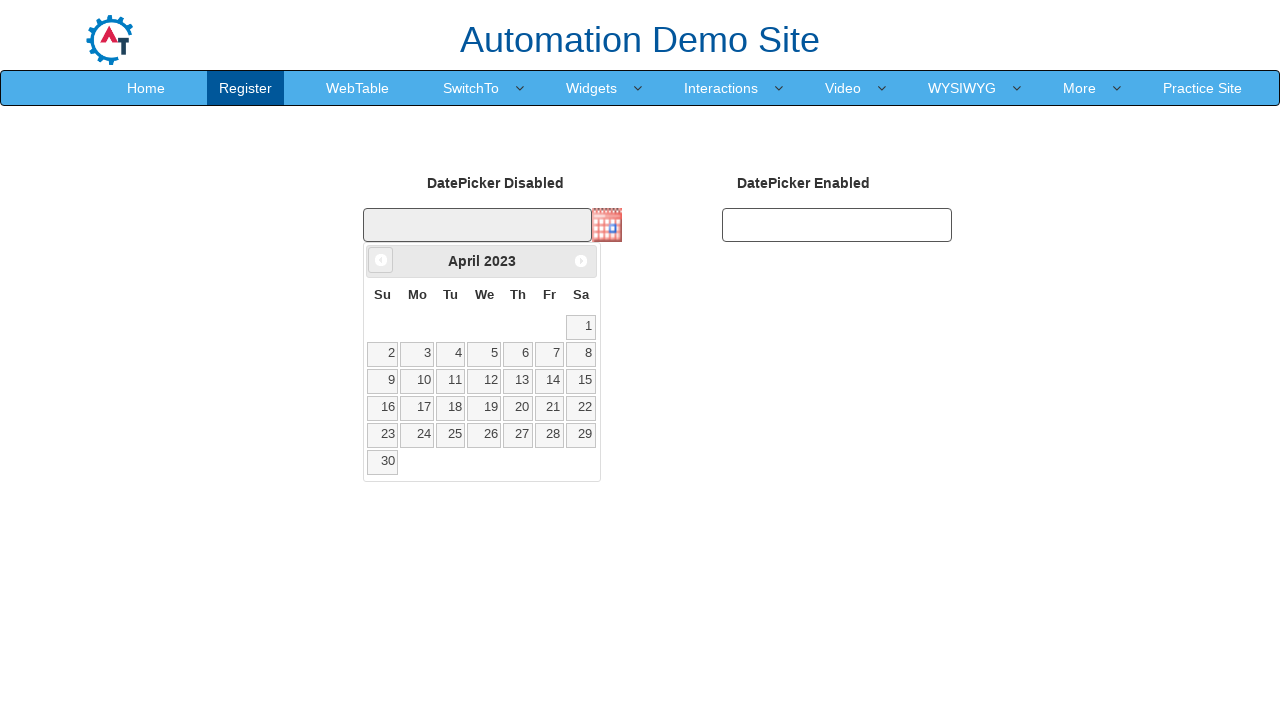

Clicked back arrow to navigate to previous month (current: April 2023) at (381, 260) on xpath=//*[@class='ui-icon ui-icon-circle-triangle-w']
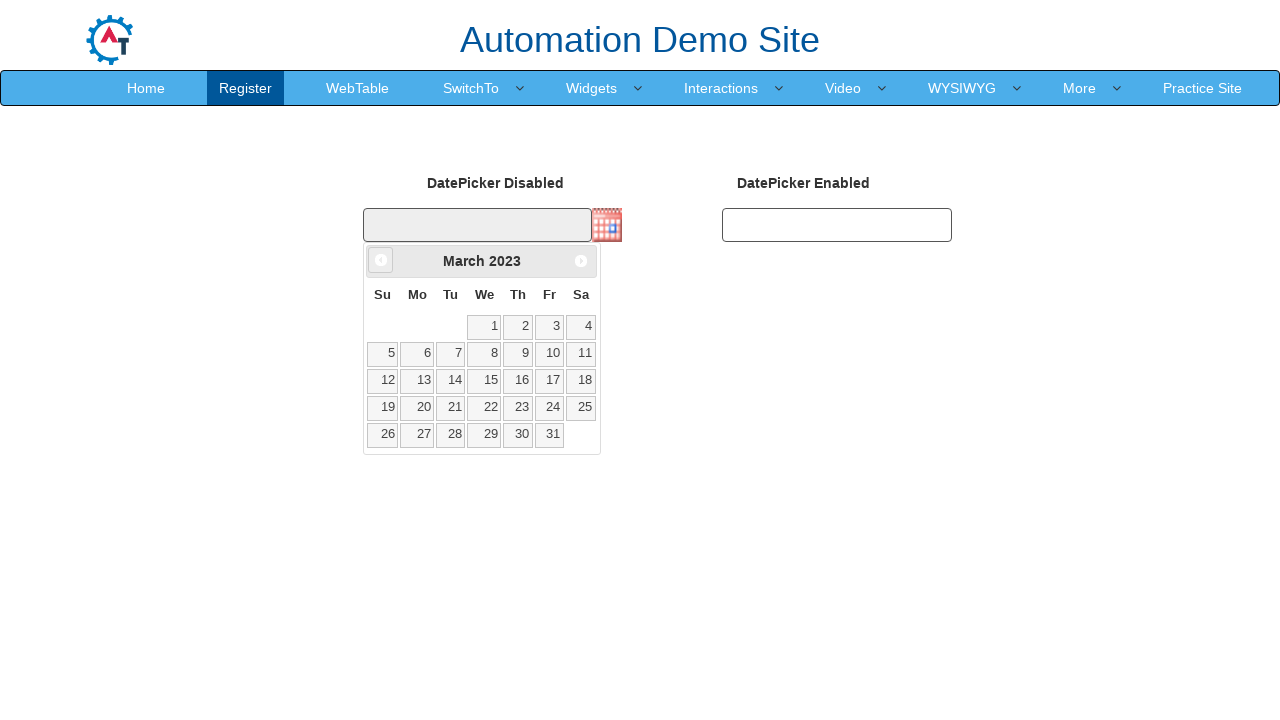

Retrieved calendar year: 2023
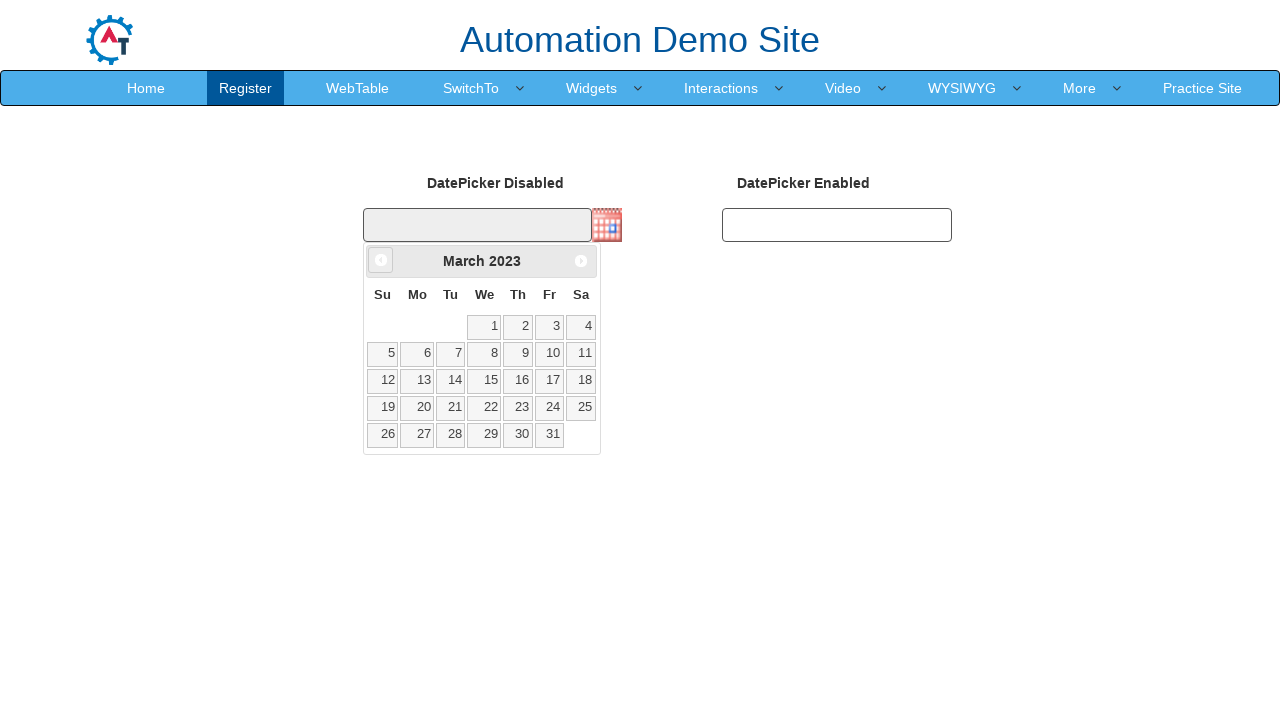

Retrieved calendar month: March
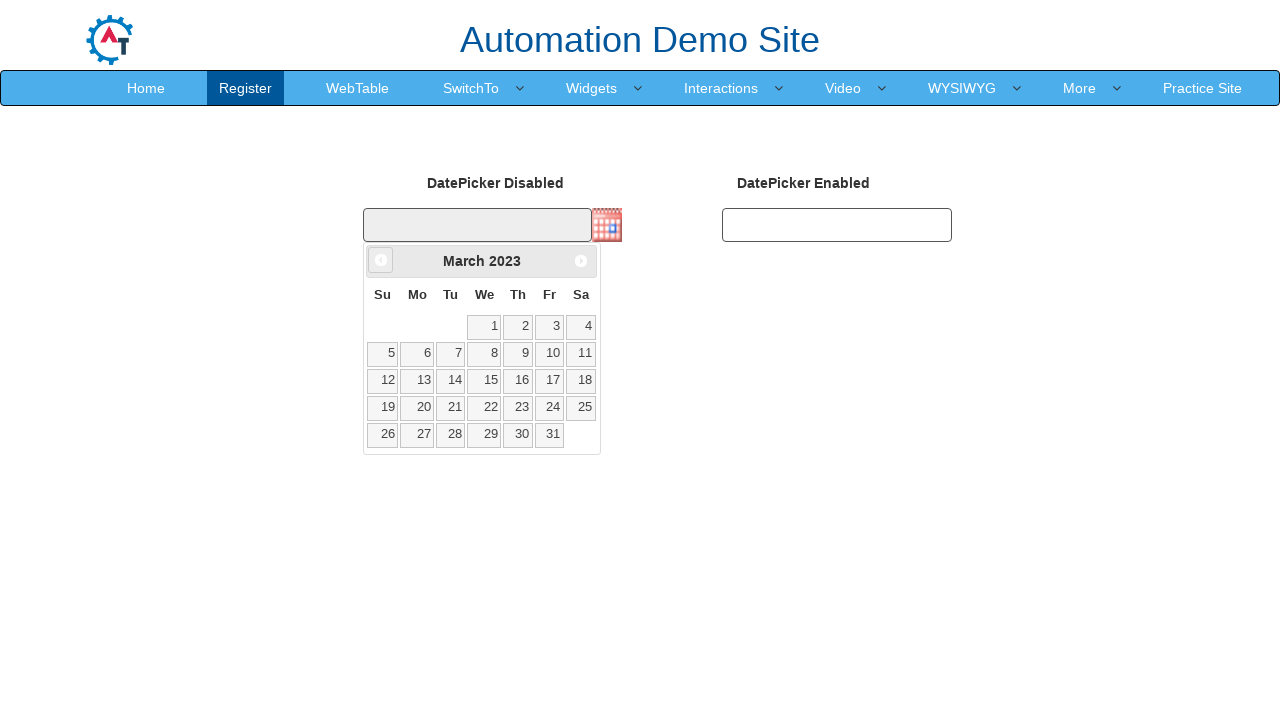

Clicked back arrow to navigate to previous month (current: March 2023) at (381, 260) on xpath=//*[@class='ui-icon ui-icon-circle-triangle-w']
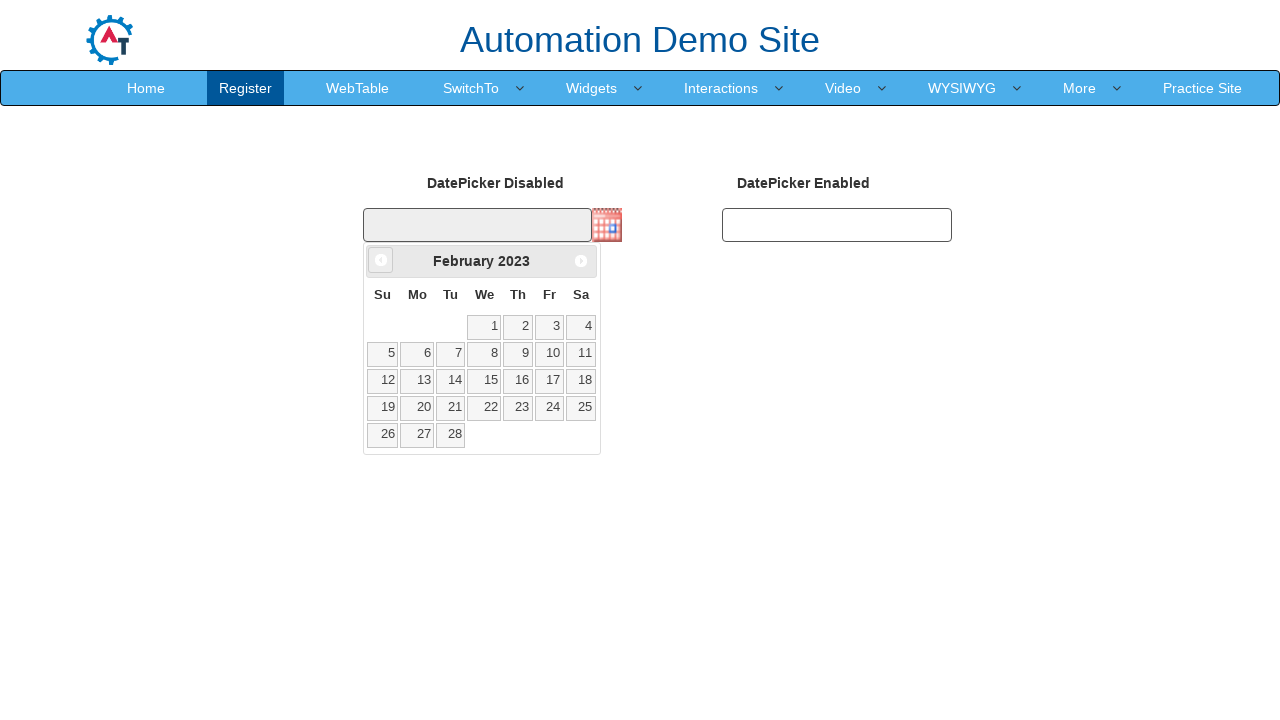

Retrieved calendar year: 2023
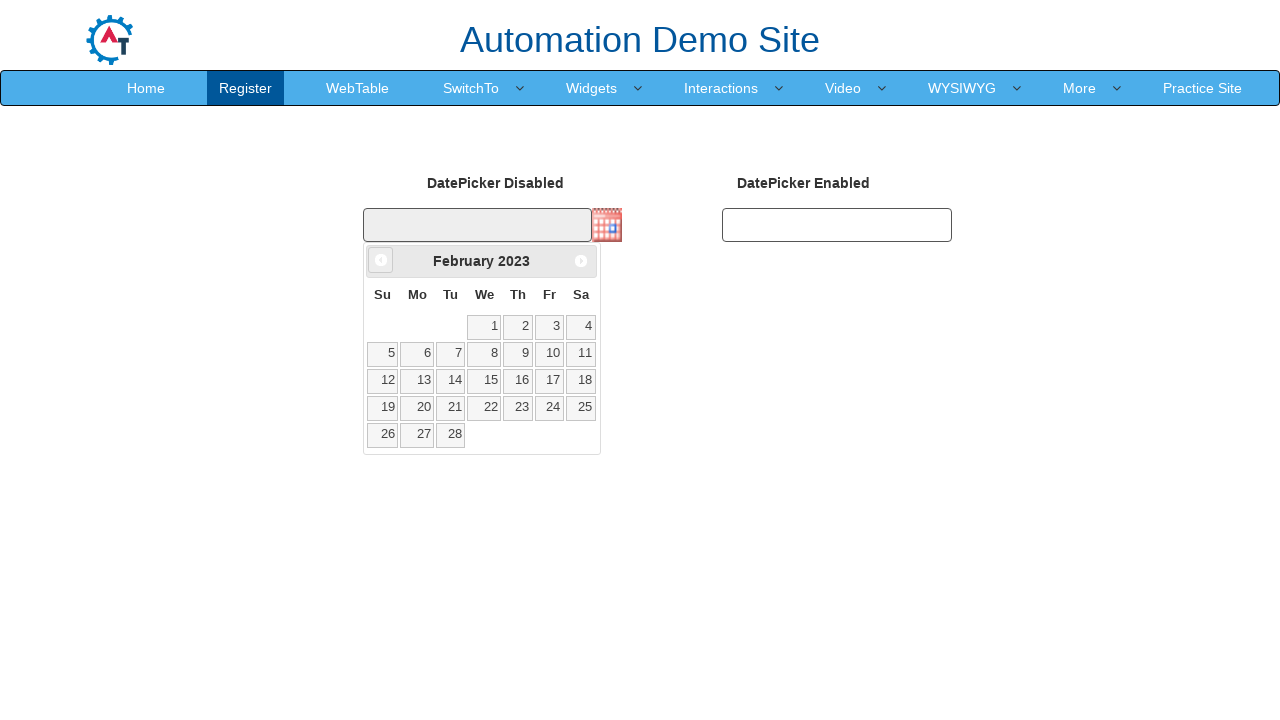

Retrieved calendar month: February
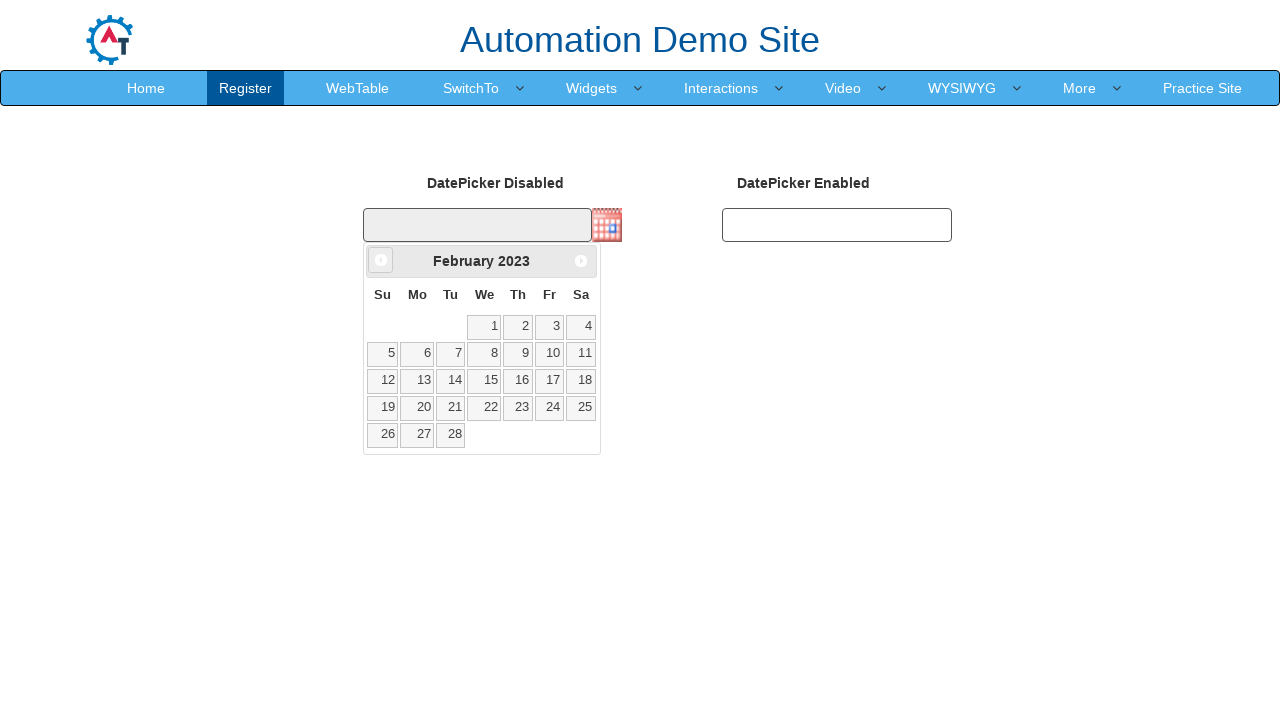

Clicked back arrow to navigate to previous month (current: February 2023) at (381, 260) on xpath=//*[@class='ui-icon ui-icon-circle-triangle-w']
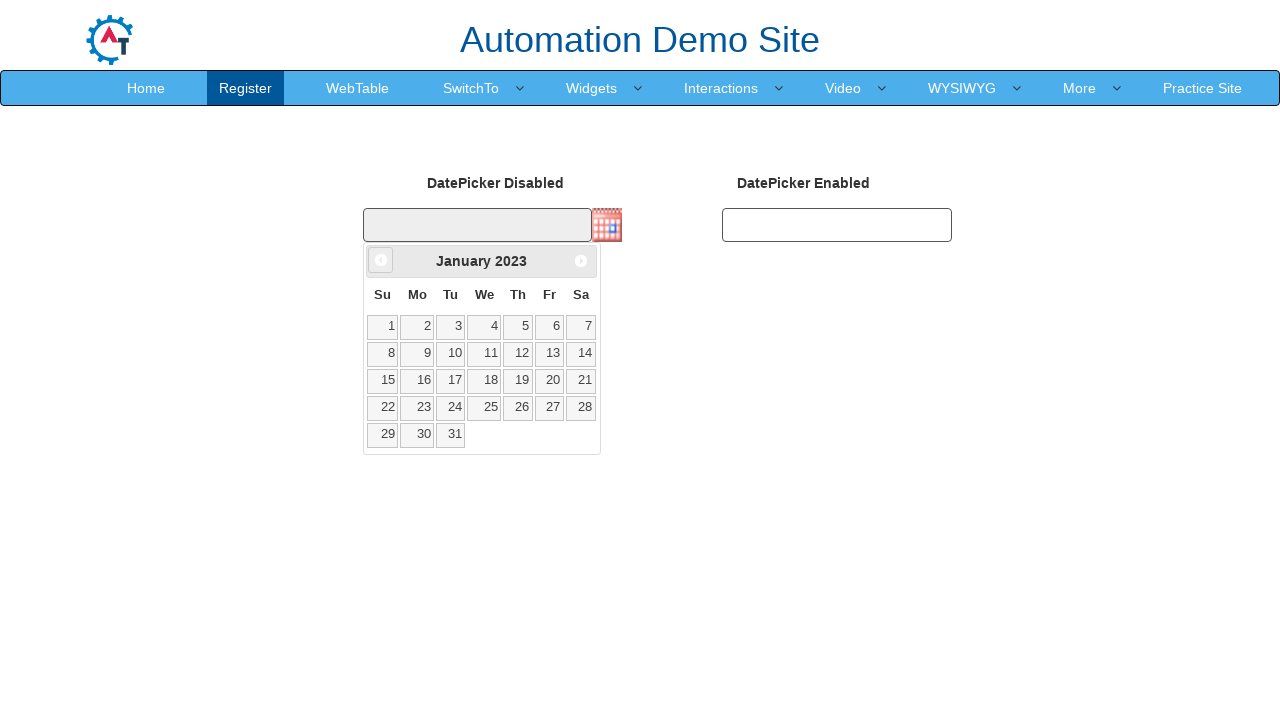

Retrieved calendar year: 2023
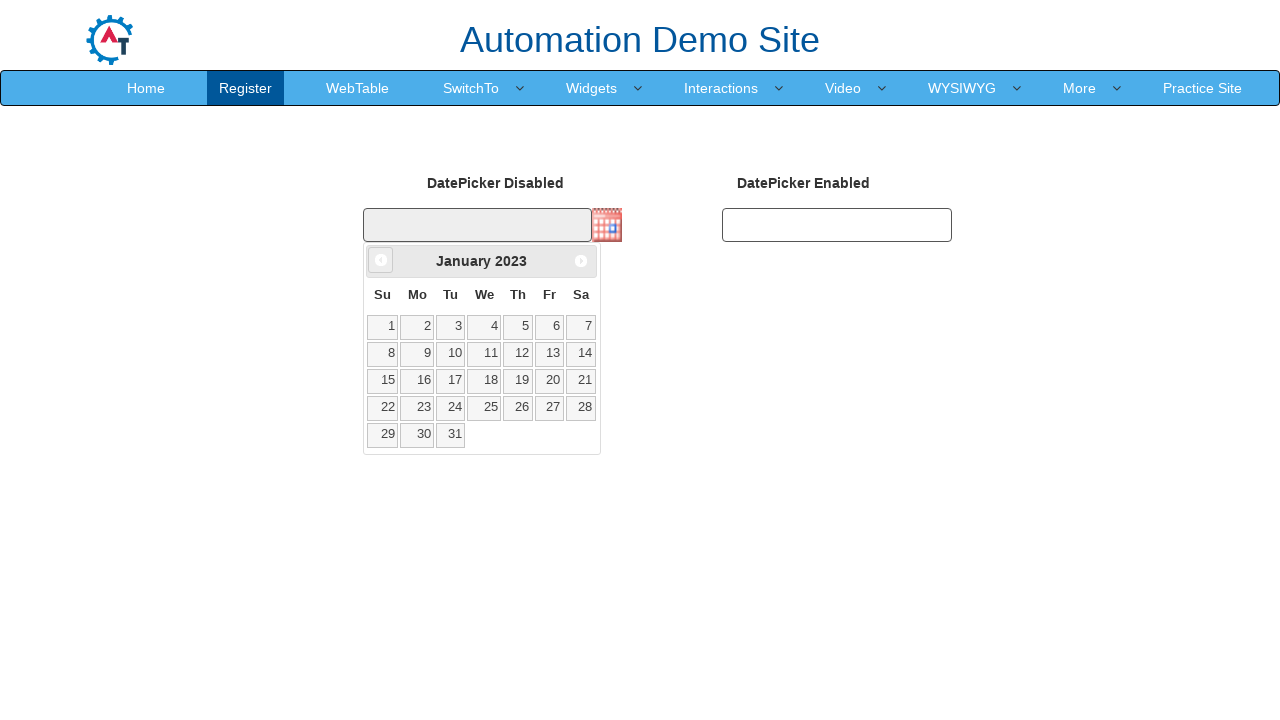

Retrieved calendar month: January
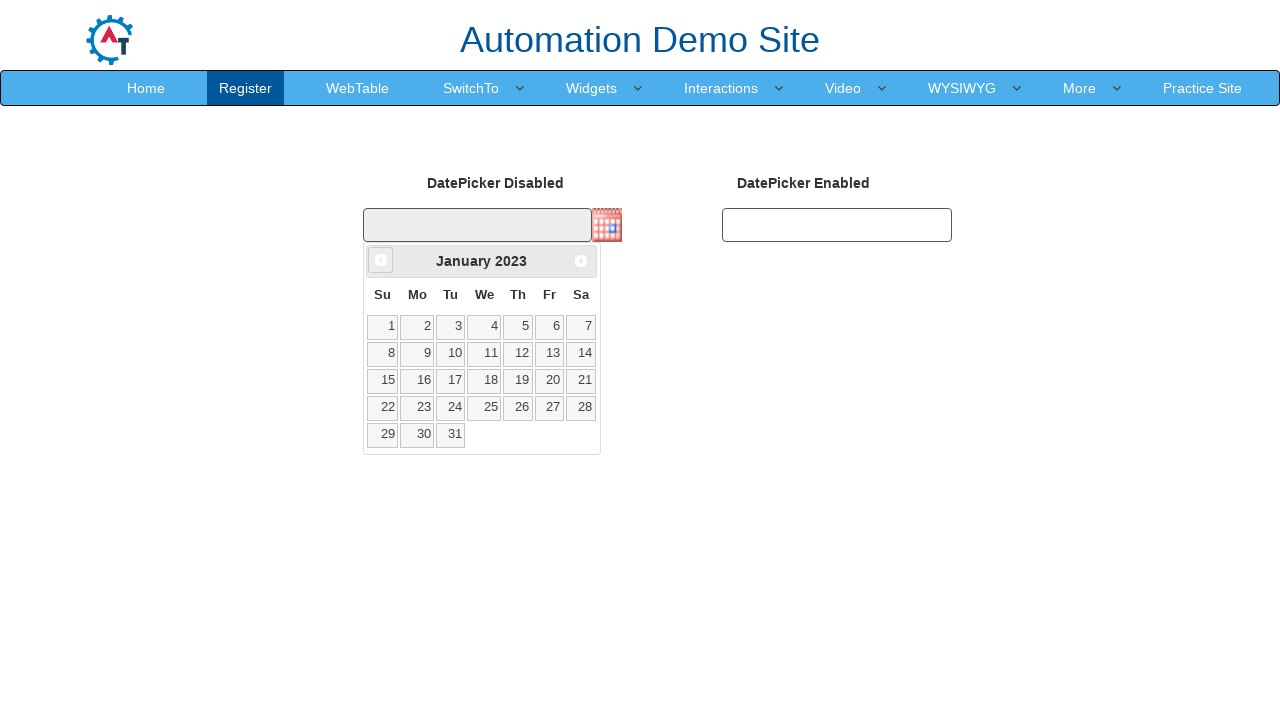

Clicked back arrow to navigate to previous month (current: January 2023) at (381, 260) on xpath=//*[@class='ui-icon ui-icon-circle-triangle-w']
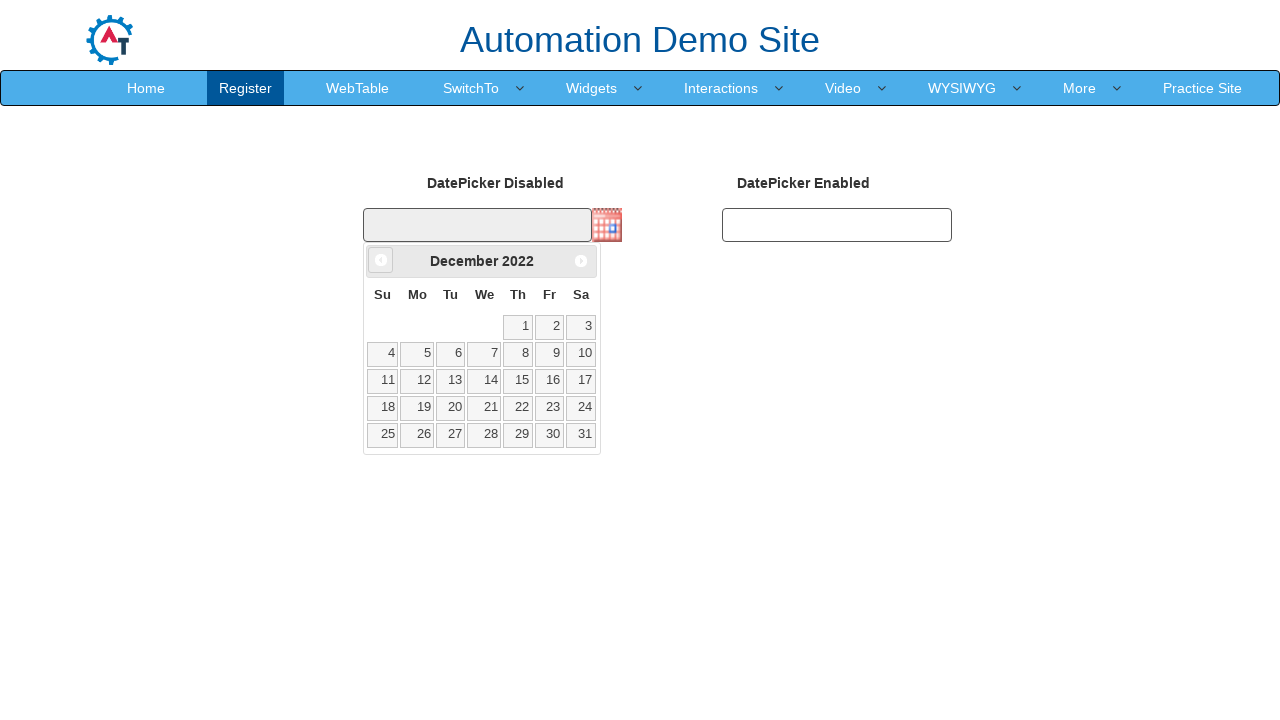

Retrieved calendar year: 2022
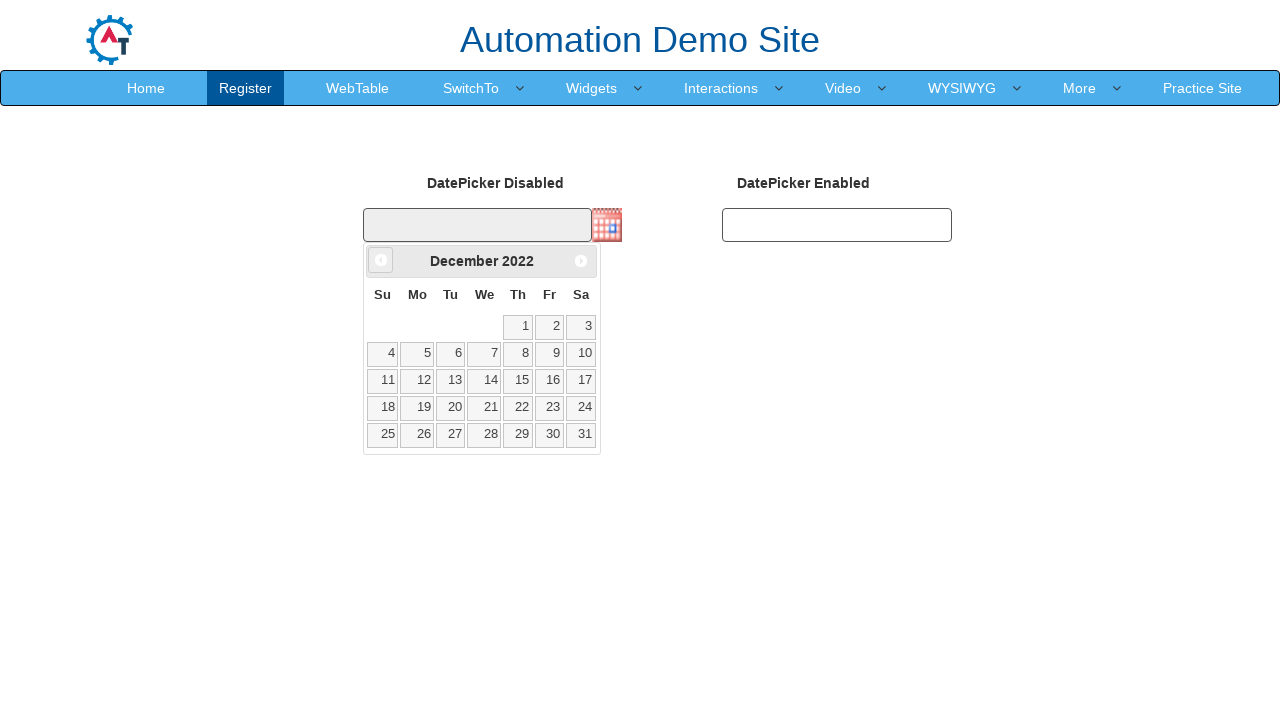

Retrieved calendar month: December
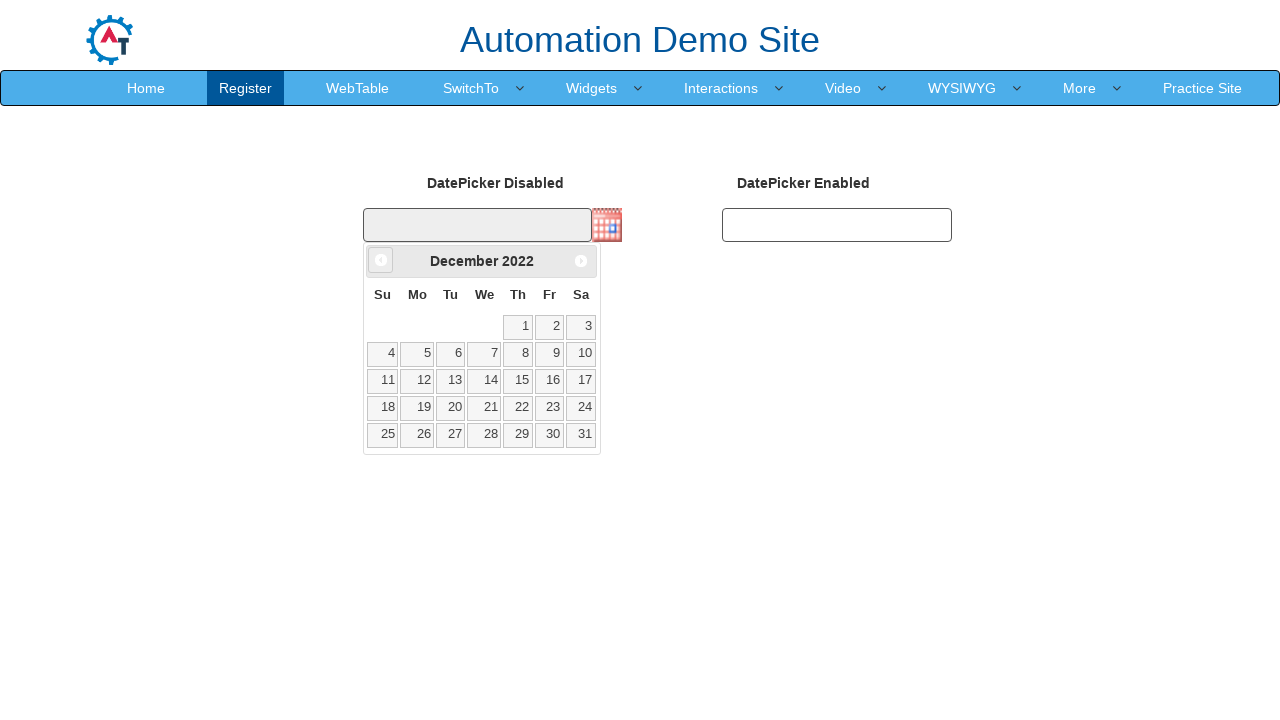

Clicked back arrow to navigate to previous month (current: December 2022) at (381, 260) on xpath=//*[@class='ui-icon ui-icon-circle-triangle-w']
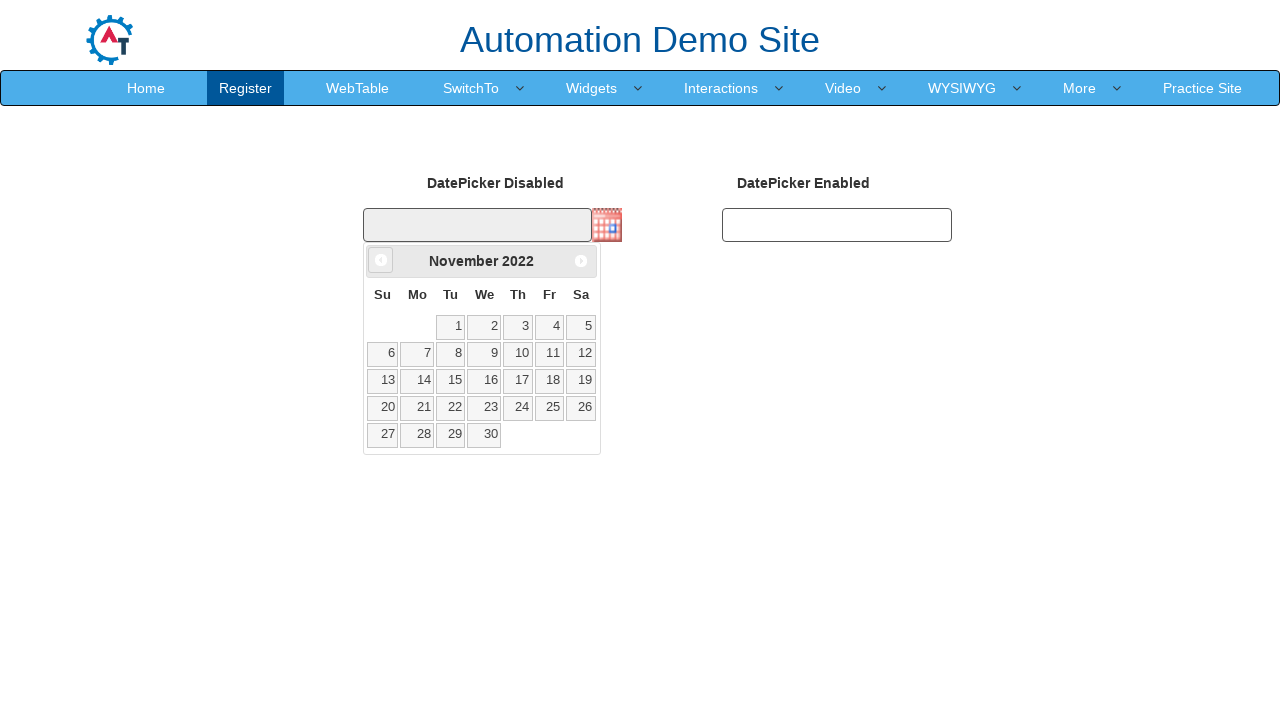

Retrieved calendar year: 2022
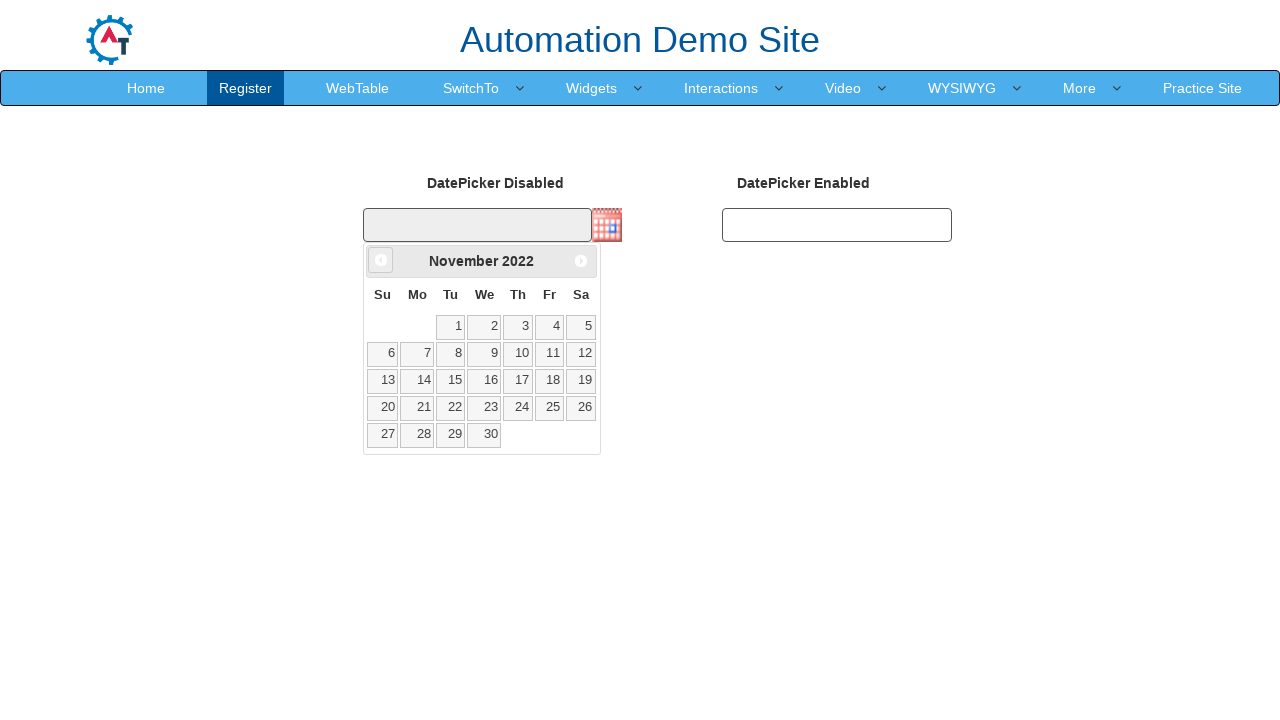

Retrieved calendar month: November
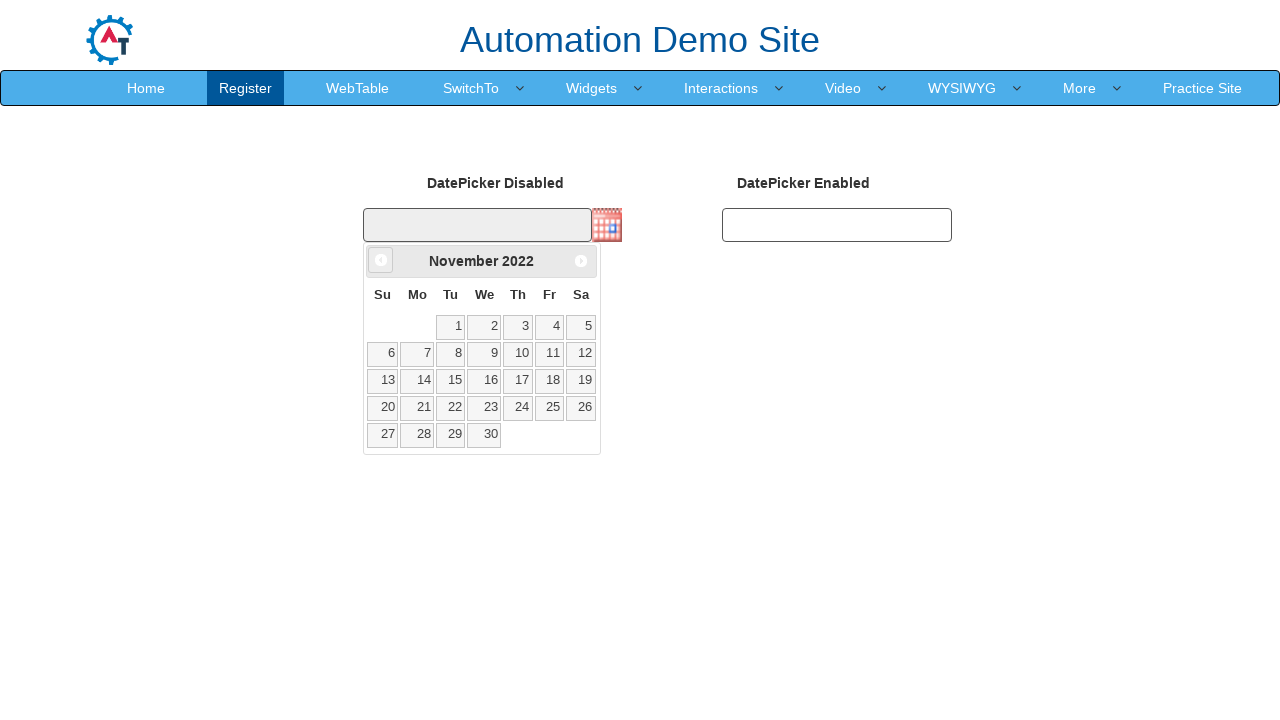

Clicked back arrow to navigate to previous month (current: November 2022) at (381, 260) on xpath=//*[@class='ui-icon ui-icon-circle-triangle-w']
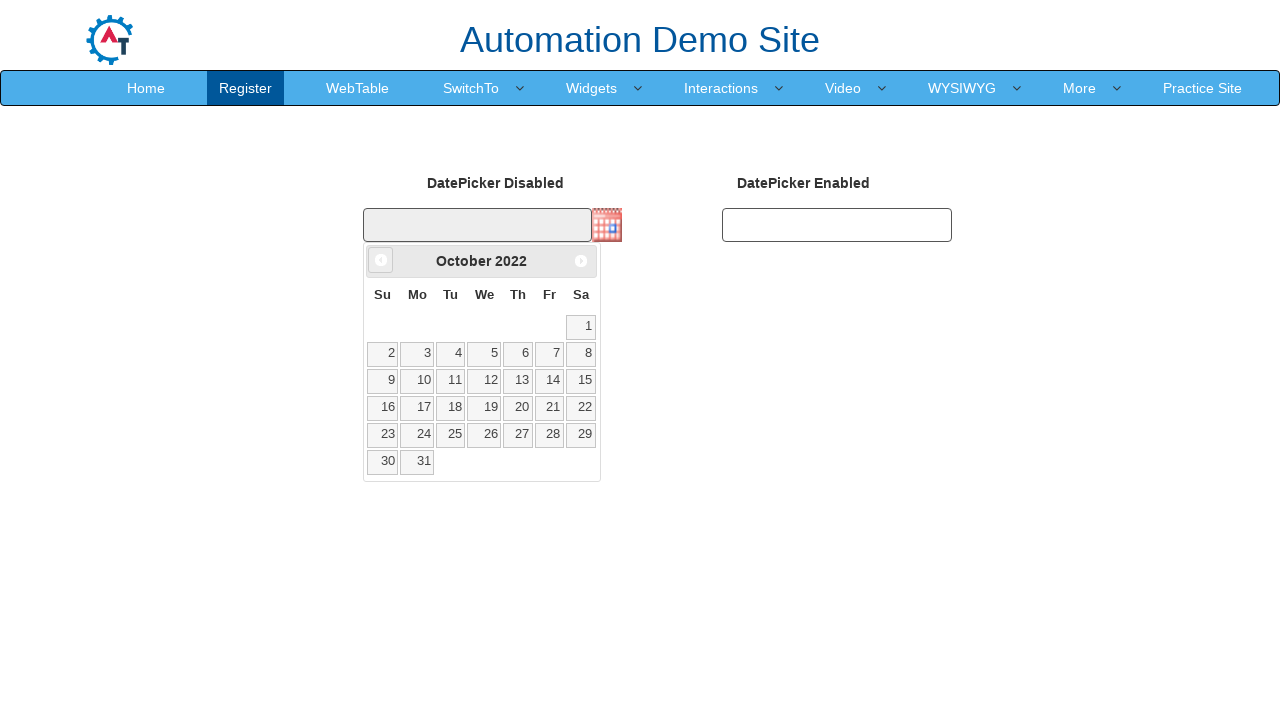

Retrieved calendar year: 2022
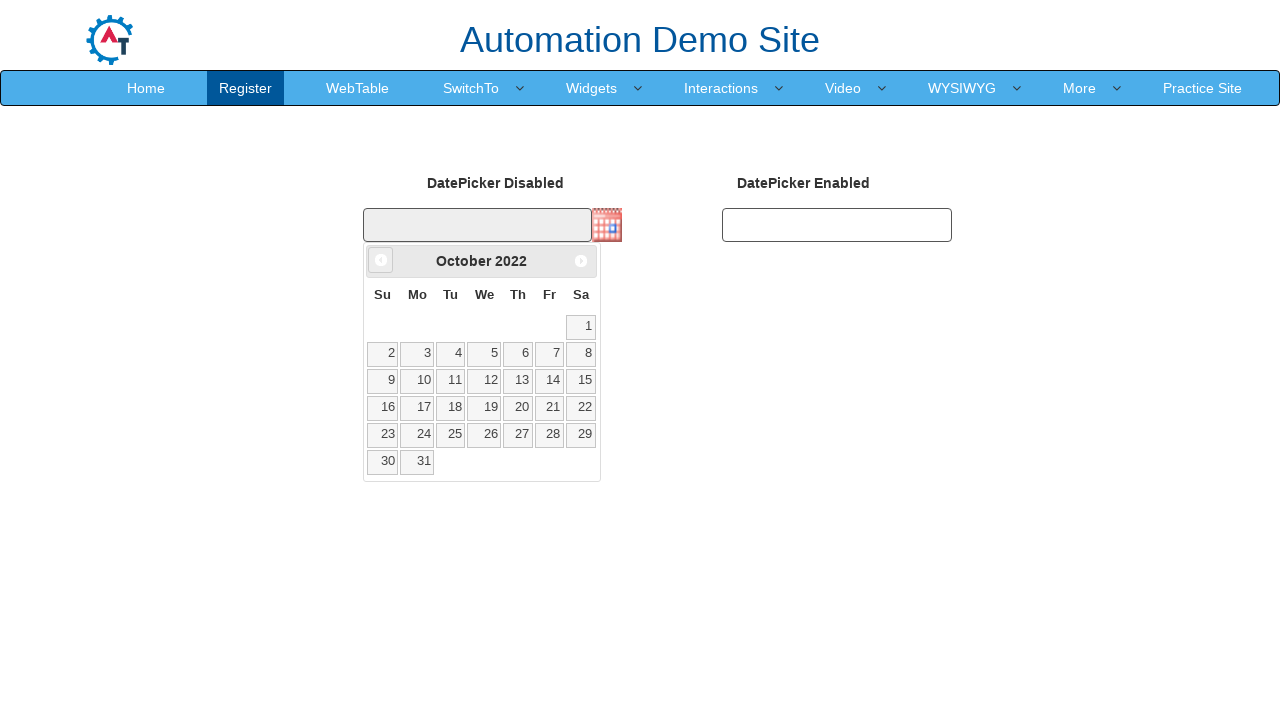

Retrieved calendar month: October
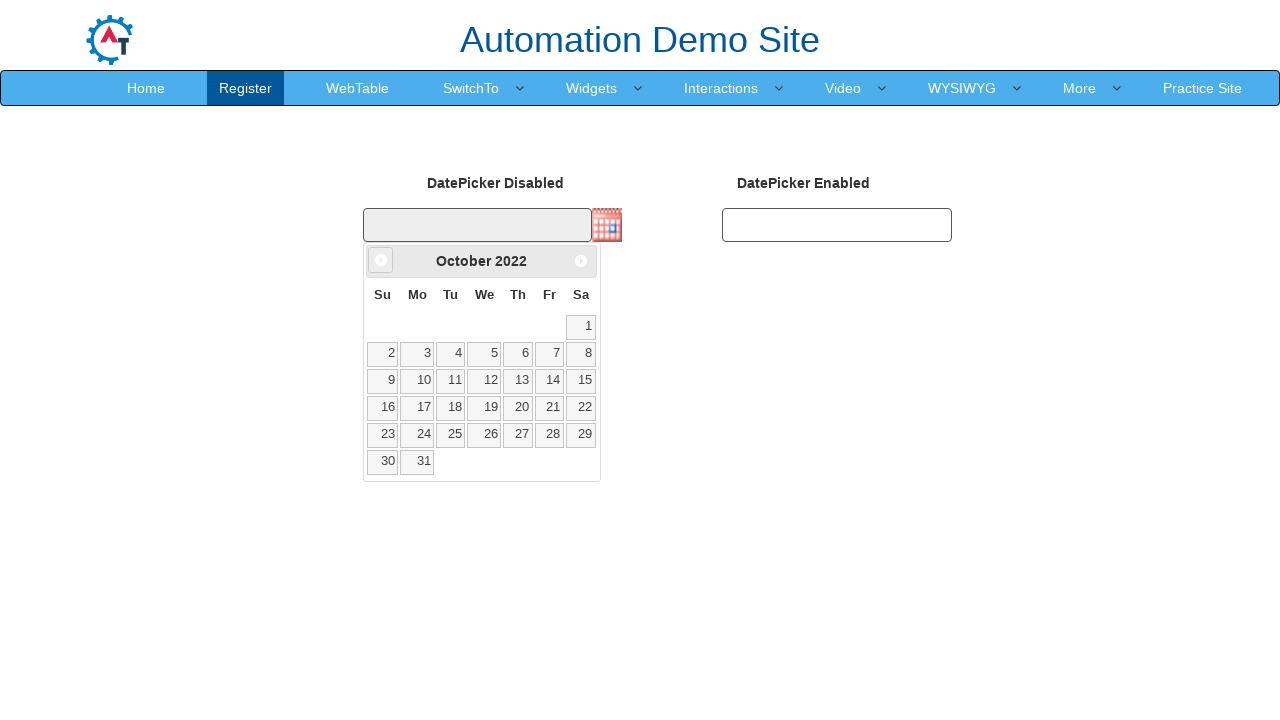

Clicked back arrow to navigate to previous month (current: October 2022) at (381, 260) on xpath=//*[@class='ui-icon ui-icon-circle-triangle-w']
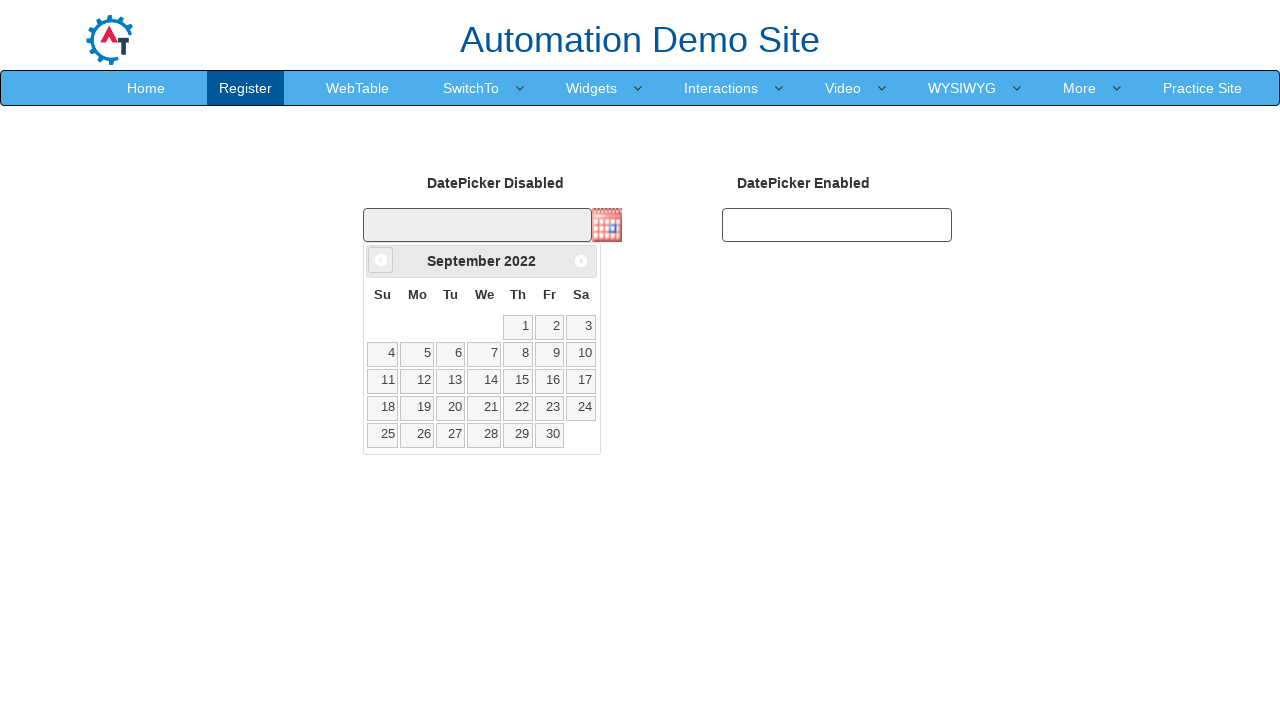

Retrieved calendar year: 2022
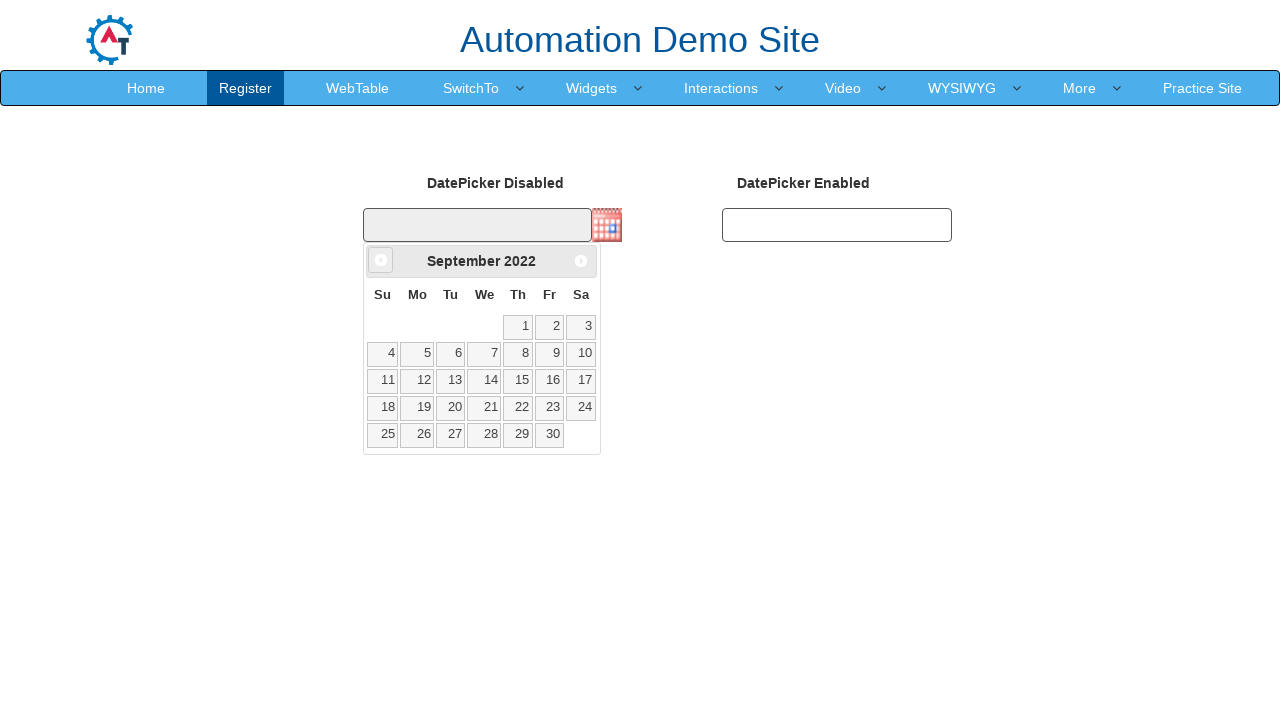

Retrieved calendar month: September
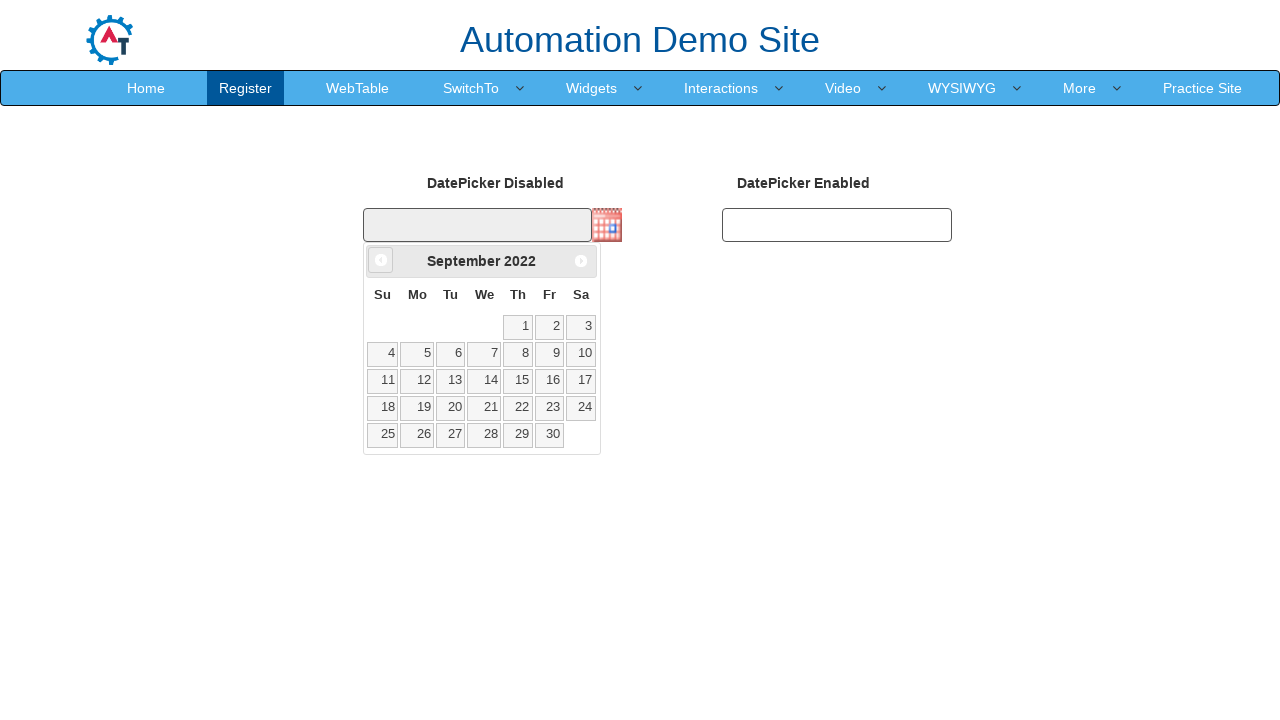

Clicked back arrow to navigate to previous month (current: September 2022) at (381, 260) on xpath=//*[@class='ui-icon ui-icon-circle-triangle-w']
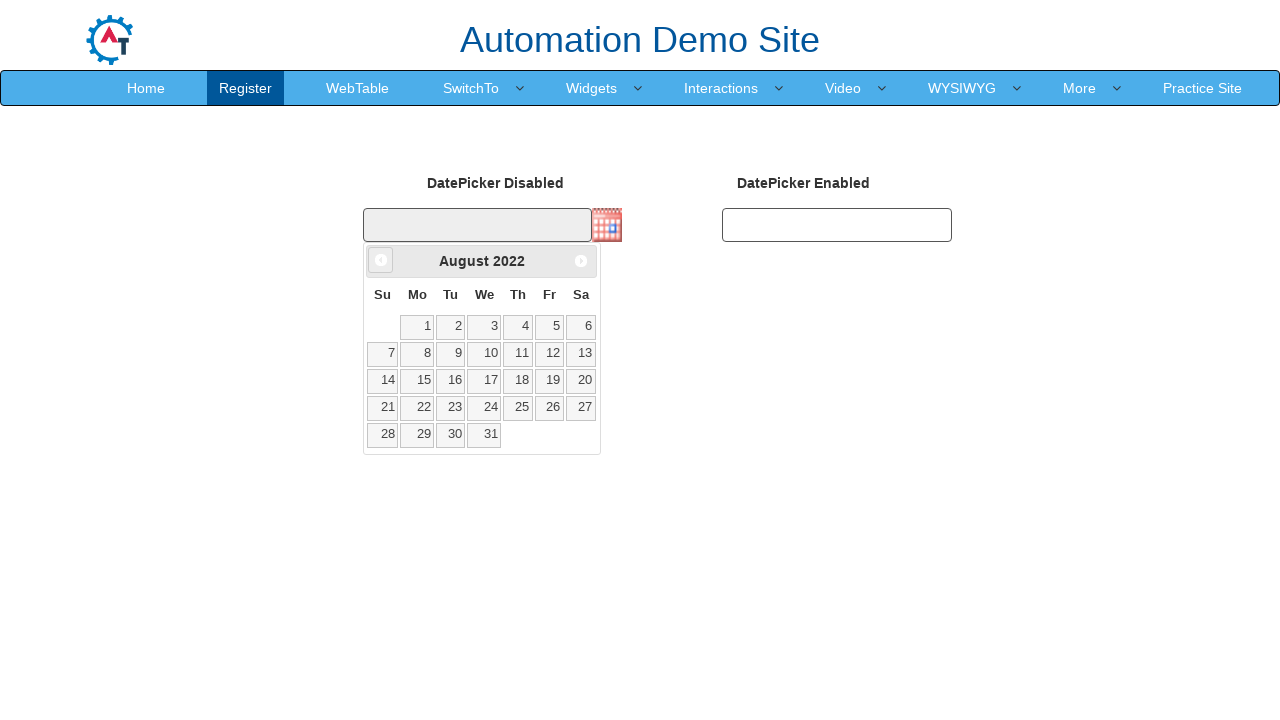

Retrieved calendar year: 2022
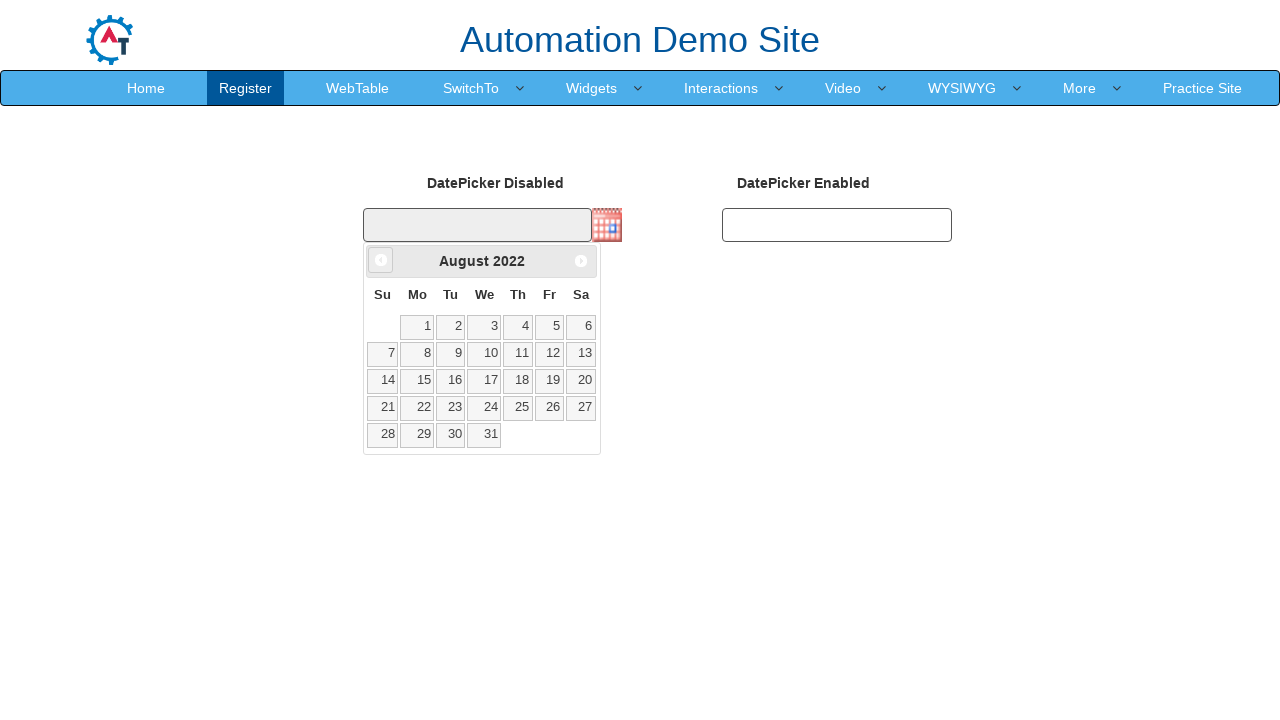

Retrieved calendar month: August
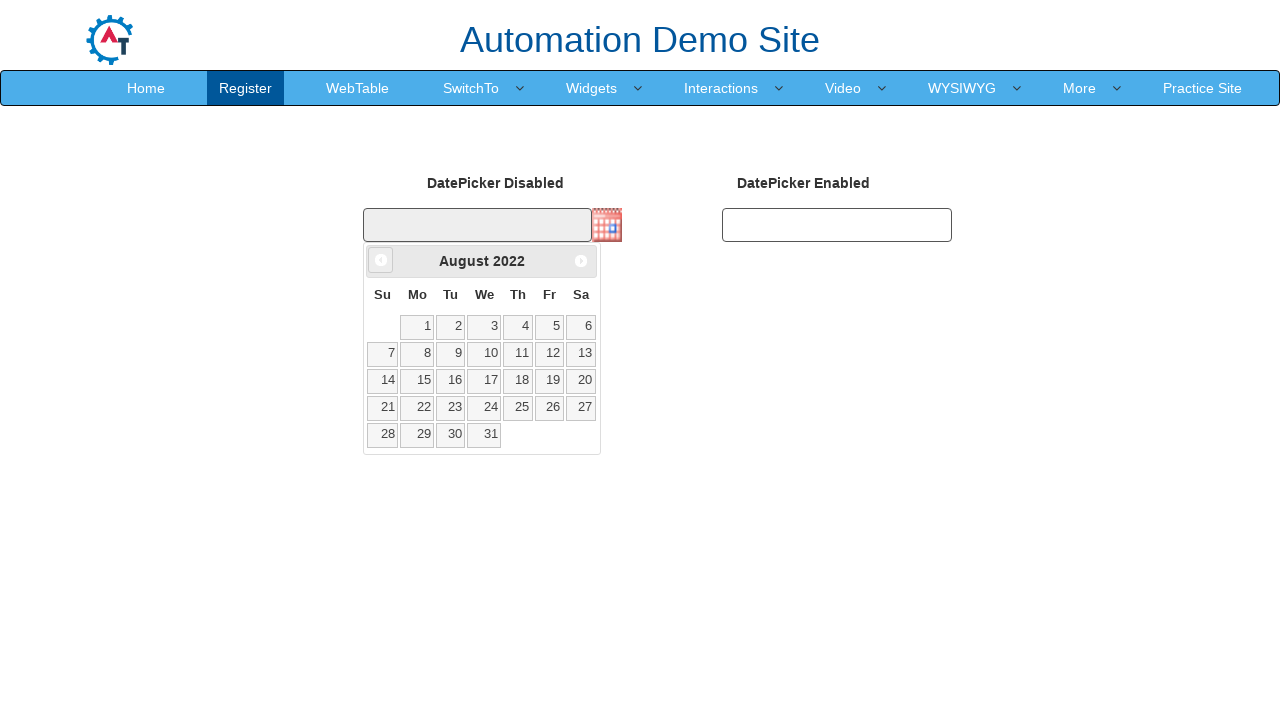

Clicked back arrow to navigate to previous month (current: August 2022) at (381, 260) on xpath=//*[@class='ui-icon ui-icon-circle-triangle-w']
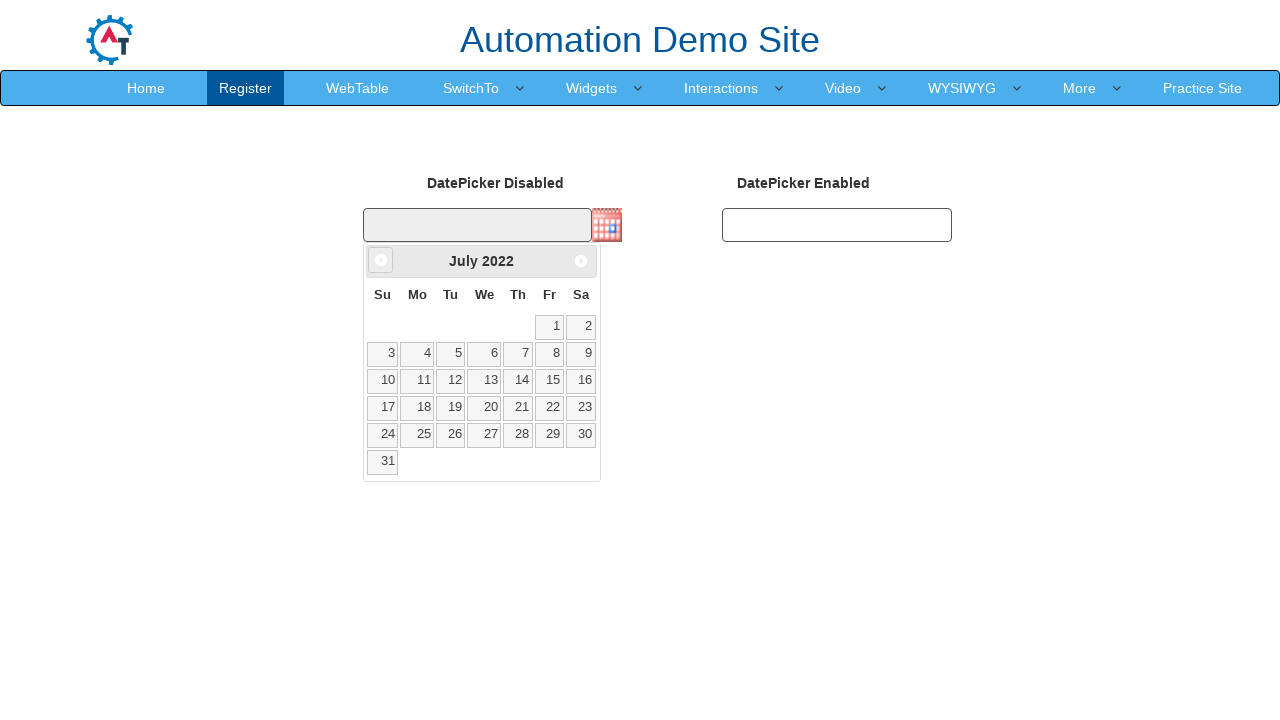

Retrieved calendar year: 2022
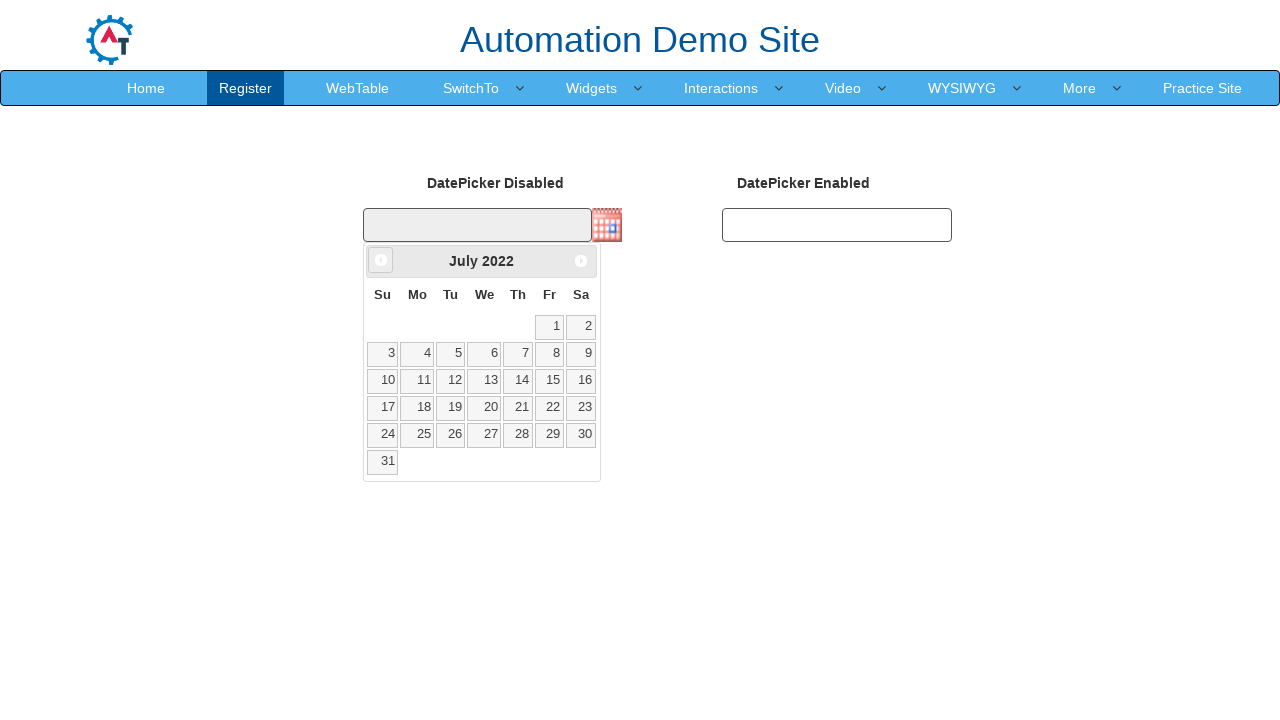

Retrieved calendar month: July
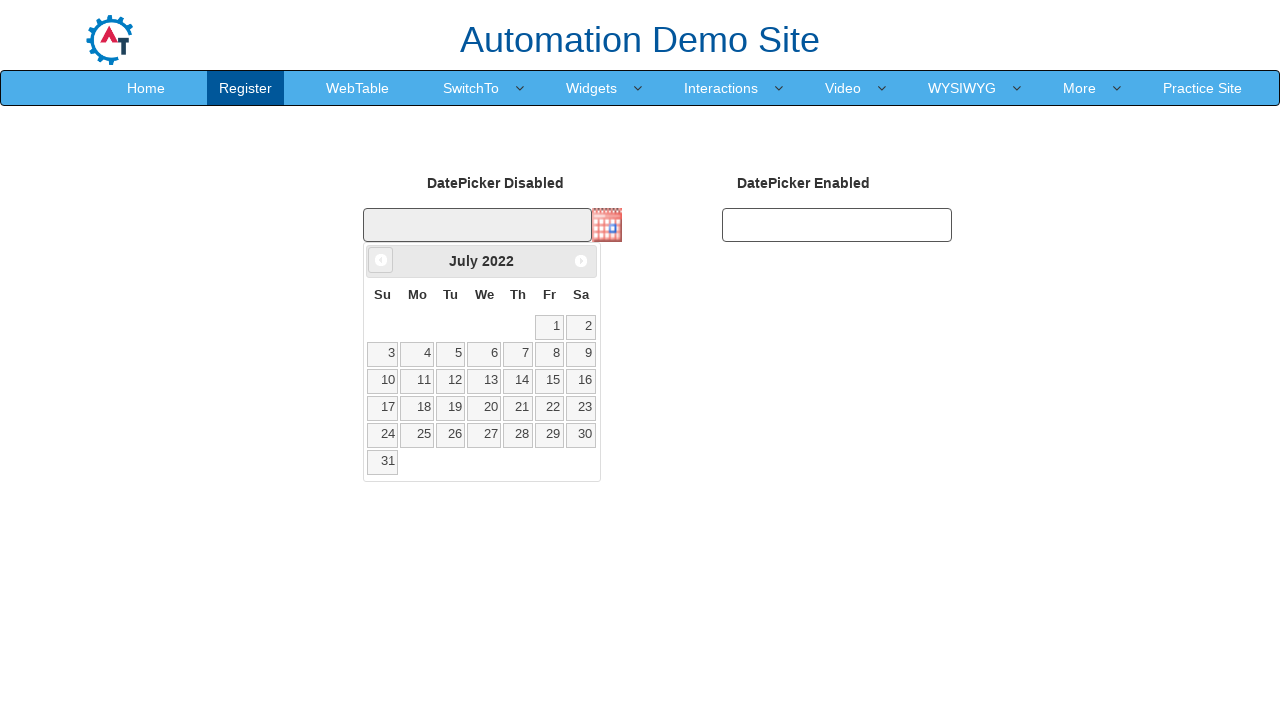

Clicked back arrow to navigate to previous month (current: July 2022) at (381, 260) on xpath=//*[@class='ui-icon ui-icon-circle-triangle-w']
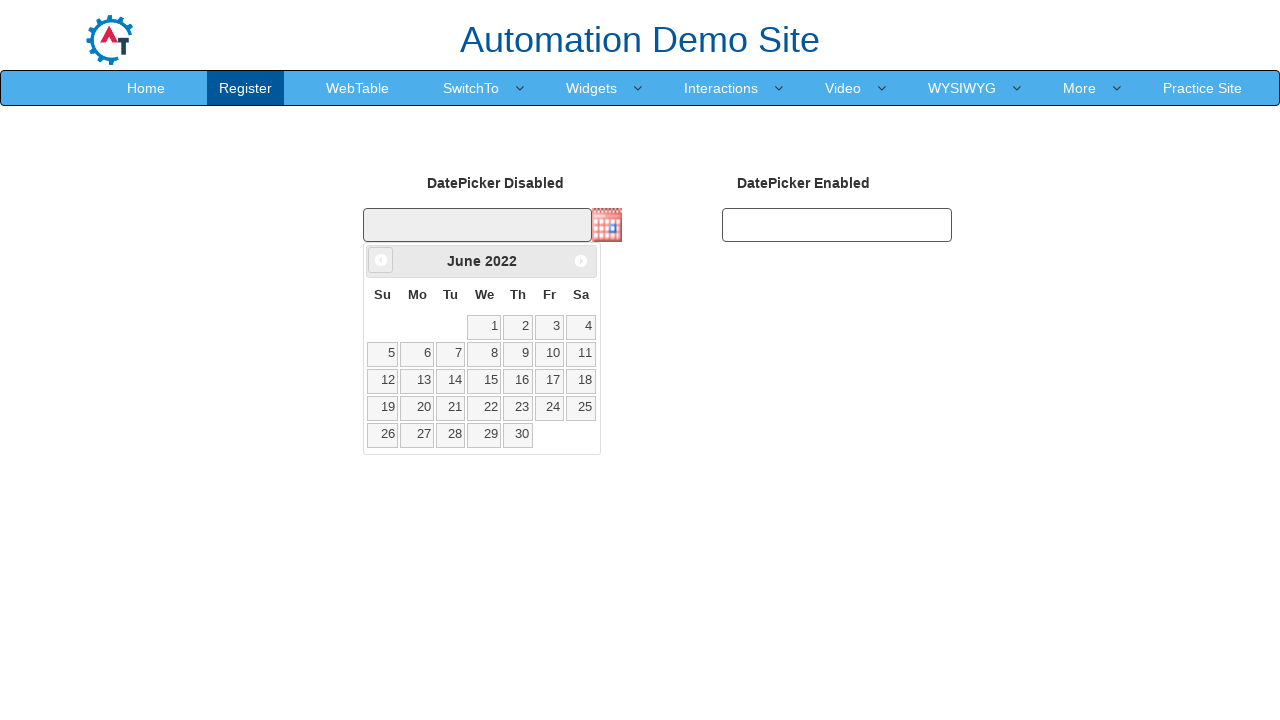

Retrieved calendar year: 2022
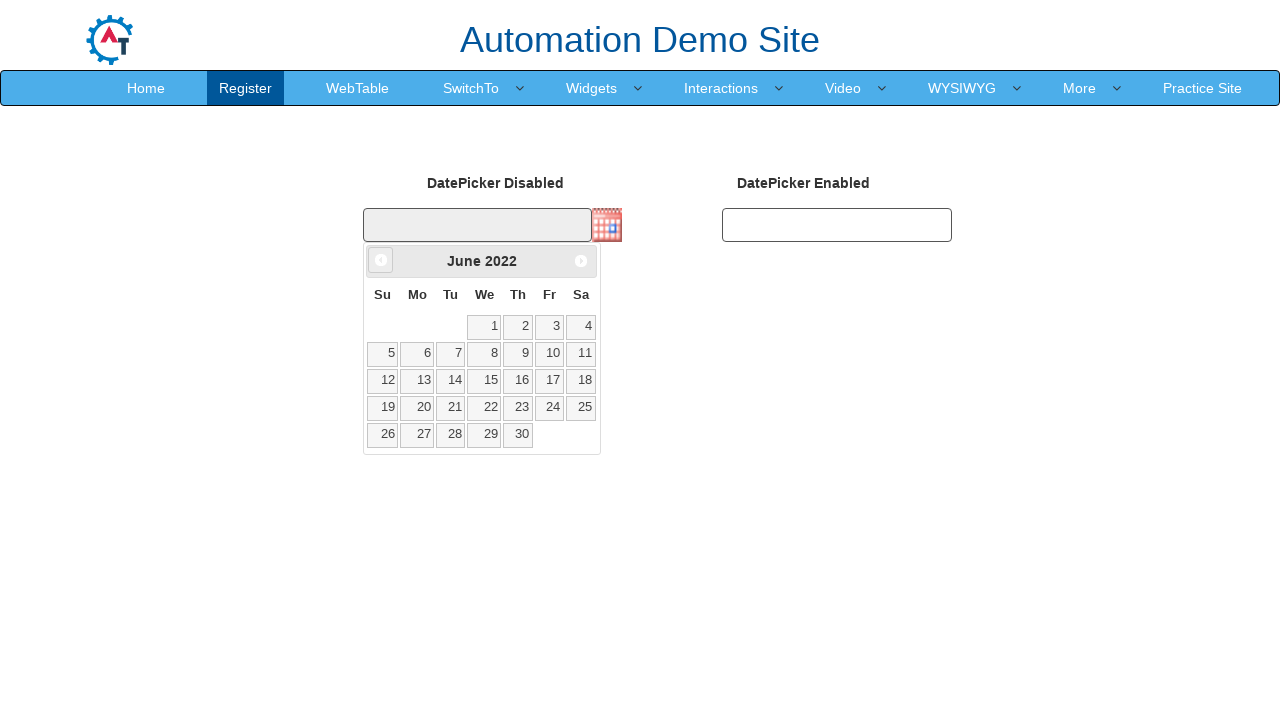

Retrieved calendar month: June
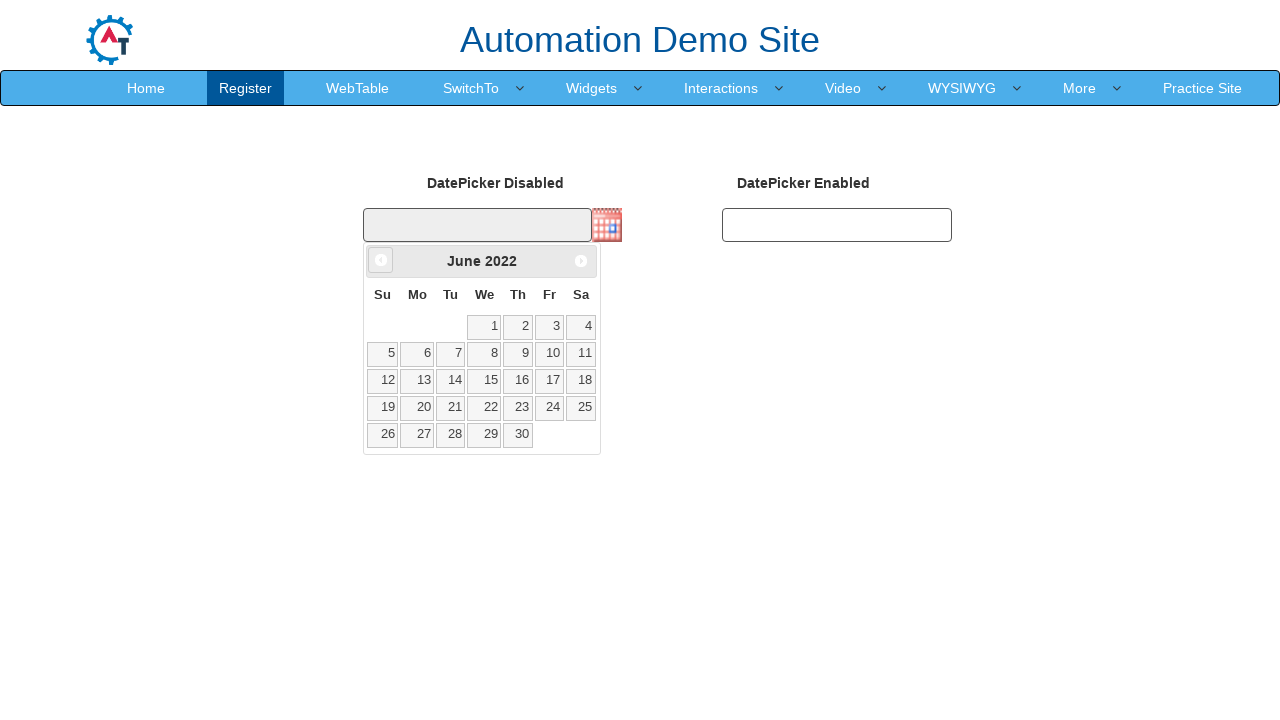

Clicked back arrow to navigate to previous month (current: June 2022) at (381, 260) on xpath=//*[@class='ui-icon ui-icon-circle-triangle-w']
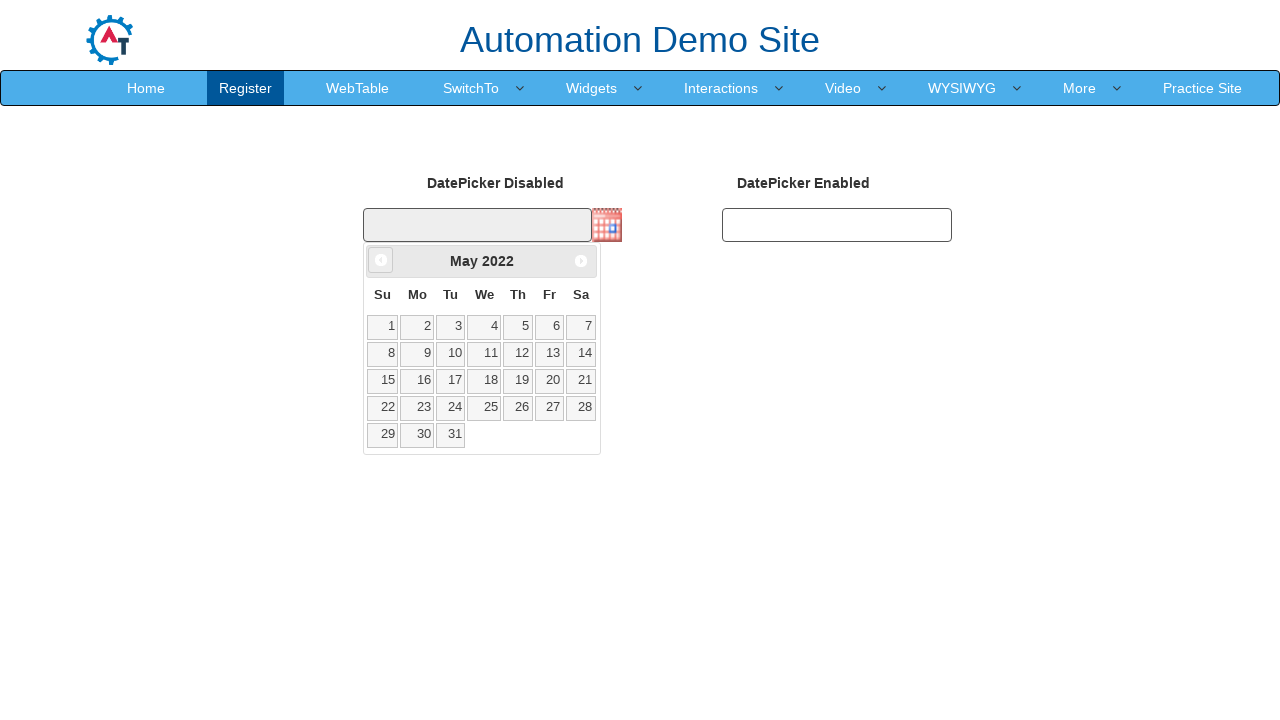

Retrieved calendar year: 2022
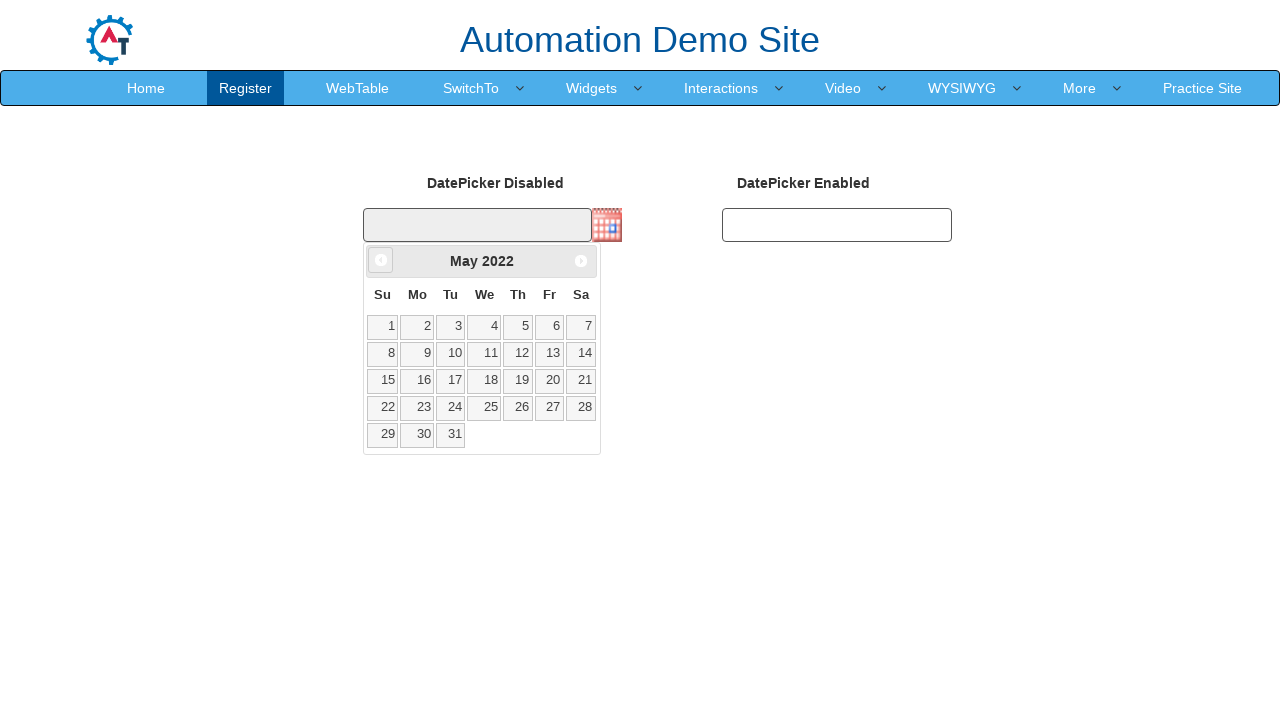

Retrieved calendar month: May
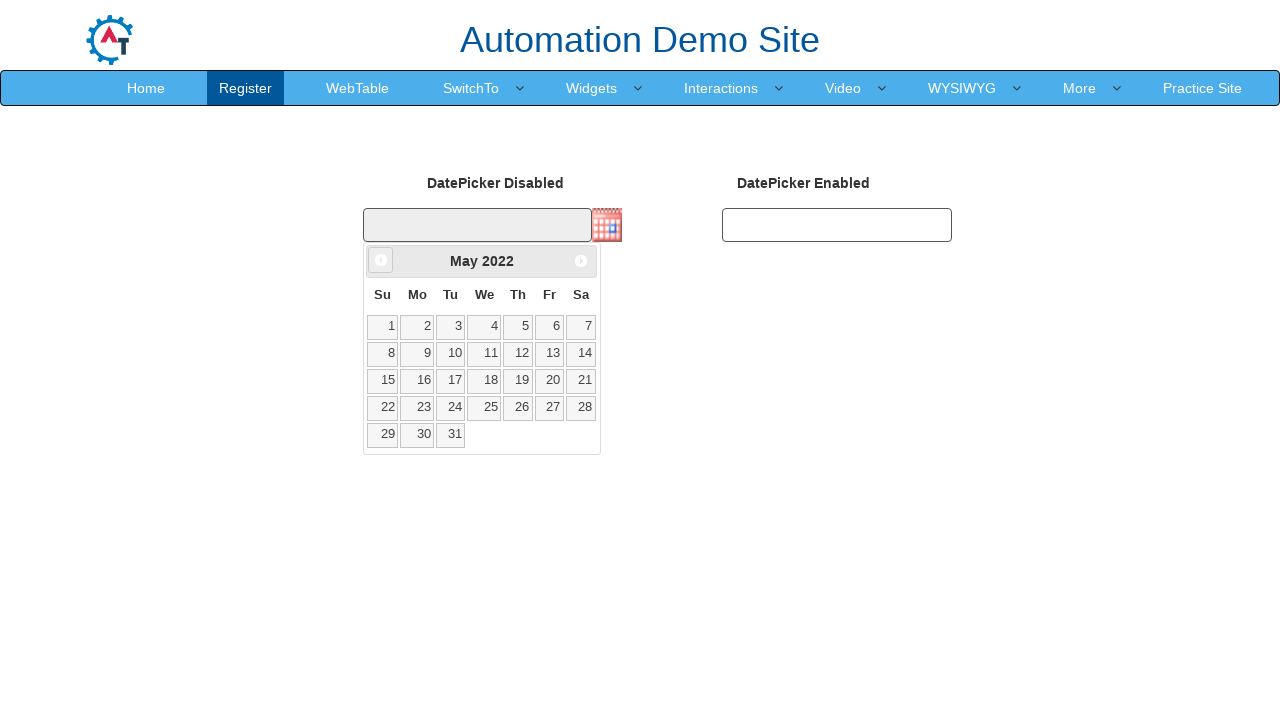

Clicked back arrow to navigate to previous month (current: May 2022) at (381, 260) on xpath=//*[@class='ui-icon ui-icon-circle-triangle-w']
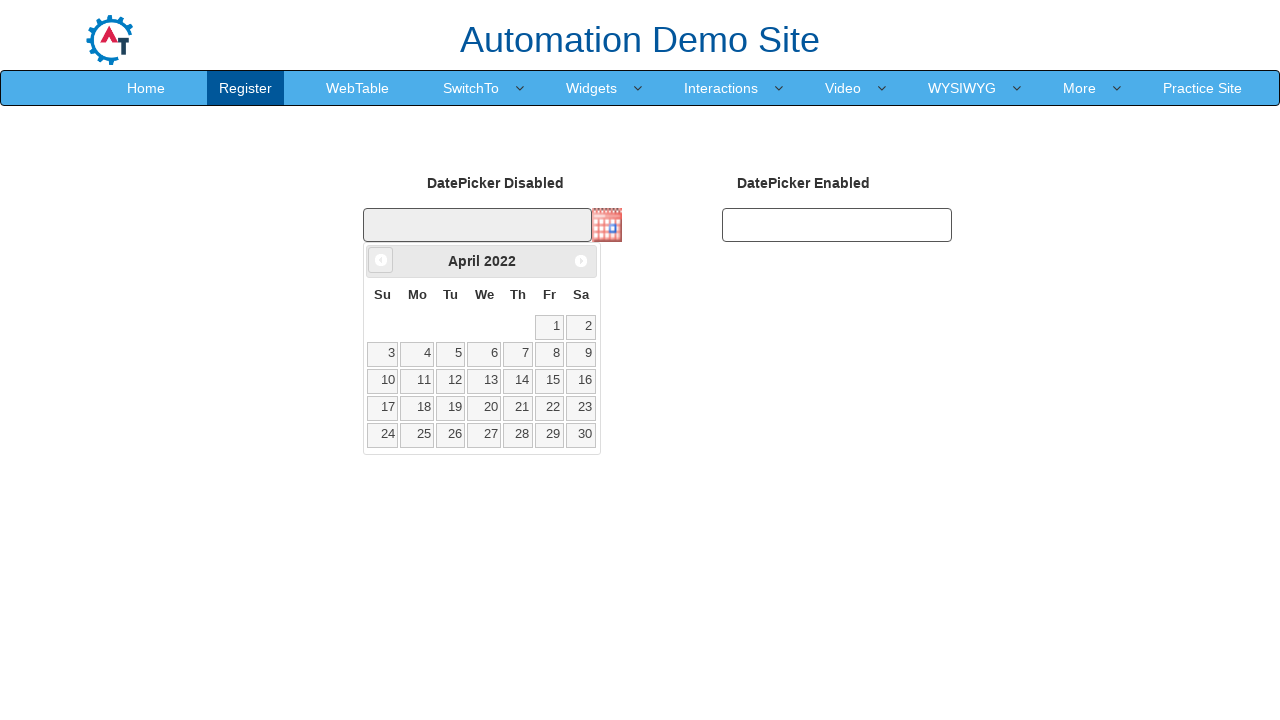

Retrieved calendar year: 2022
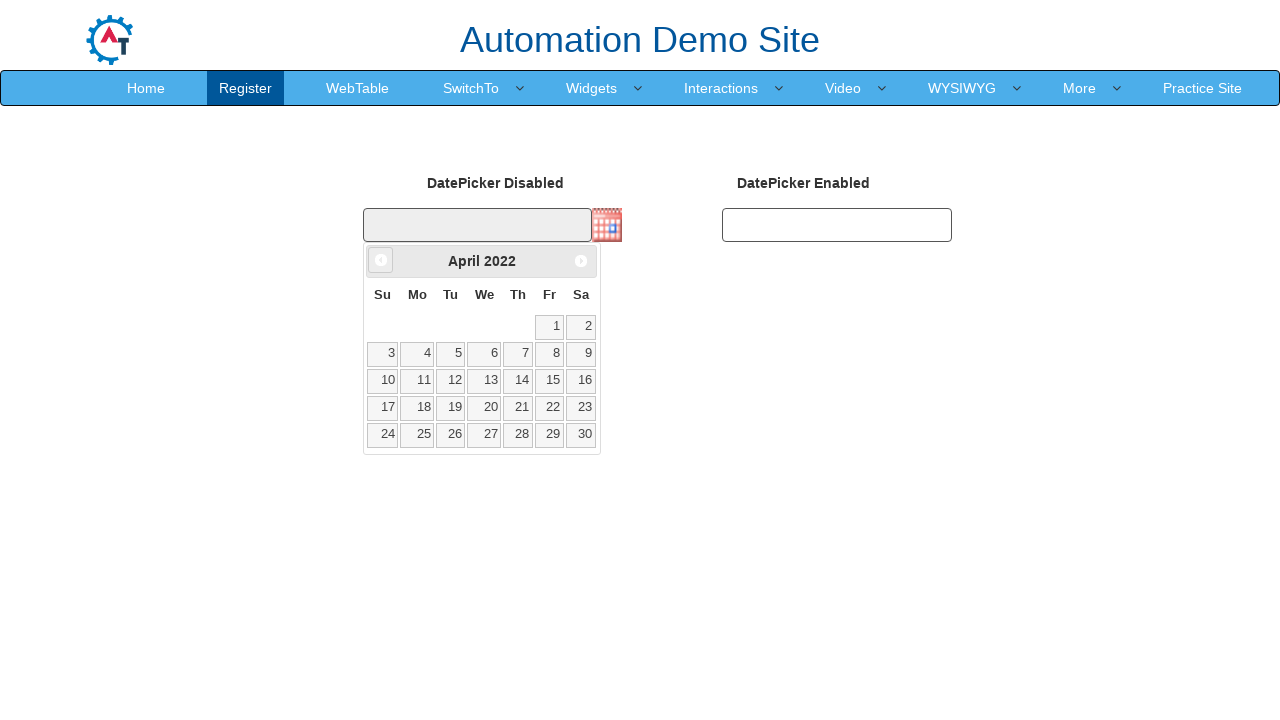

Retrieved calendar month: April
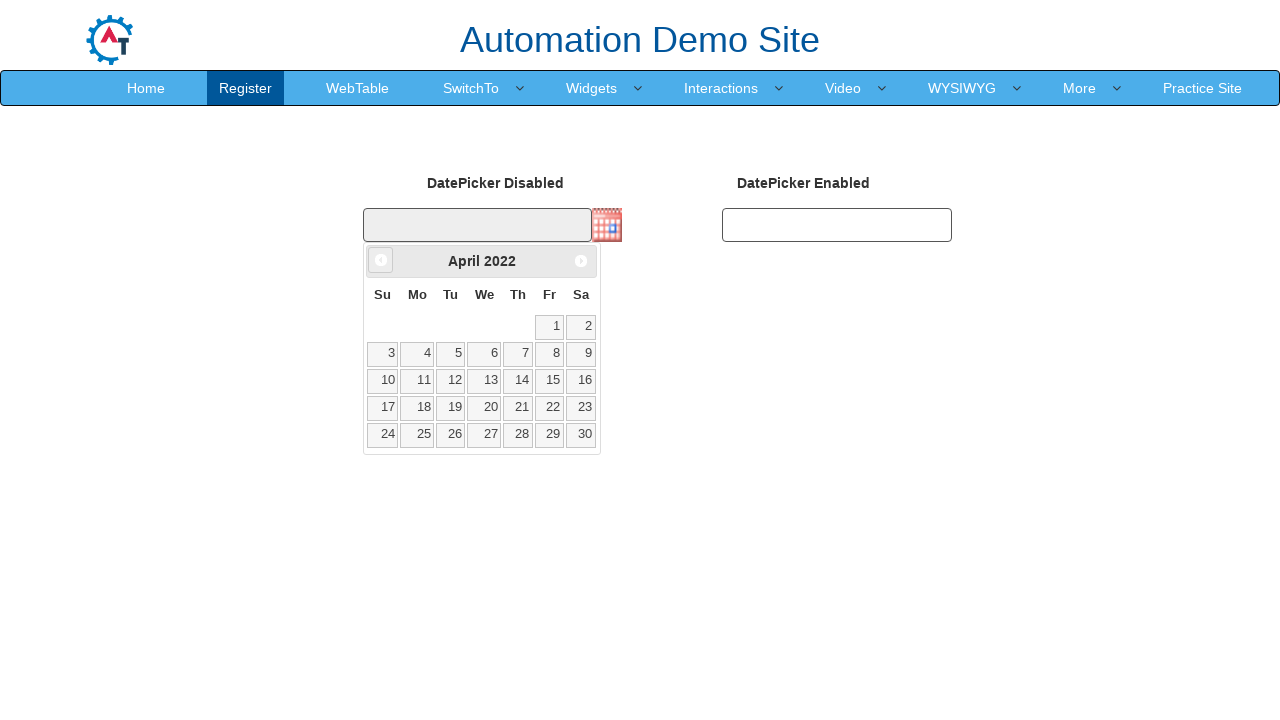

Clicked back arrow to navigate to previous month (current: April 2022) at (381, 260) on xpath=//*[@class='ui-icon ui-icon-circle-triangle-w']
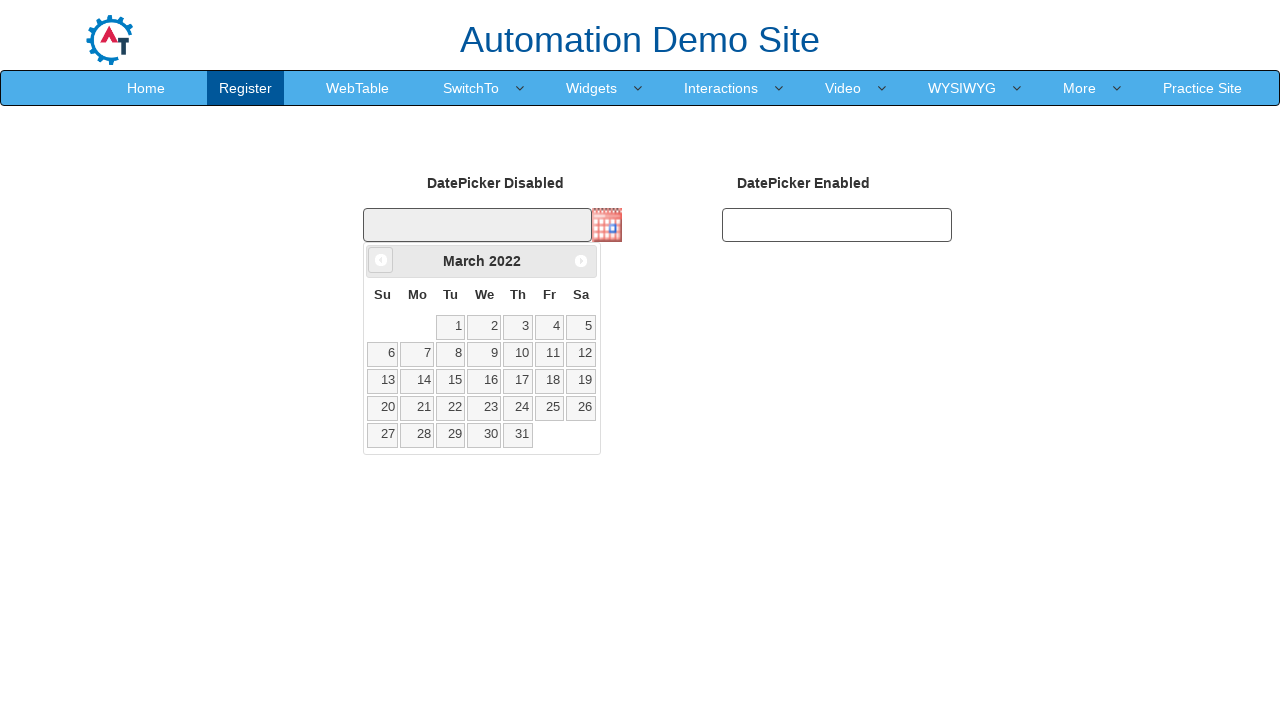

Retrieved calendar year: 2022
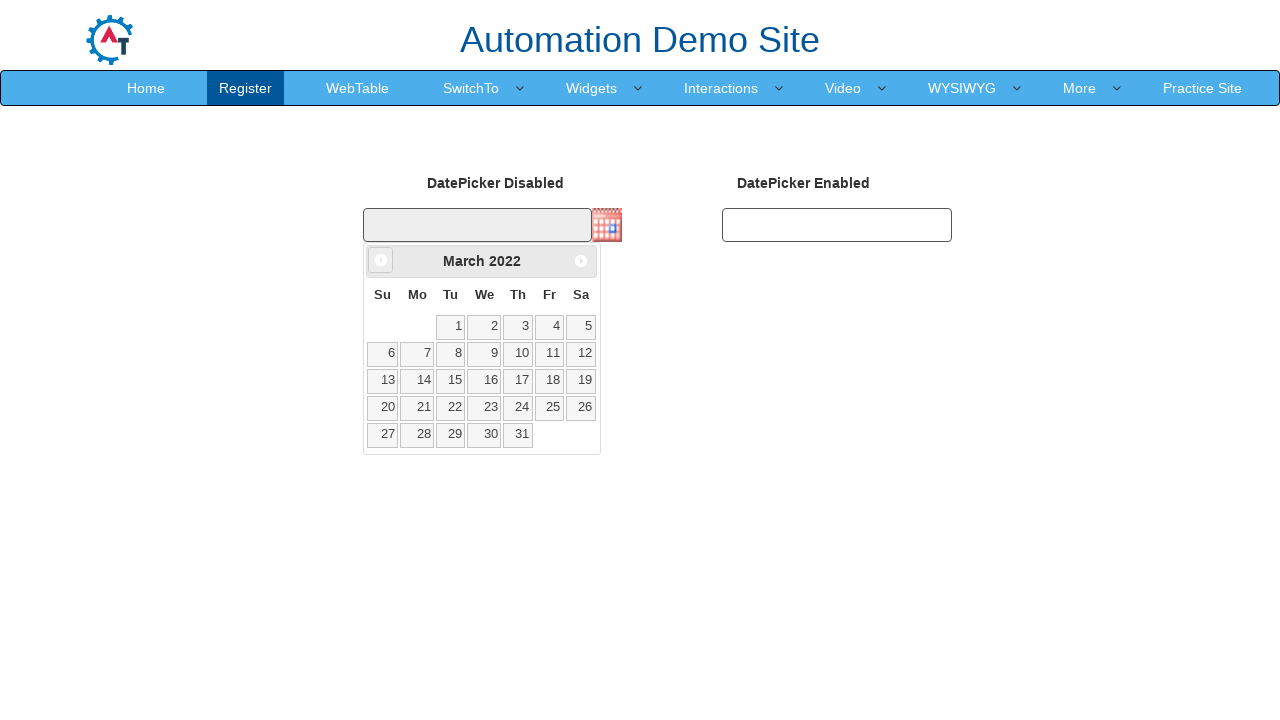

Retrieved calendar month: March
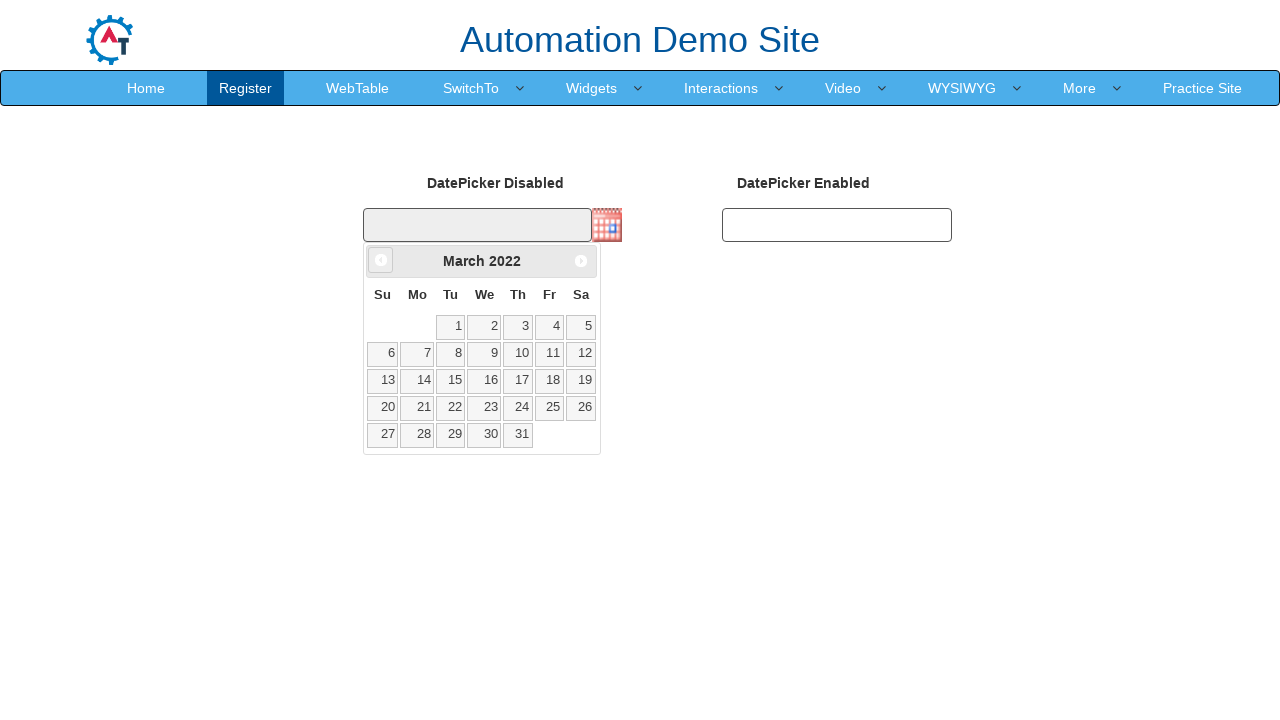

Clicked back arrow to navigate to previous month (current: March 2022) at (381, 260) on xpath=//*[@class='ui-icon ui-icon-circle-triangle-w']
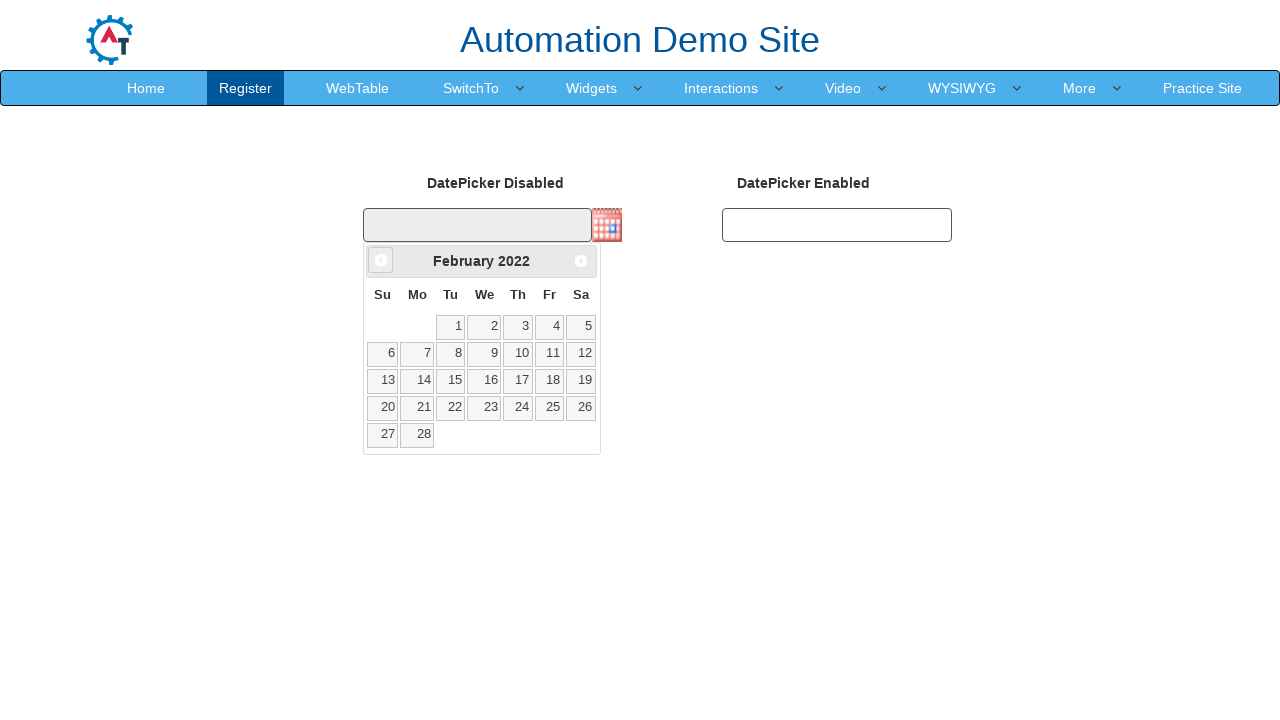

Retrieved calendar year: 2022
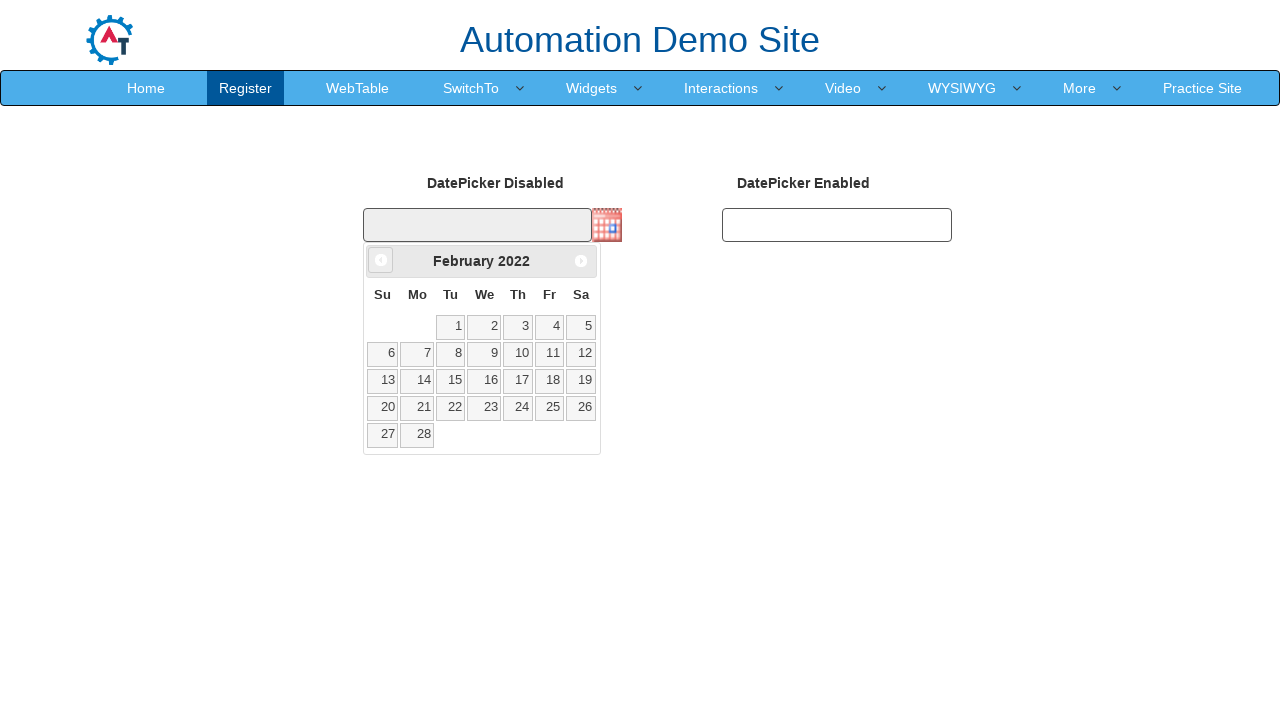

Retrieved calendar month: February
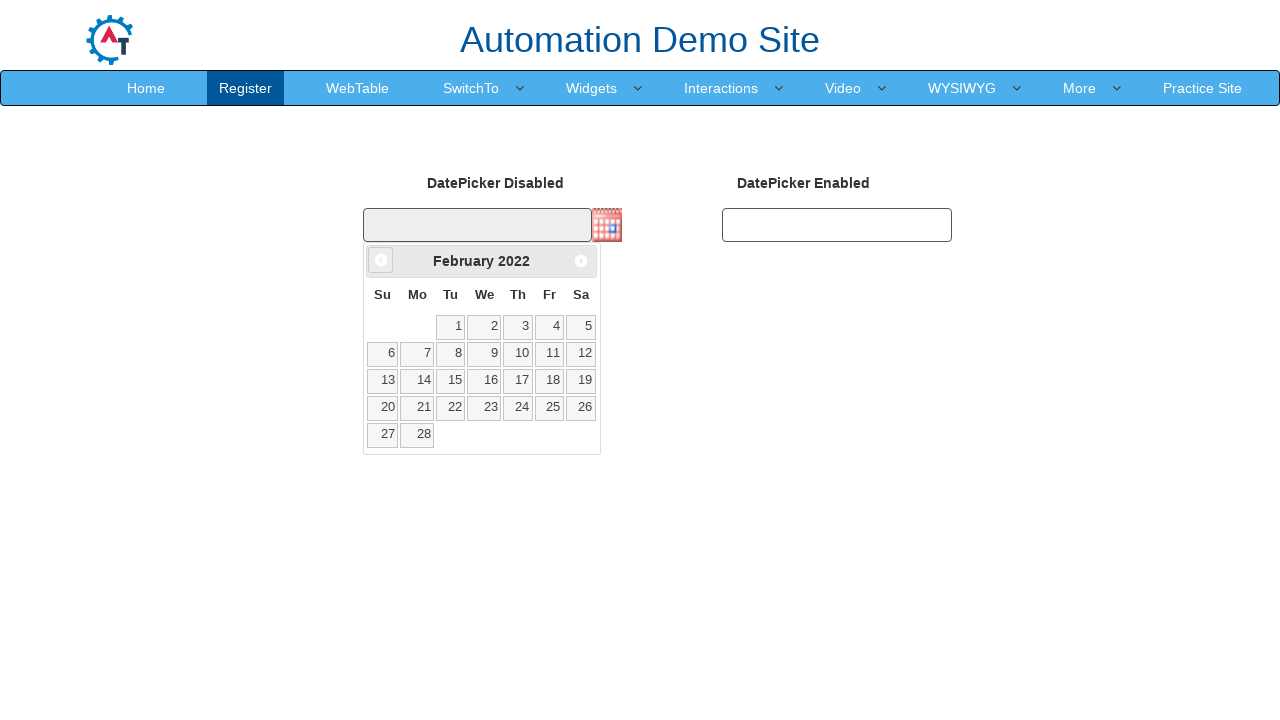

Clicked back arrow to navigate to previous month (current: February 2022) at (381, 260) on xpath=//*[@class='ui-icon ui-icon-circle-triangle-w']
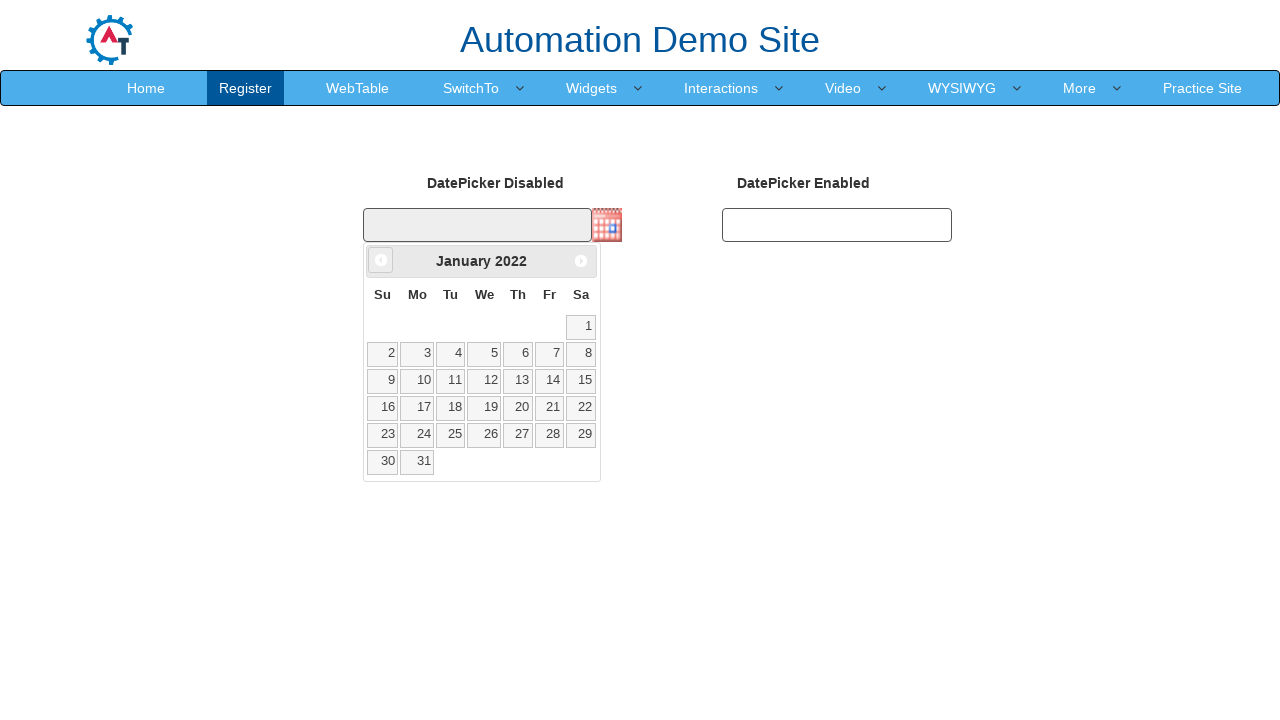

Retrieved calendar year: 2022
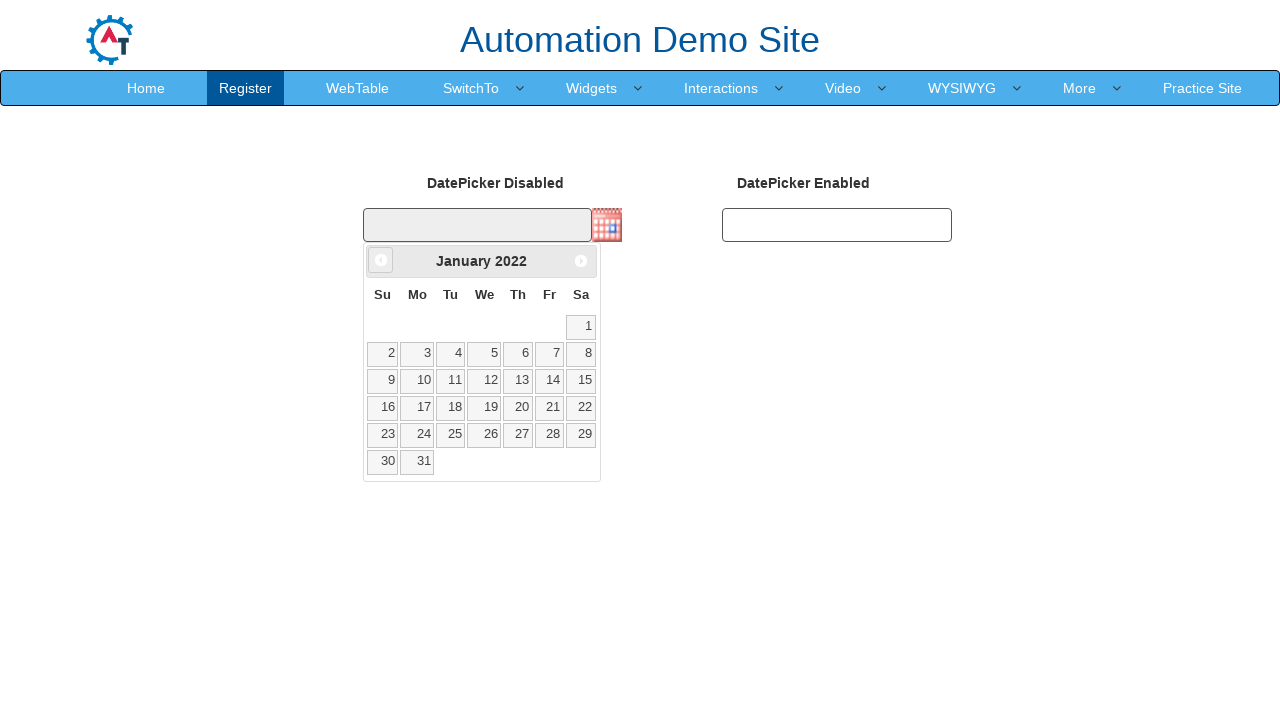

Retrieved calendar month: January
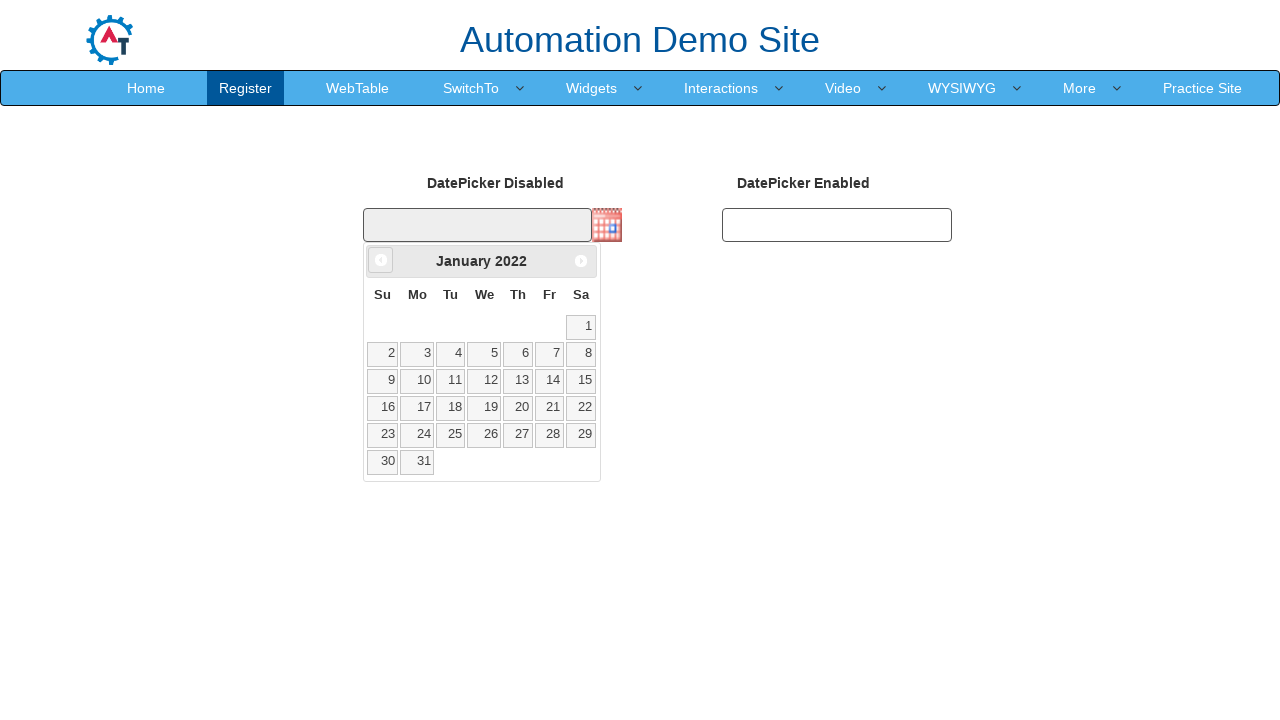

Clicked back arrow to navigate to previous month (current: January 2022) at (381, 260) on xpath=//*[@class='ui-icon ui-icon-circle-triangle-w']
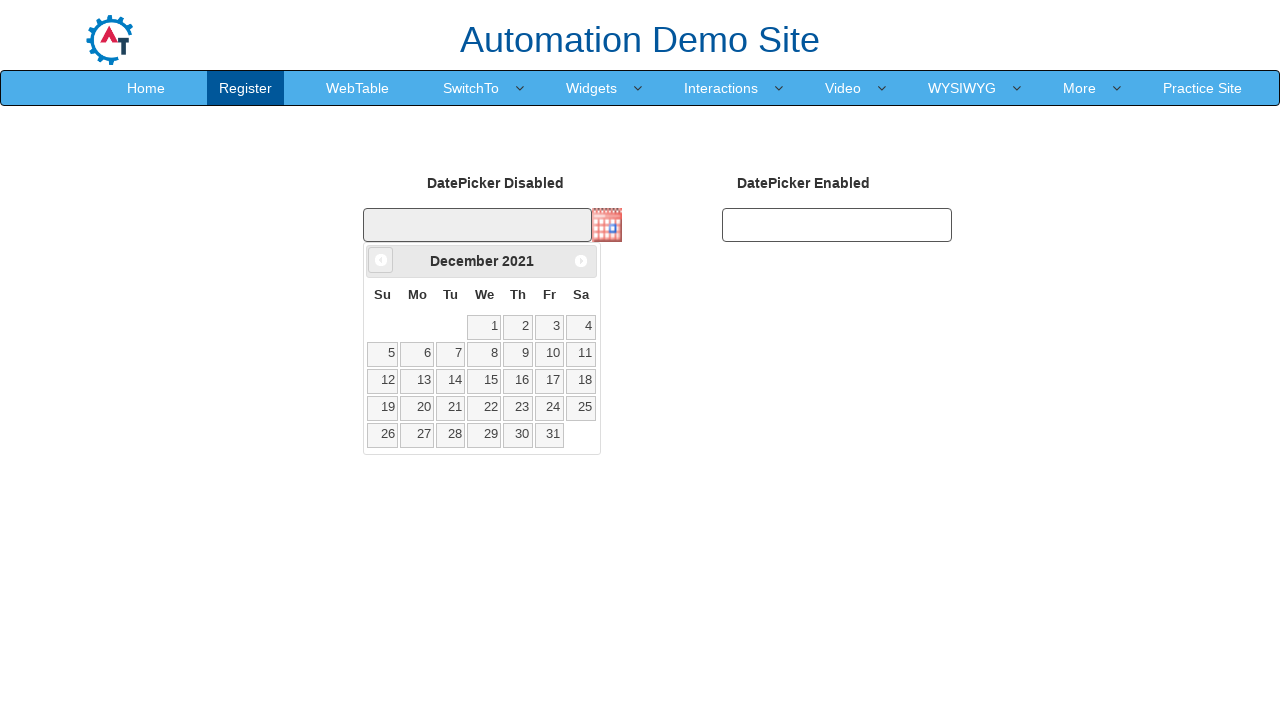

Retrieved calendar year: 2021
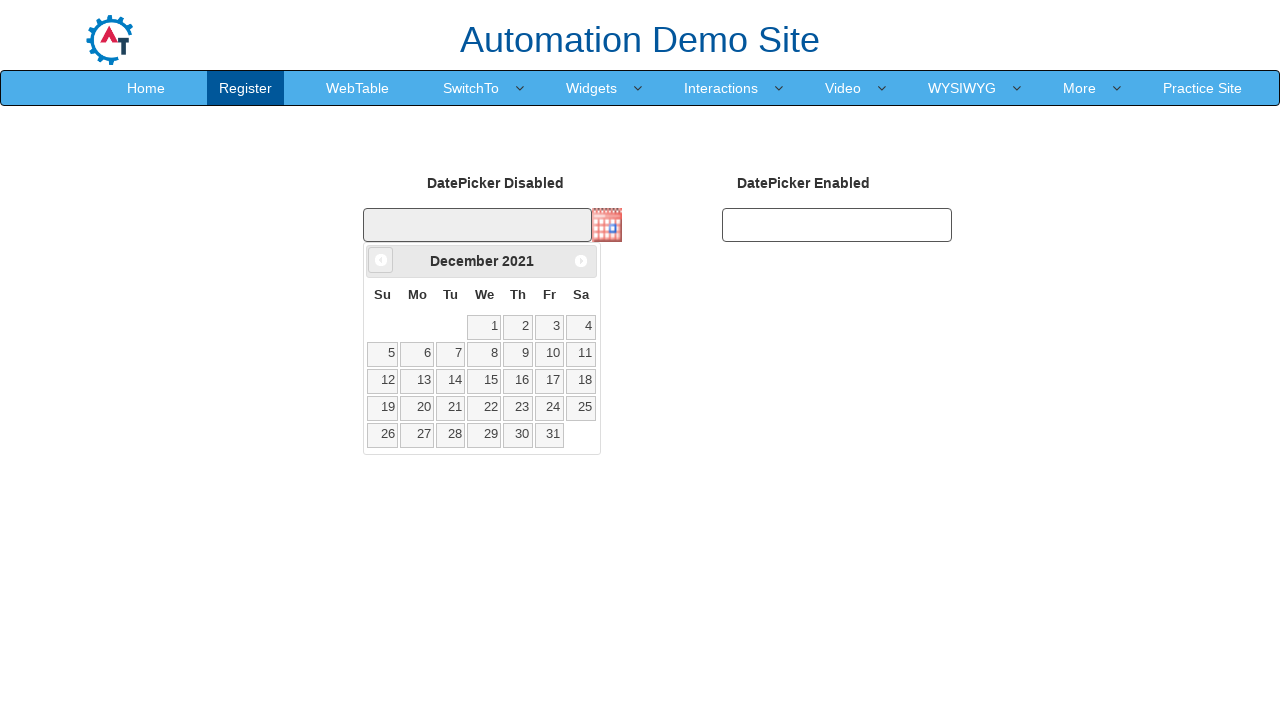

Retrieved calendar month: December
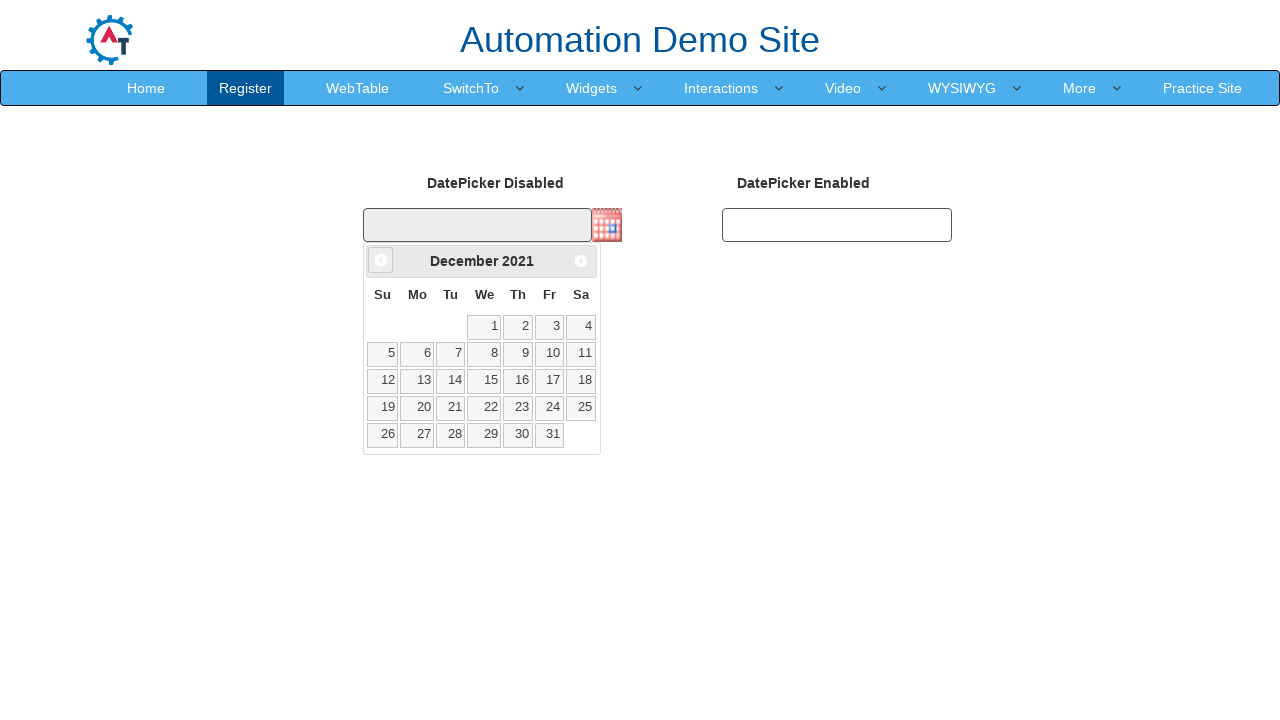

Clicked back arrow to navigate to previous month (current: December 2021) at (381, 260) on xpath=//*[@class='ui-icon ui-icon-circle-triangle-w']
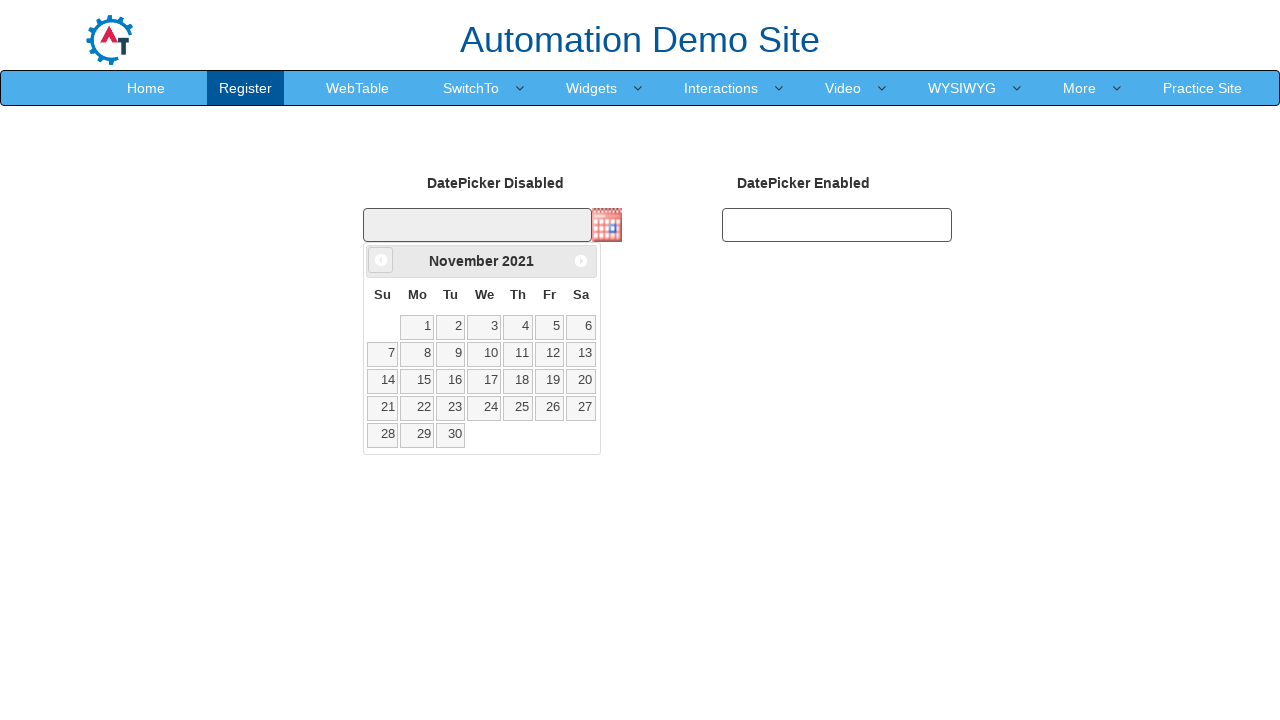

Retrieved calendar year: 2021
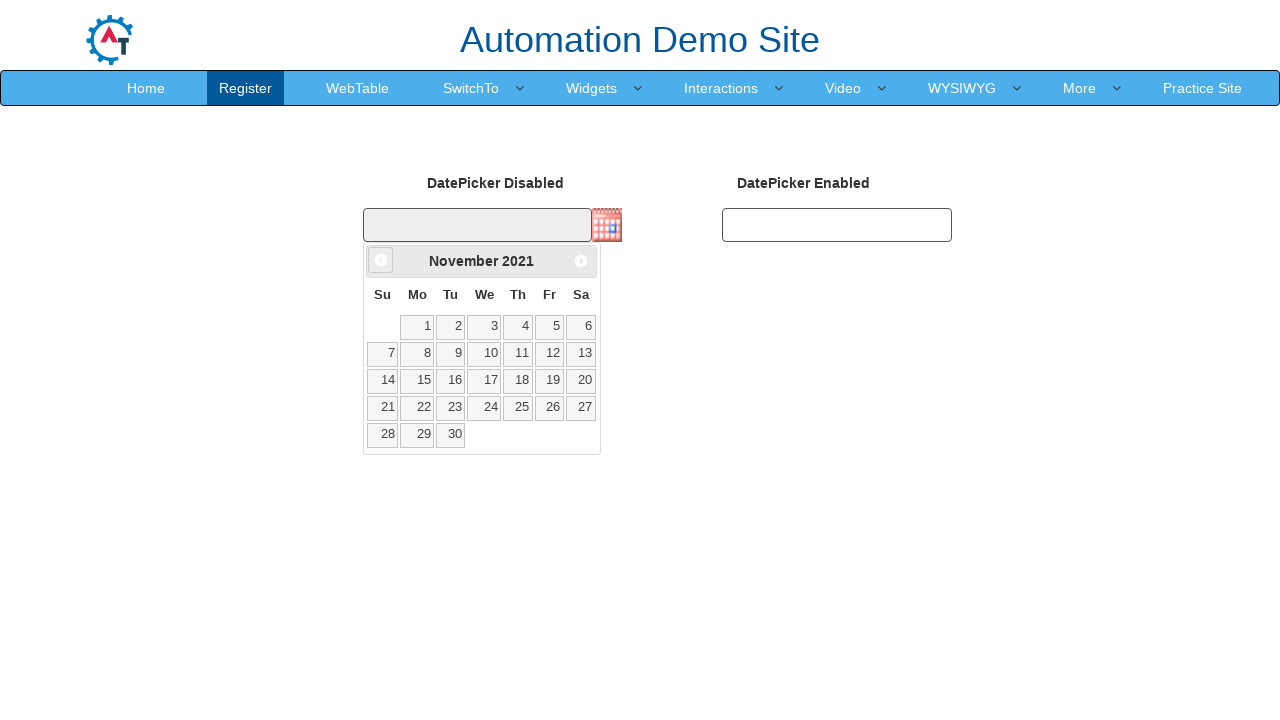

Retrieved calendar month: November
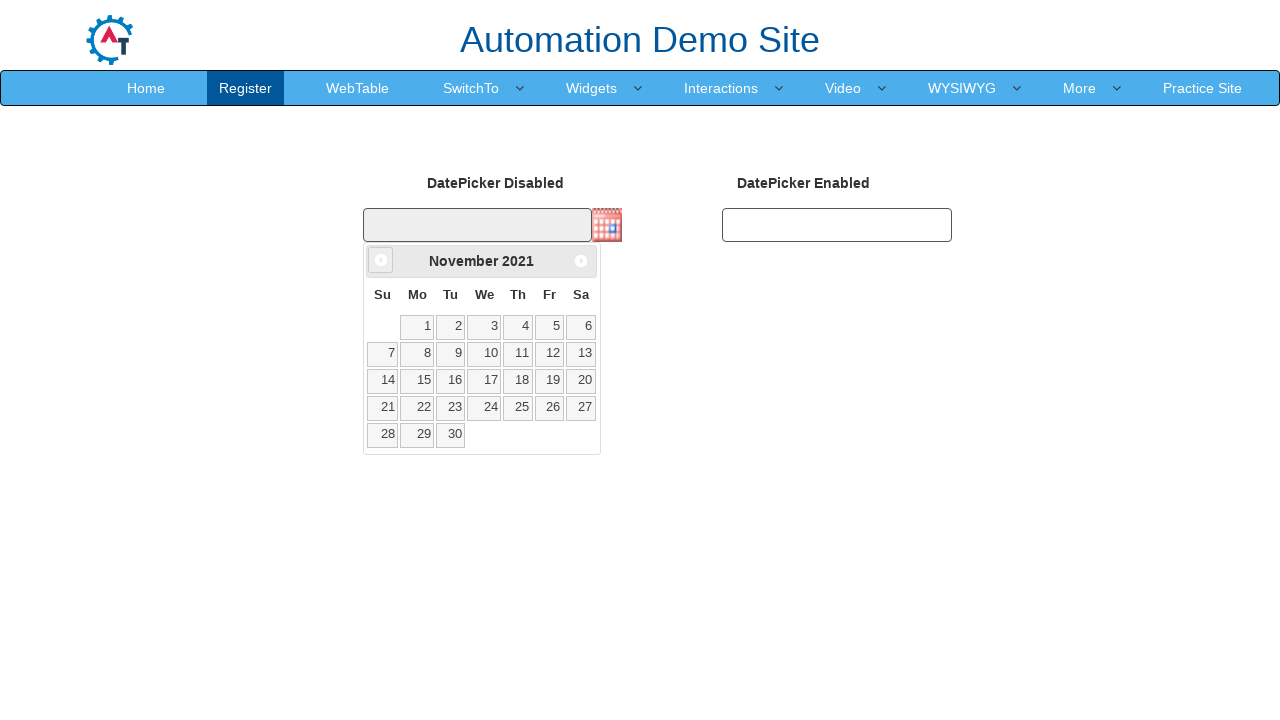

Clicked back arrow to navigate to previous month (current: November 2021) at (381, 260) on xpath=//*[@class='ui-icon ui-icon-circle-triangle-w']
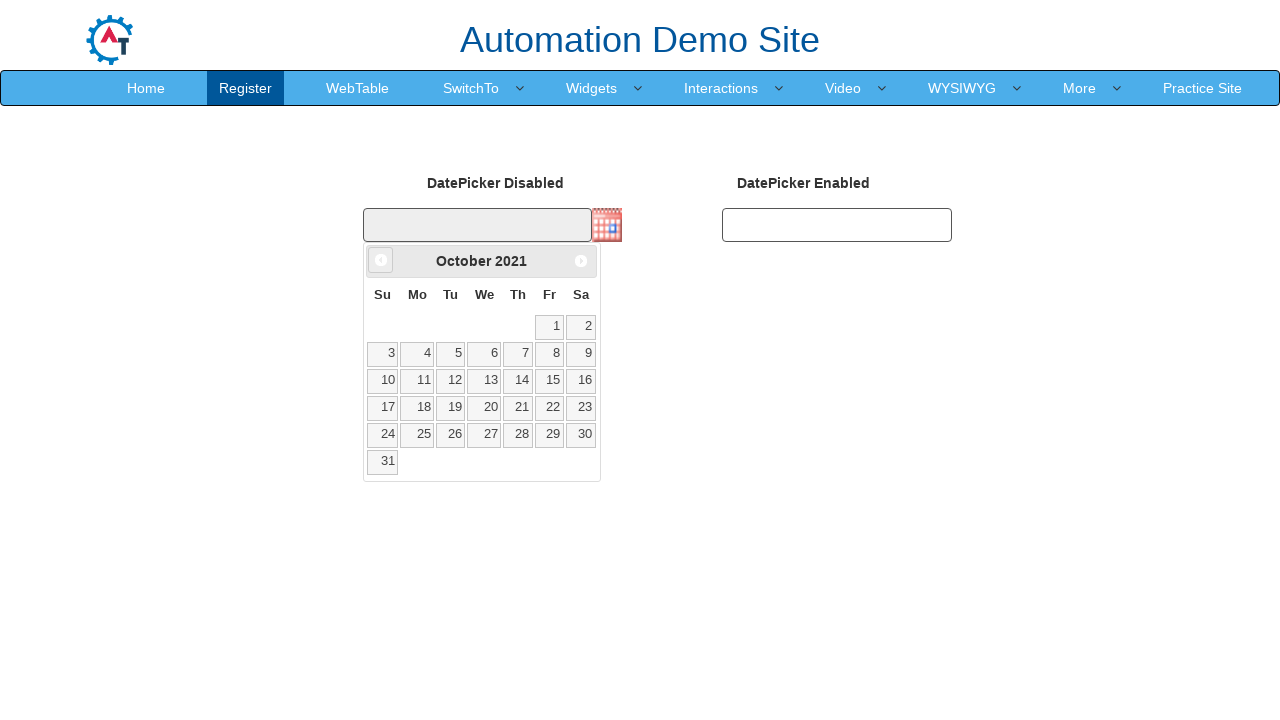

Retrieved calendar year: 2021
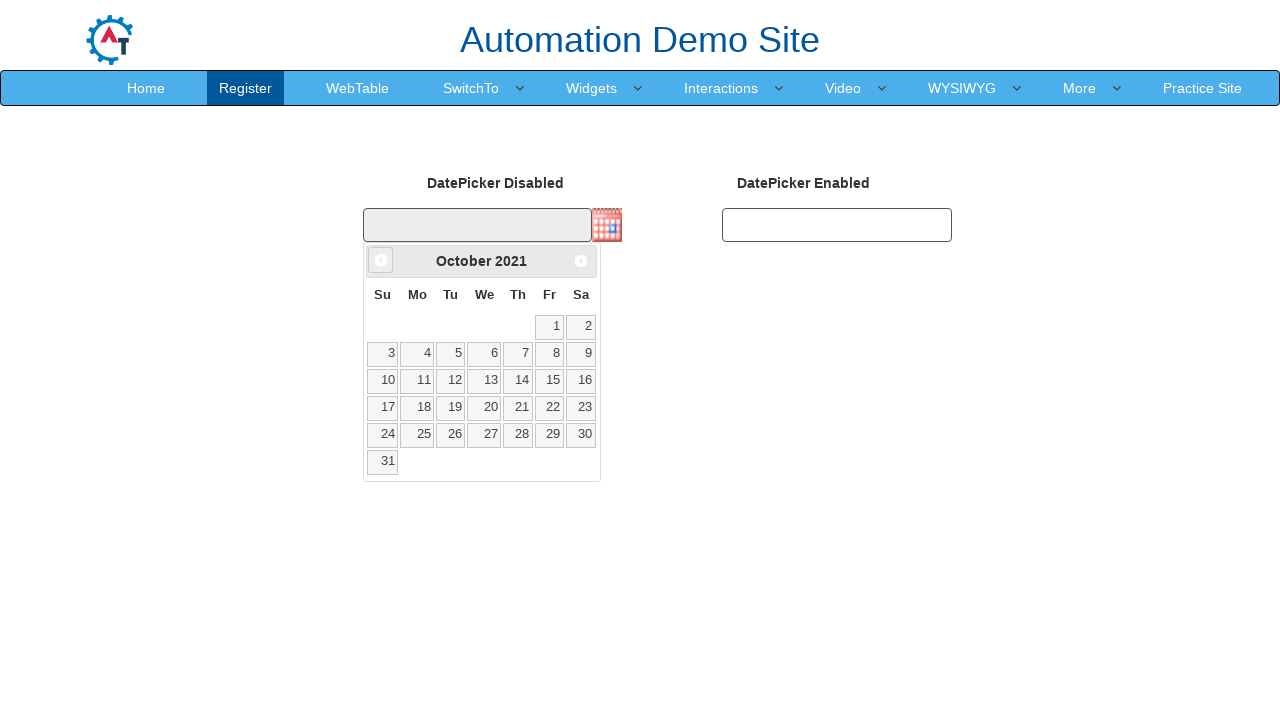

Retrieved calendar month: October
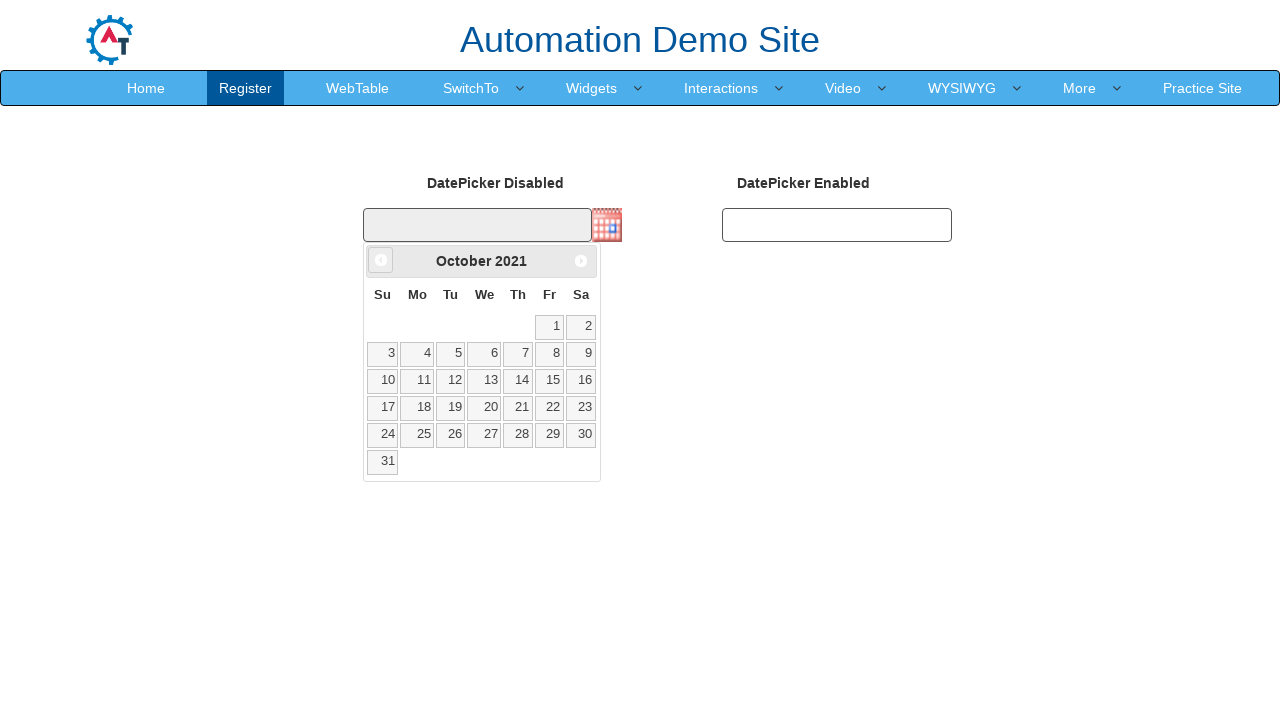

Clicked back arrow to navigate to previous month (current: October 2021) at (381, 260) on xpath=//*[@class='ui-icon ui-icon-circle-triangle-w']
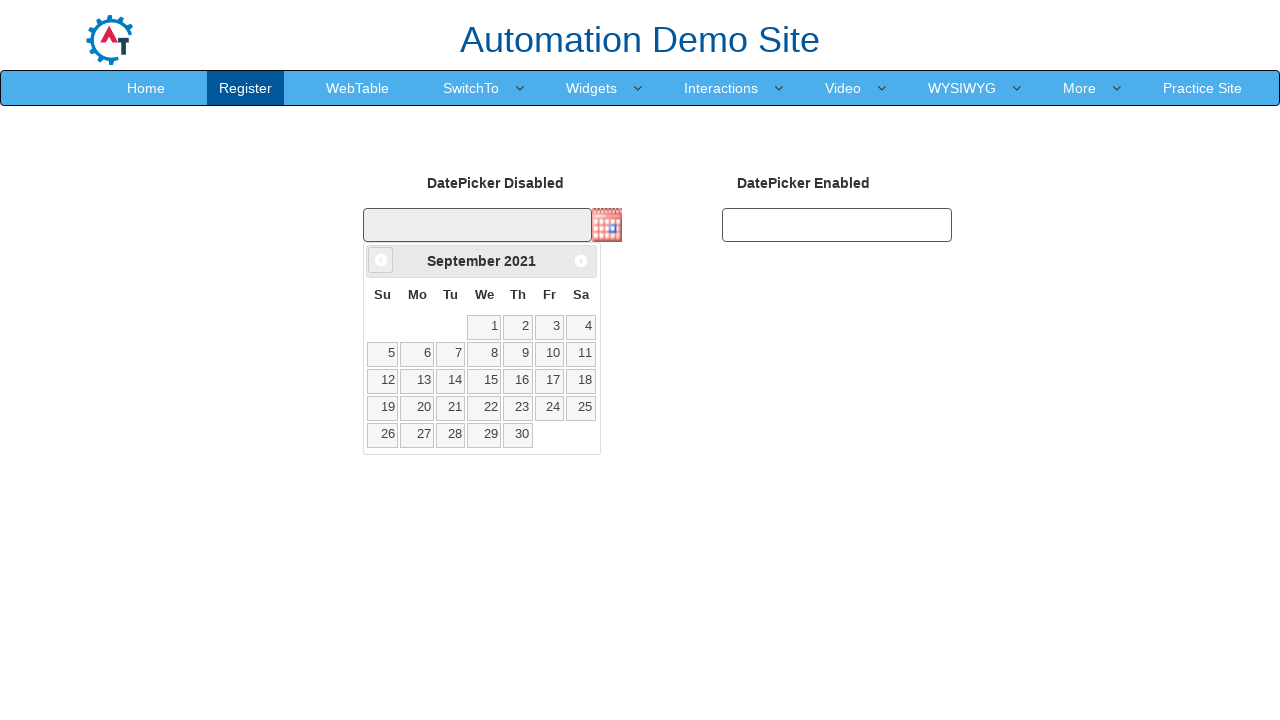

Retrieved calendar year: 2021
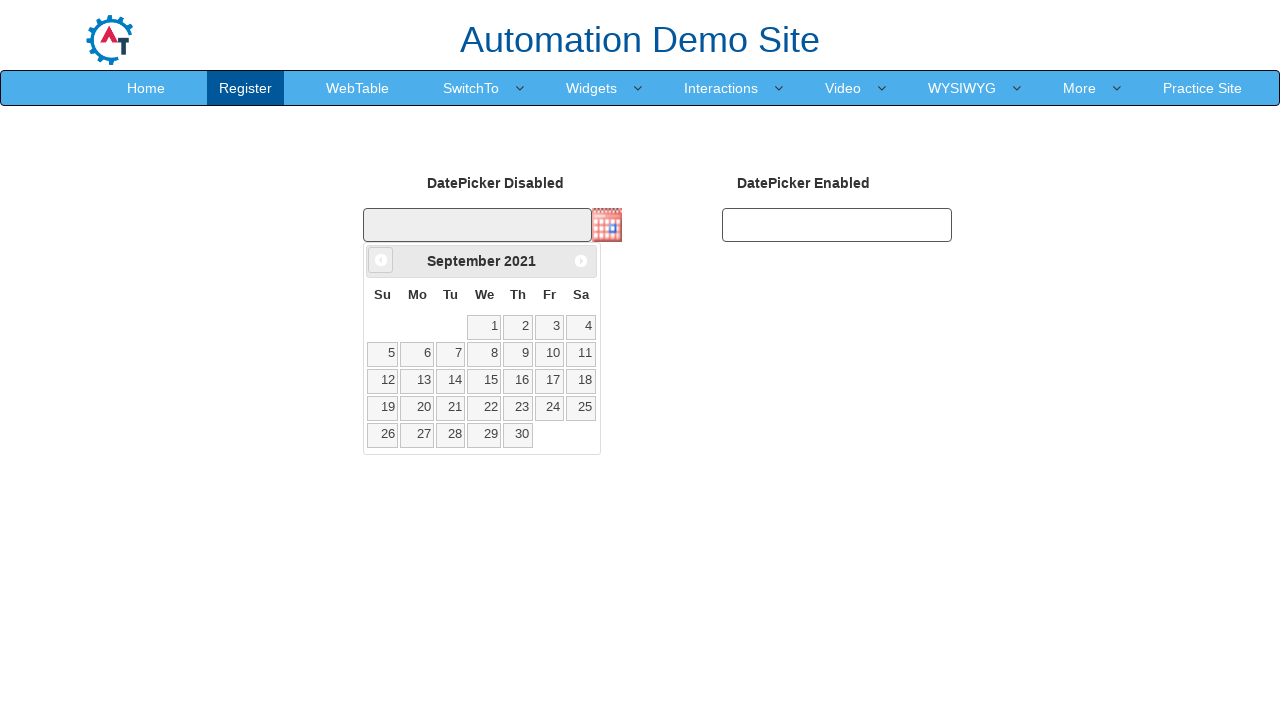

Retrieved calendar month: September
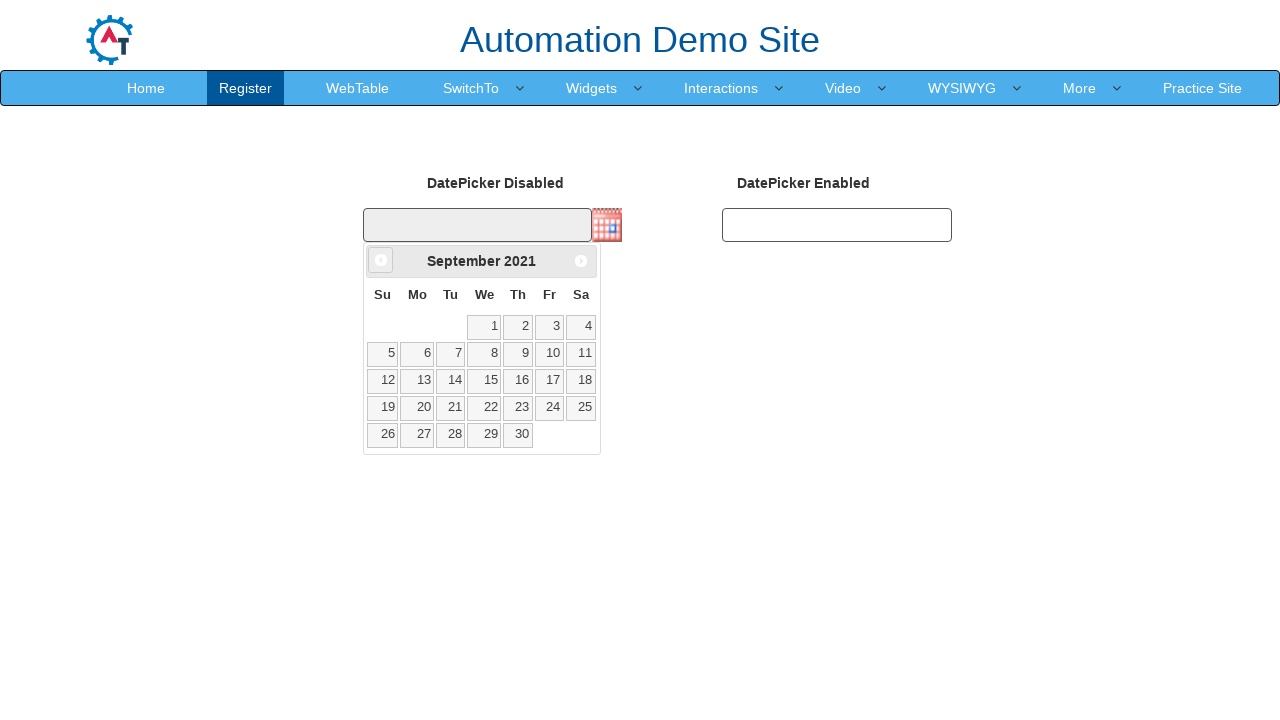

Clicked back arrow to navigate to previous month (current: September 2021) at (381, 260) on xpath=//*[@class='ui-icon ui-icon-circle-triangle-w']
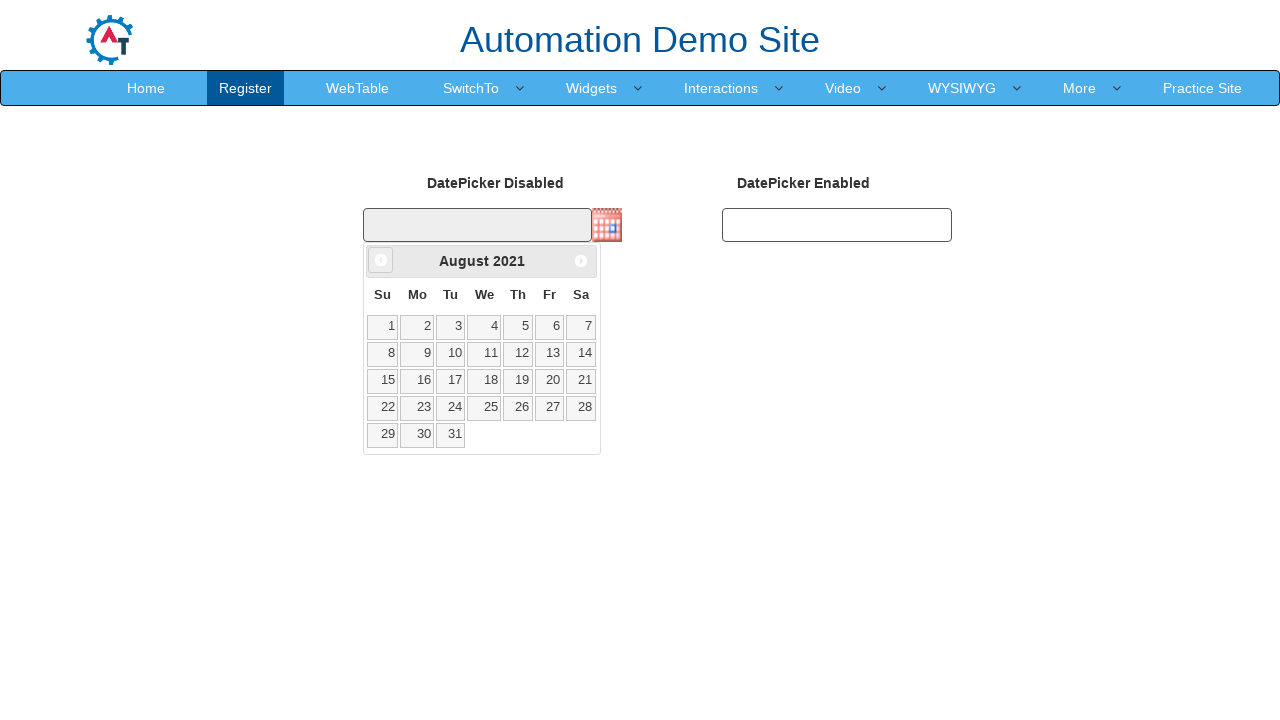

Retrieved calendar year: 2021
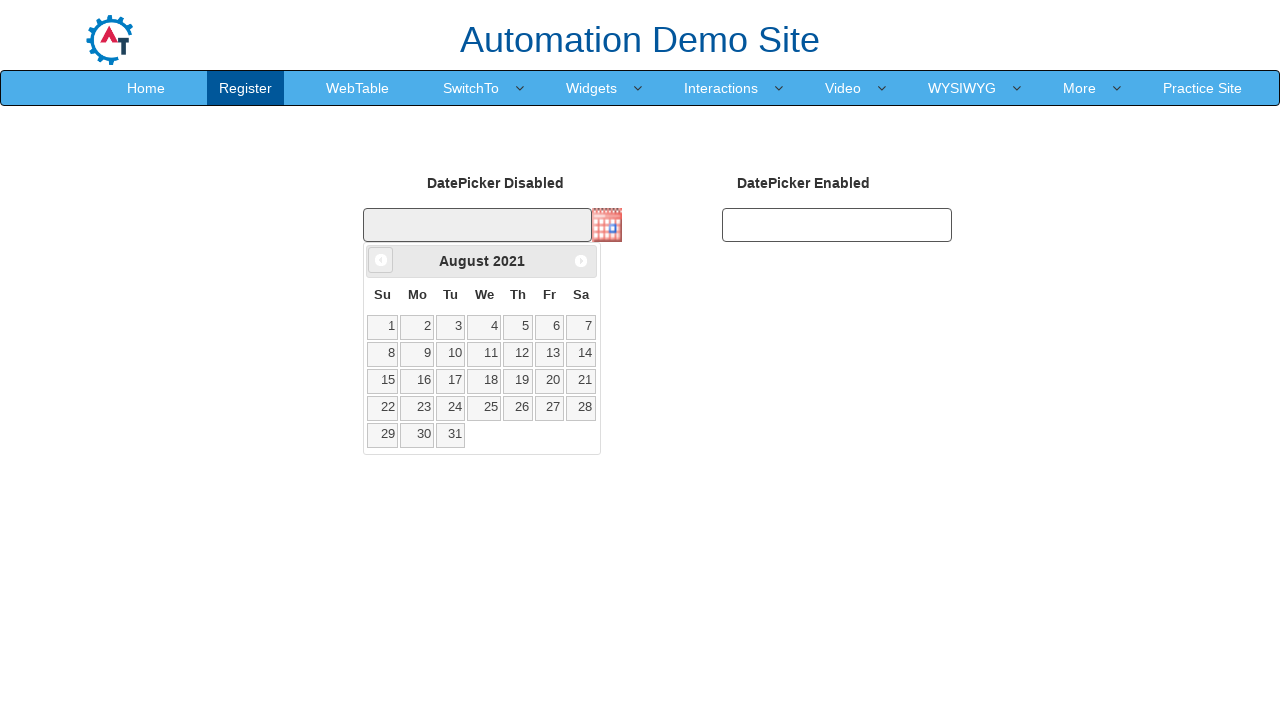

Retrieved calendar month: August
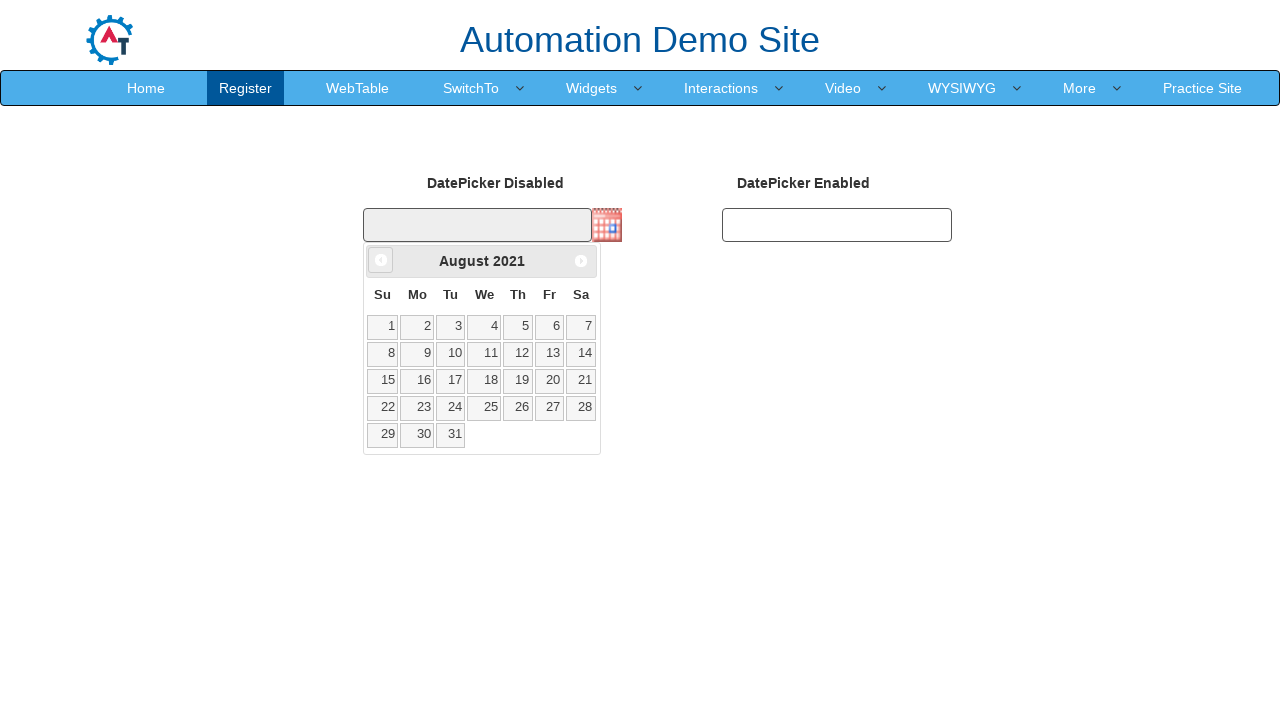

Clicked back arrow to navigate to previous month (current: August 2021) at (381, 260) on xpath=//*[@class='ui-icon ui-icon-circle-triangle-w']
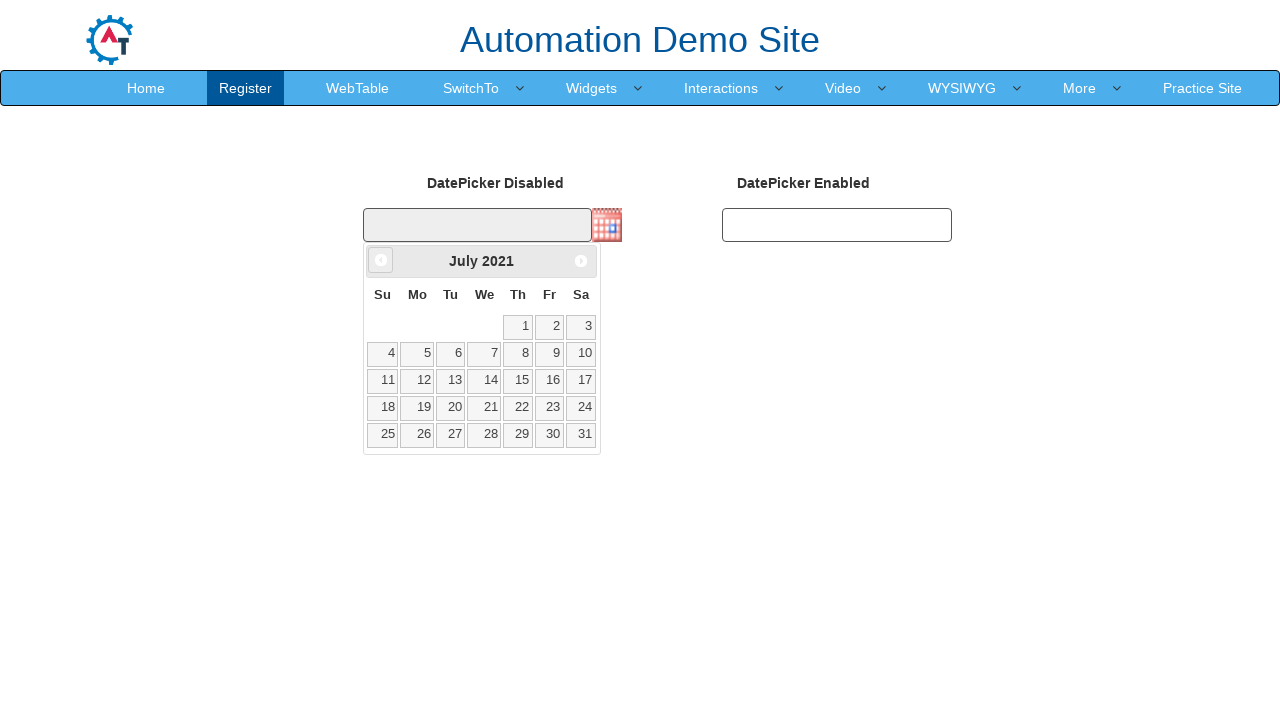

Retrieved calendar year: 2021
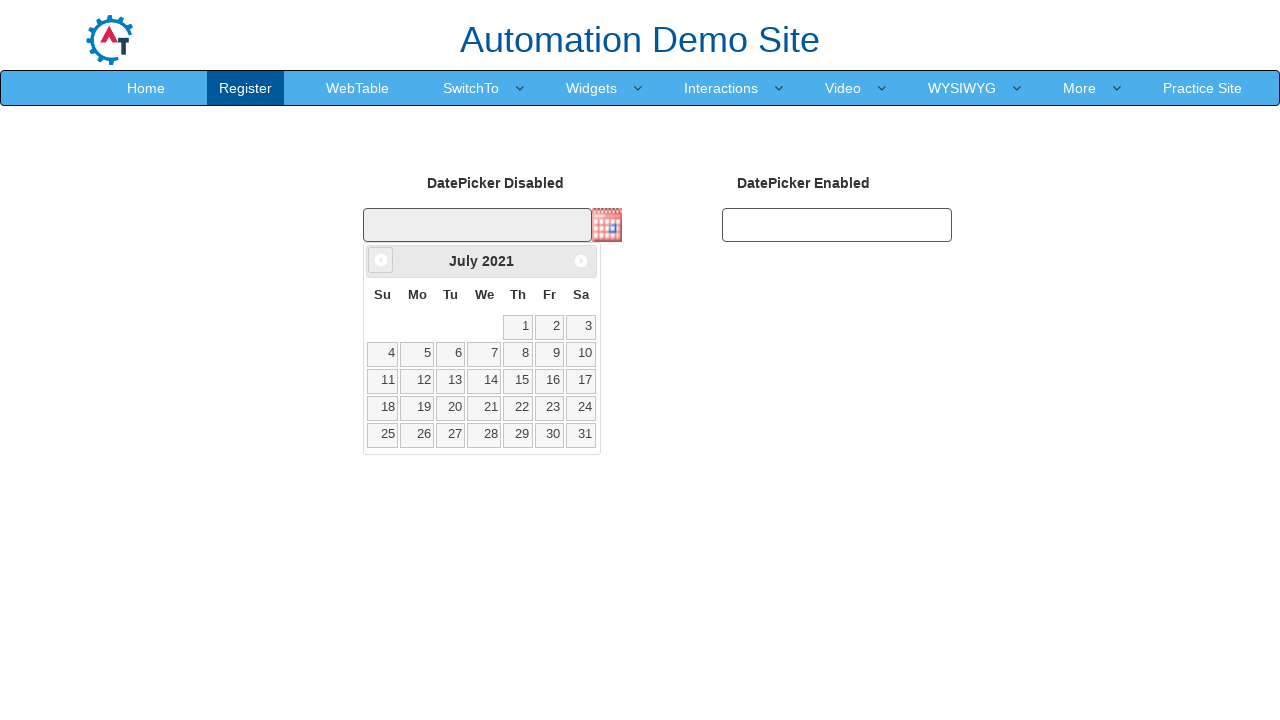

Retrieved calendar month: July
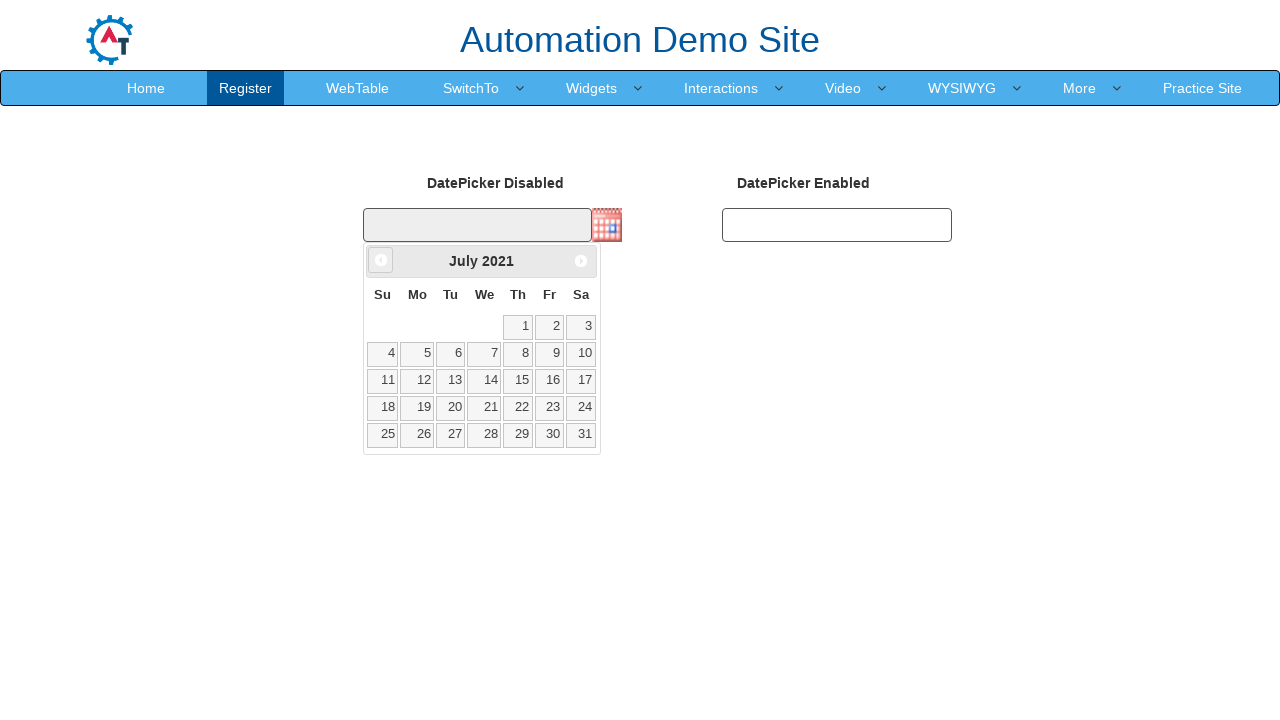

Clicked back arrow to navigate to previous month (current: July 2021) at (381, 260) on xpath=//*[@class='ui-icon ui-icon-circle-triangle-w']
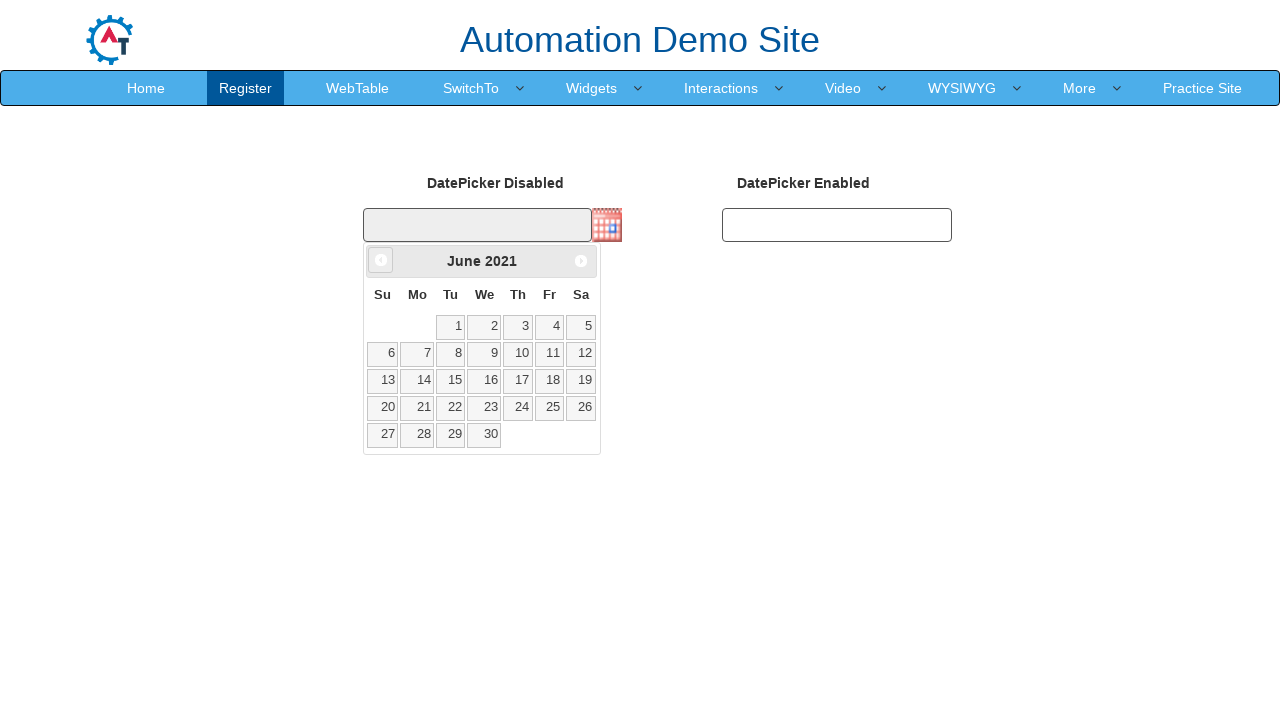

Retrieved calendar year: 2021
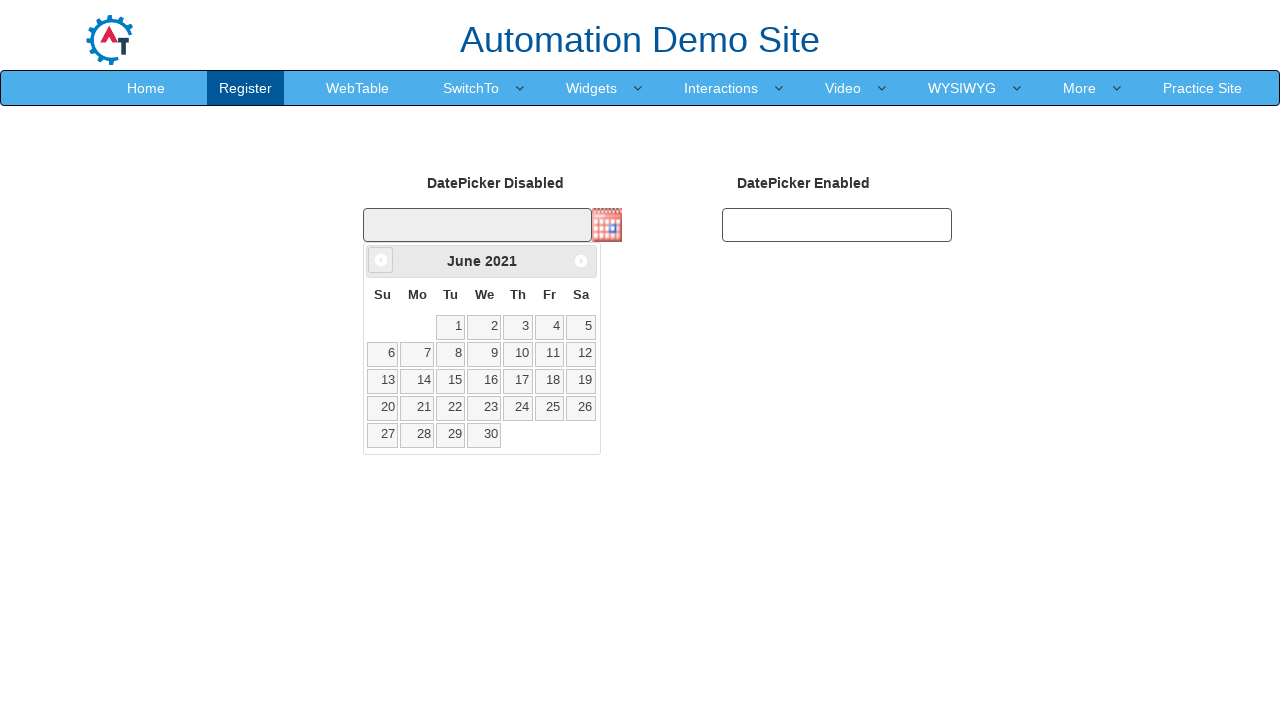

Retrieved calendar month: June
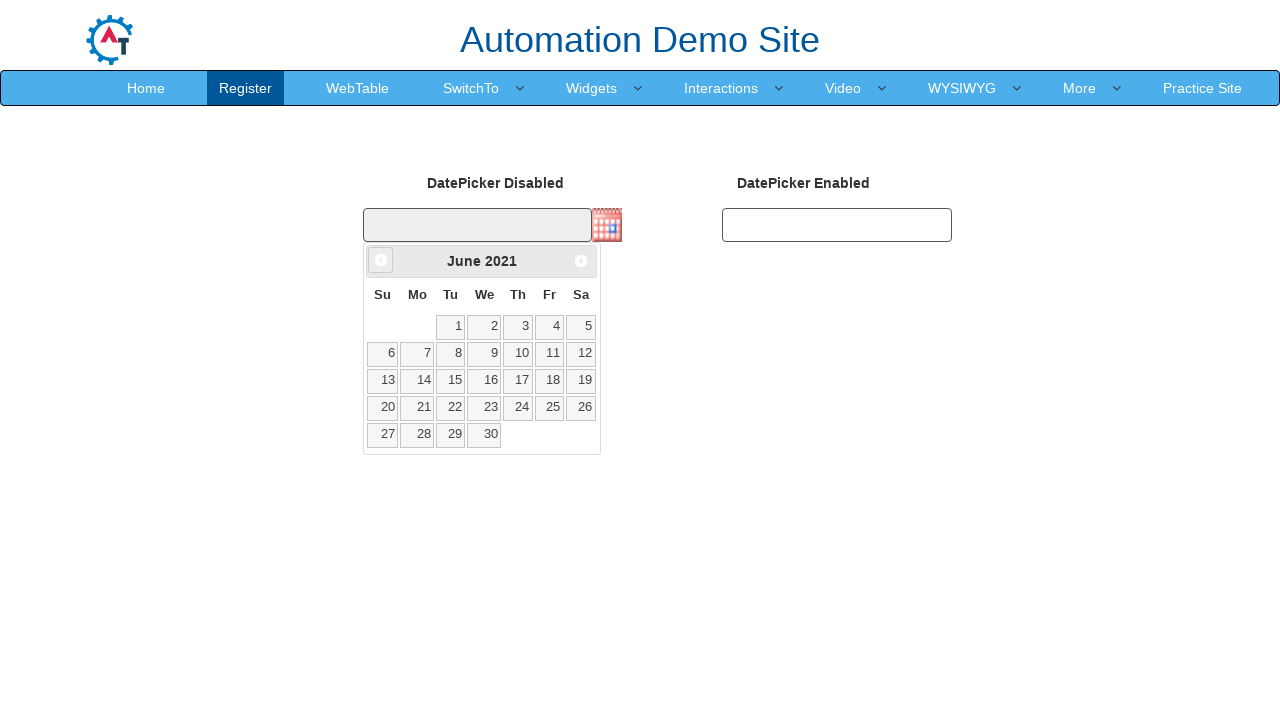

Clicked back arrow to navigate to previous month (current: June 2021) at (381, 260) on xpath=//*[@class='ui-icon ui-icon-circle-triangle-w']
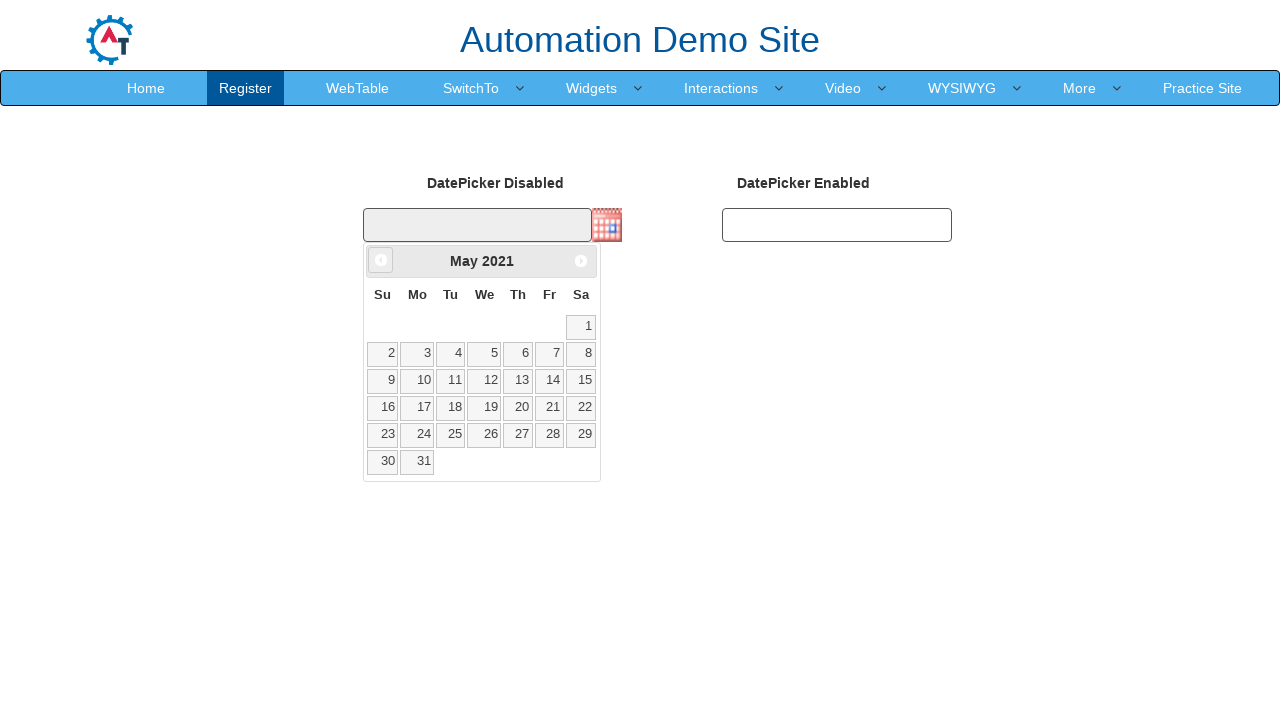

Retrieved calendar year: 2021
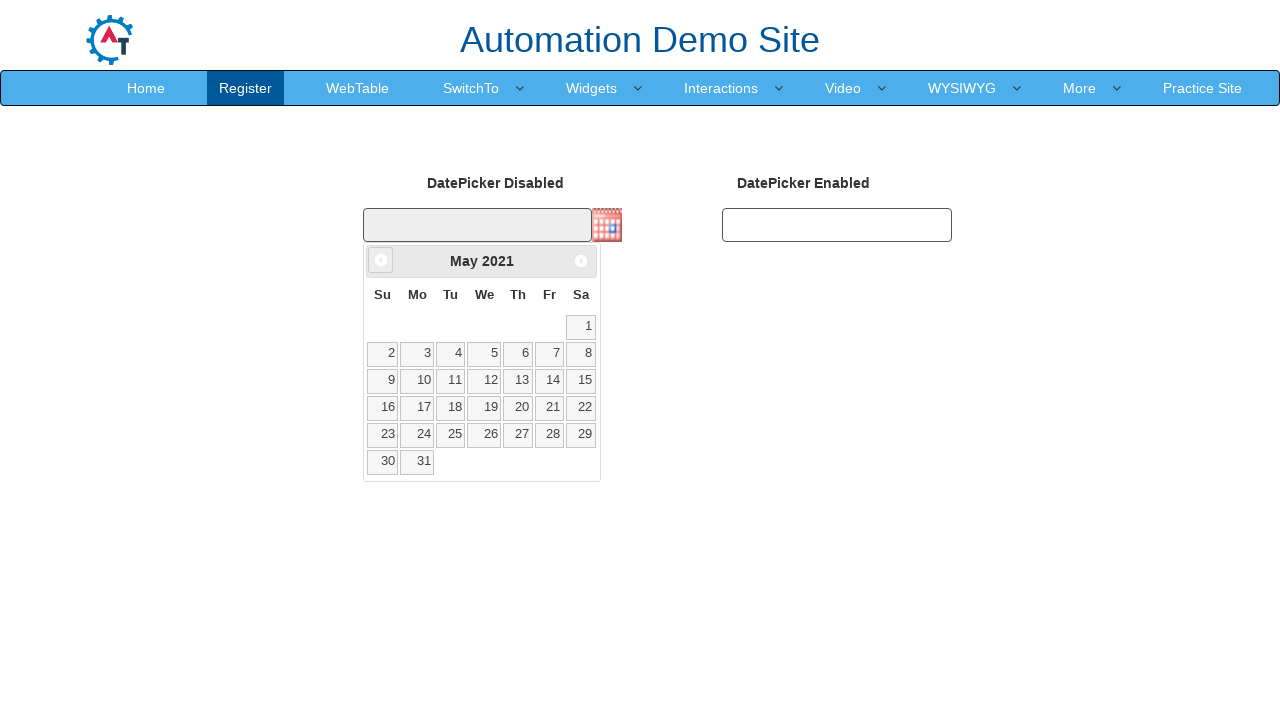

Retrieved calendar month: May
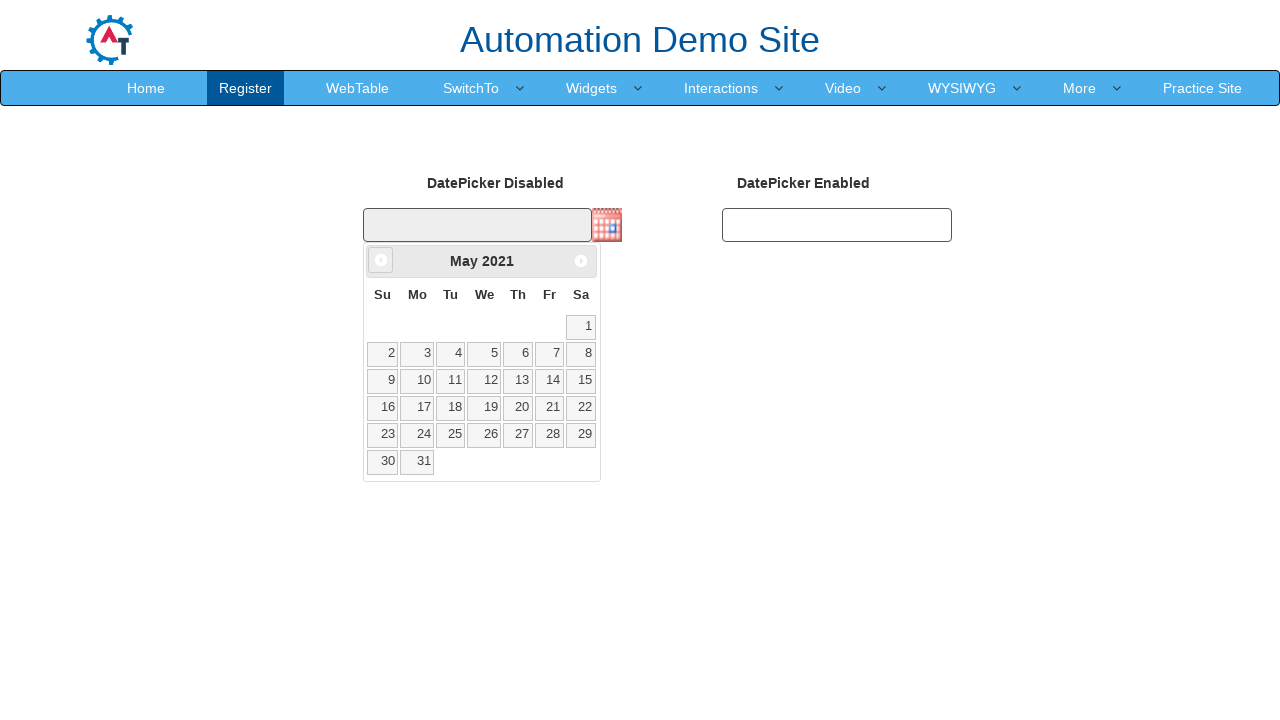

Clicked back arrow to navigate to previous month (current: May 2021) at (381, 260) on xpath=//*[@class='ui-icon ui-icon-circle-triangle-w']
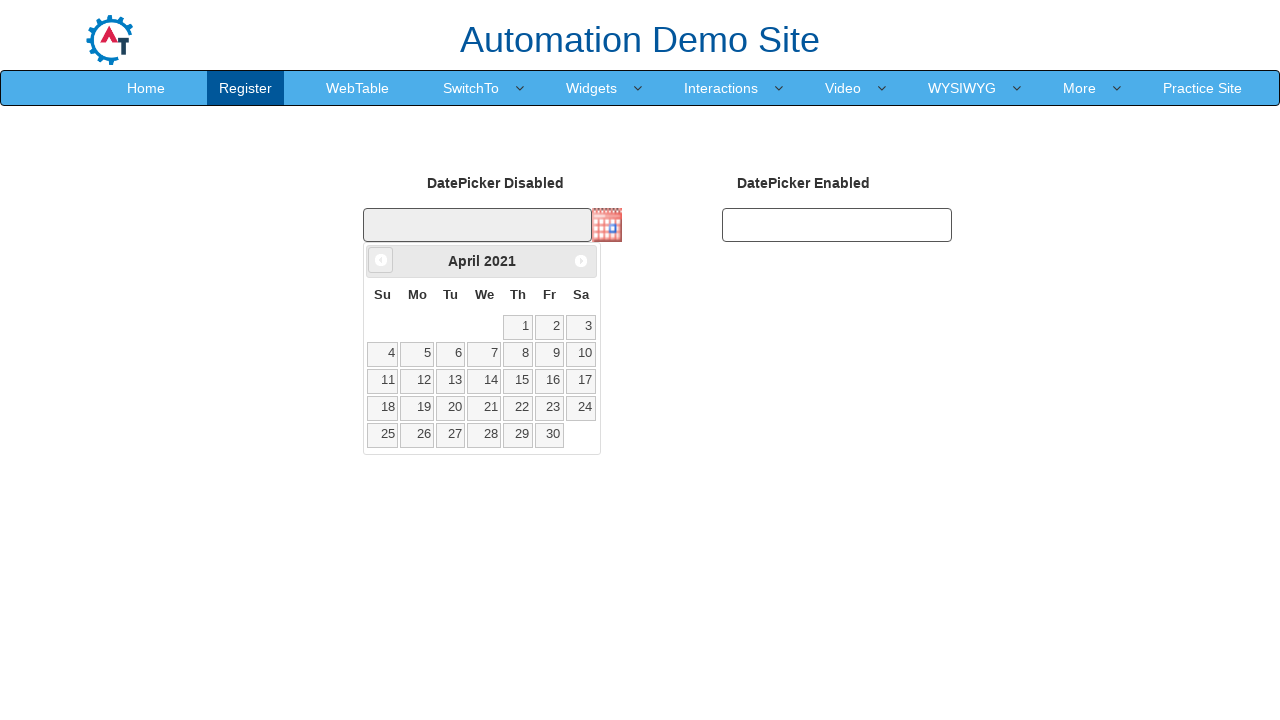

Retrieved calendar year: 2021
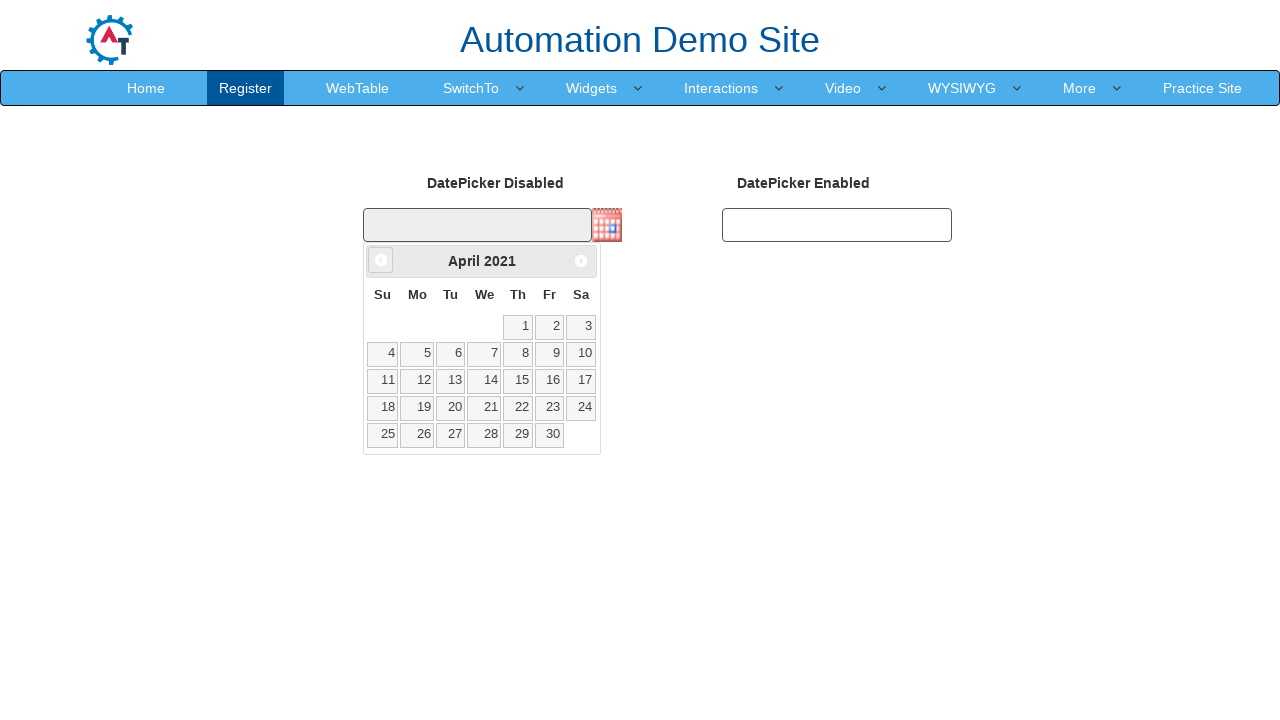

Retrieved calendar month: April
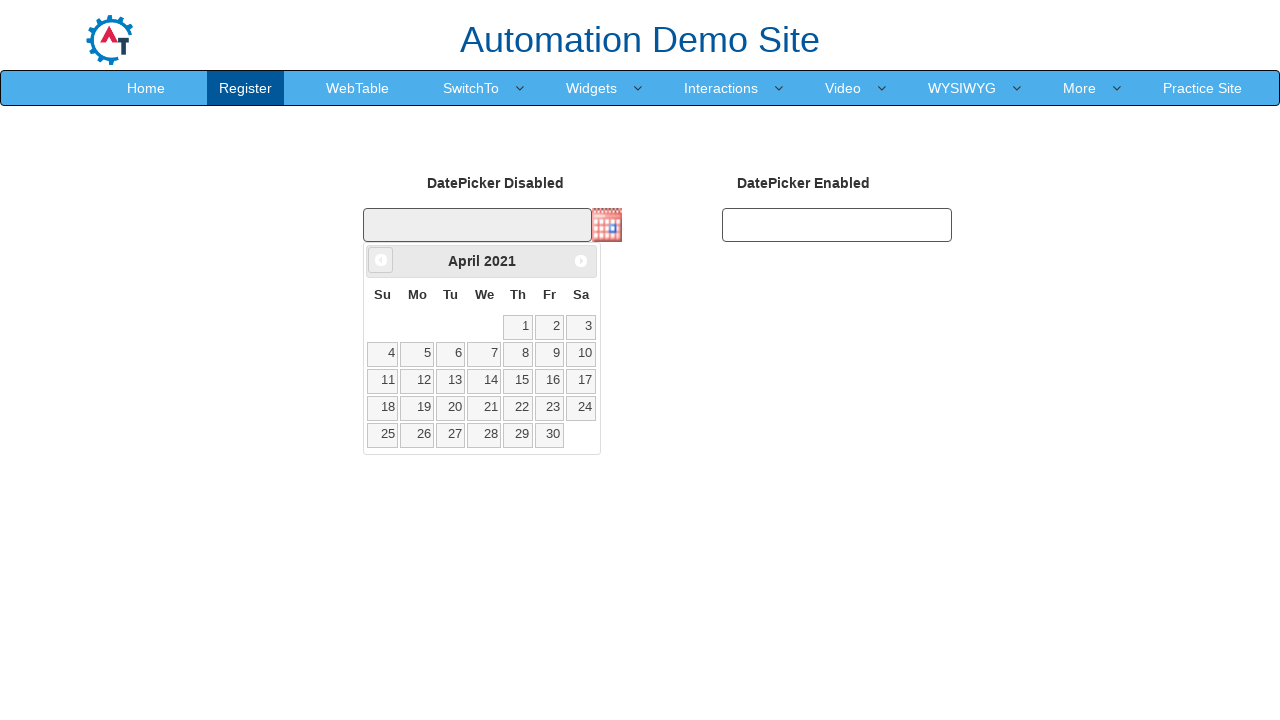

Clicked back arrow to navigate to previous month (current: April 2021) at (381, 260) on xpath=//*[@class='ui-icon ui-icon-circle-triangle-w']
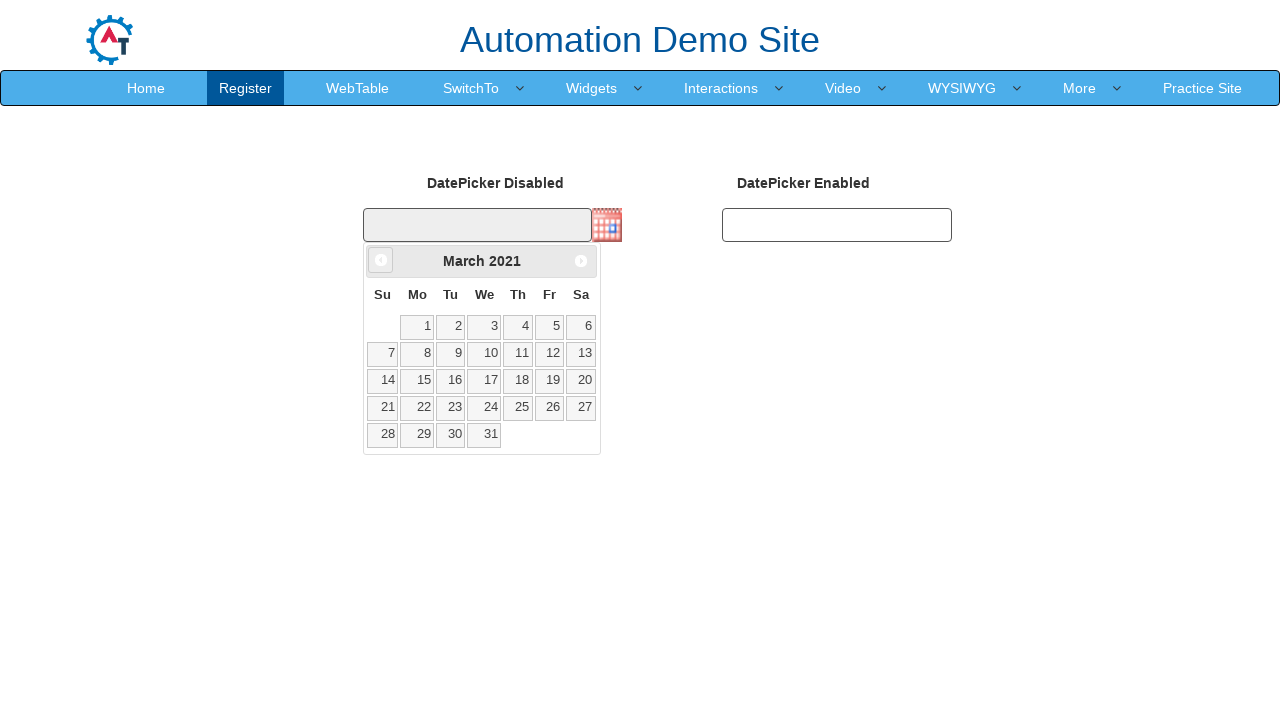

Retrieved calendar year: 2021
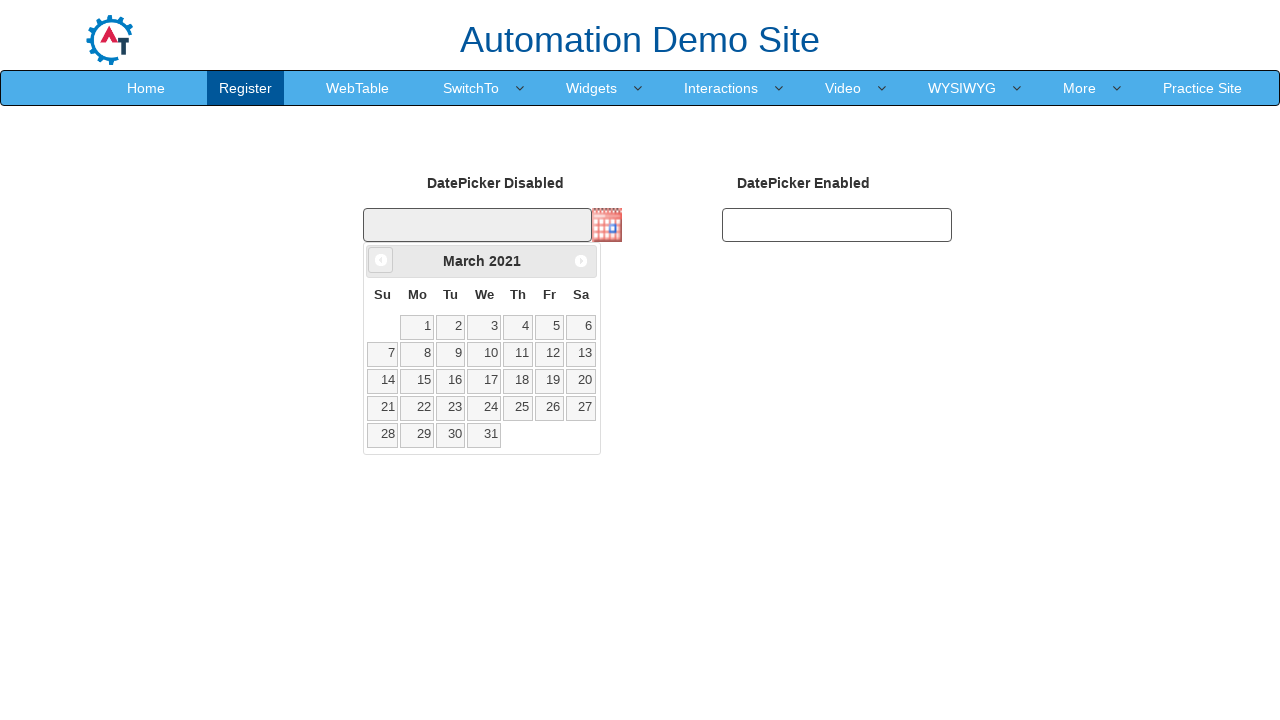

Retrieved calendar month: March
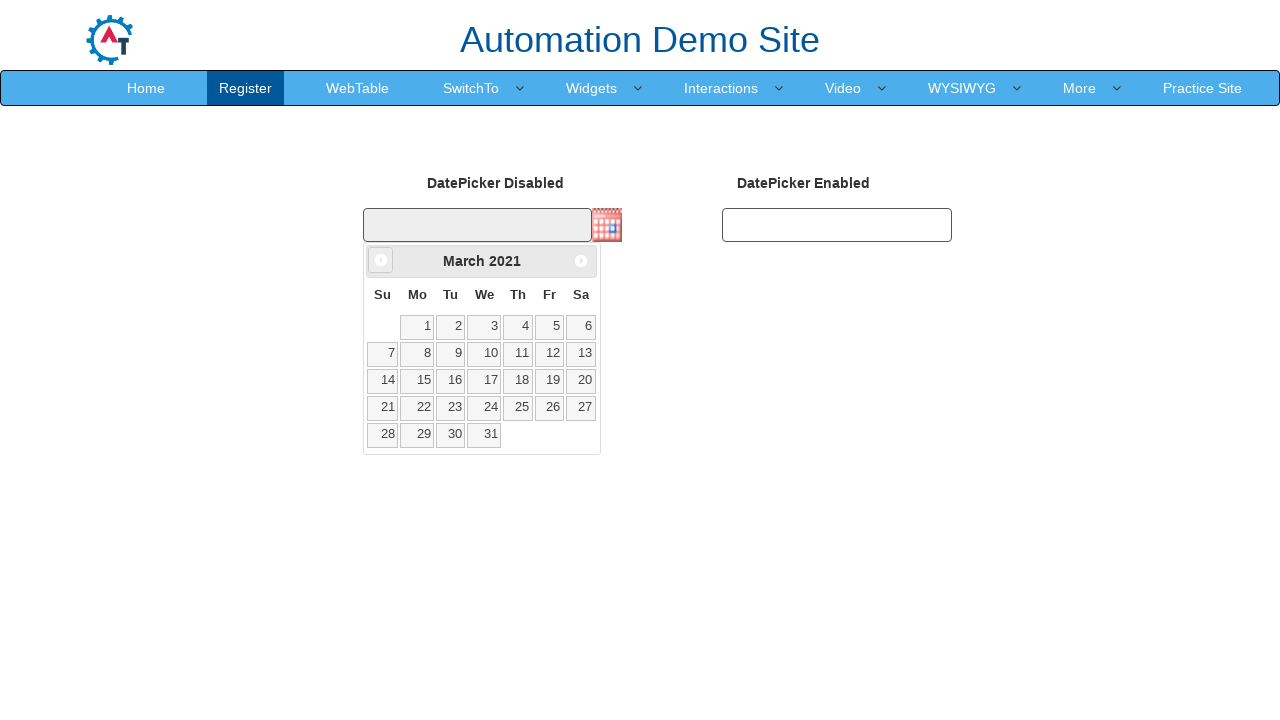

Clicked back arrow to navigate to previous month (current: March 2021) at (381, 260) on xpath=//*[@class='ui-icon ui-icon-circle-triangle-w']
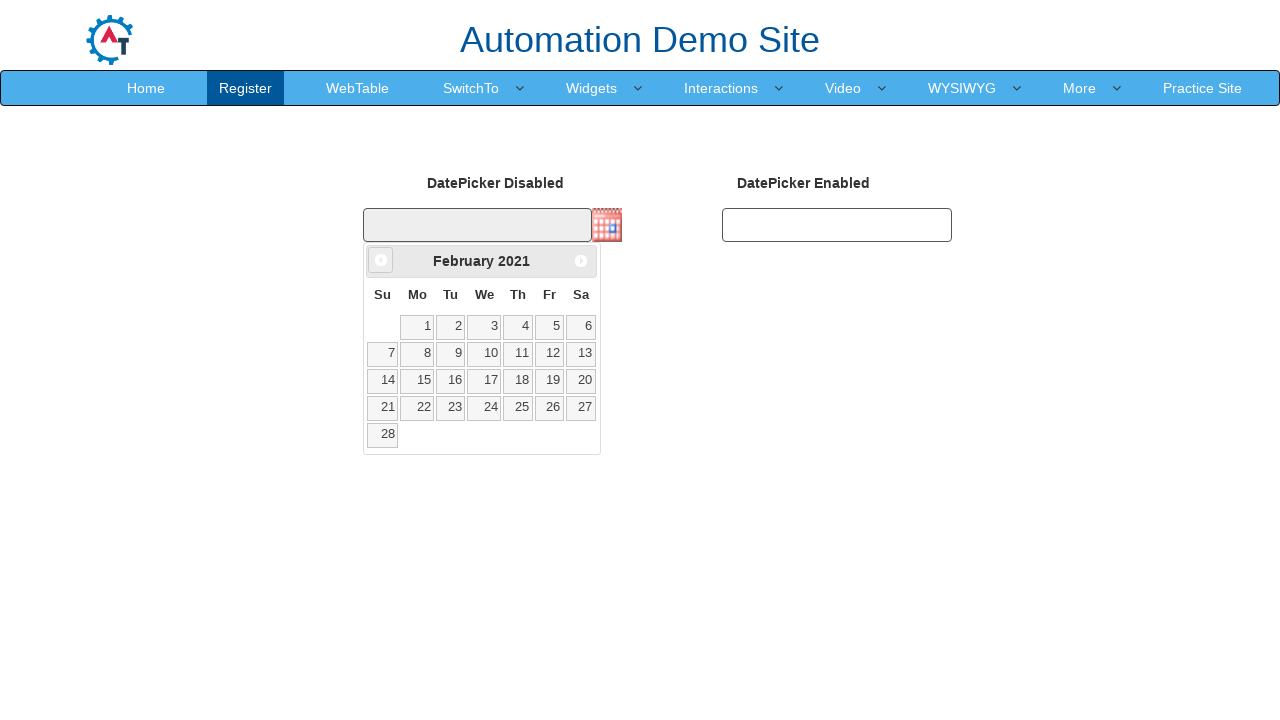

Retrieved calendar year: 2021
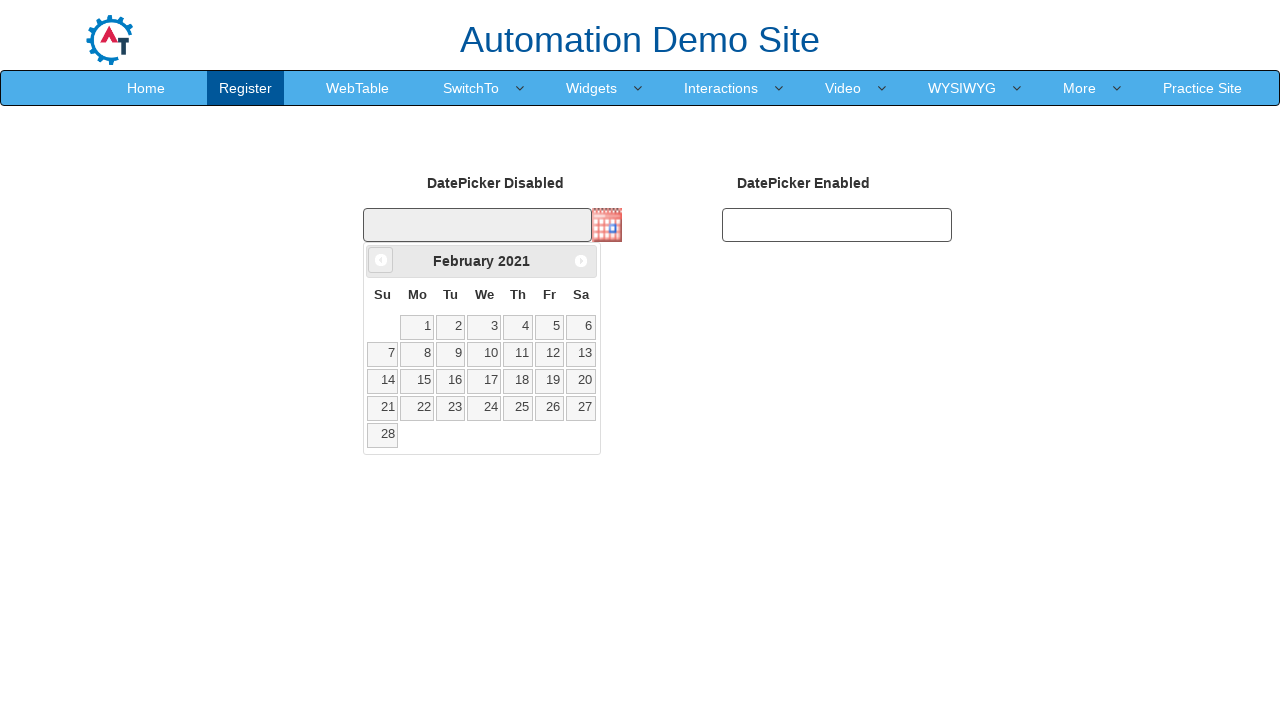

Retrieved calendar month: February
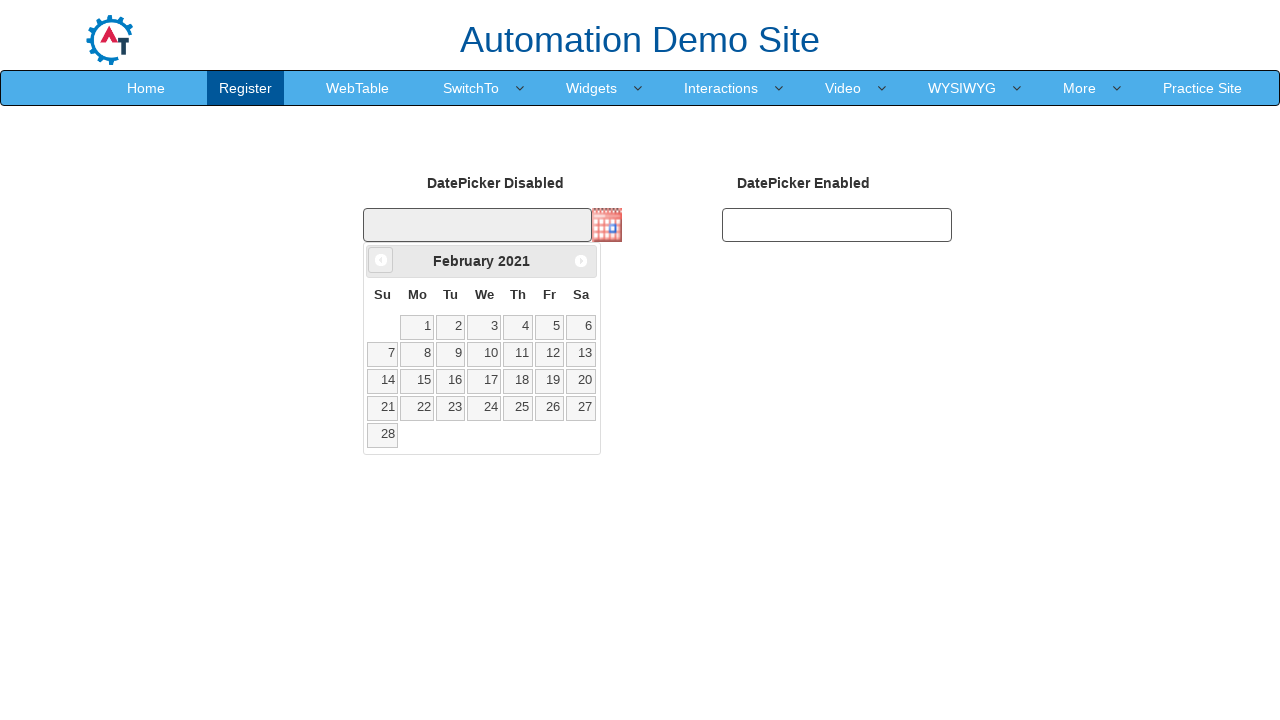

Clicked back arrow to navigate to previous month (current: February 2021) at (381, 260) on xpath=//*[@class='ui-icon ui-icon-circle-triangle-w']
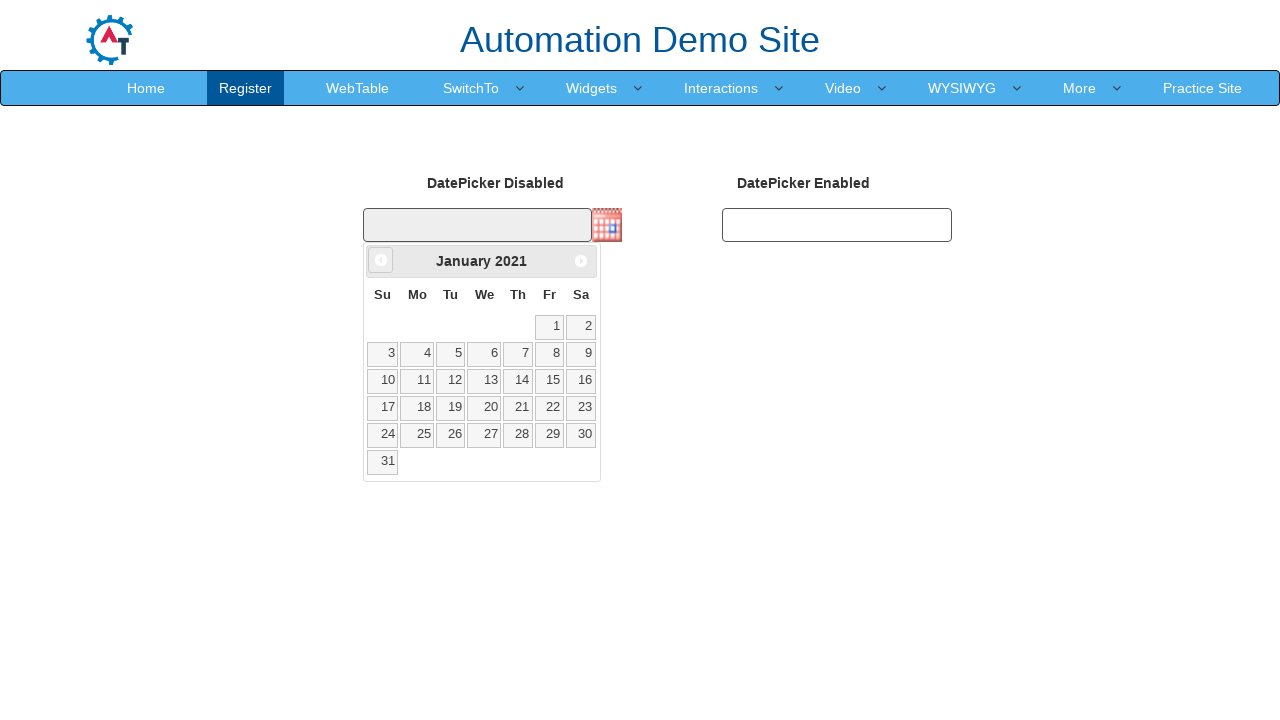

Retrieved calendar year: 2021
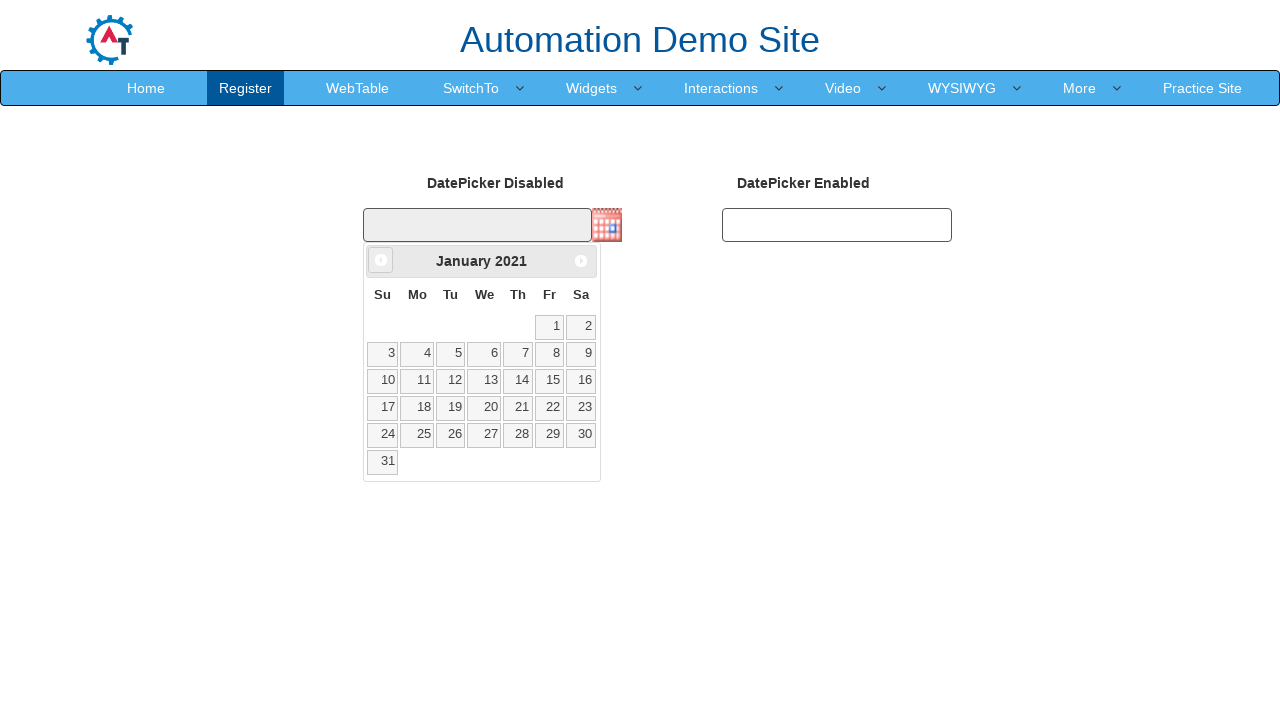

Retrieved calendar month: January
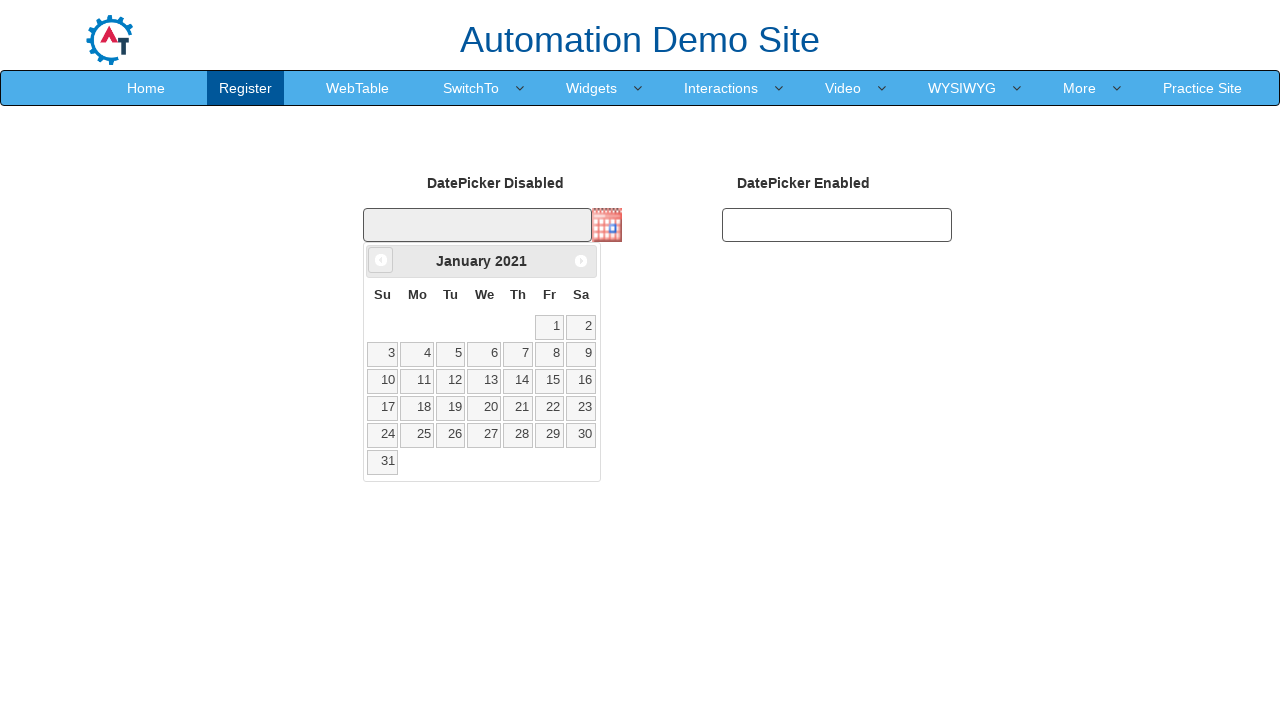

Clicked back arrow to navigate to previous month (current: January 2021) at (381, 260) on xpath=//*[@class='ui-icon ui-icon-circle-triangle-w']
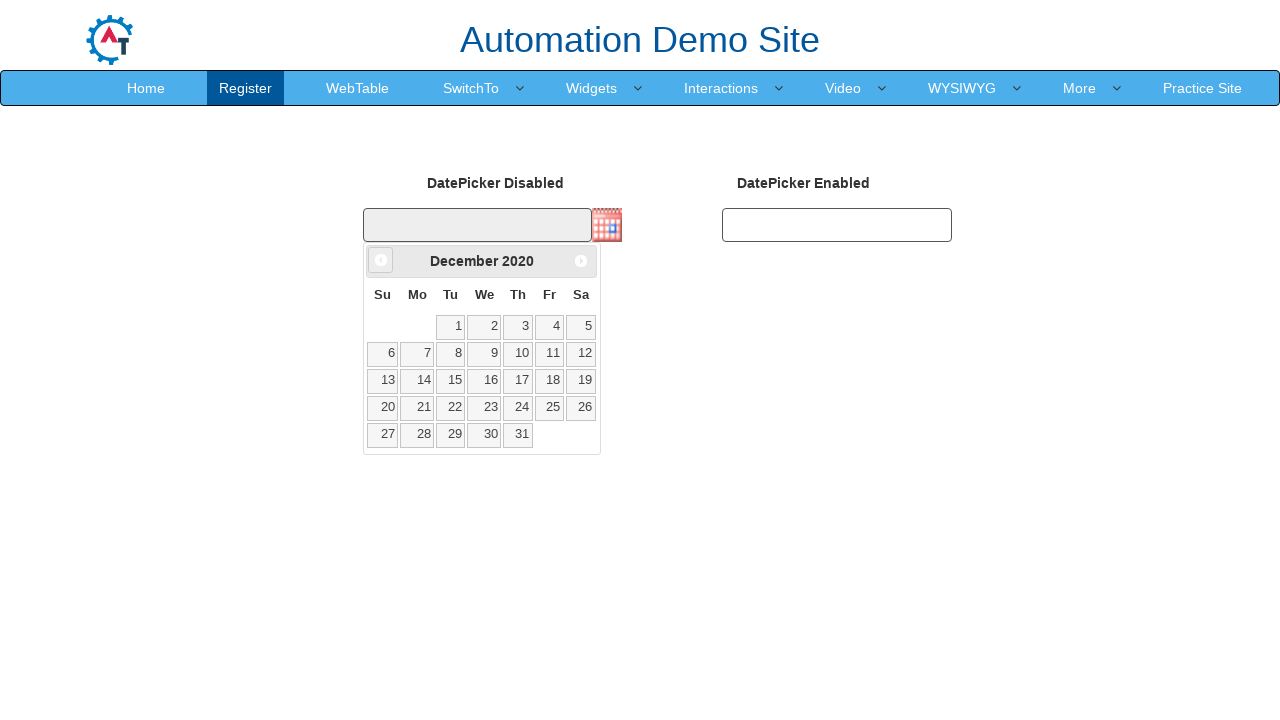

Retrieved calendar year: 2020
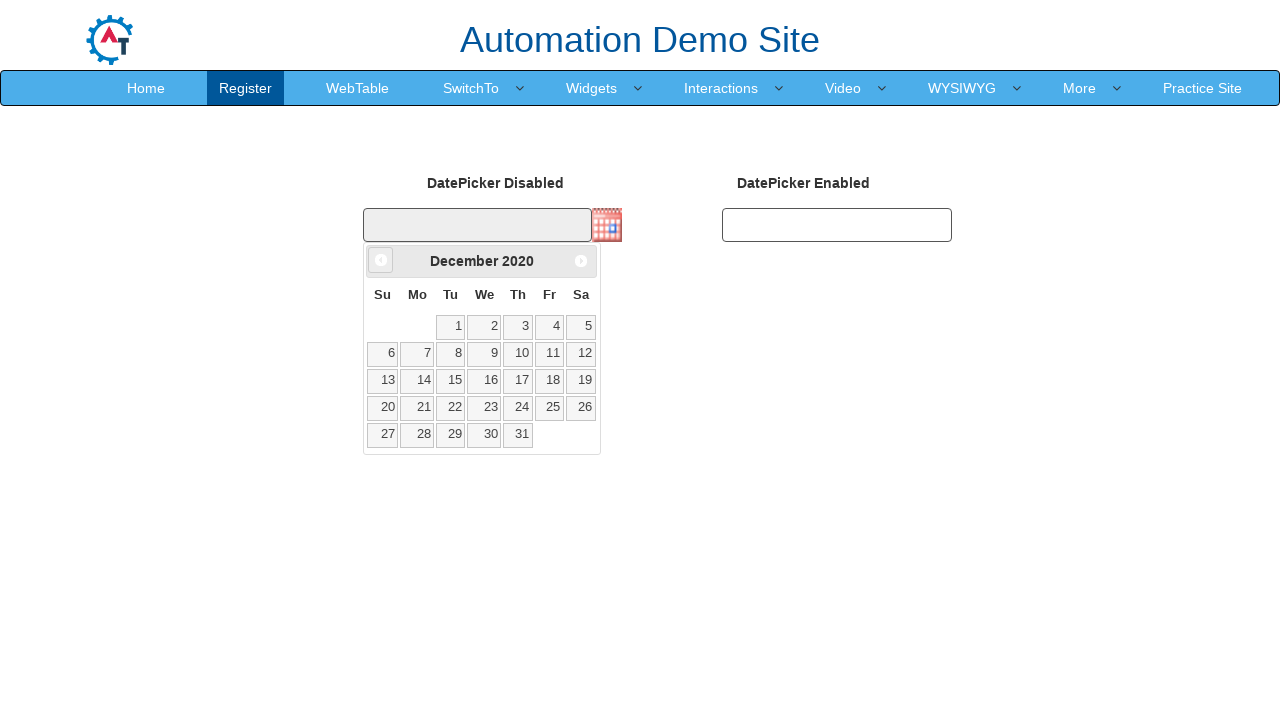

Retrieved calendar month: December
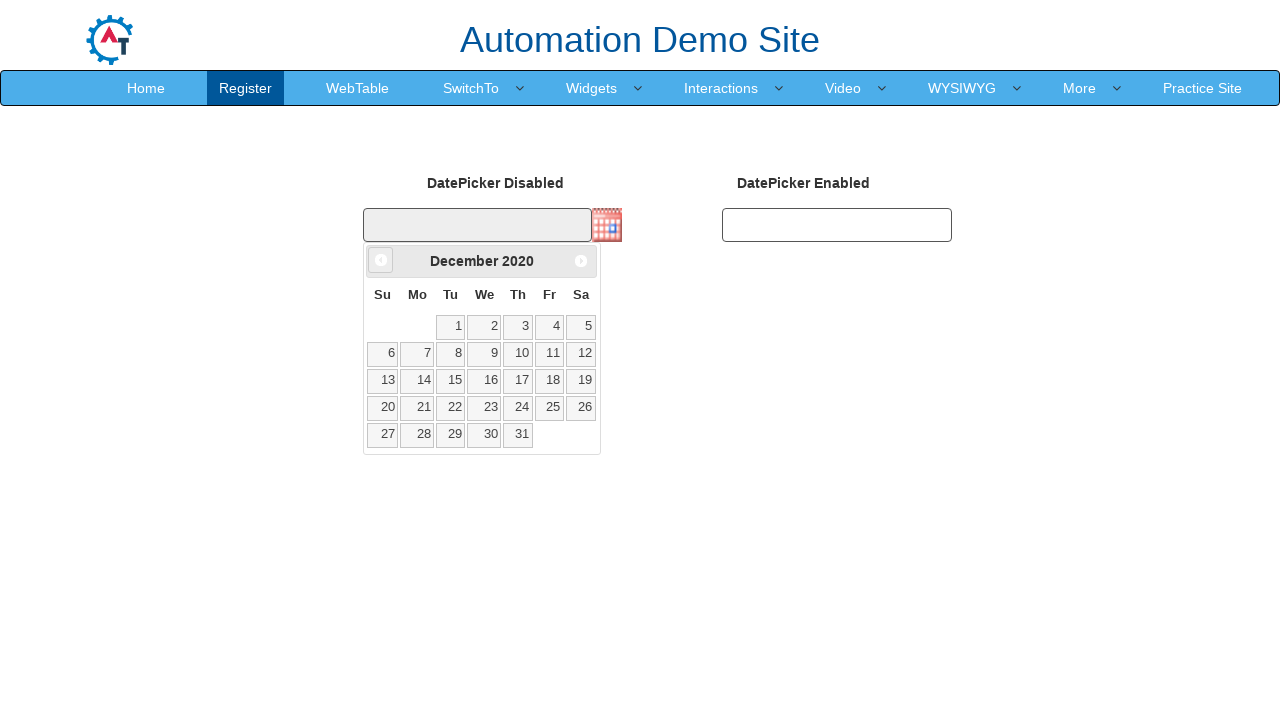

Clicked back arrow to navigate to previous month (current: December 2020) at (381, 260) on xpath=//*[@class='ui-icon ui-icon-circle-triangle-w']
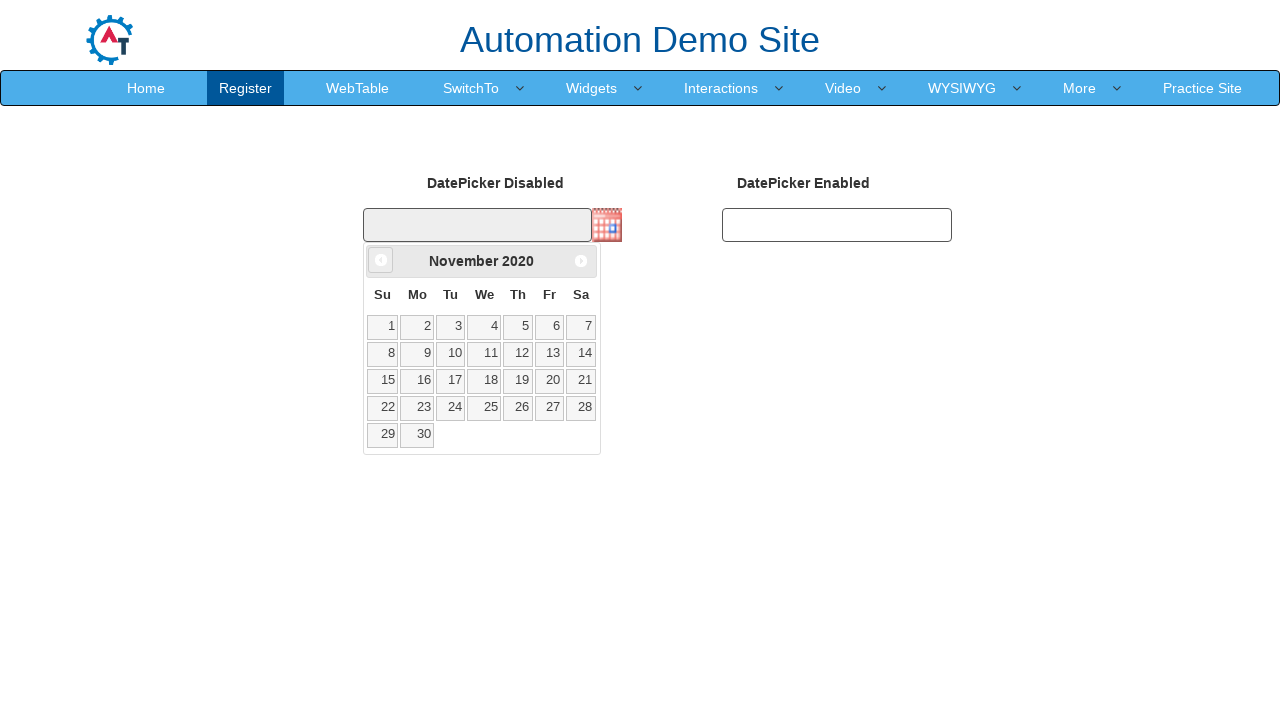

Retrieved calendar year: 2020
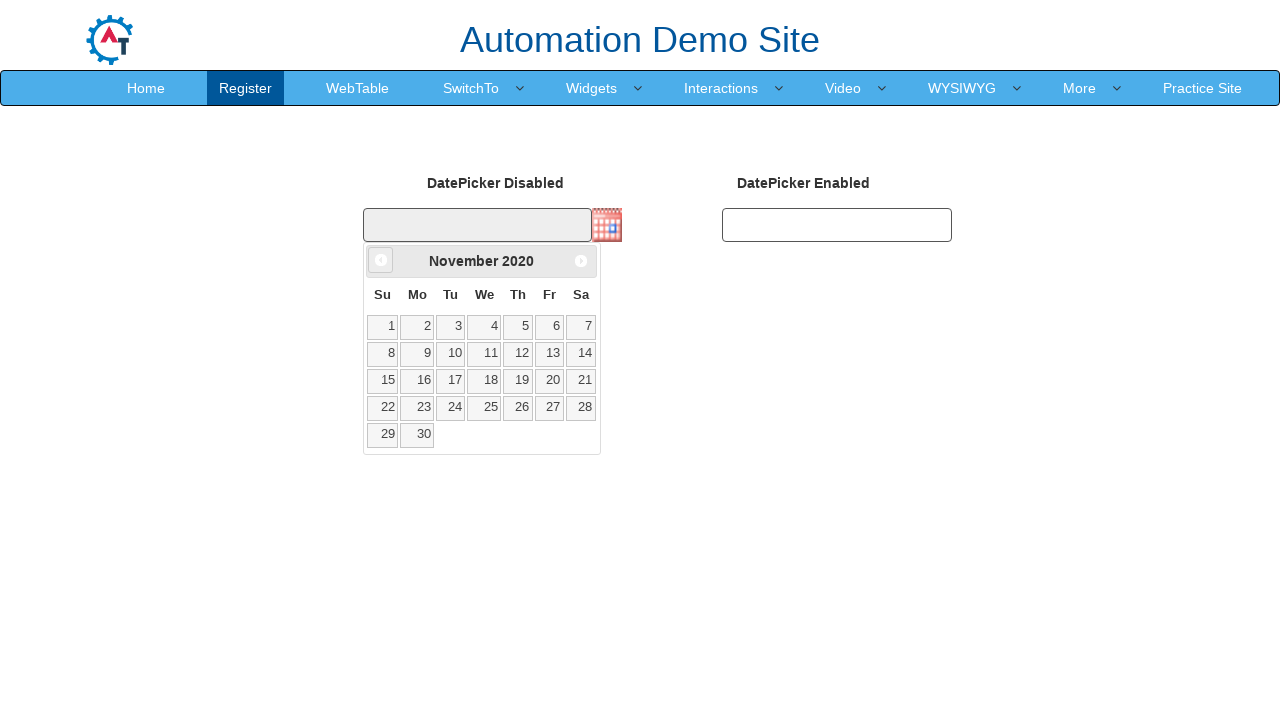

Retrieved calendar month: November
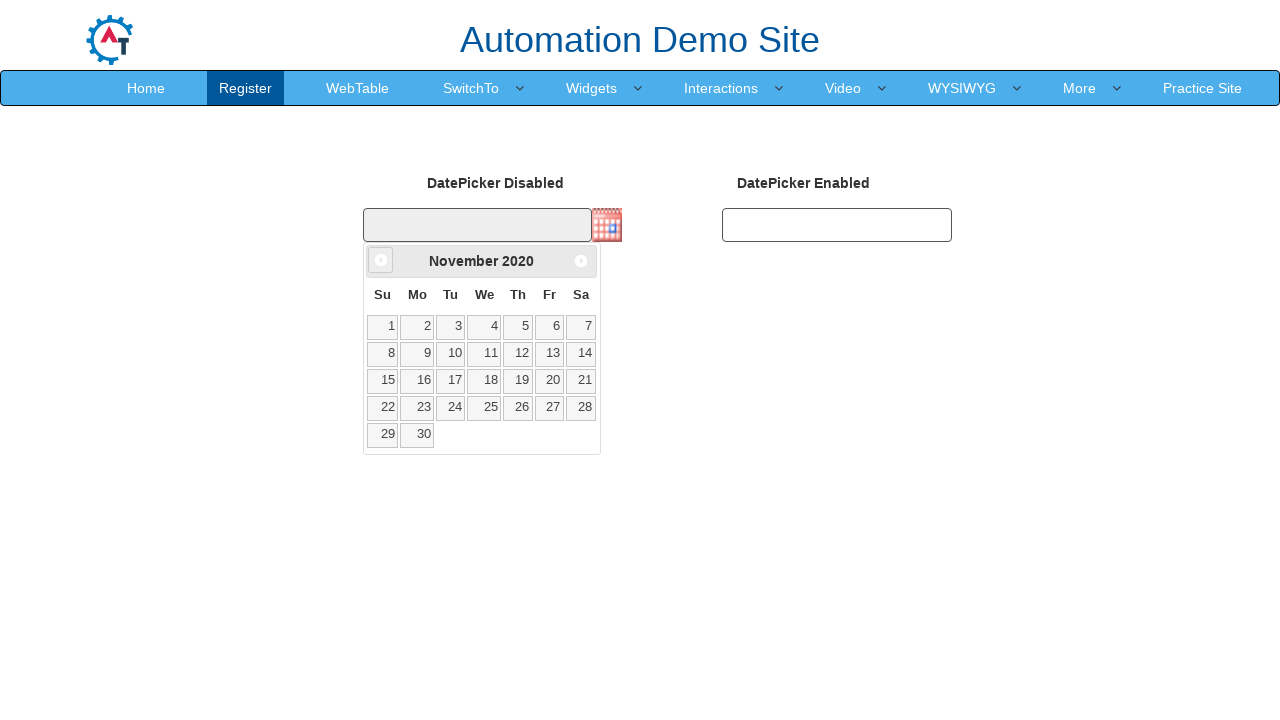

Clicked back arrow to navigate to previous month (current: November 2020) at (381, 260) on xpath=//*[@class='ui-icon ui-icon-circle-triangle-w']
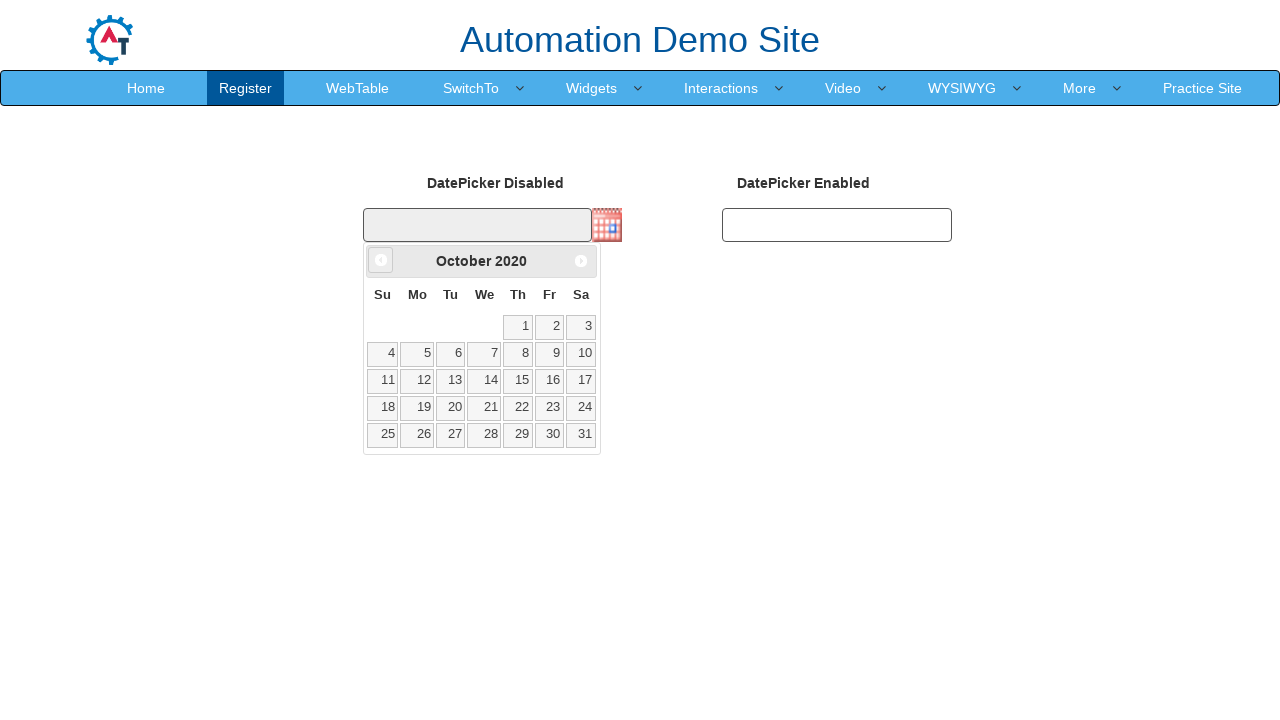

Retrieved calendar year: 2020
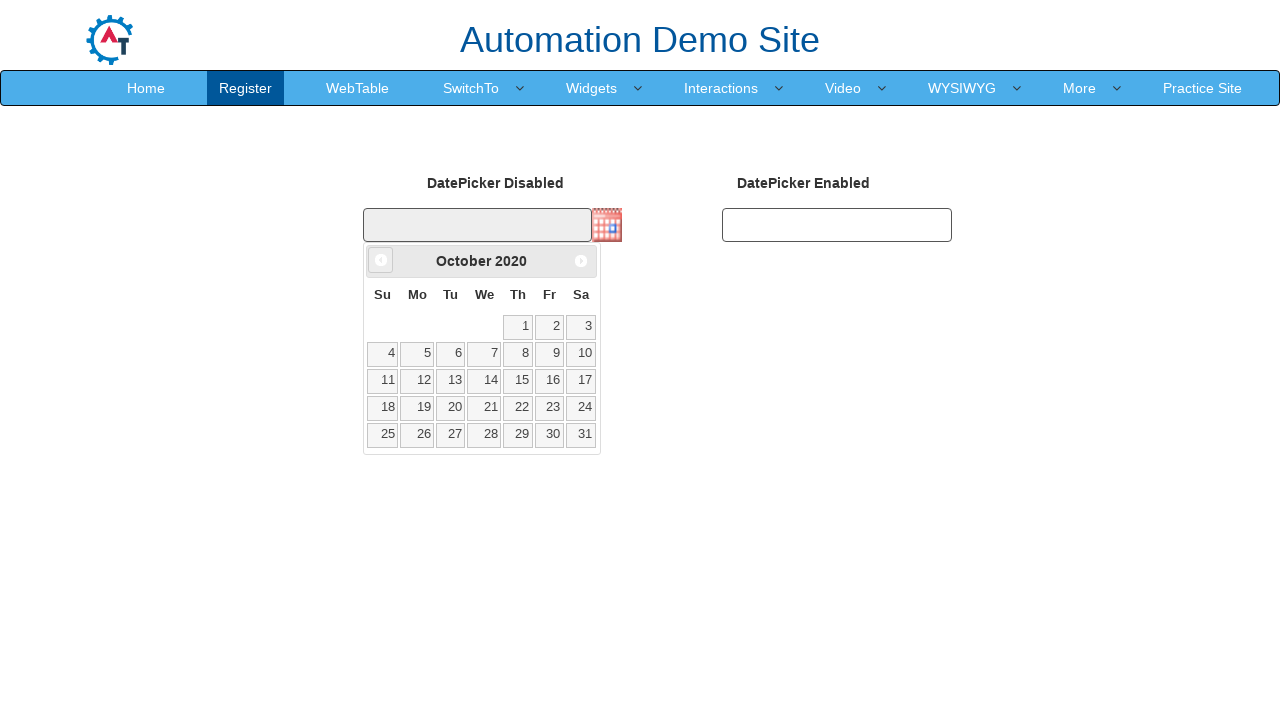

Retrieved calendar month: October
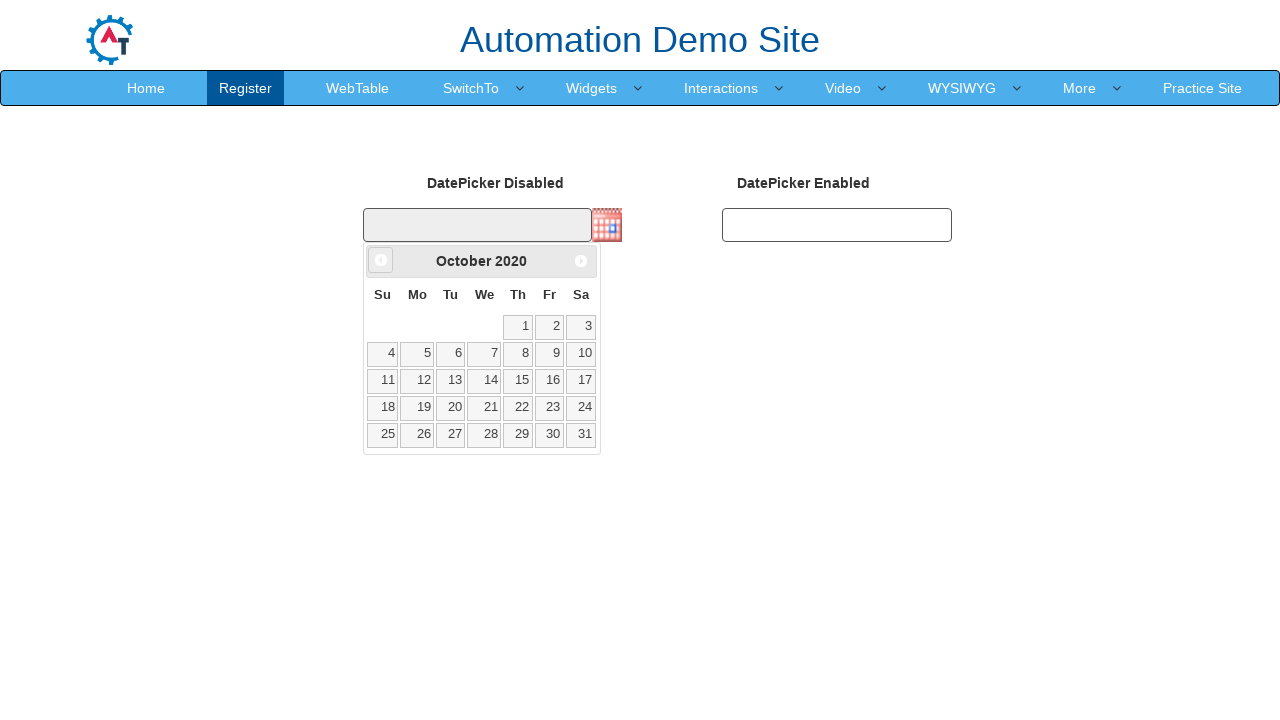

Clicked back arrow to navigate to previous month (current: October 2020) at (381, 260) on xpath=//*[@class='ui-icon ui-icon-circle-triangle-w']
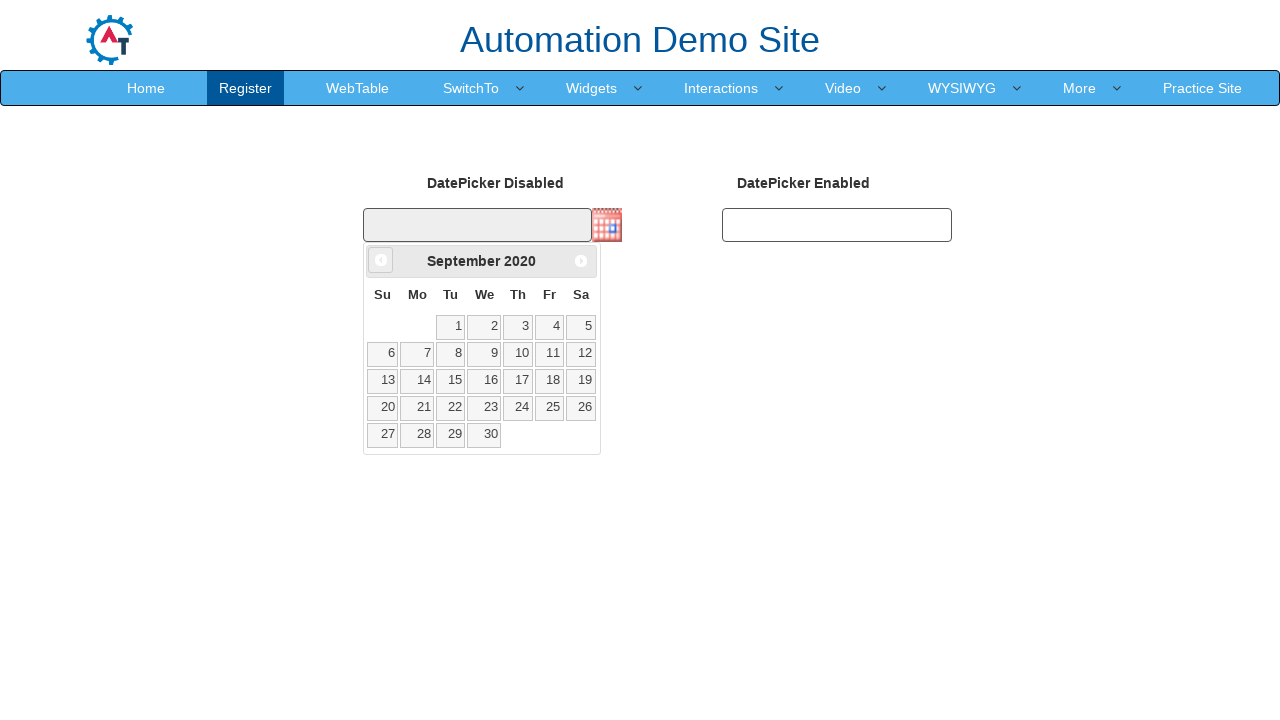

Retrieved calendar year: 2020
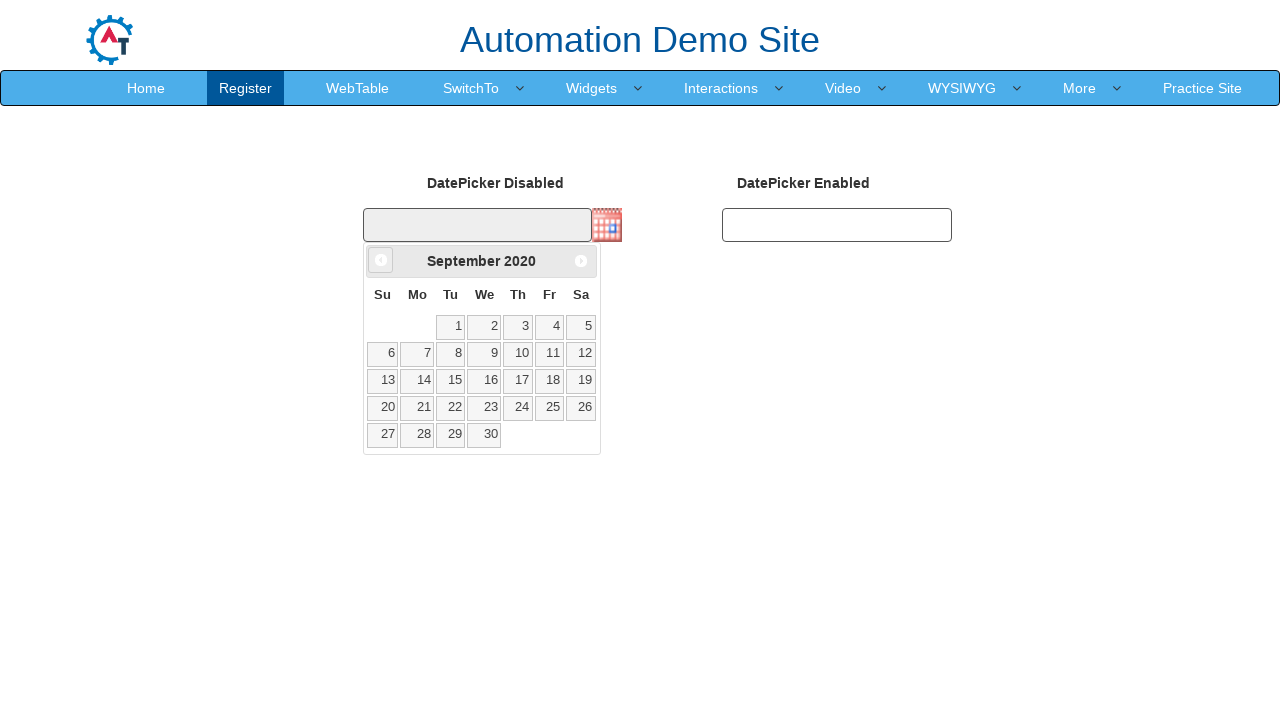

Retrieved calendar month: September
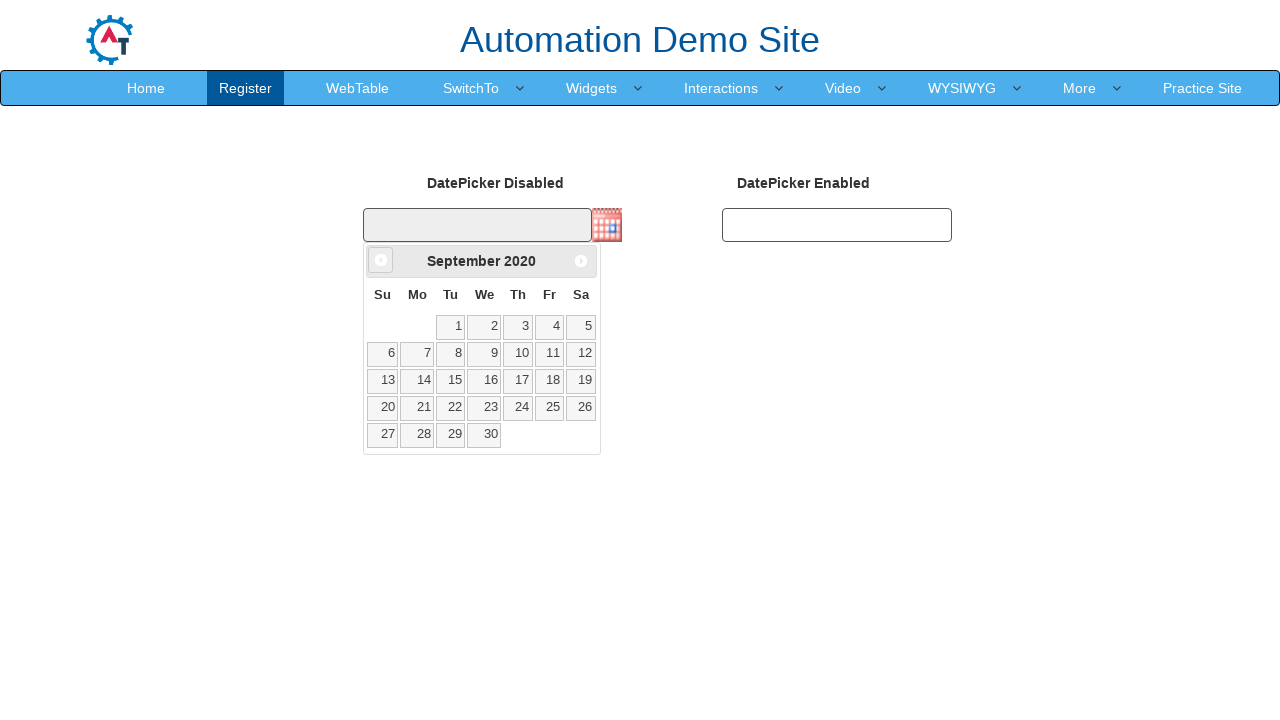

Clicked back arrow to navigate to previous month (current: September 2020) at (381, 260) on xpath=//*[@class='ui-icon ui-icon-circle-triangle-w']
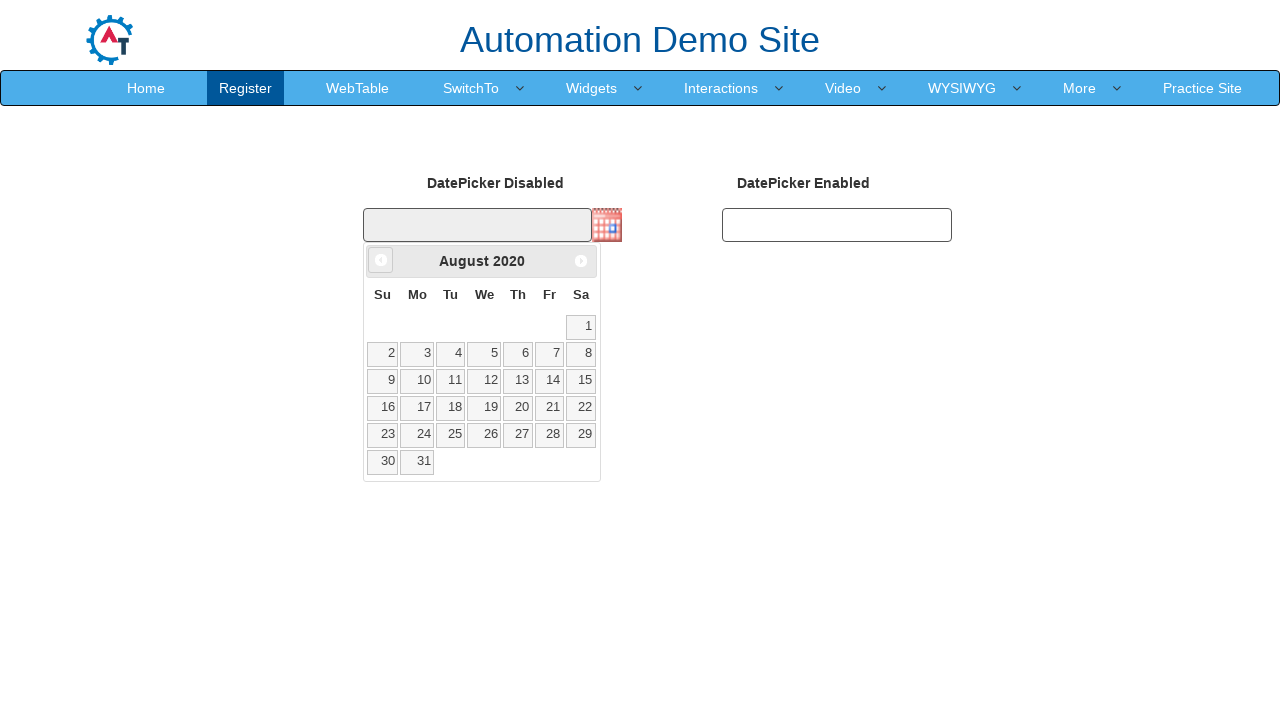

Retrieved calendar year: 2020
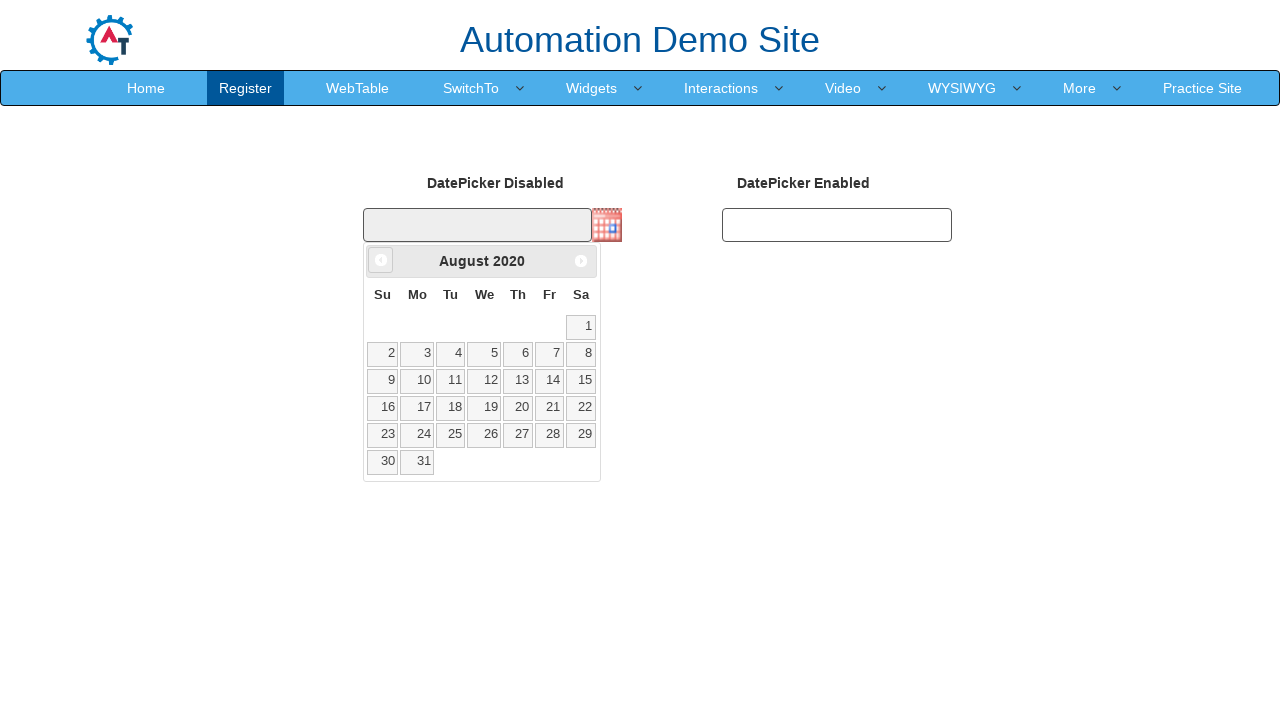

Retrieved calendar month: August
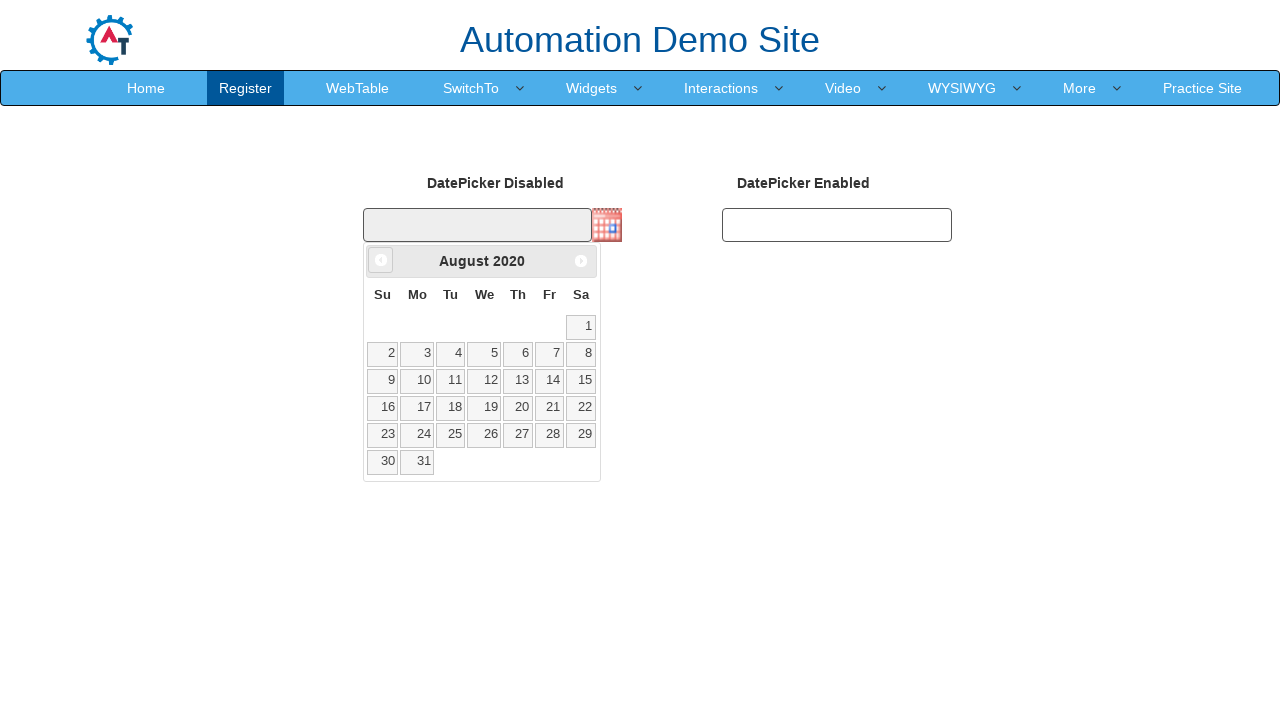

Clicked back arrow to navigate to previous month (current: August 2020) at (381, 260) on xpath=//*[@class='ui-icon ui-icon-circle-triangle-w']
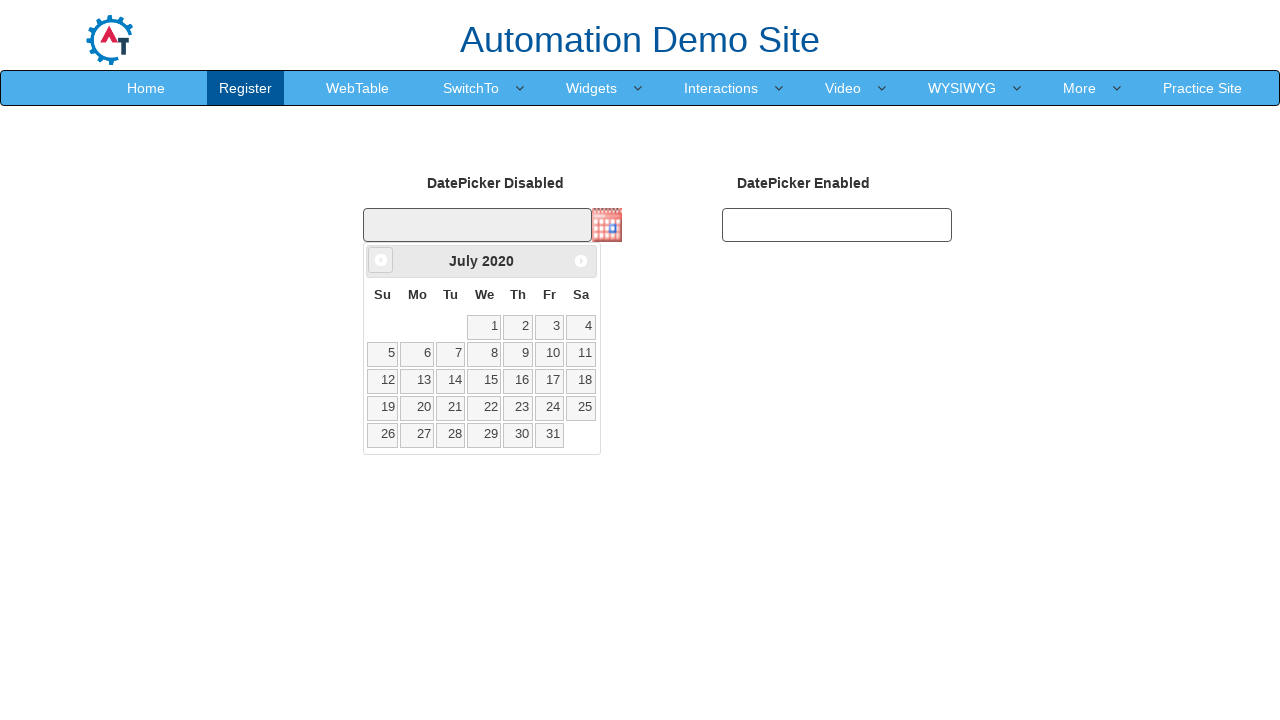

Retrieved calendar year: 2020
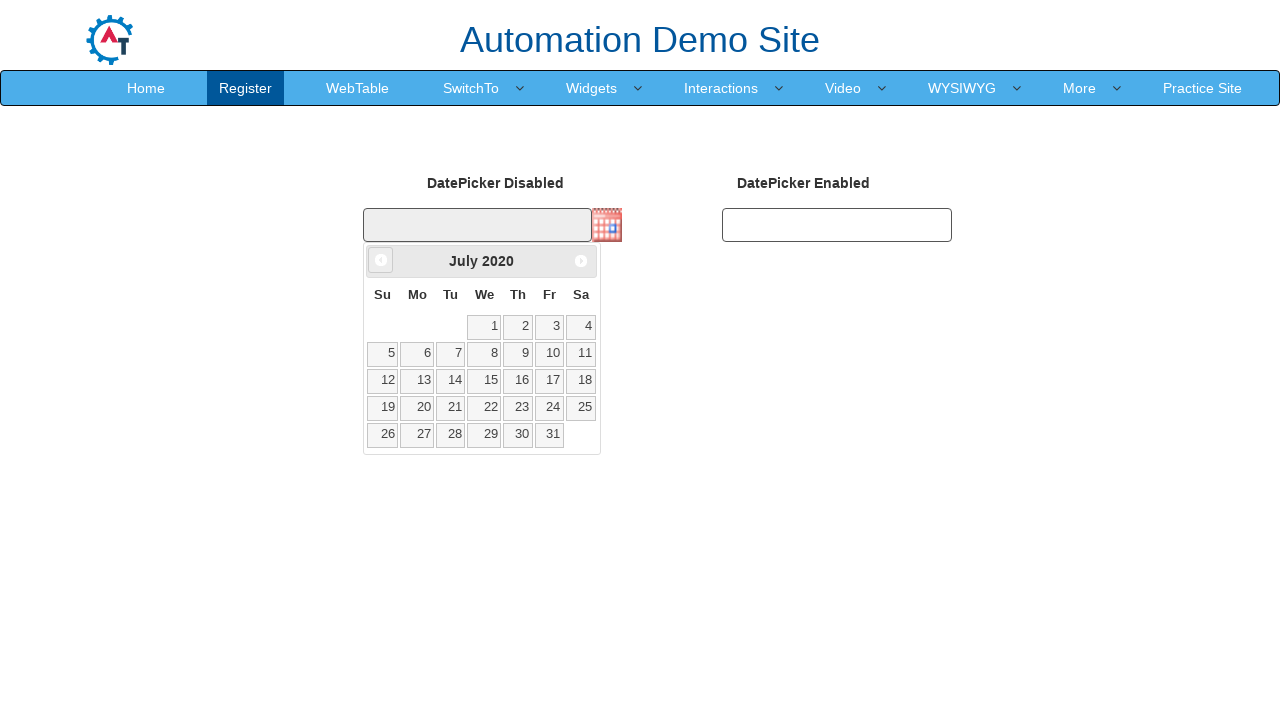

Retrieved calendar month: July
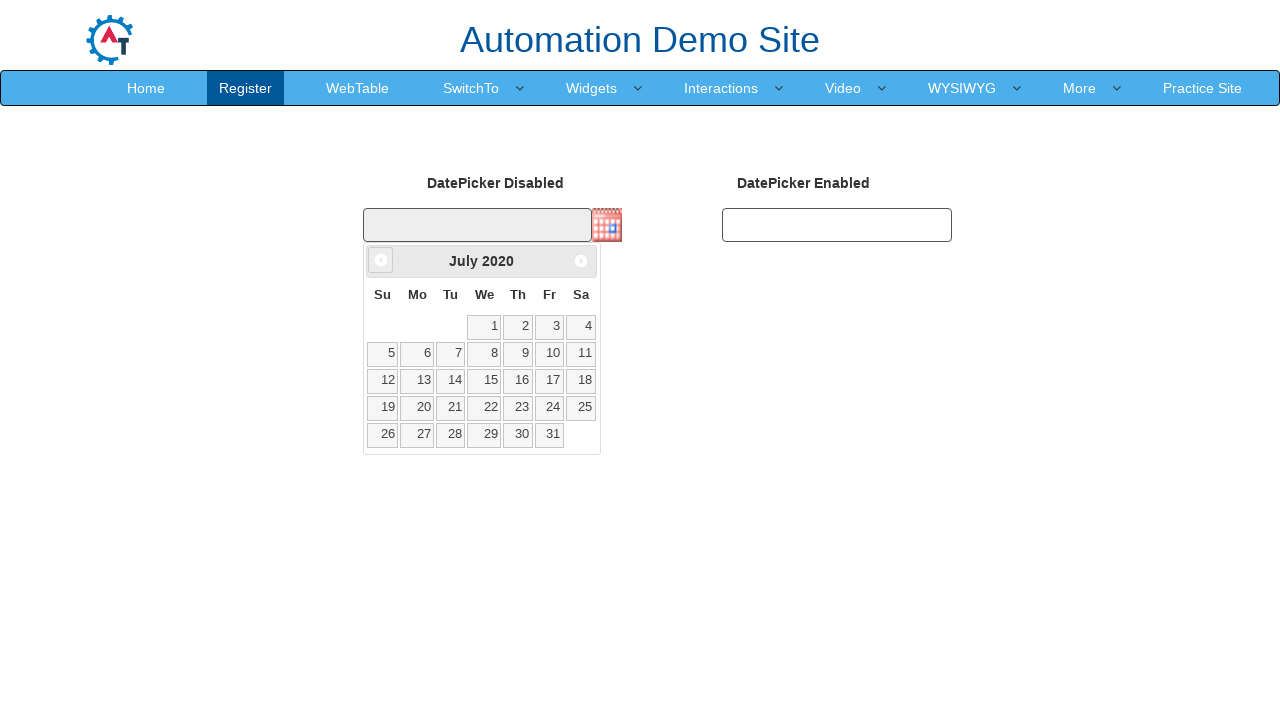

Clicked back arrow to navigate to previous month (current: July 2020) at (381, 260) on xpath=//*[@class='ui-icon ui-icon-circle-triangle-w']
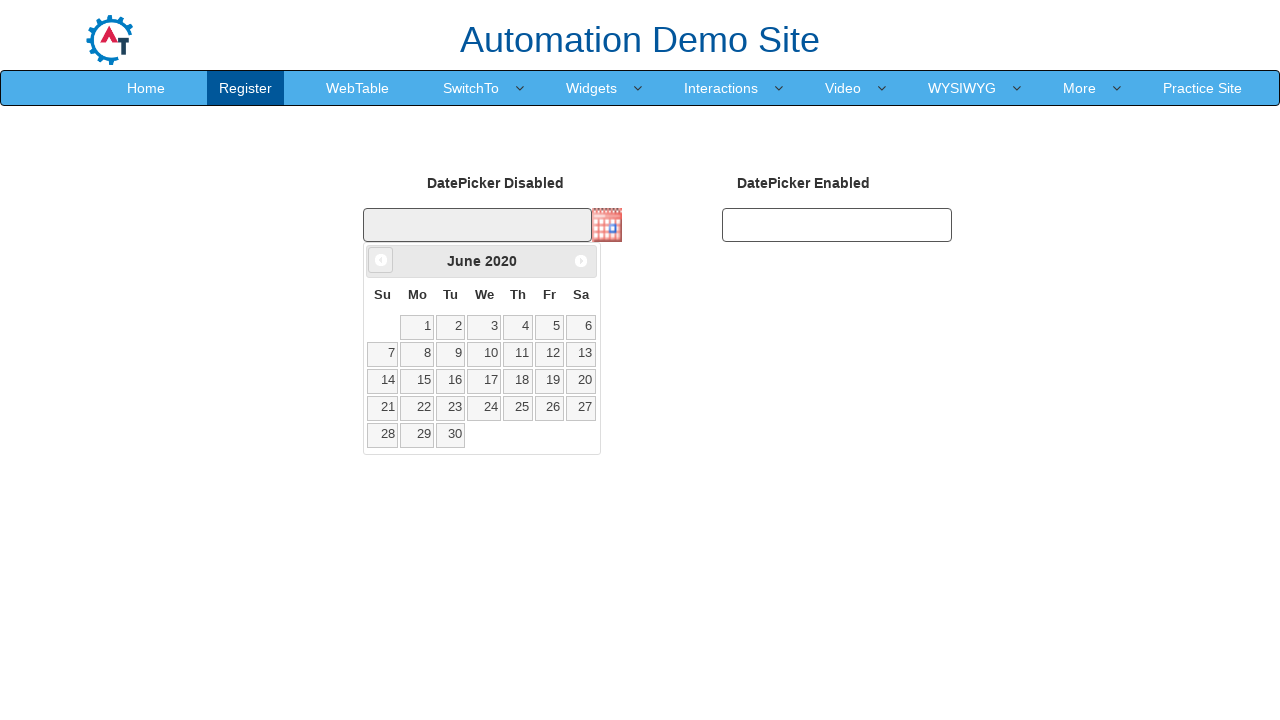

Retrieved calendar year: 2020
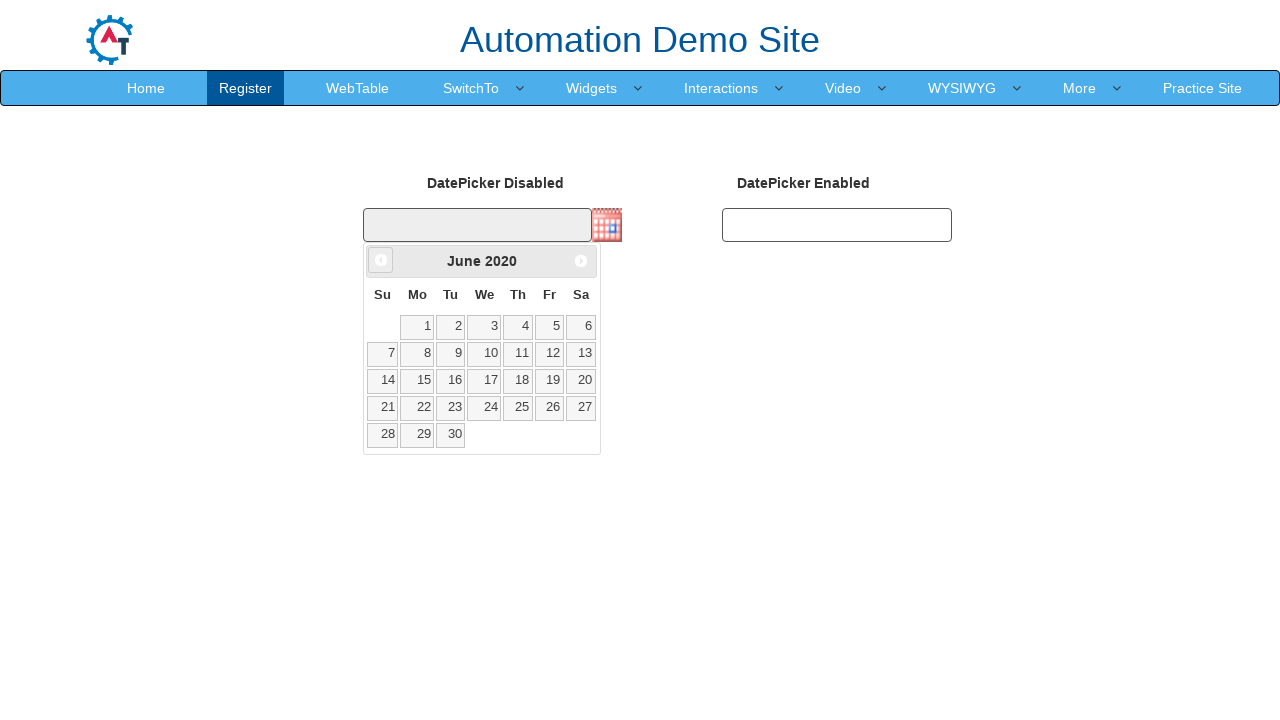

Retrieved calendar month: June
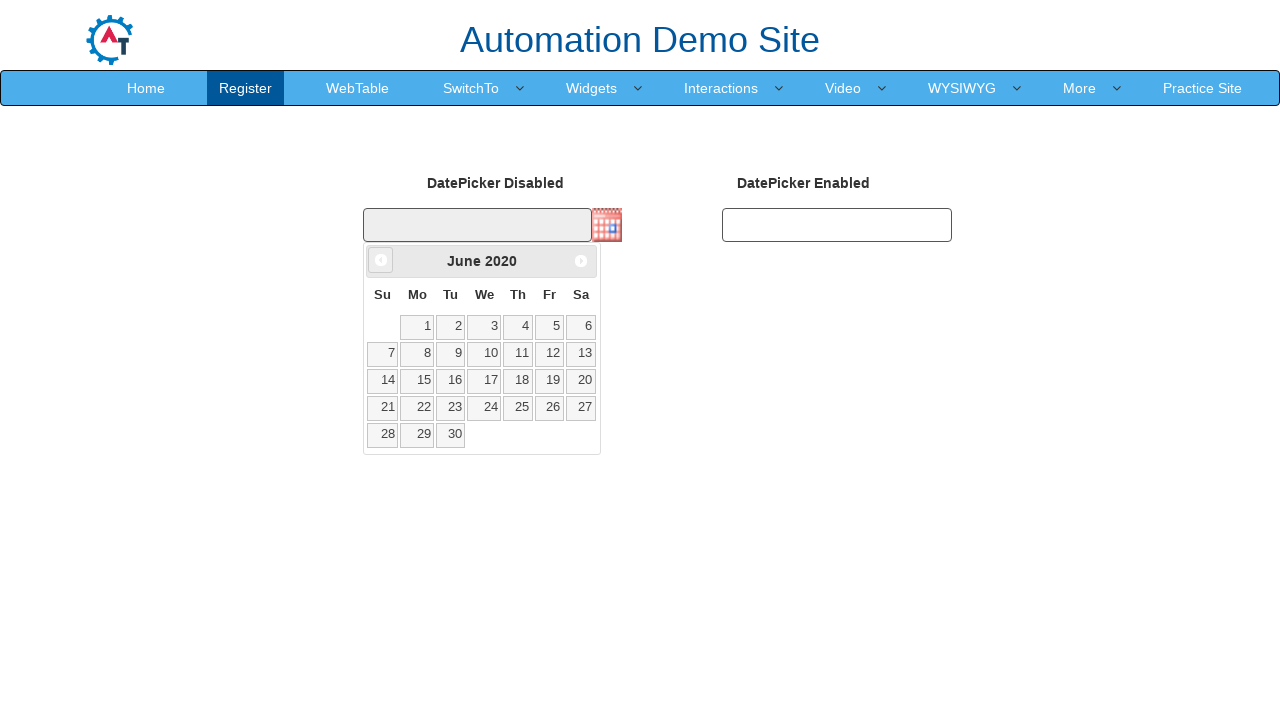

Clicked back arrow to navigate to previous month (current: June 2020) at (381, 260) on xpath=//*[@class='ui-icon ui-icon-circle-triangle-w']
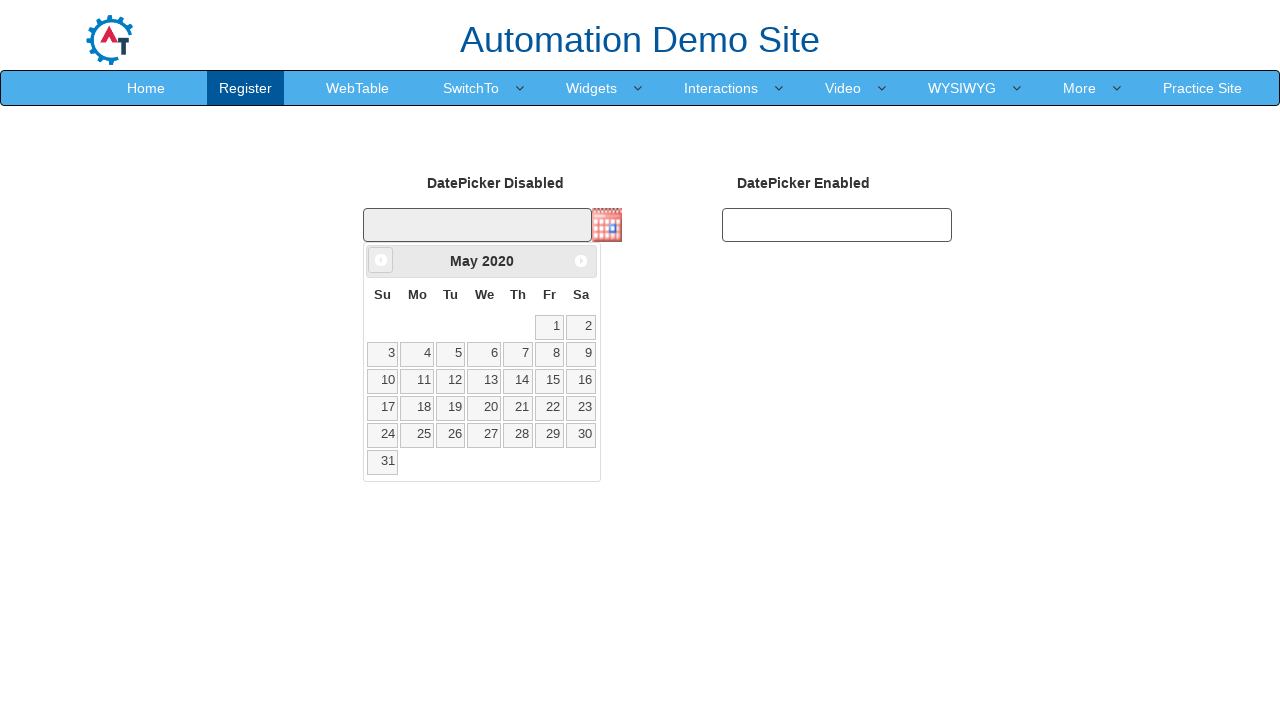

Retrieved calendar year: 2020
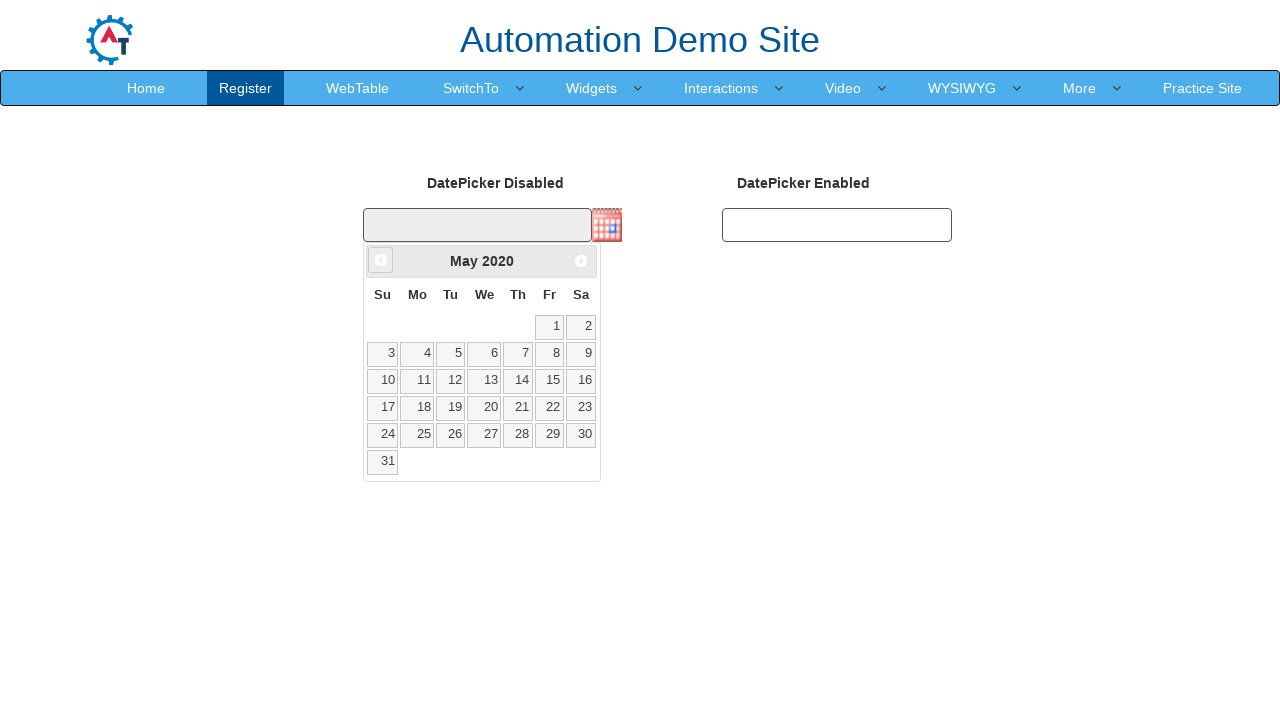

Retrieved calendar month: May
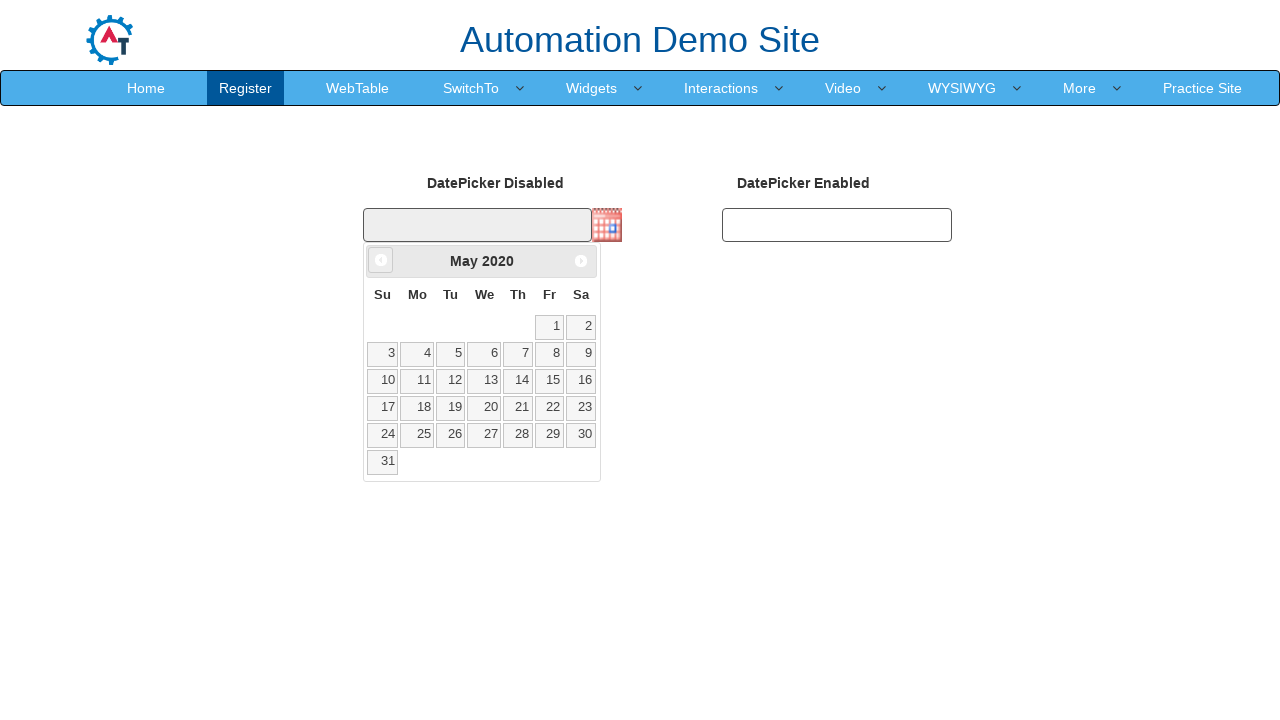

Clicked back arrow to navigate to previous month (current: May 2020) at (381, 260) on xpath=//*[@class='ui-icon ui-icon-circle-triangle-w']
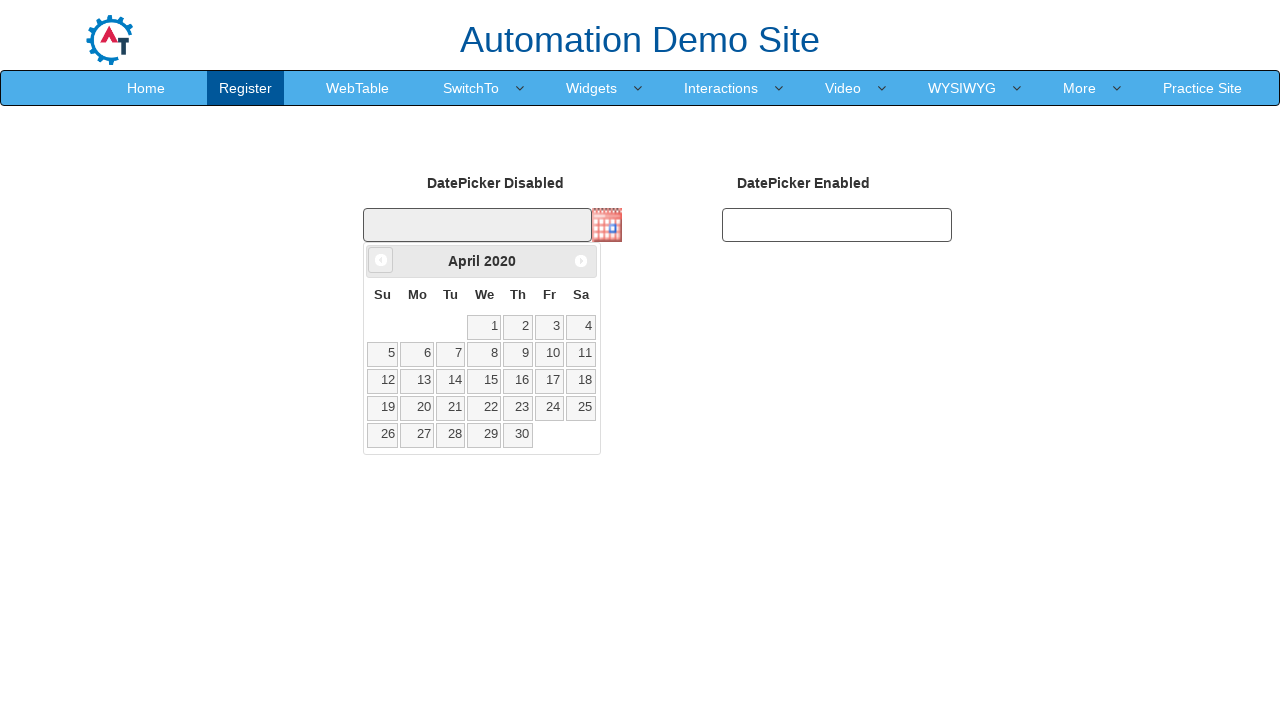

Retrieved calendar year: 2020
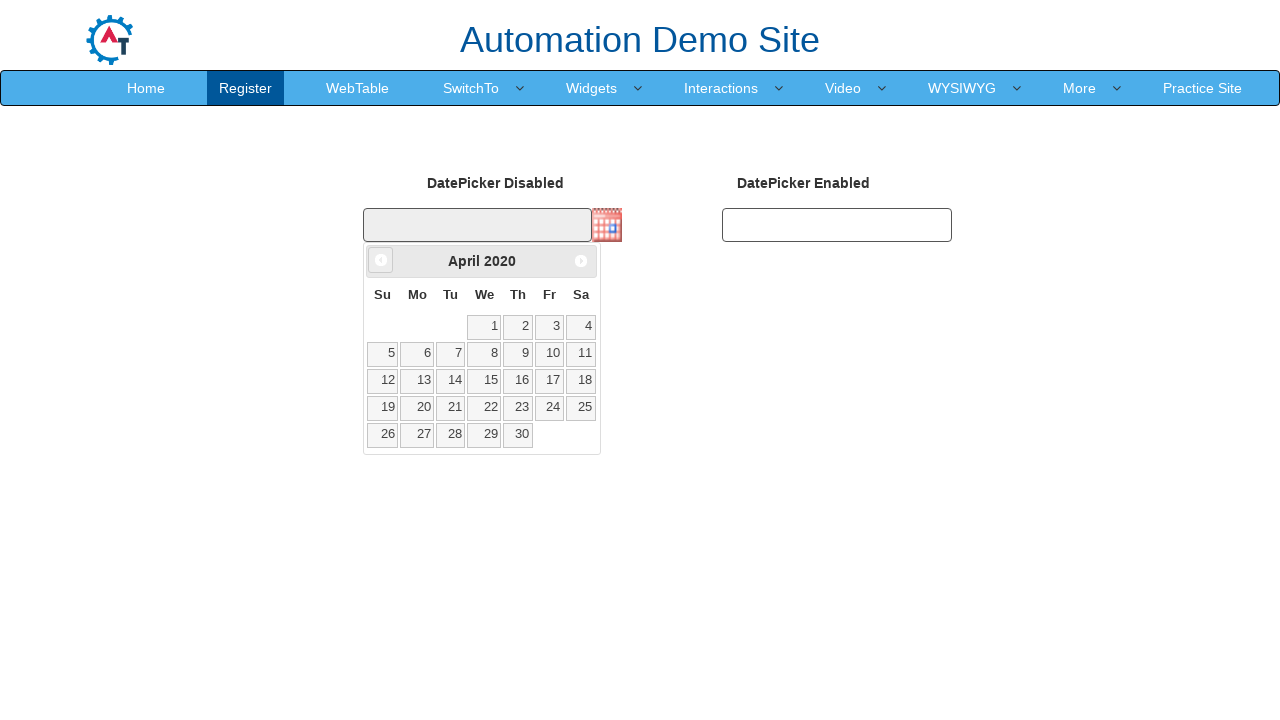

Retrieved calendar month: April
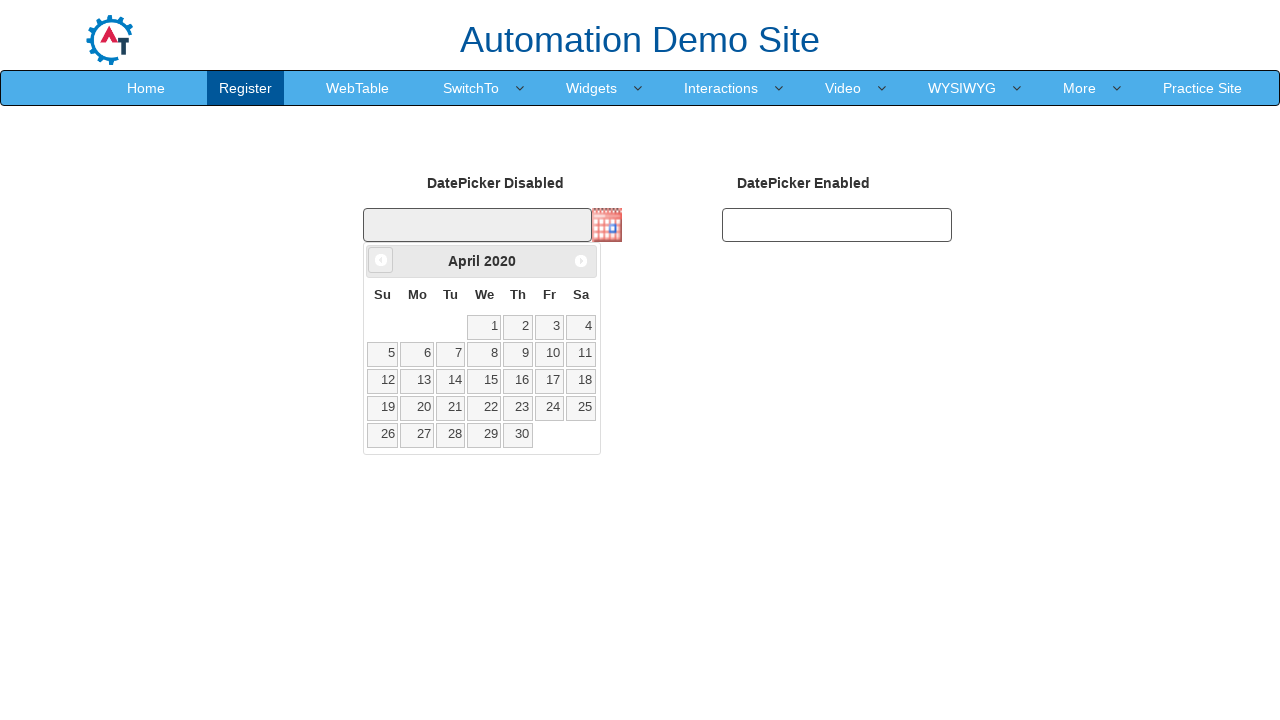

Clicked back arrow to navigate to previous month (current: April 2020) at (381, 260) on xpath=//*[@class='ui-icon ui-icon-circle-triangle-w']
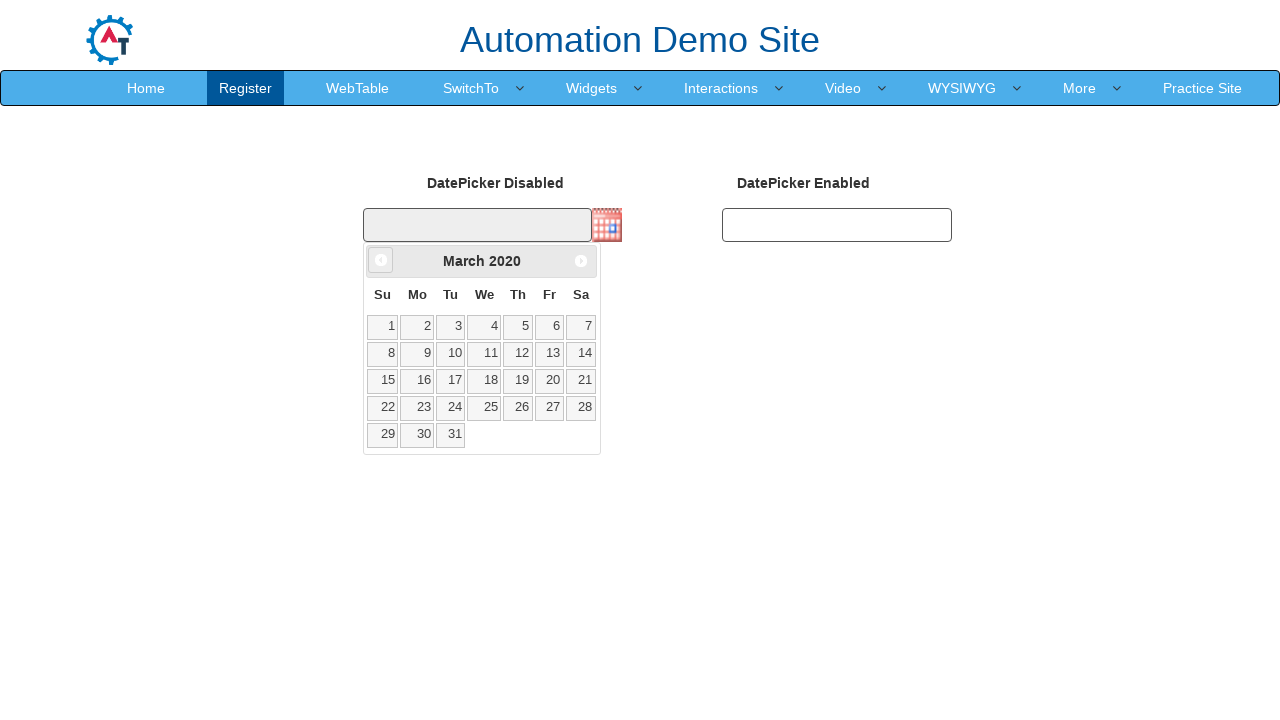

Retrieved calendar year: 2020
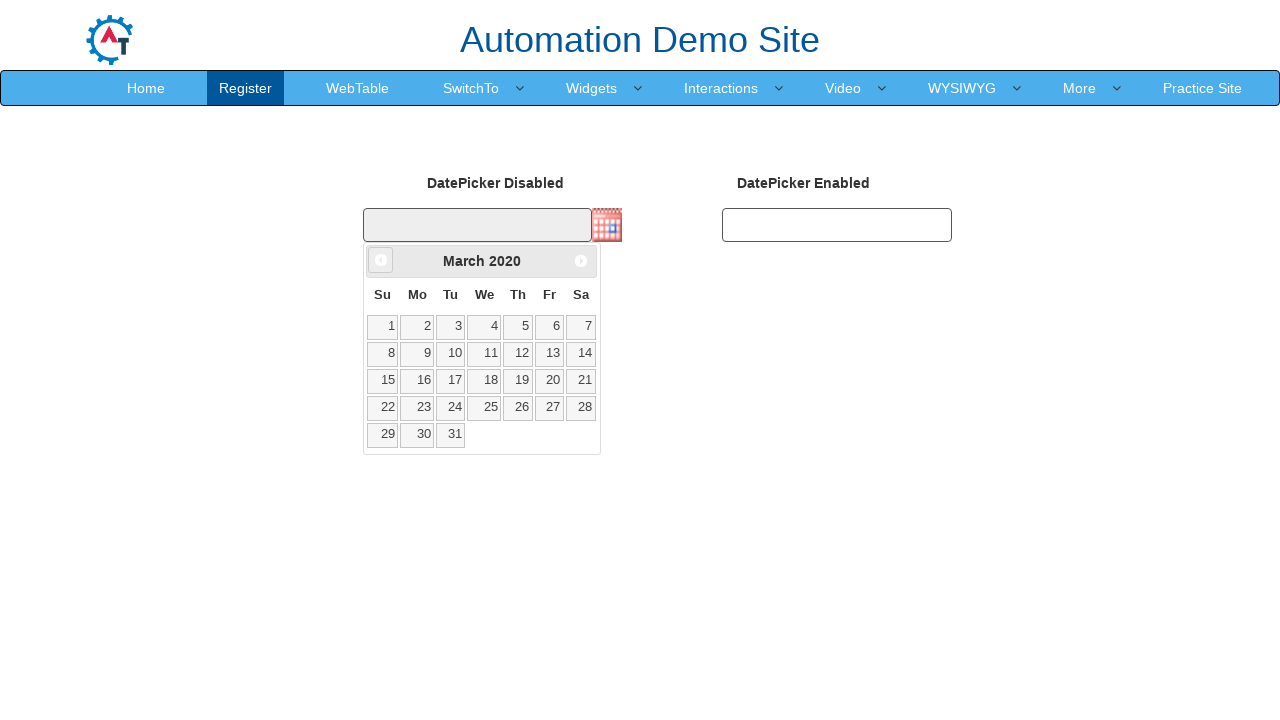

Retrieved calendar month: March
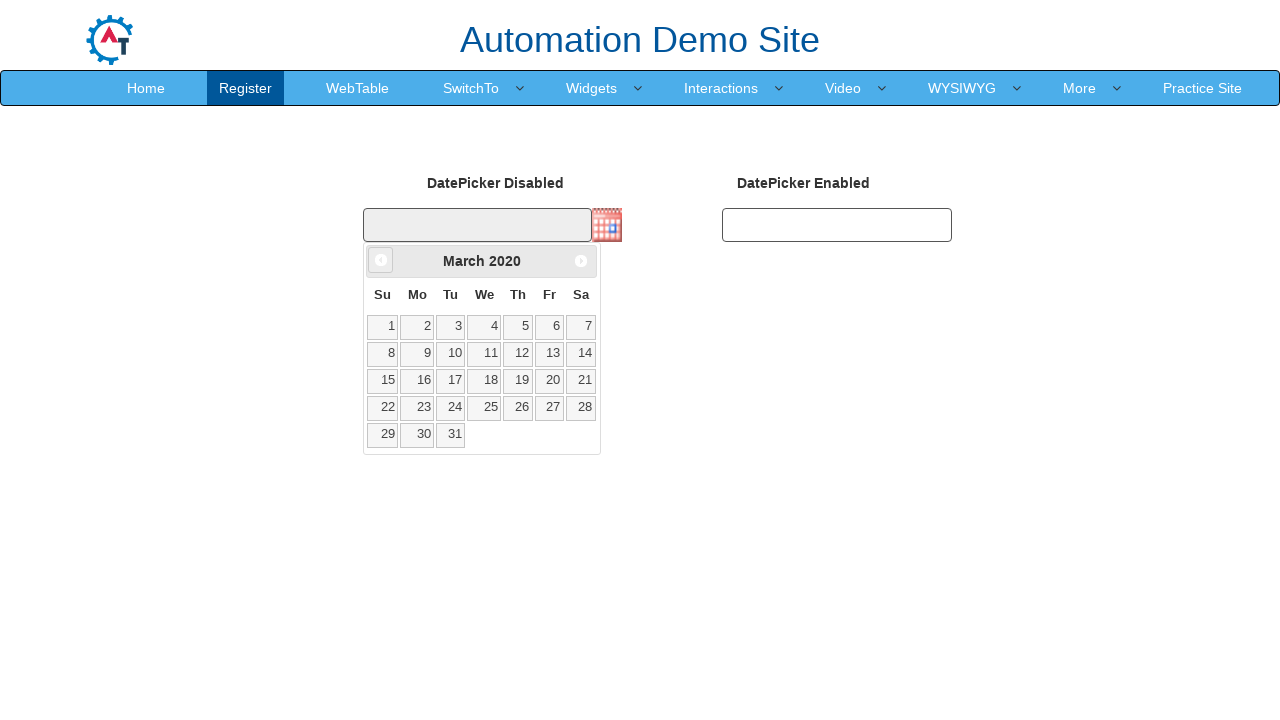

Clicked back arrow to navigate to previous month (current: March 2020) at (381, 260) on xpath=//*[@class='ui-icon ui-icon-circle-triangle-w']
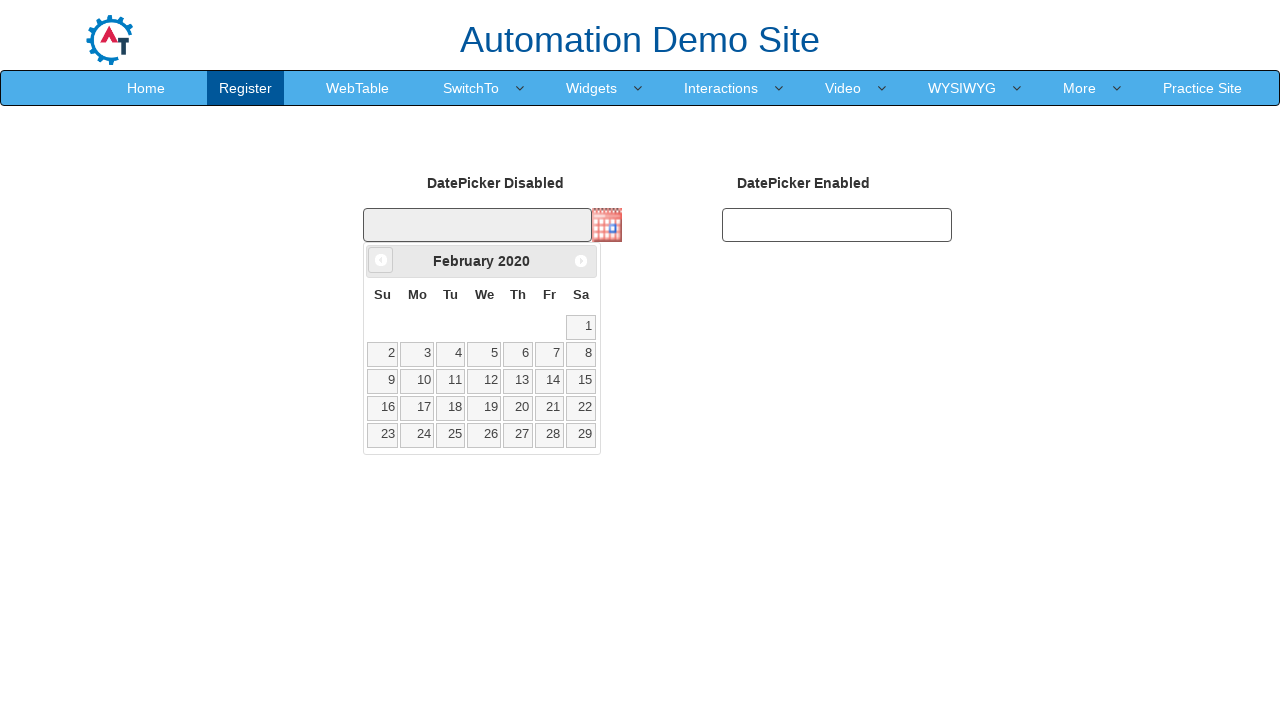

Retrieved calendar year: 2020
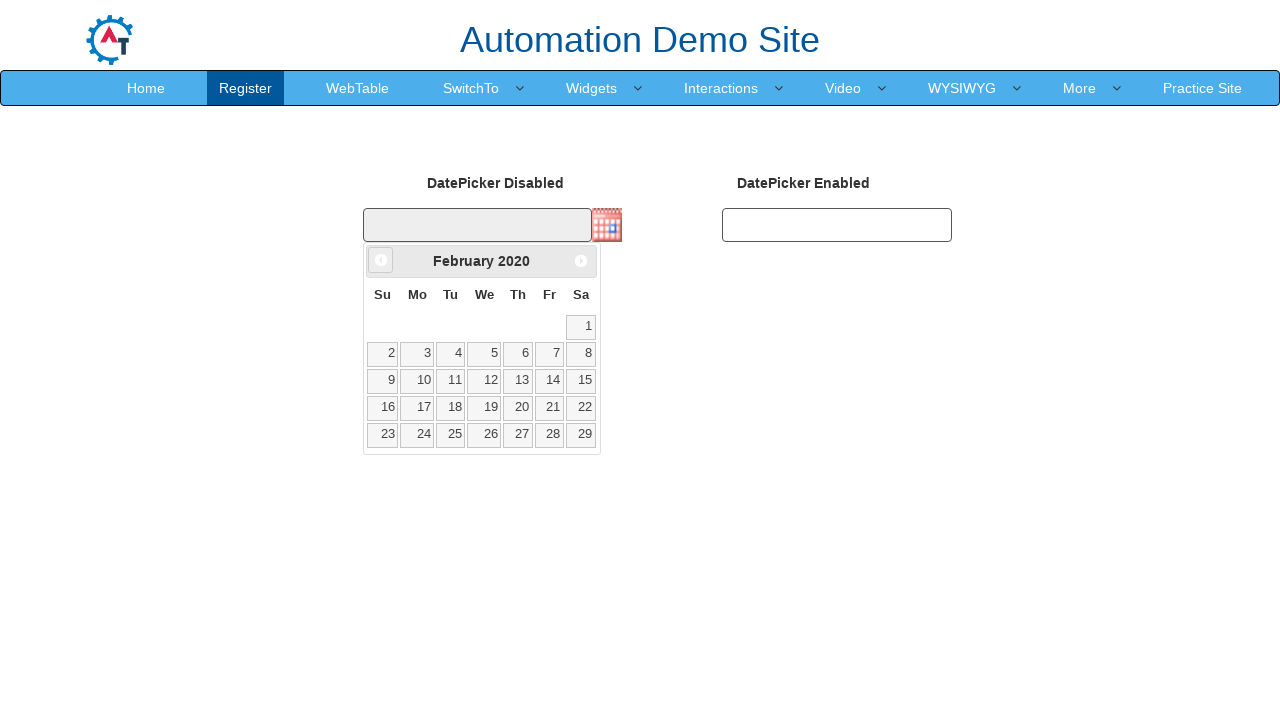

Retrieved calendar month: February
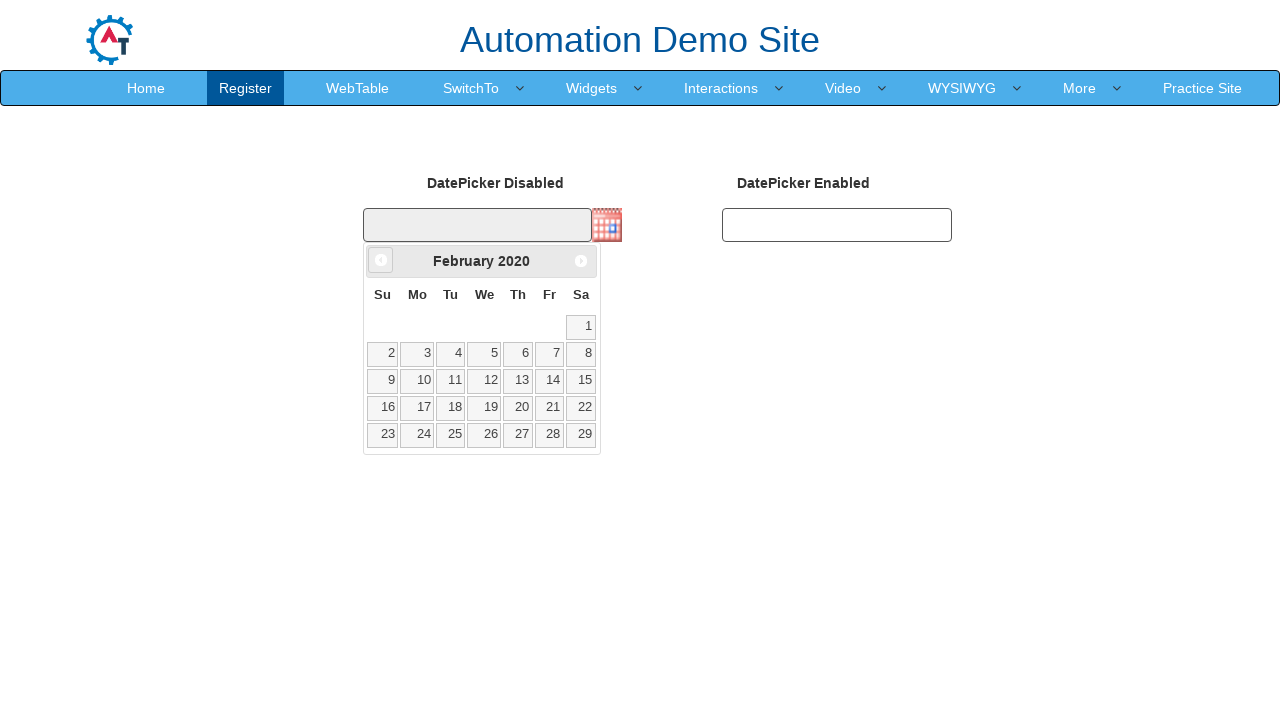

Clicked back arrow to navigate to previous month (current: February 2020) at (381, 260) on xpath=//*[@class='ui-icon ui-icon-circle-triangle-w']
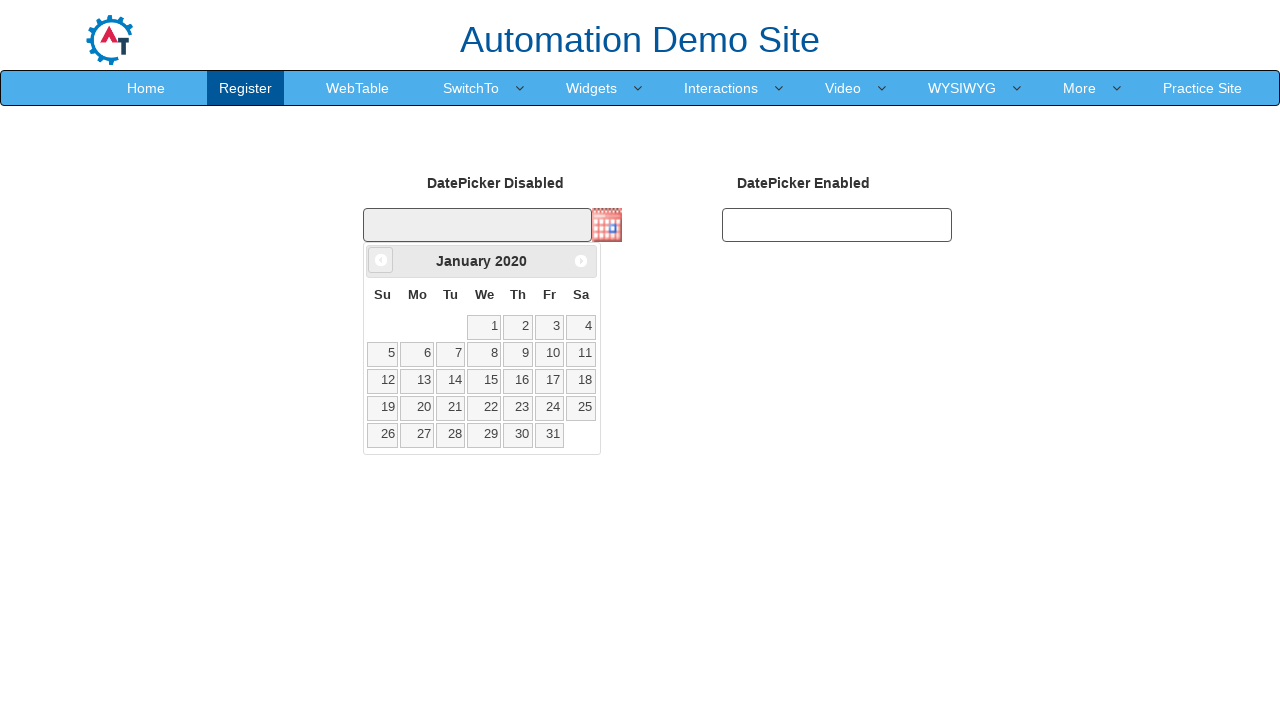

Retrieved calendar year: 2020
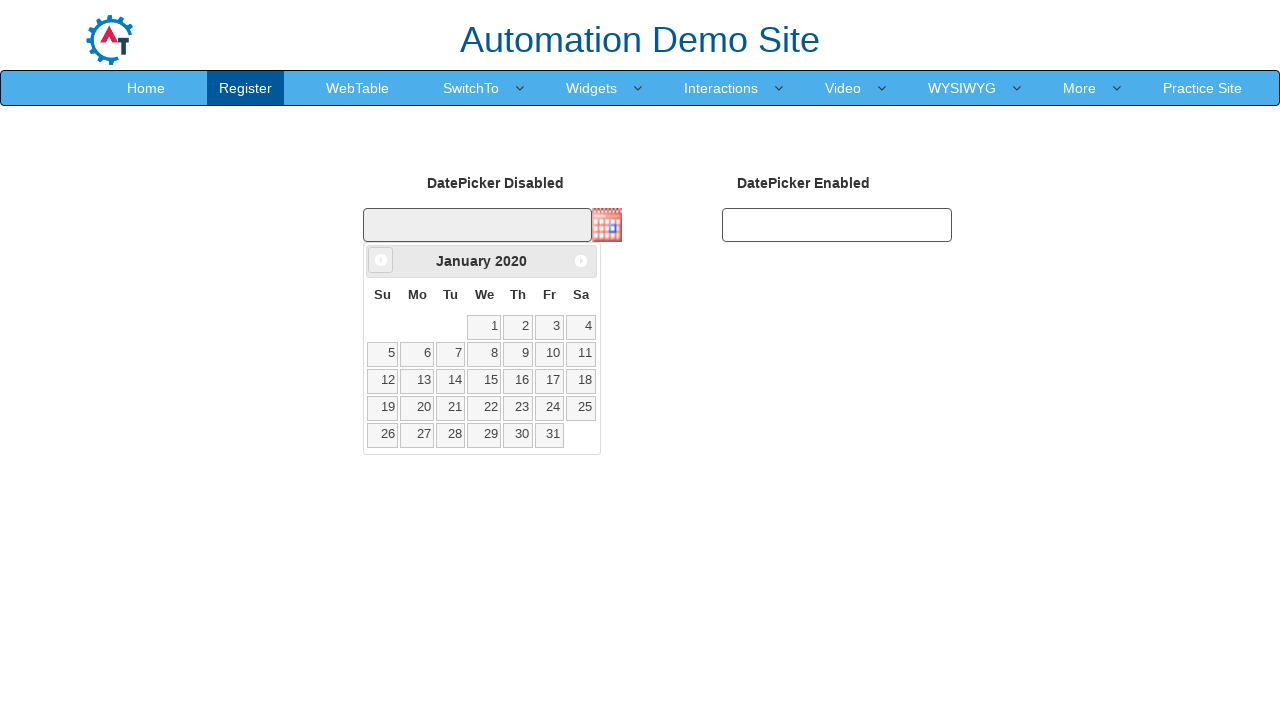

Retrieved calendar month: January
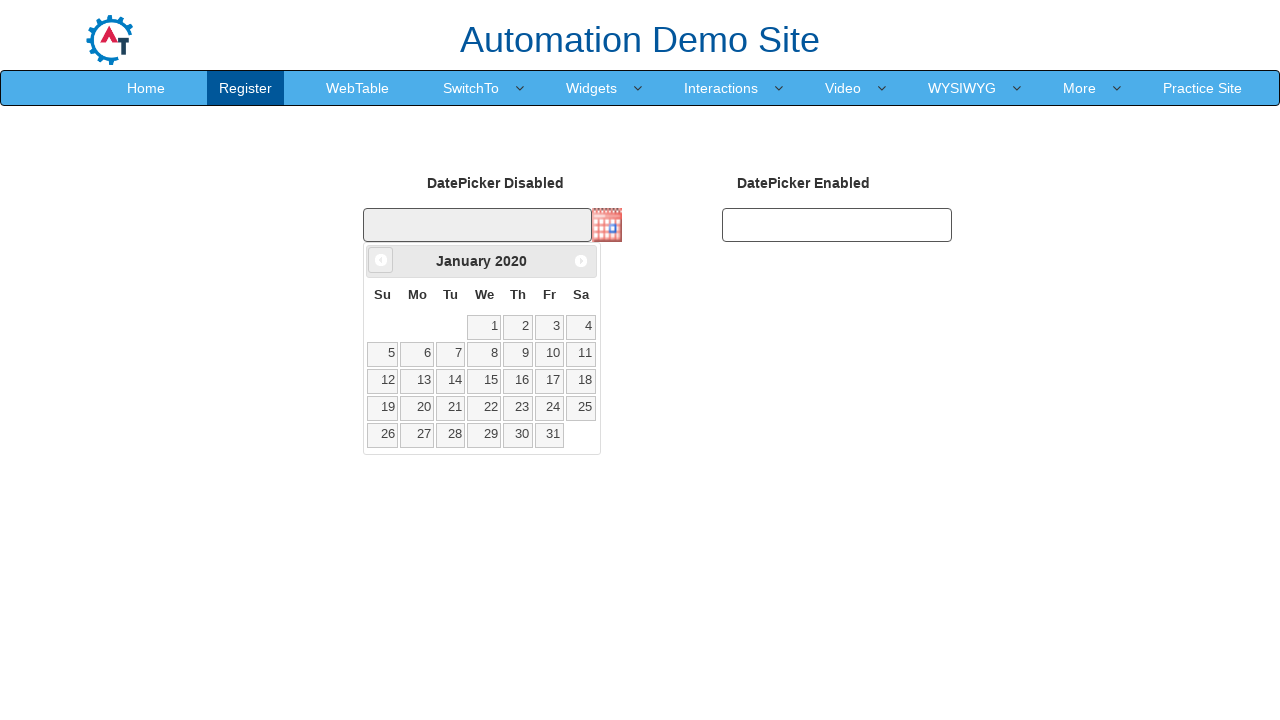

Clicked back arrow to navigate to previous month (current: January 2020) at (381, 260) on xpath=//*[@class='ui-icon ui-icon-circle-triangle-w']
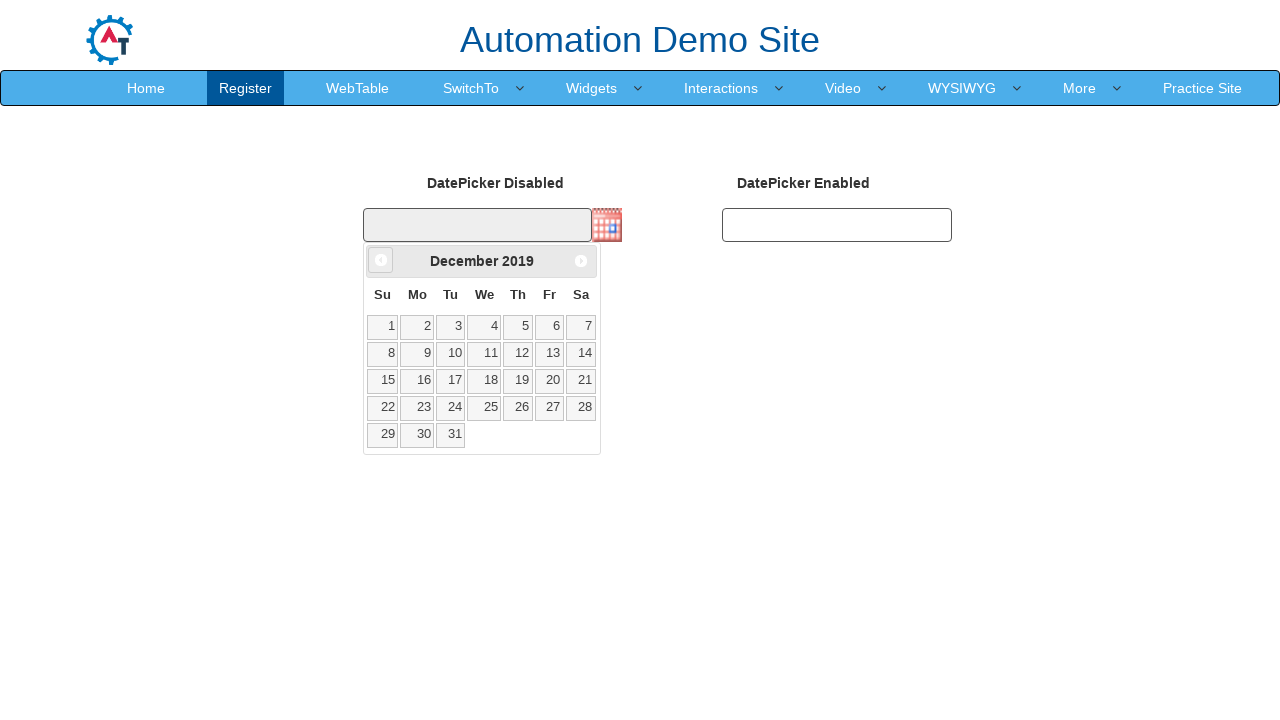

Retrieved calendar year: 2019
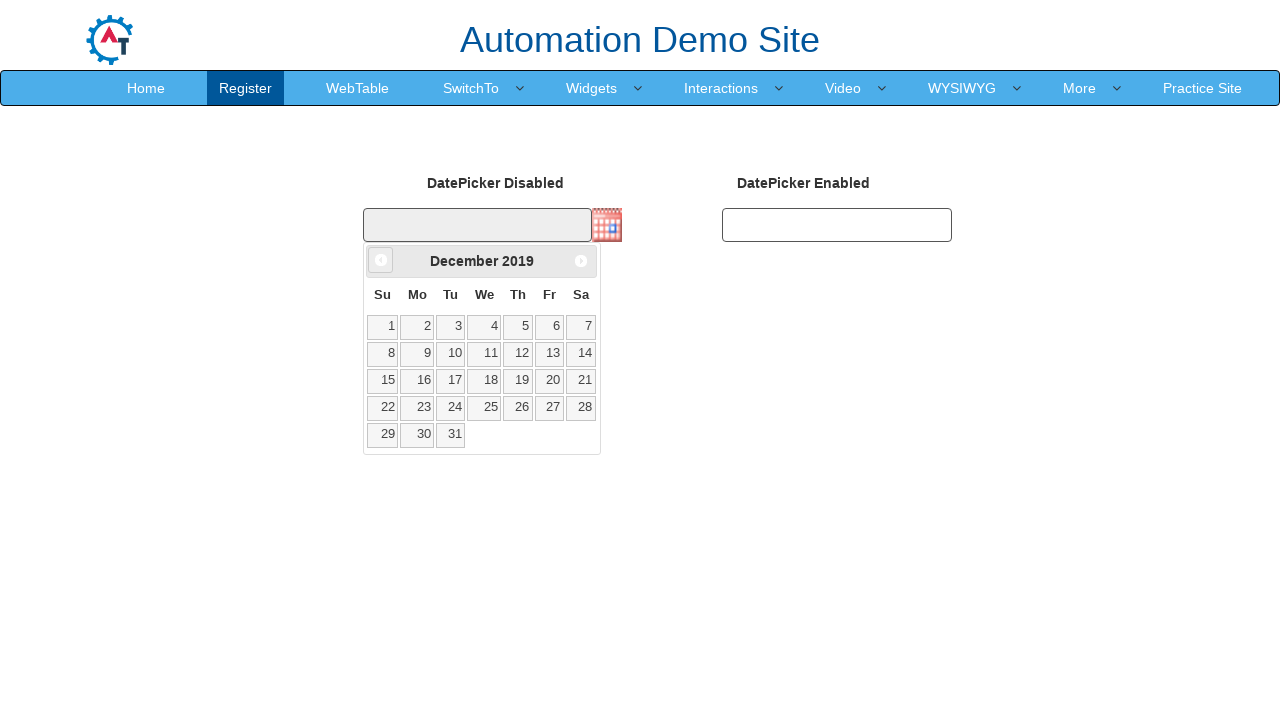

Retrieved calendar month: December
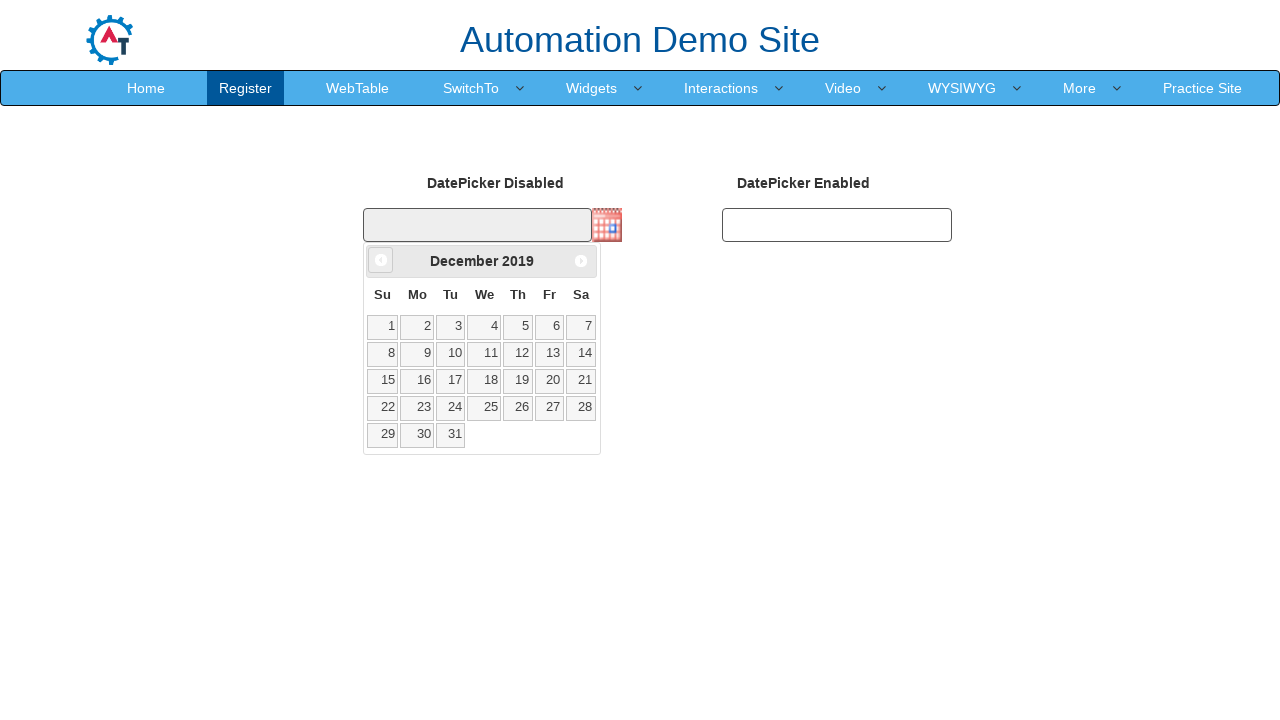

Clicked back arrow to navigate to previous month (current: December 2019) at (381, 260) on xpath=//*[@class='ui-icon ui-icon-circle-triangle-w']
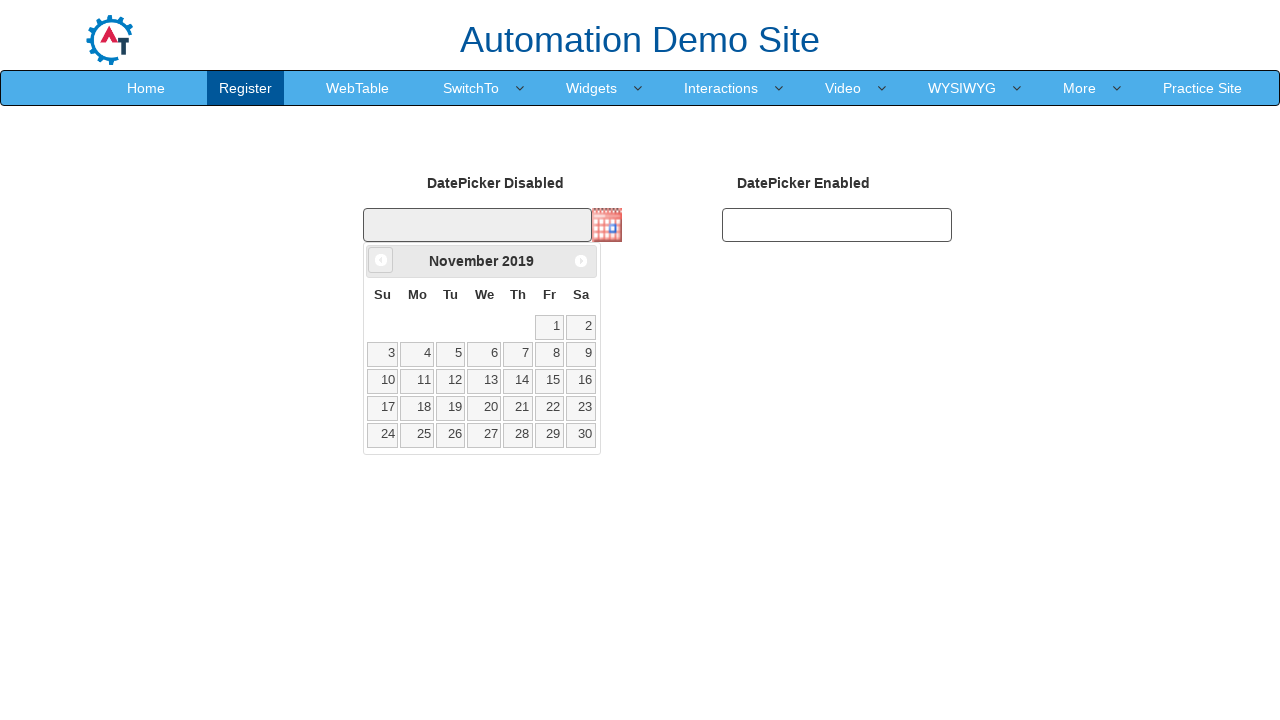

Retrieved calendar year: 2019
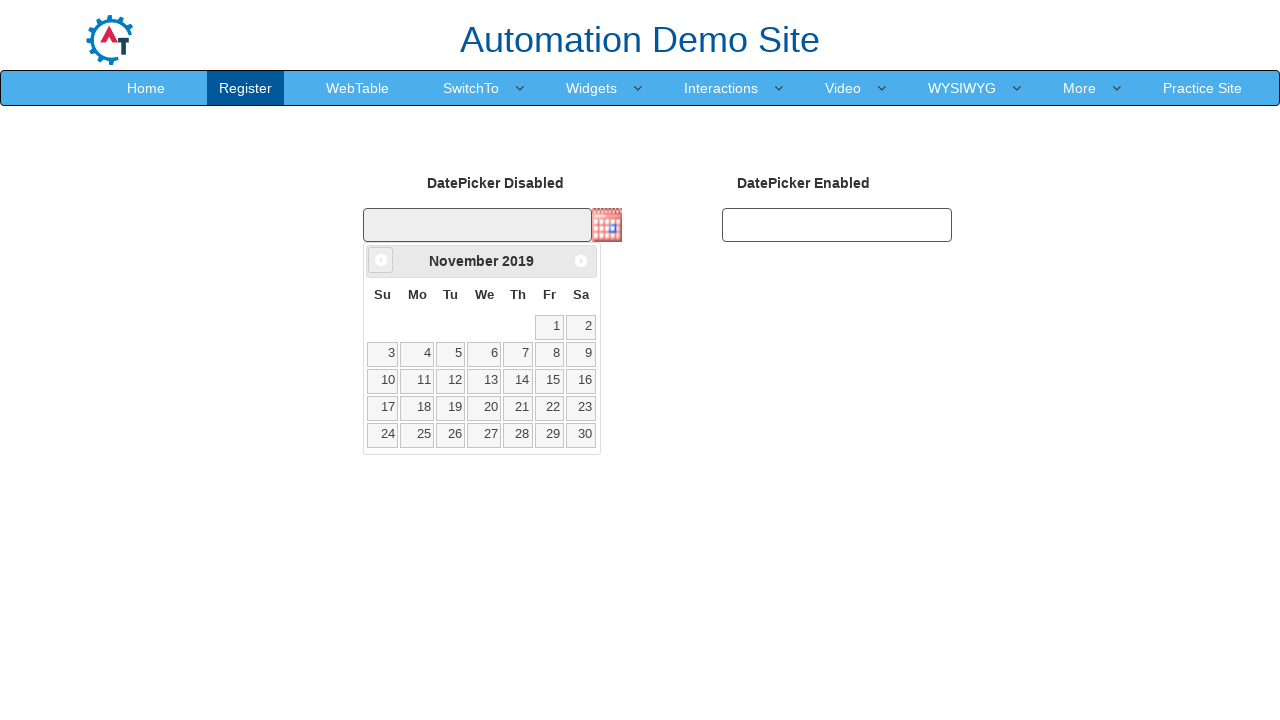

Retrieved calendar month: November
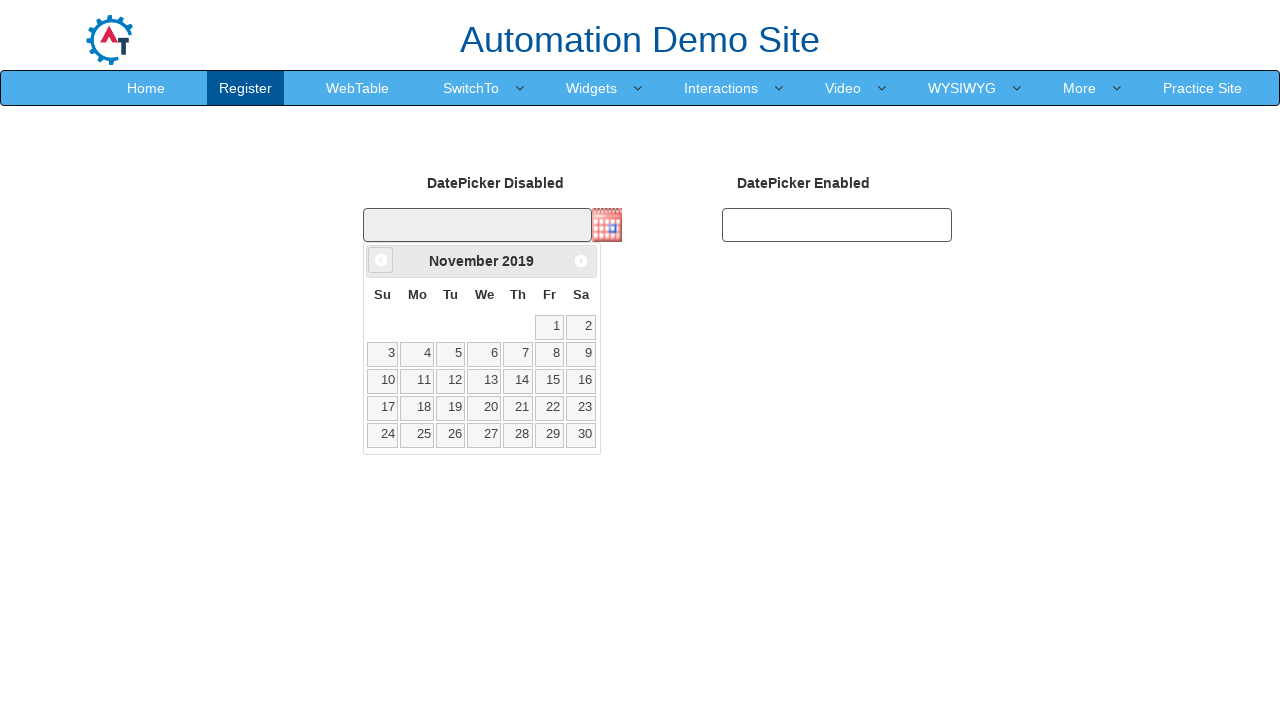

Clicked back arrow to navigate to previous month (current: November 2019) at (381, 260) on xpath=//*[@class='ui-icon ui-icon-circle-triangle-w']
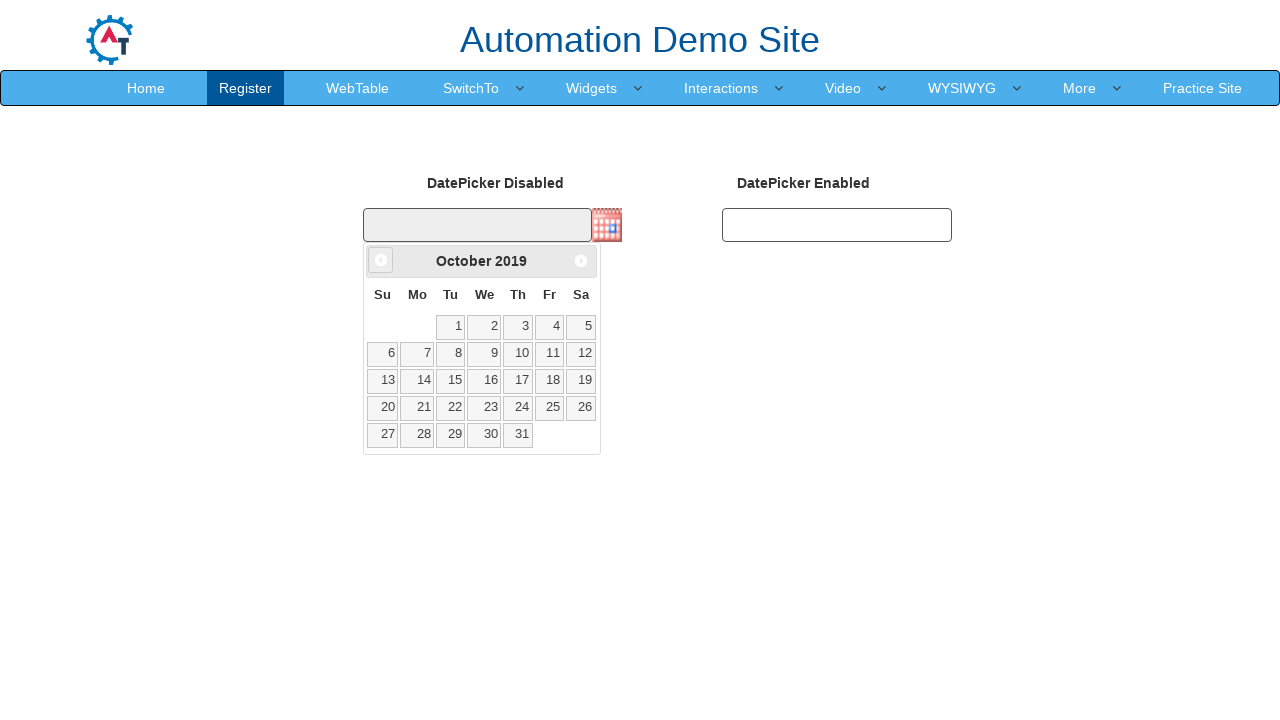

Retrieved calendar year: 2019
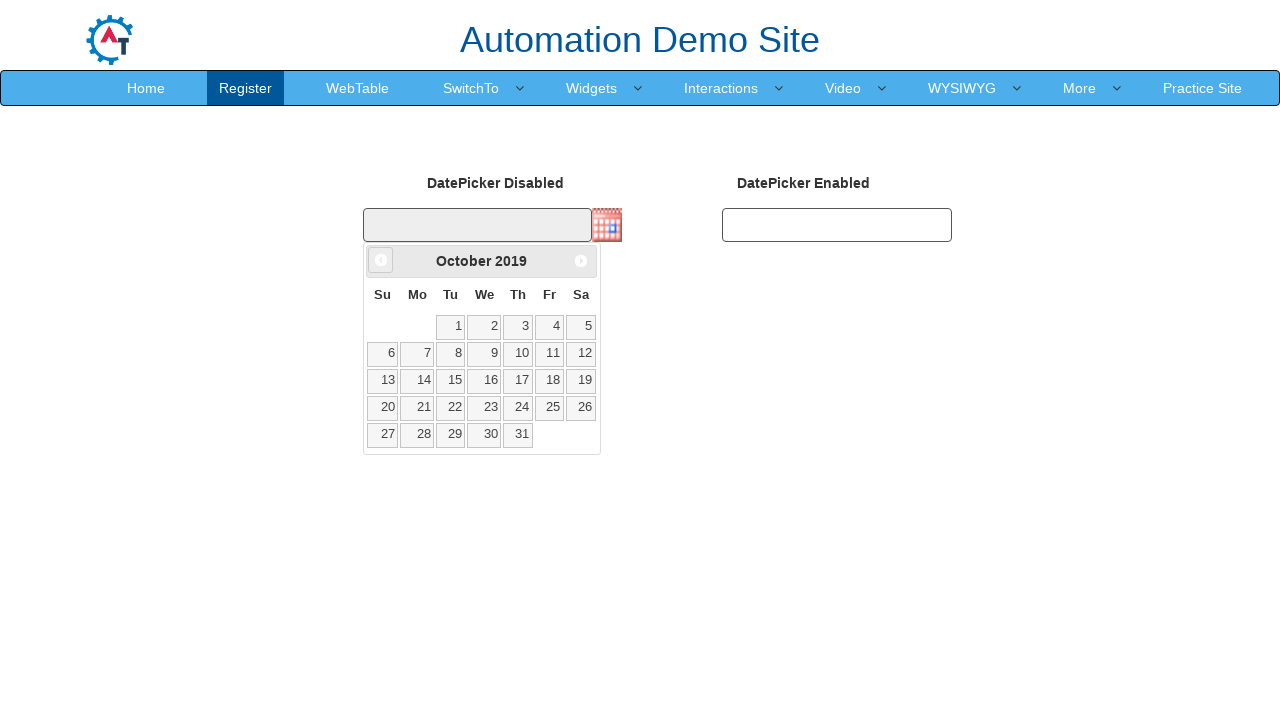

Retrieved calendar month: October
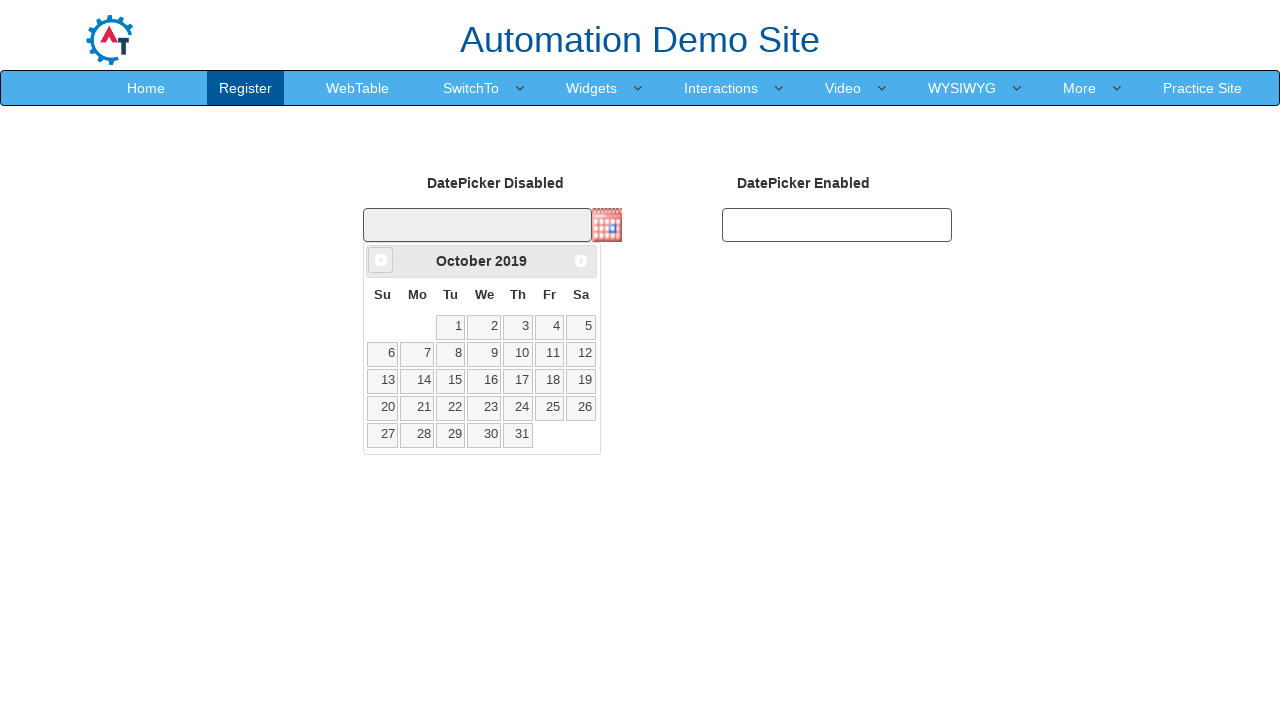

Clicked back arrow to navigate to previous month (current: October 2019) at (381, 260) on xpath=//*[@class='ui-icon ui-icon-circle-triangle-w']
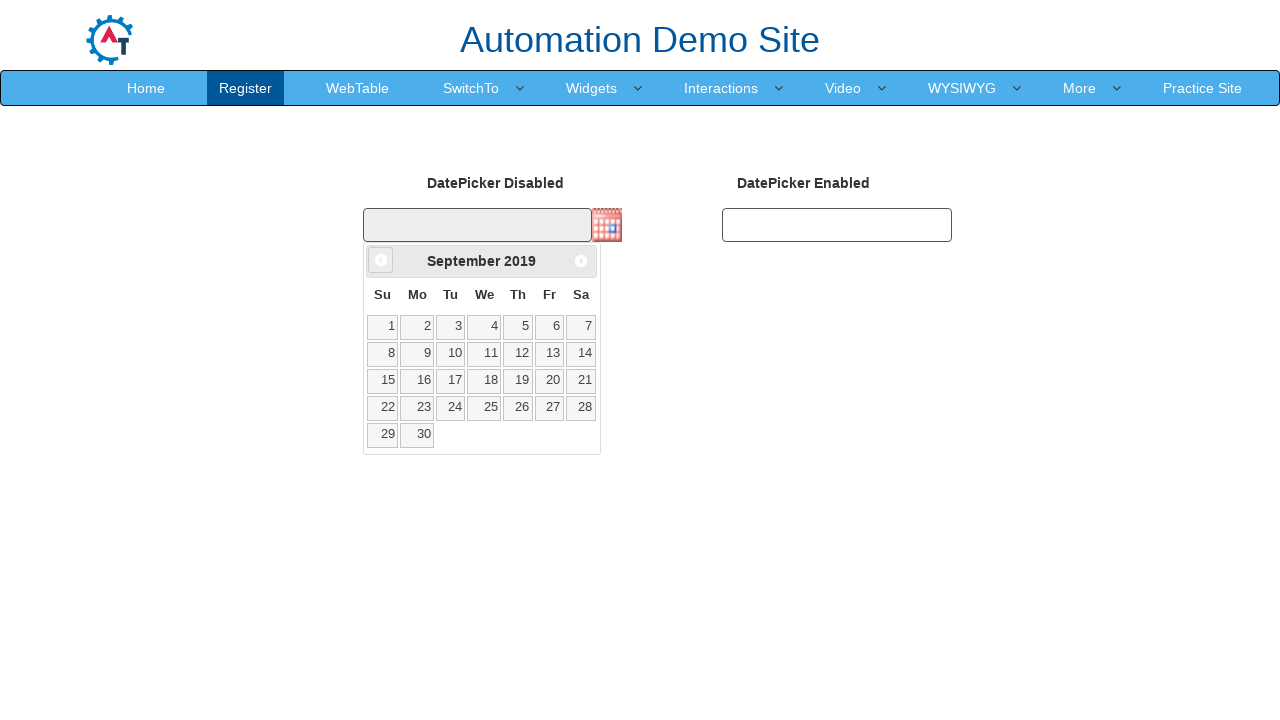

Retrieved calendar year: 2019
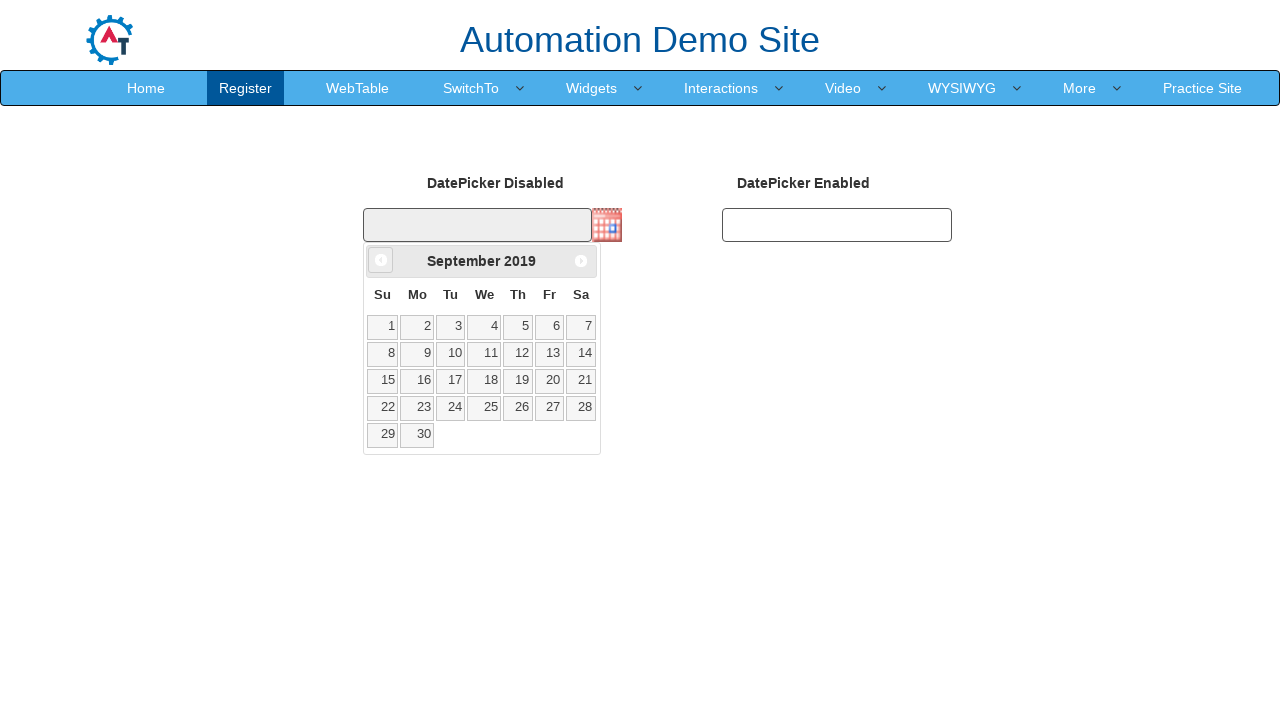

Retrieved calendar month: September
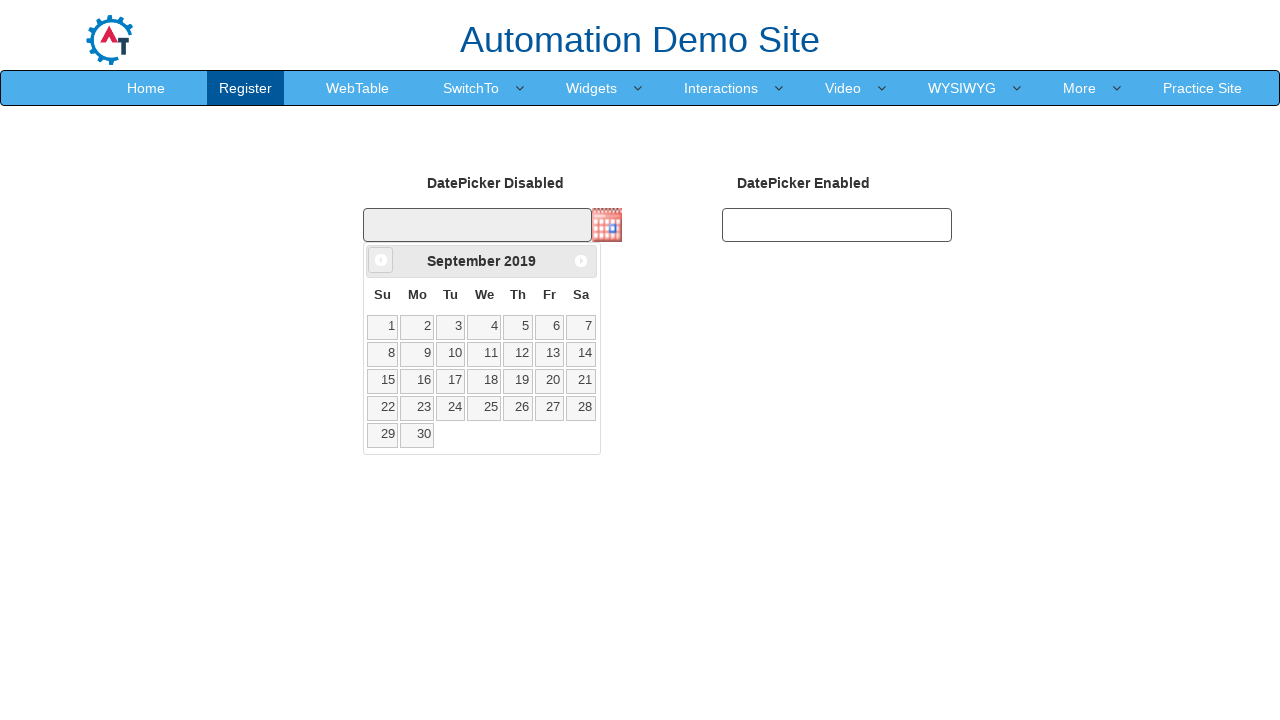

Clicked back arrow to navigate to previous month (current: September 2019) at (381, 260) on xpath=//*[@class='ui-icon ui-icon-circle-triangle-w']
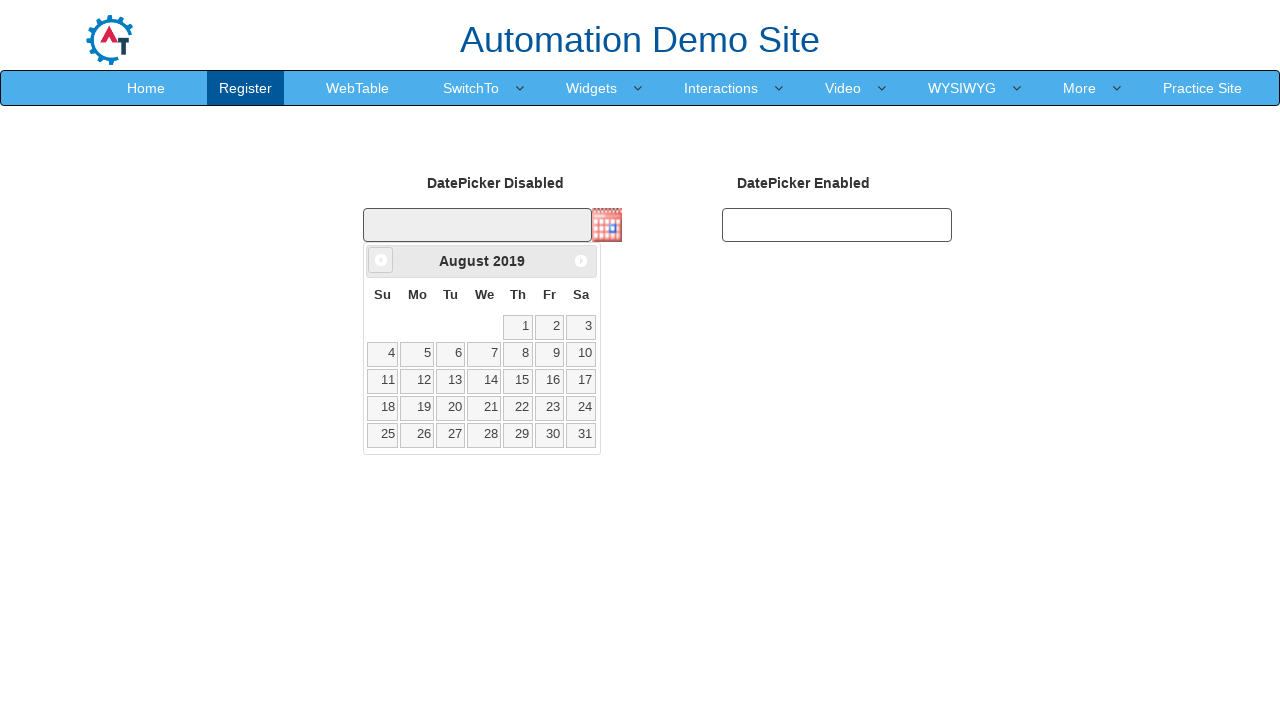

Retrieved calendar year: 2019
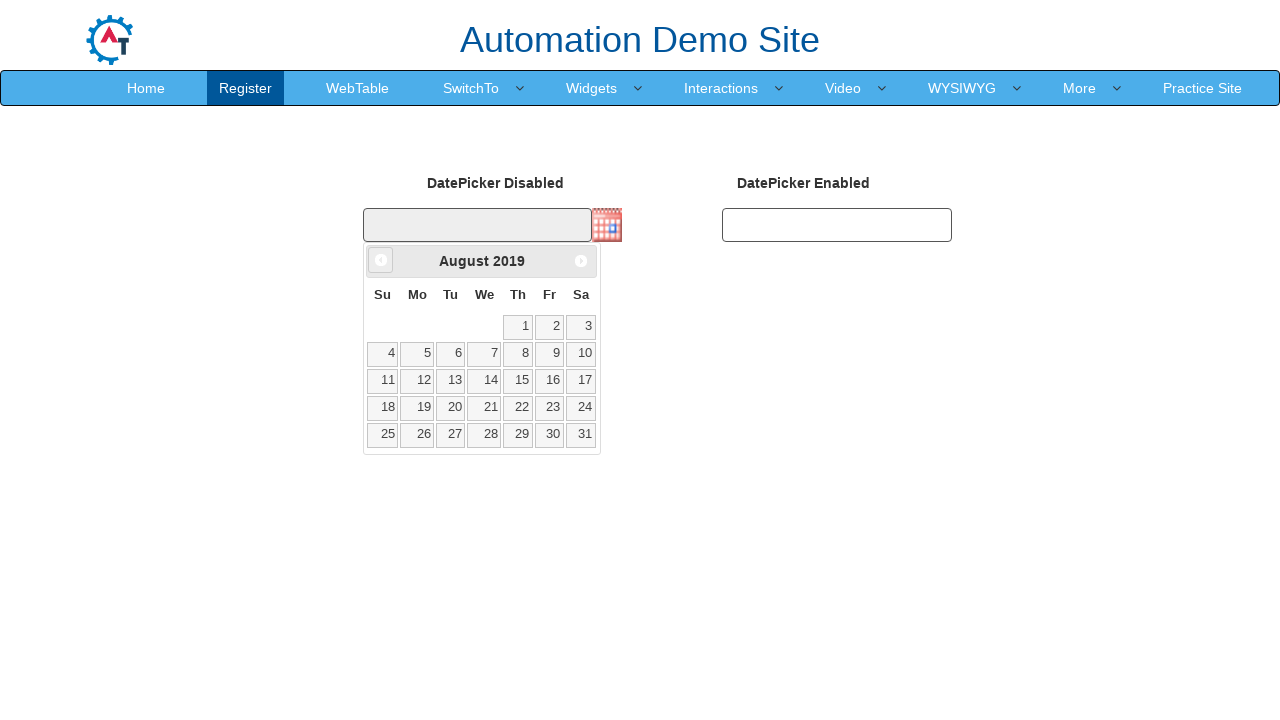

Retrieved calendar month: August
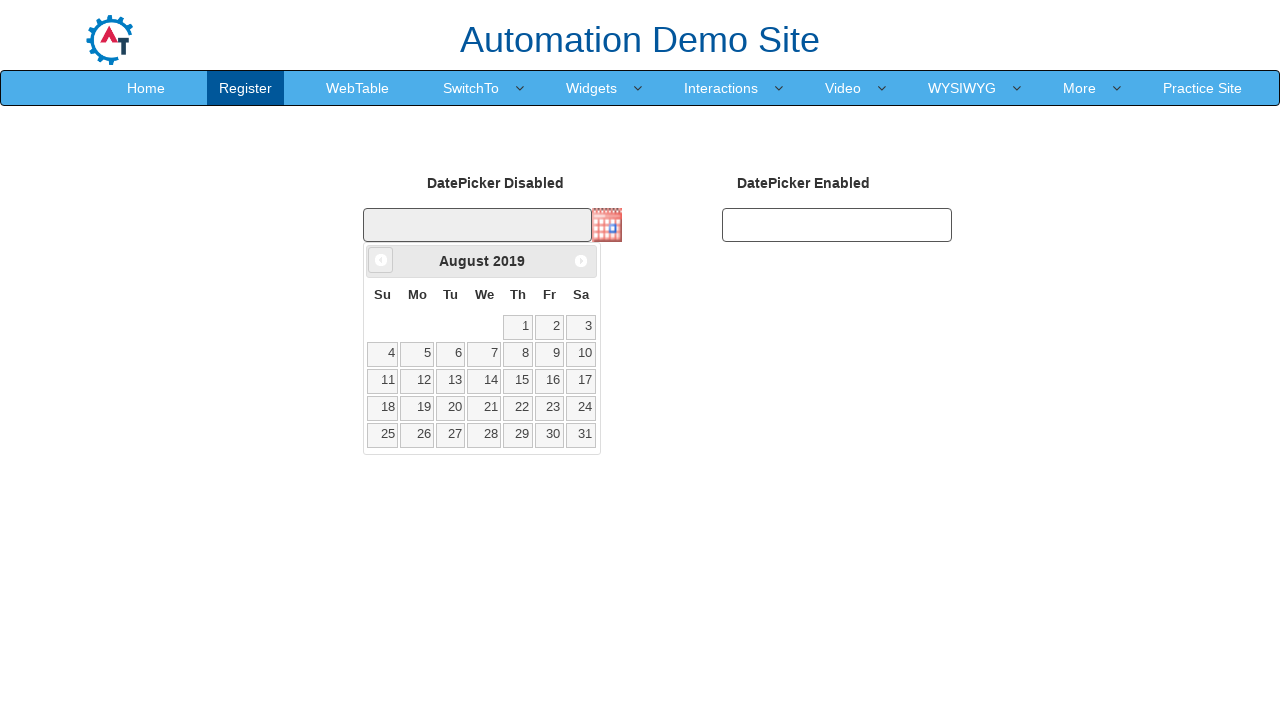

Clicked back arrow to navigate to previous month (current: August 2019) at (381, 260) on xpath=//*[@class='ui-icon ui-icon-circle-triangle-w']
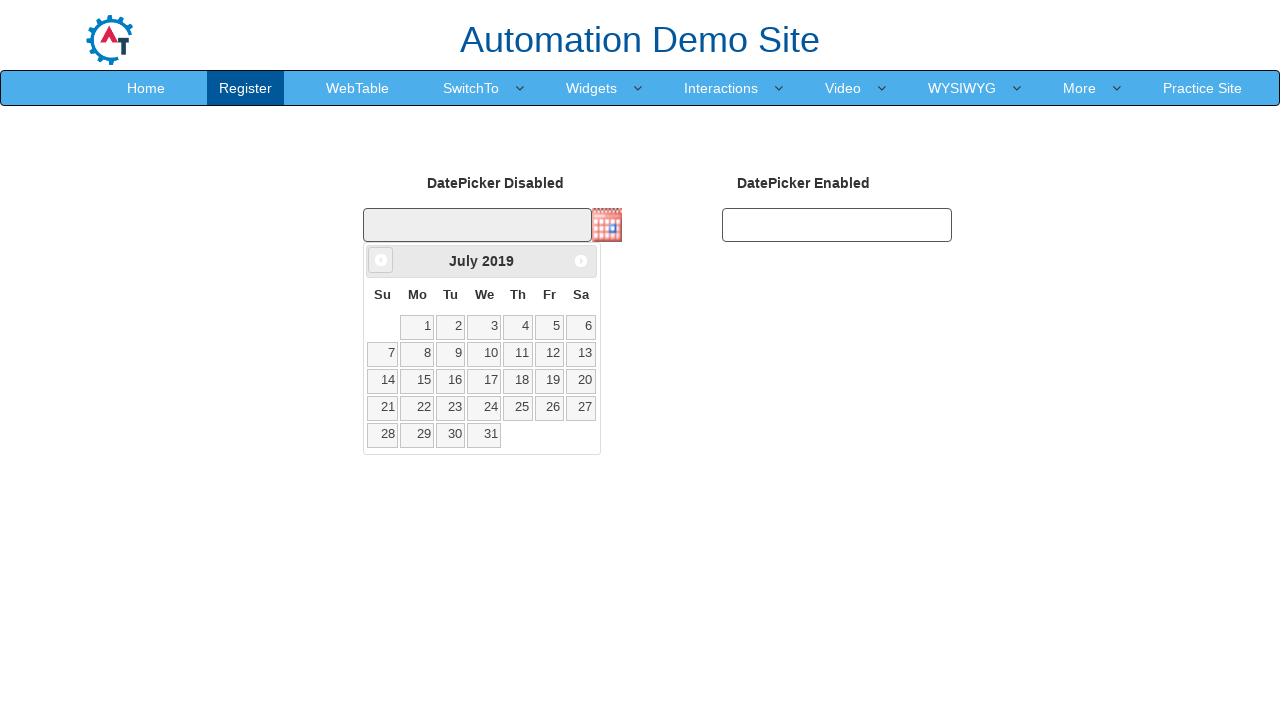

Retrieved calendar year: 2019
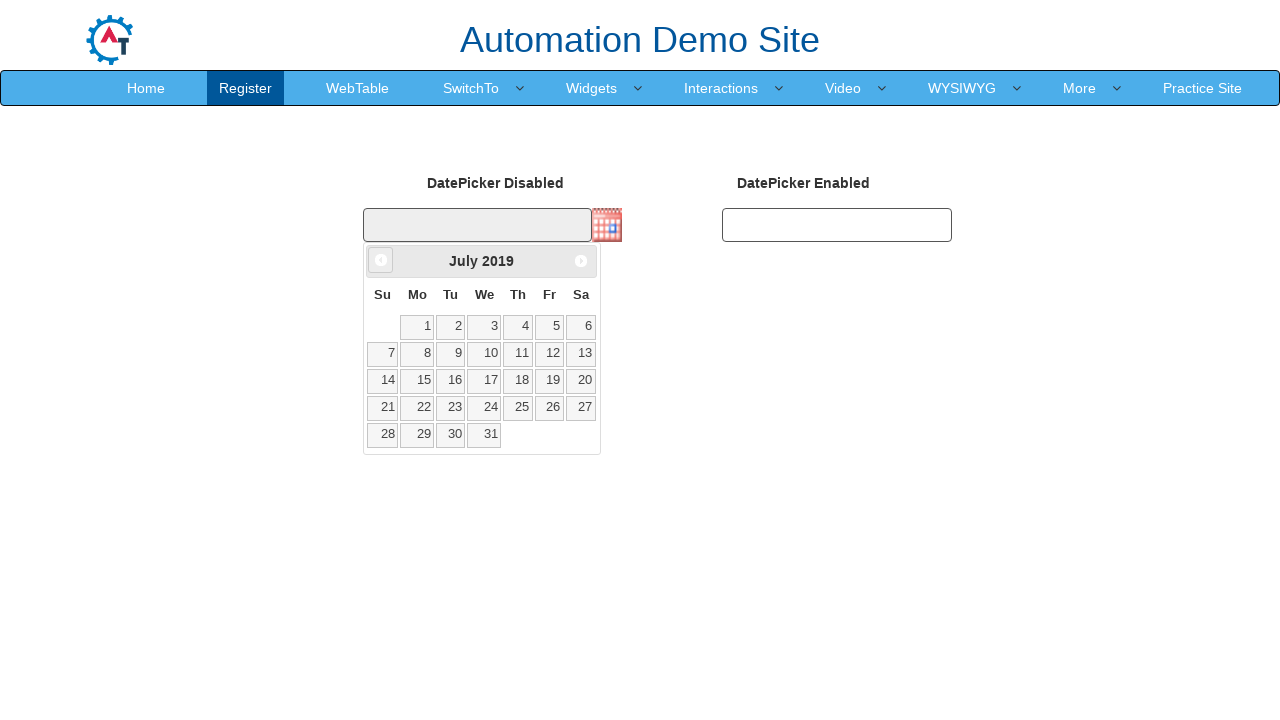

Retrieved calendar month: July
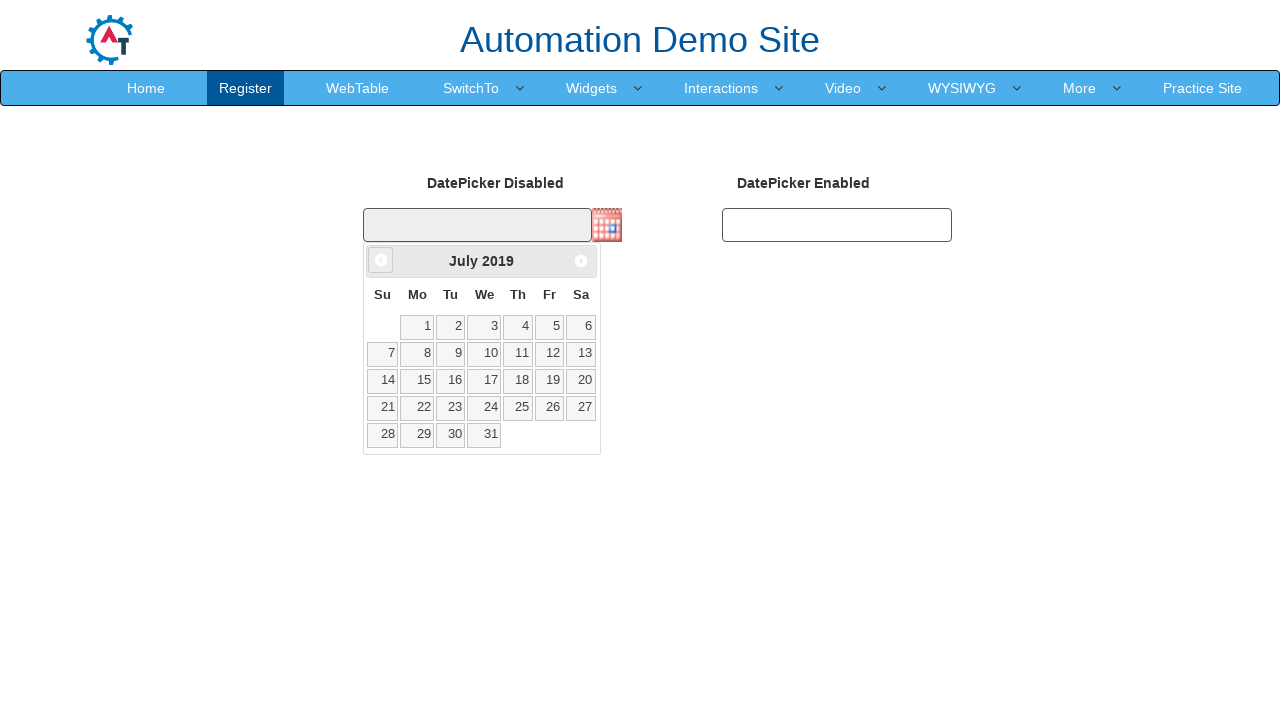

Clicked back arrow to navigate to previous month (current: July 2019) at (381, 260) on xpath=//*[@class='ui-icon ui-icon-circle-triangle-w']
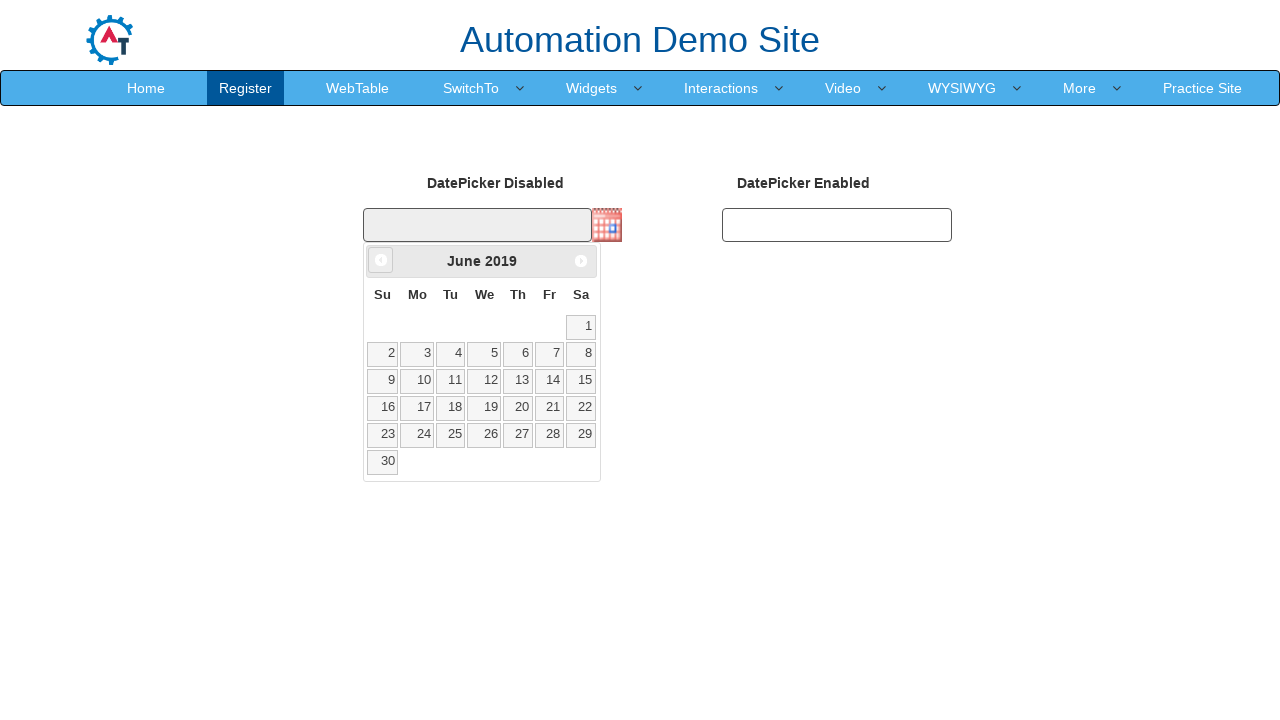

Retrieved calendar year: 2019
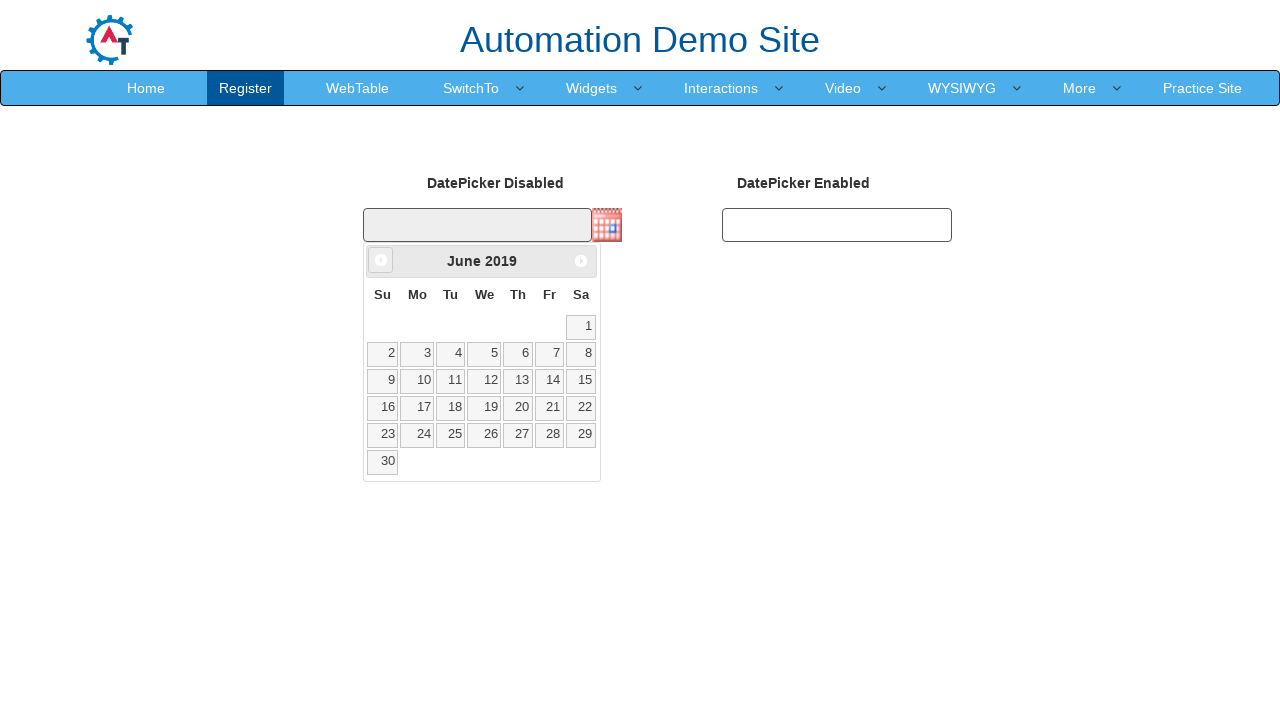

Retrieved calendar month: June
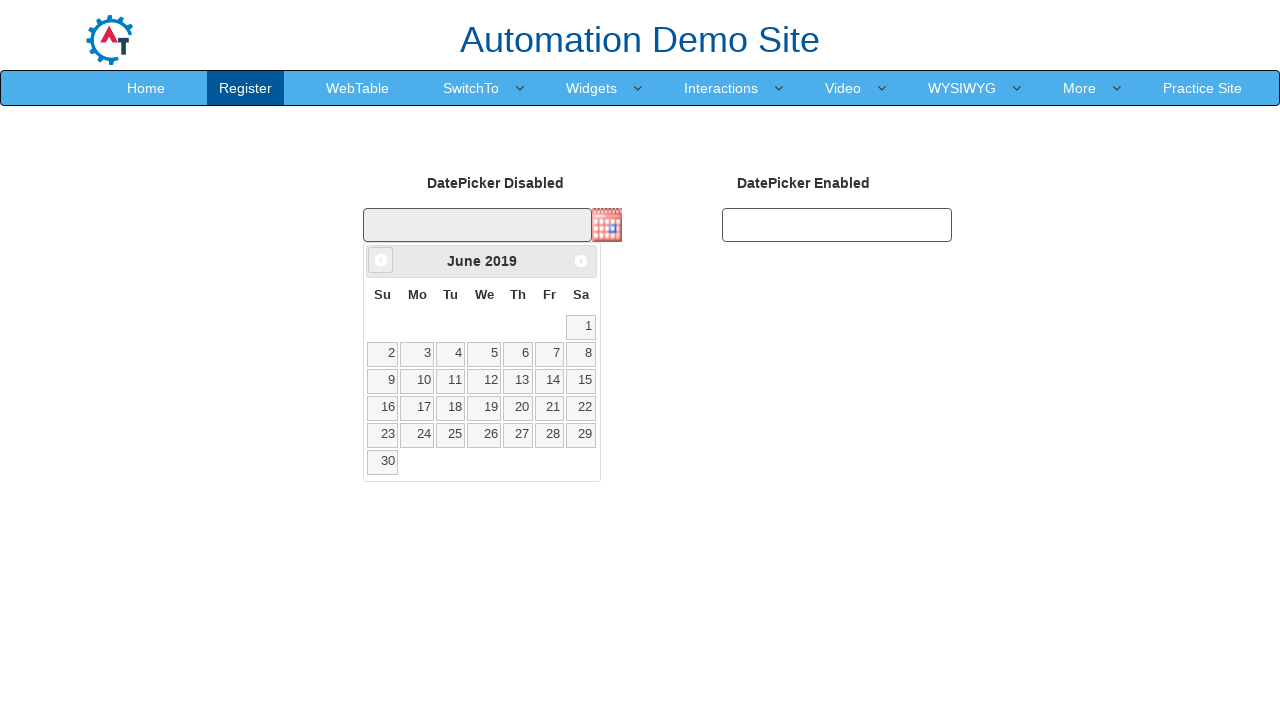

Clicked back arrow to navigate to previous month (current: June 2019) at (381, 260) on xpath=//*[@class='ui-icon ui-icon-circle-triangle-w']
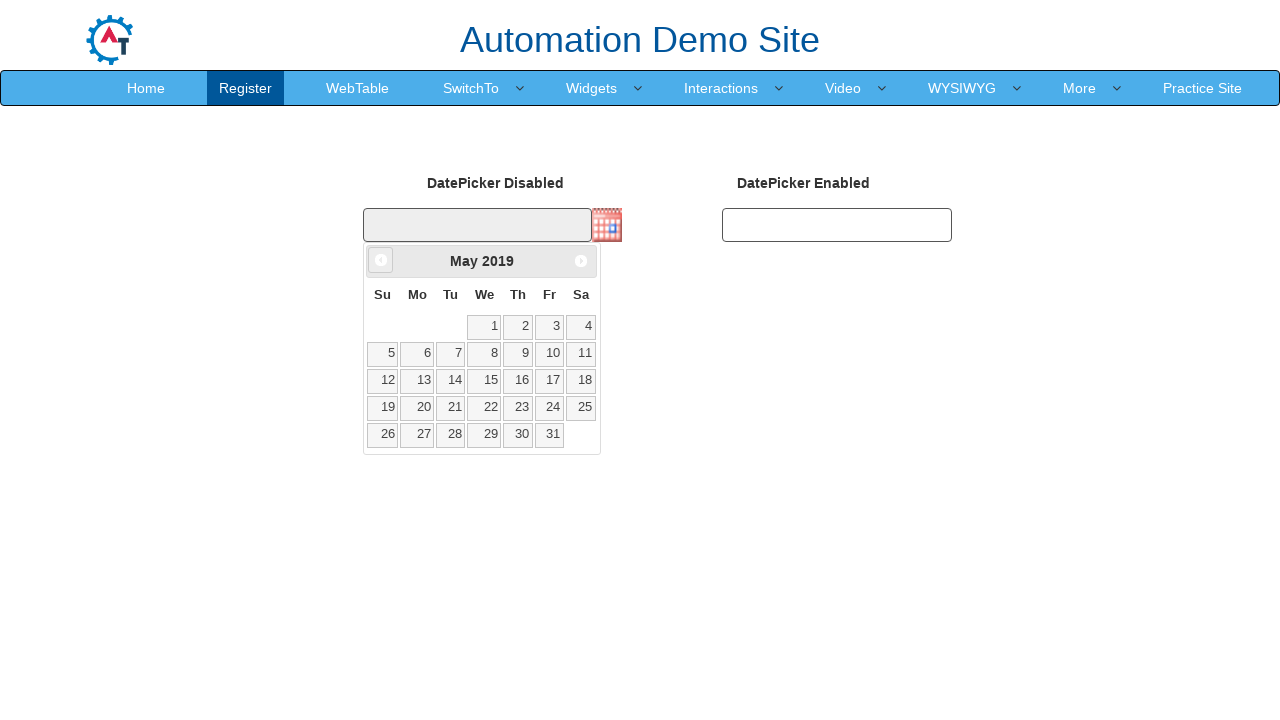

Retrieved calendar year: 2019
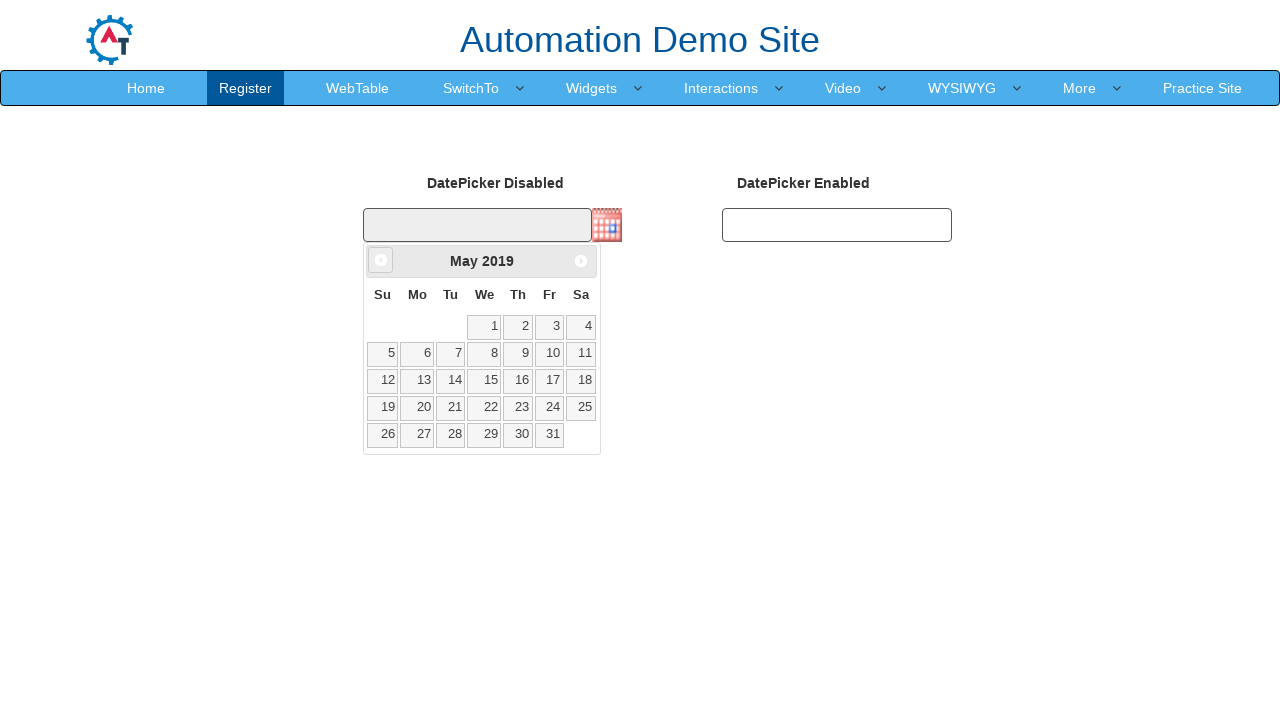

Retrieved calendar month: May
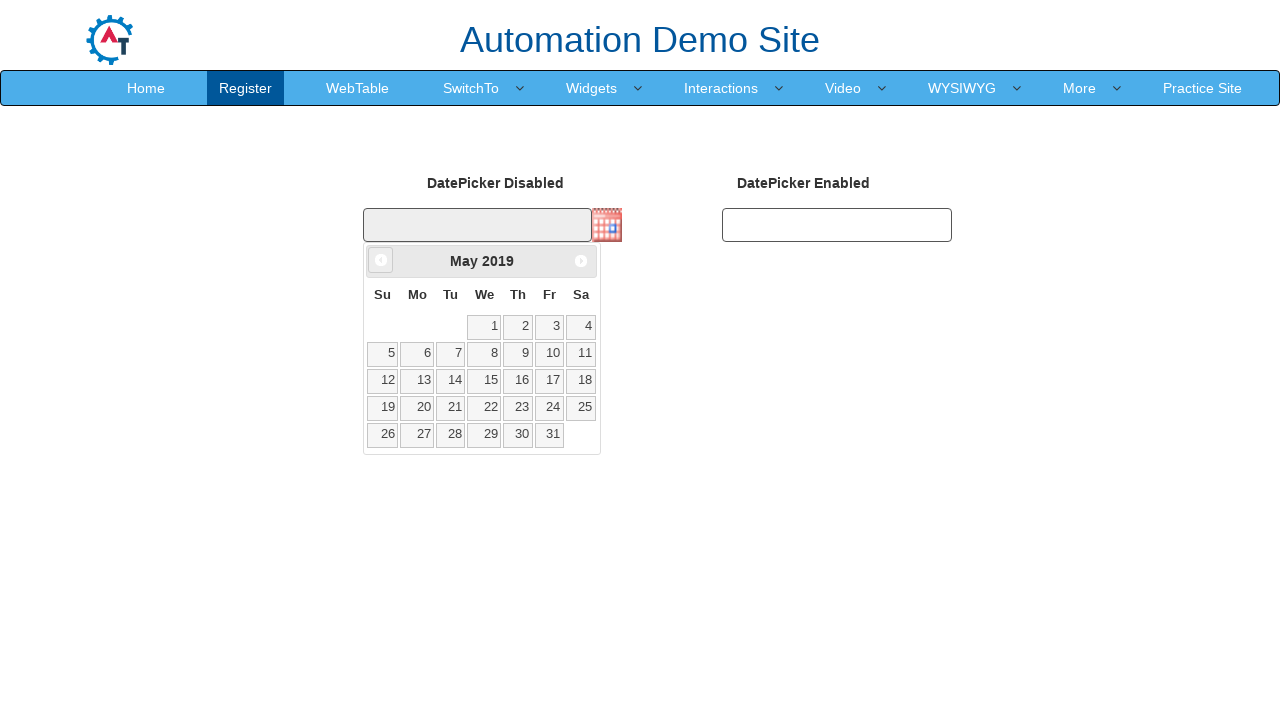

Found May 2019 and clicked day 6 to select the date at (417, 354) on xpath=//*[@class='ui-state-default' and text()='6']
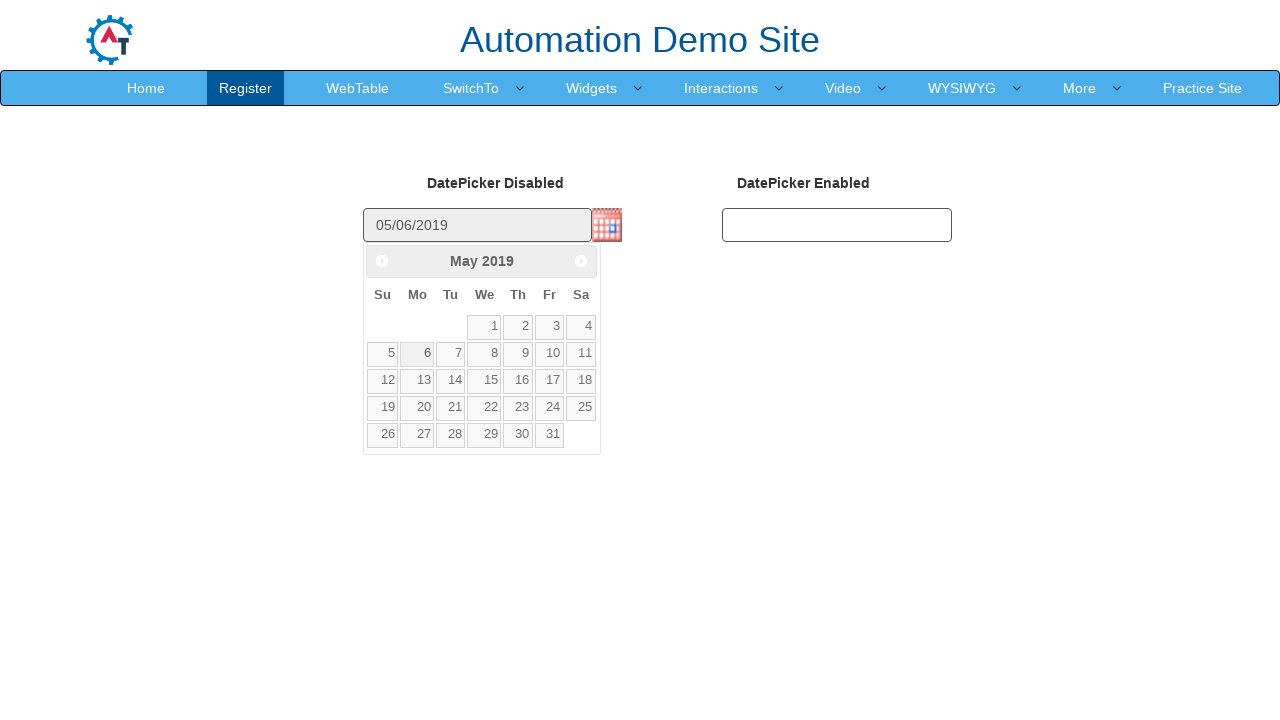

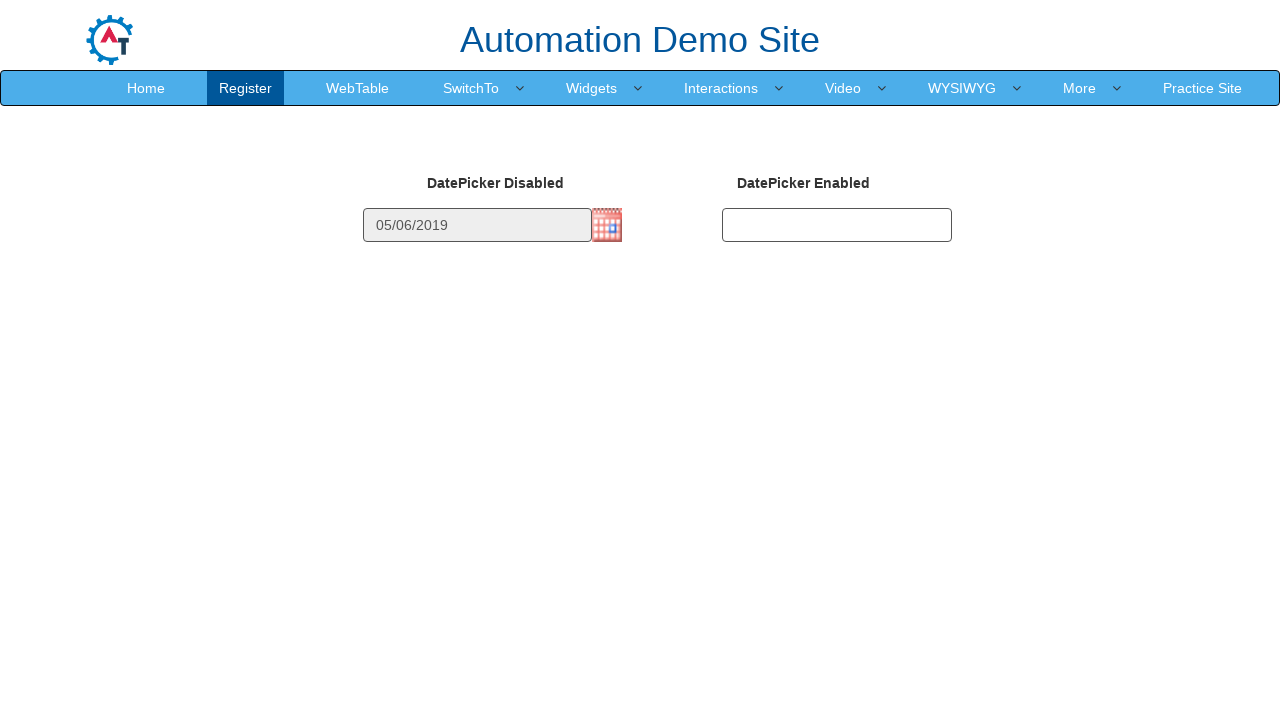